Tests jQuery UI datepicker by opening the calendar, navigating to a future date (August 13, 2038), and selecting that date

Starting URL: http://jqueryui.com/resources/demos/datepicker/other-months.html

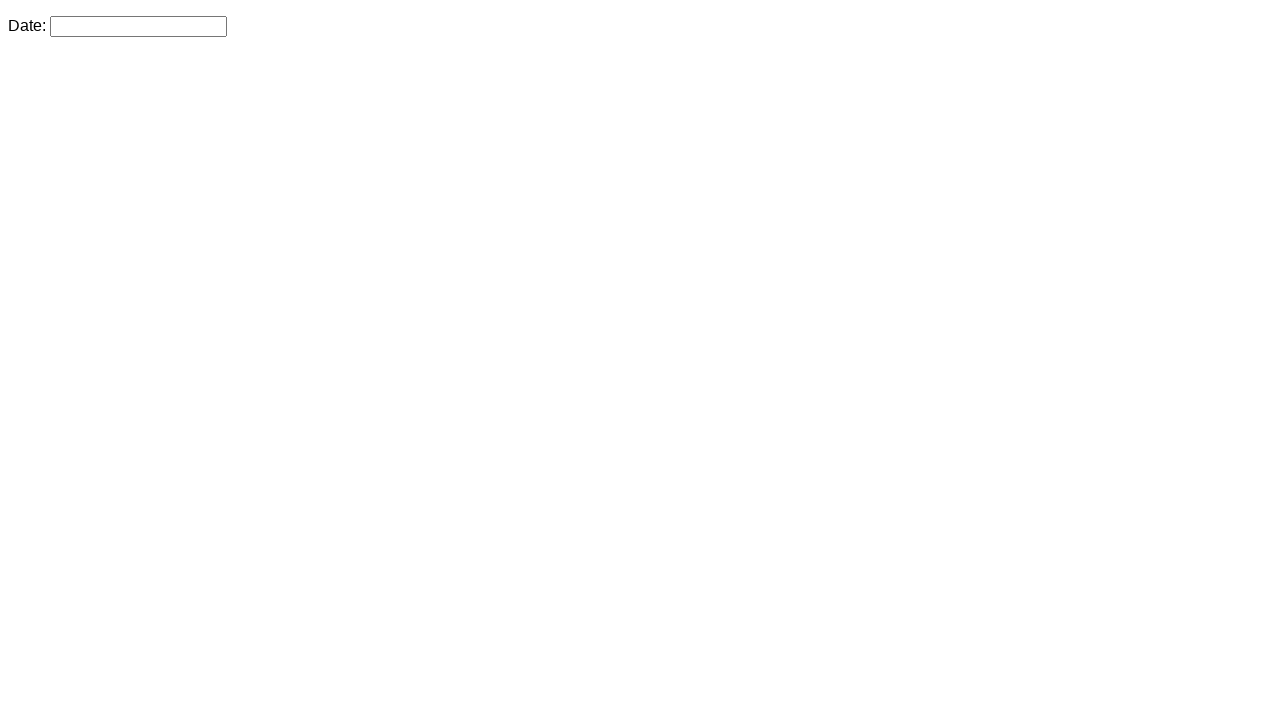

Clicked datepicker input to open calendar at (138, 26) on input#datepicker
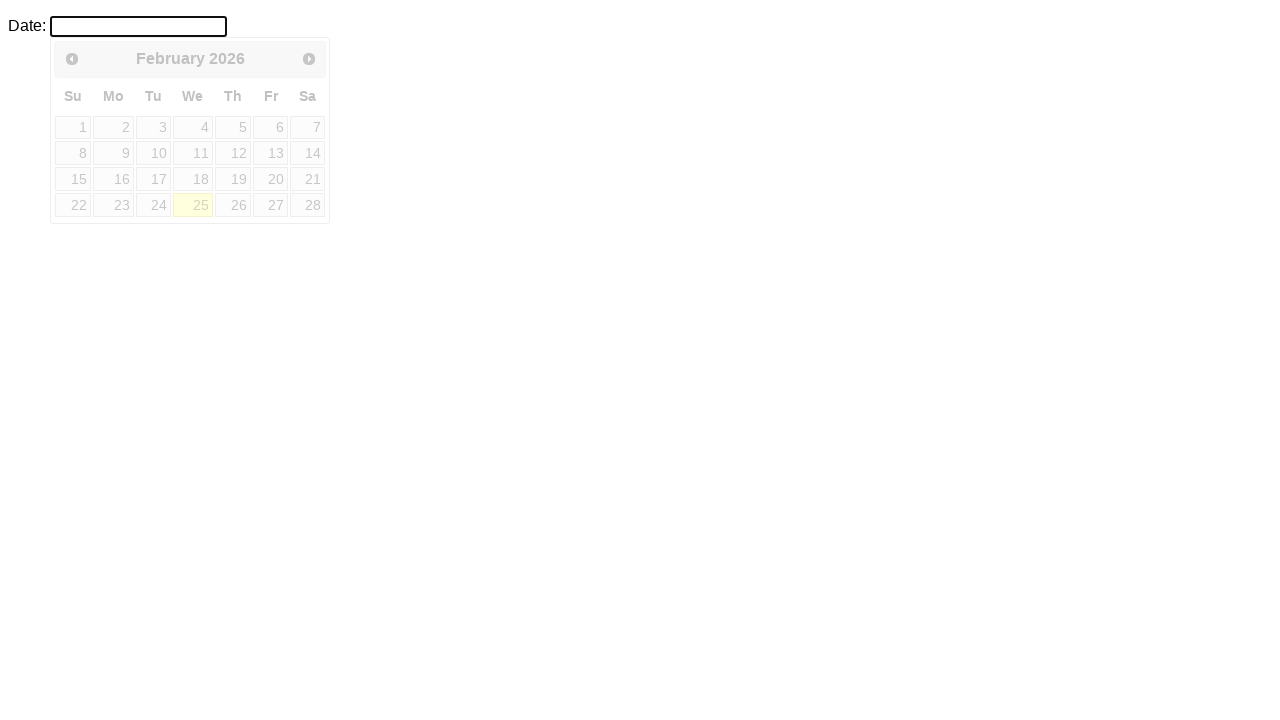

Clicked Next button to navigate forward (iteration 1/168) at (309, 59) on a[title='Next'] > span
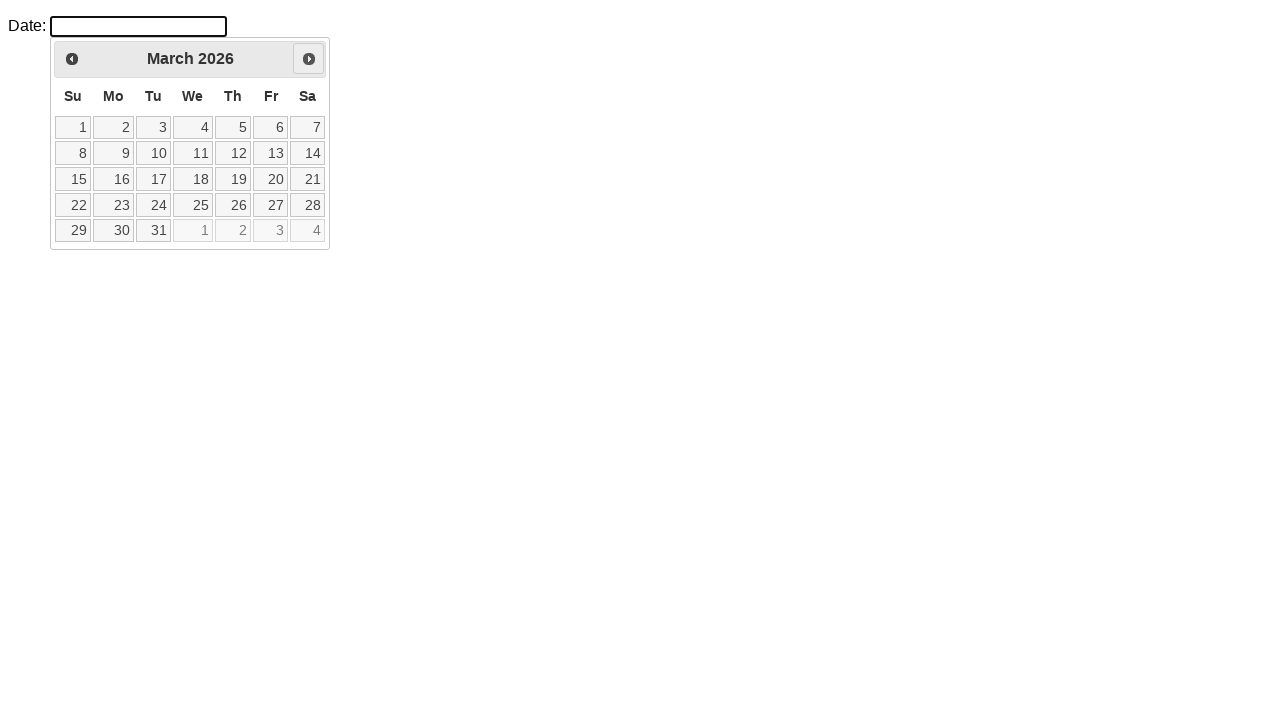

Clicked Next button to navigate forward (iteration 2/168) at (309, 59) on a[title='Next'] > span
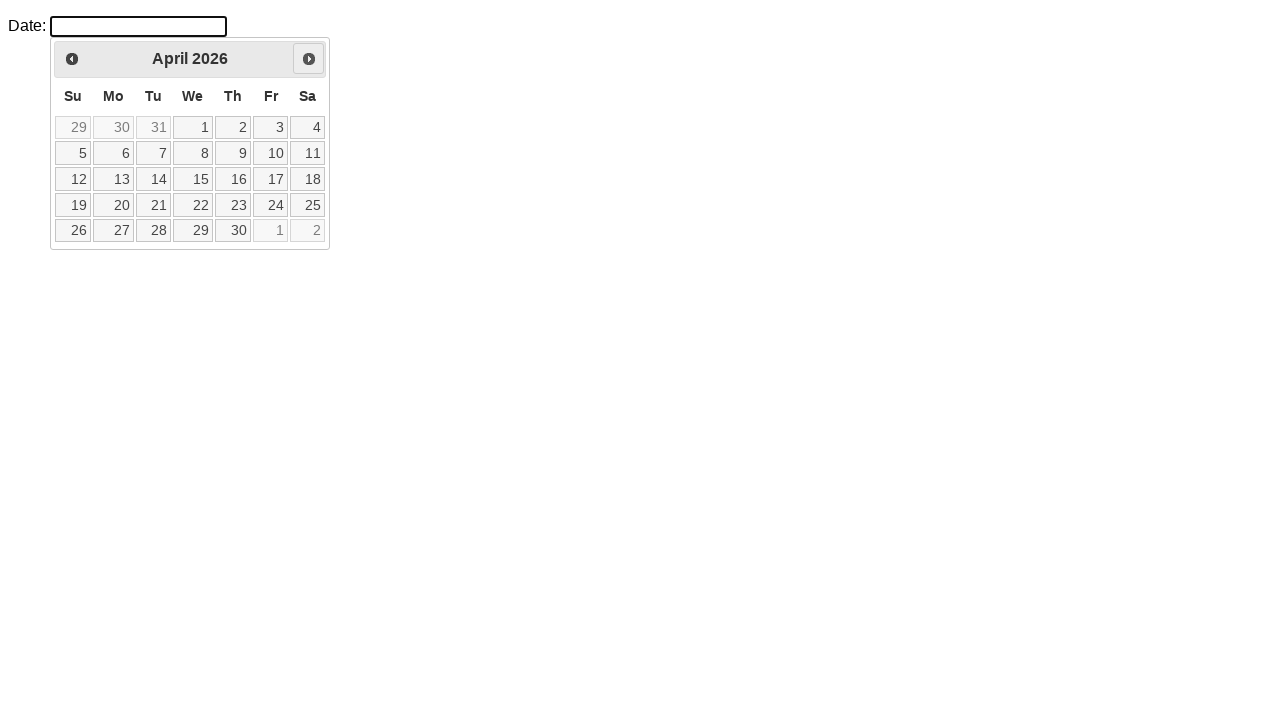

Clicked Next button to navigate forward (iteration 3/168) at (309, 59) on a[title='Next'] > span
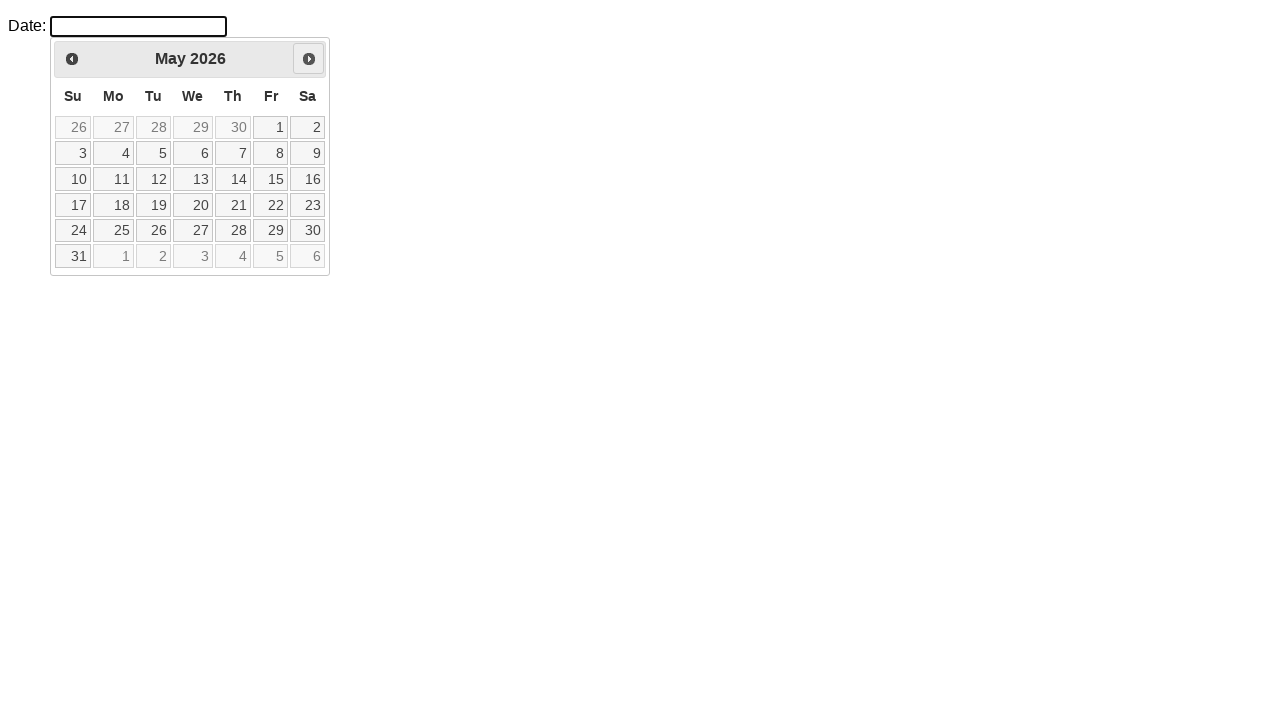

Clicked Next button to navigate forward (iteration 4/168) at (309, 59) on a[title='Next'] > span
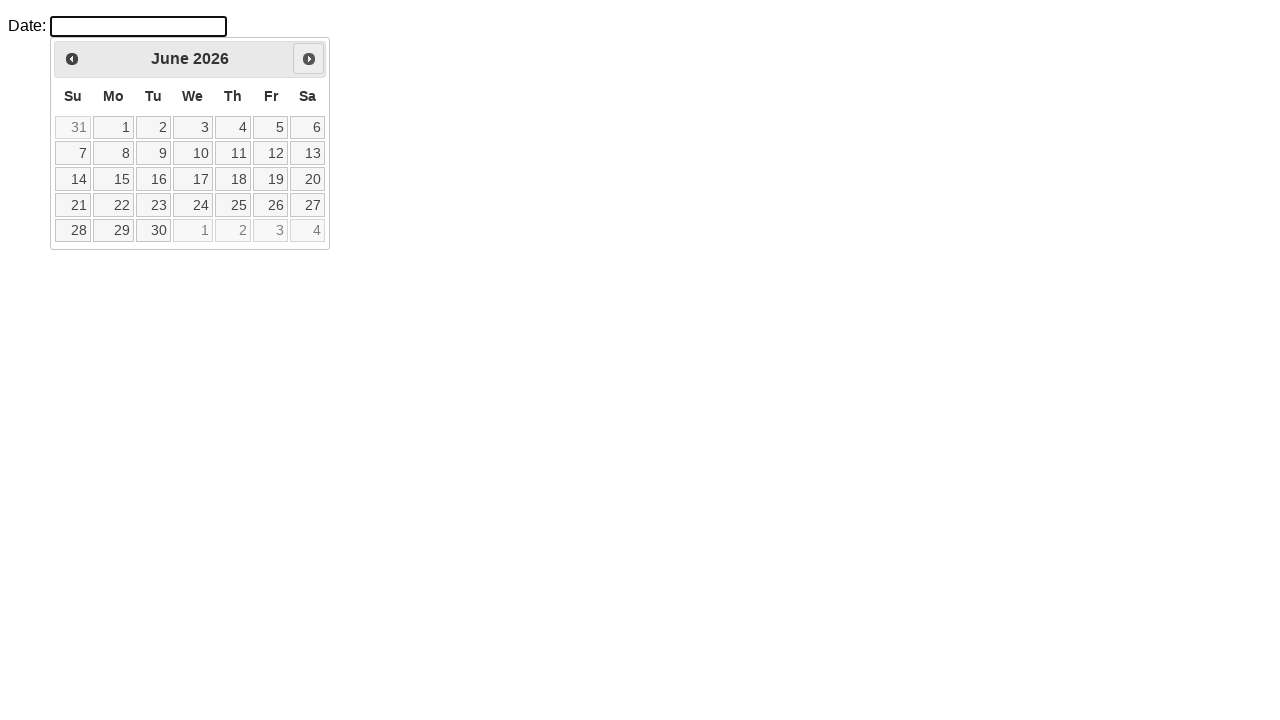

Clicked Next button to navigate forward (iteration 5/168) at (309, 59) on a[title='Next'] > span
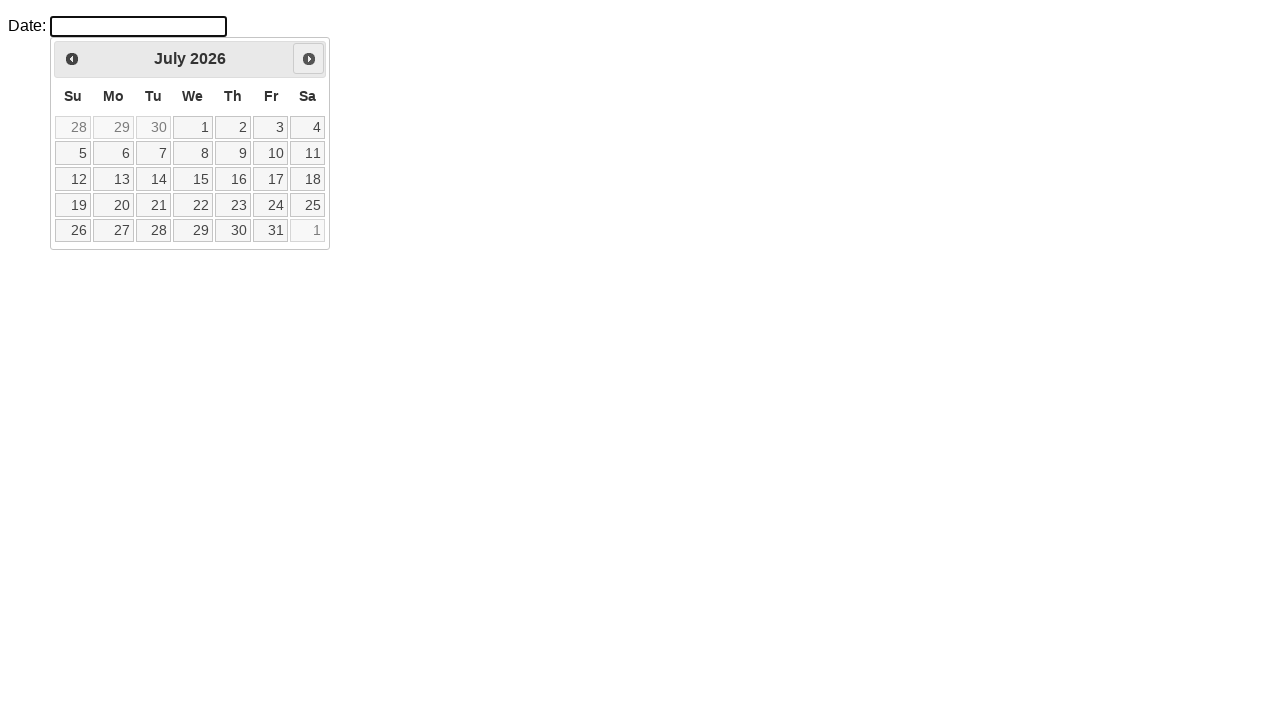

Clicked Next button to navigate forward (iteration 6/168) at (309, 59) on a[title='Next'] > span
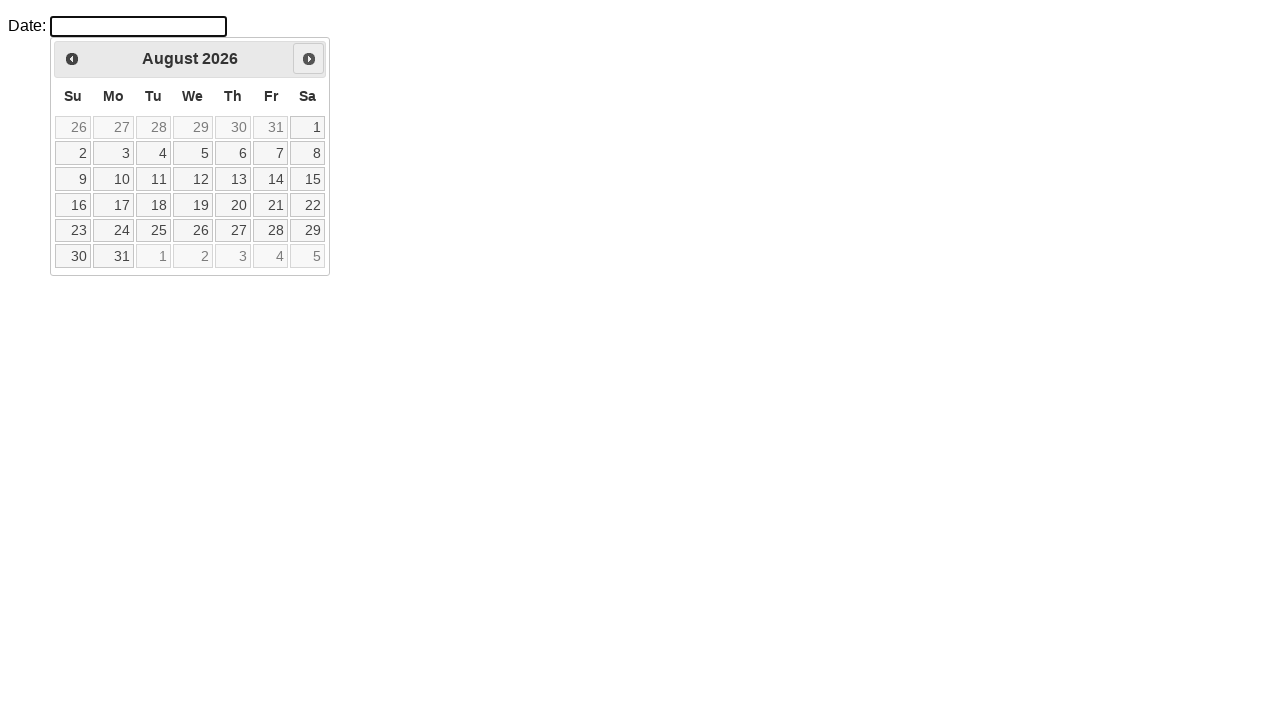

Clicked Next button to navigate forward (iteration 7/168) at (309, 59) on a[title='Next'] > span
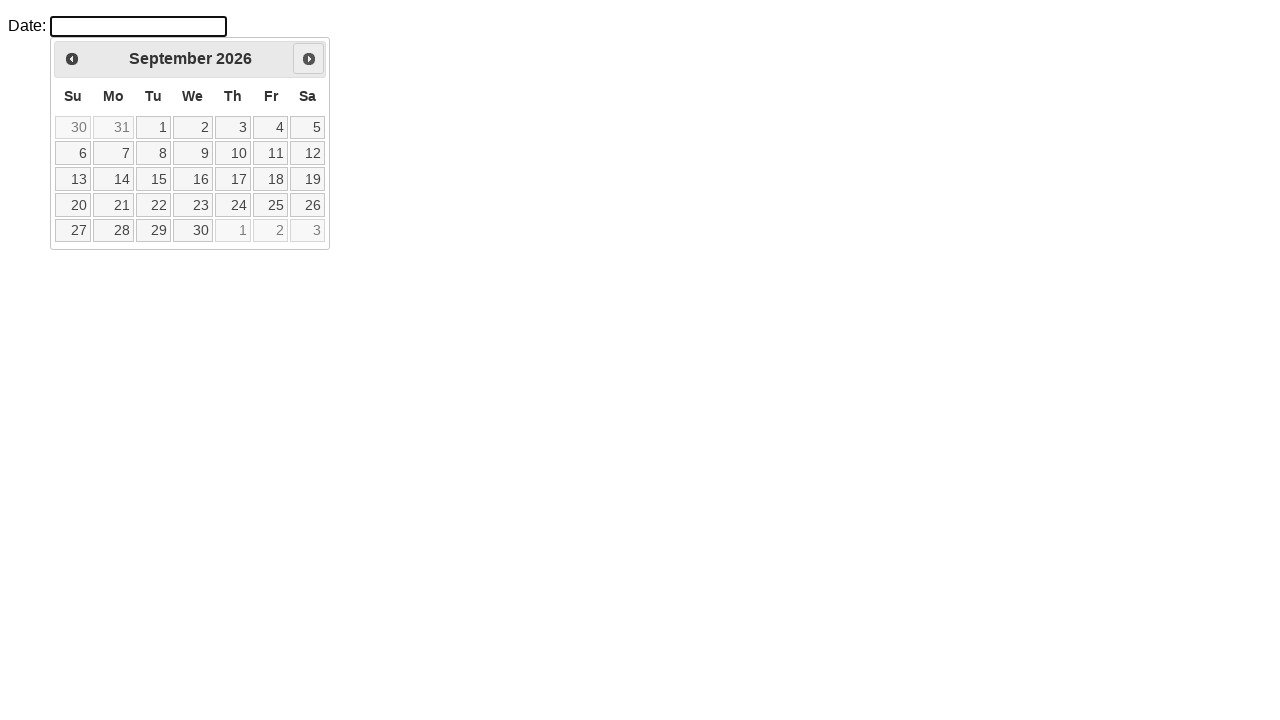

Clicked Next button to navigate forward (iteration 8/168) at (309, 59) on a[title='Next'] > span
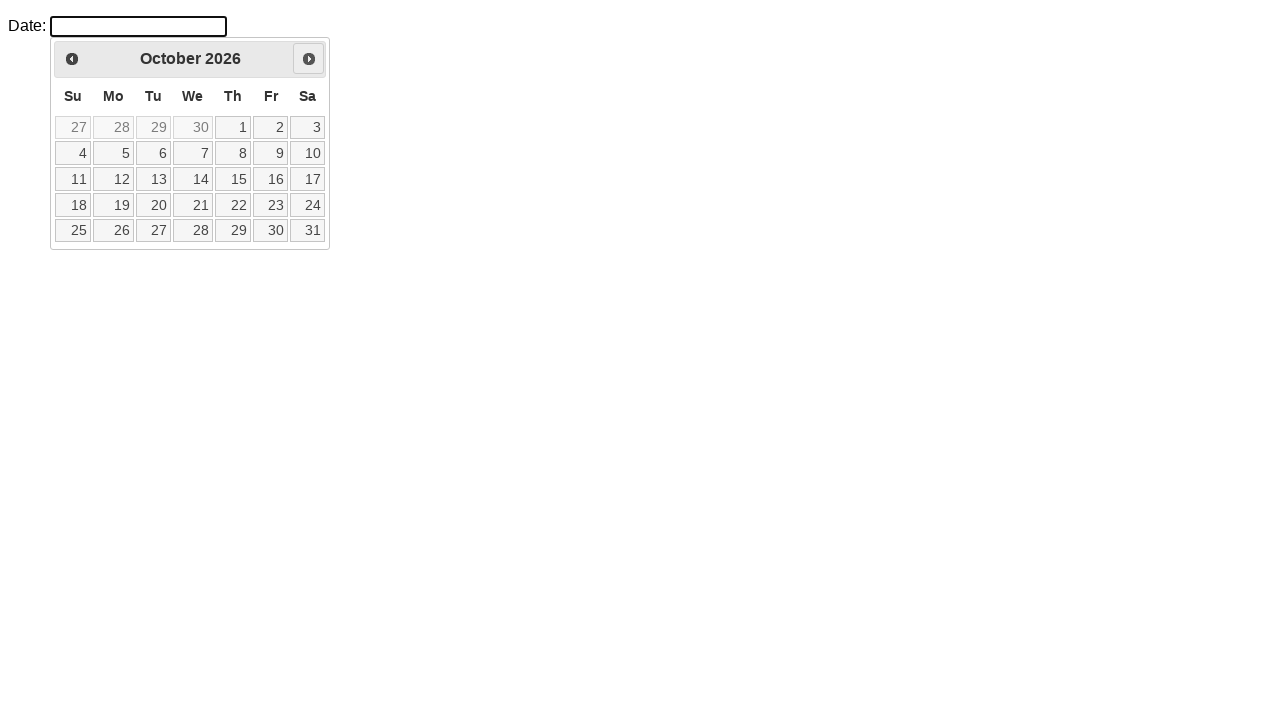

Clicked Next button to navigate forward (iteration 9/168) at (309, 59) on a[title='Next'] > span
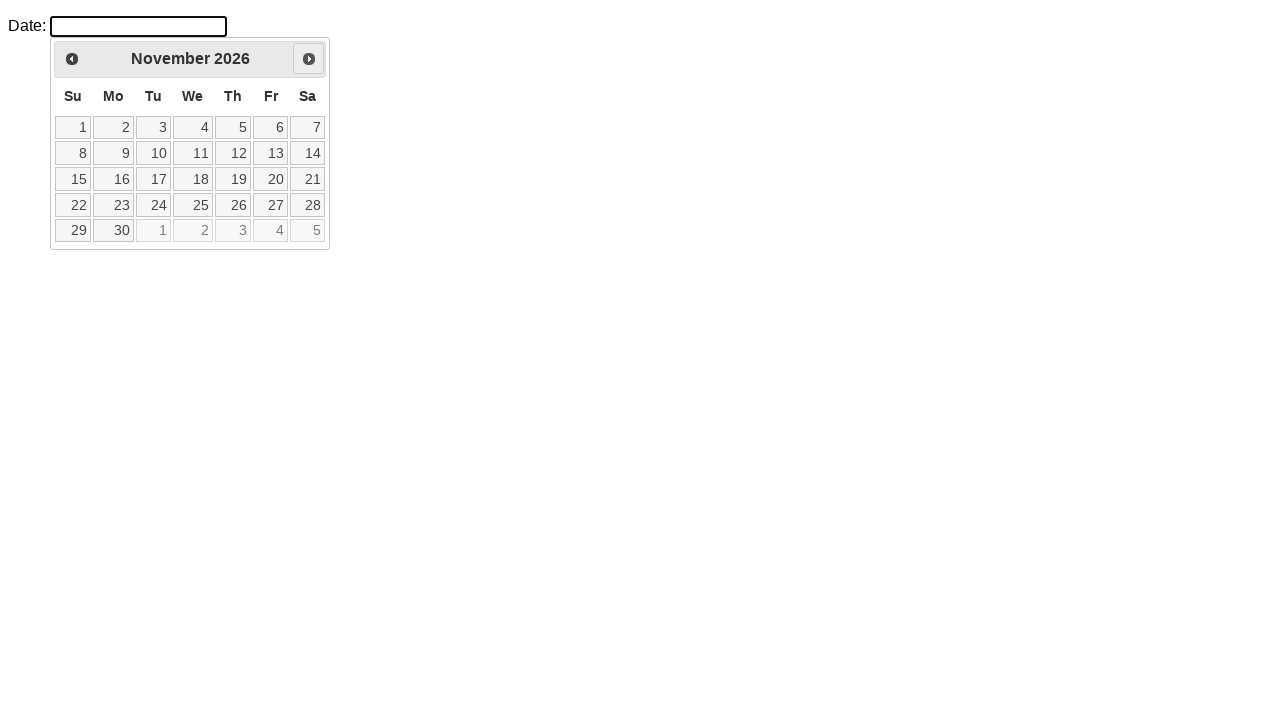

Clicked Next button to navigate forward (iteration 10/168) at (309, 59) on a[title='Next'] > span
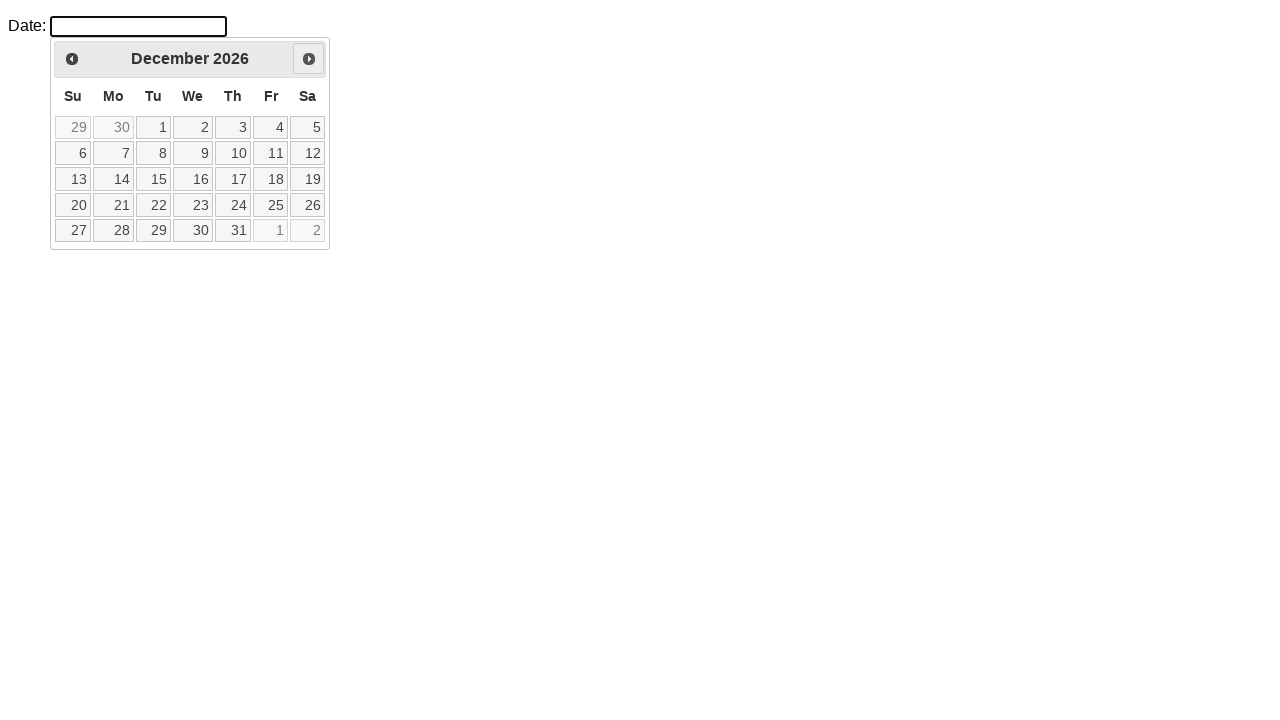

Clicked Next button to navigate forward (iteration 11/168) at (309, 59) on a[title='Next'] > span
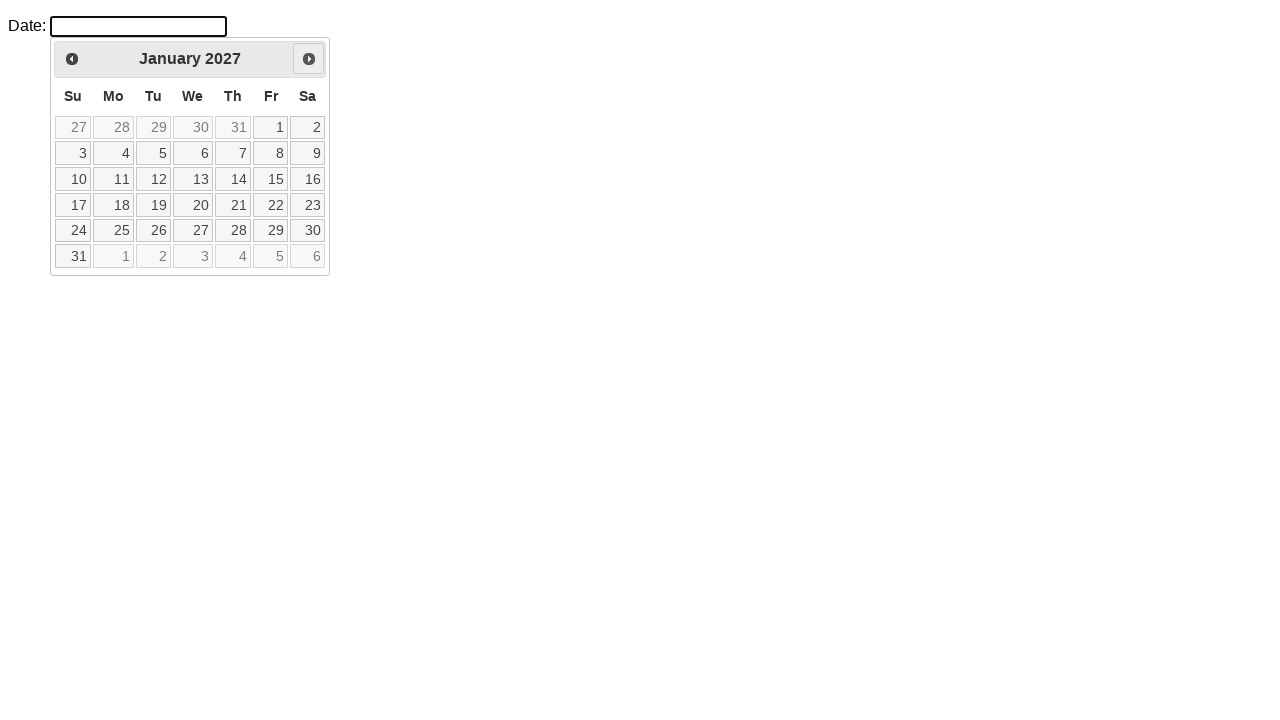

Clicked Next button to navigate forward (iteration 12/168) at (309, 59) on a[title='Next'] > span
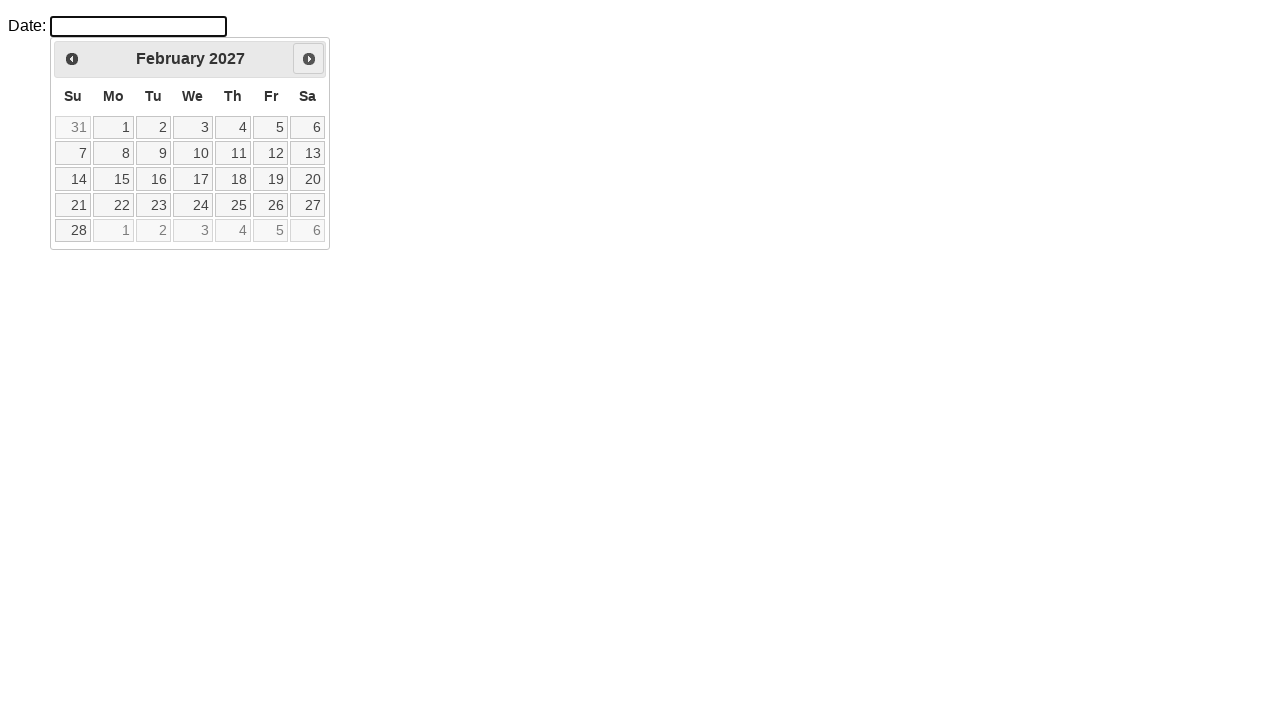

Clicked Next button to navigate forward (iteration 13/168) at (309, 59) on a[title='Next'] > span
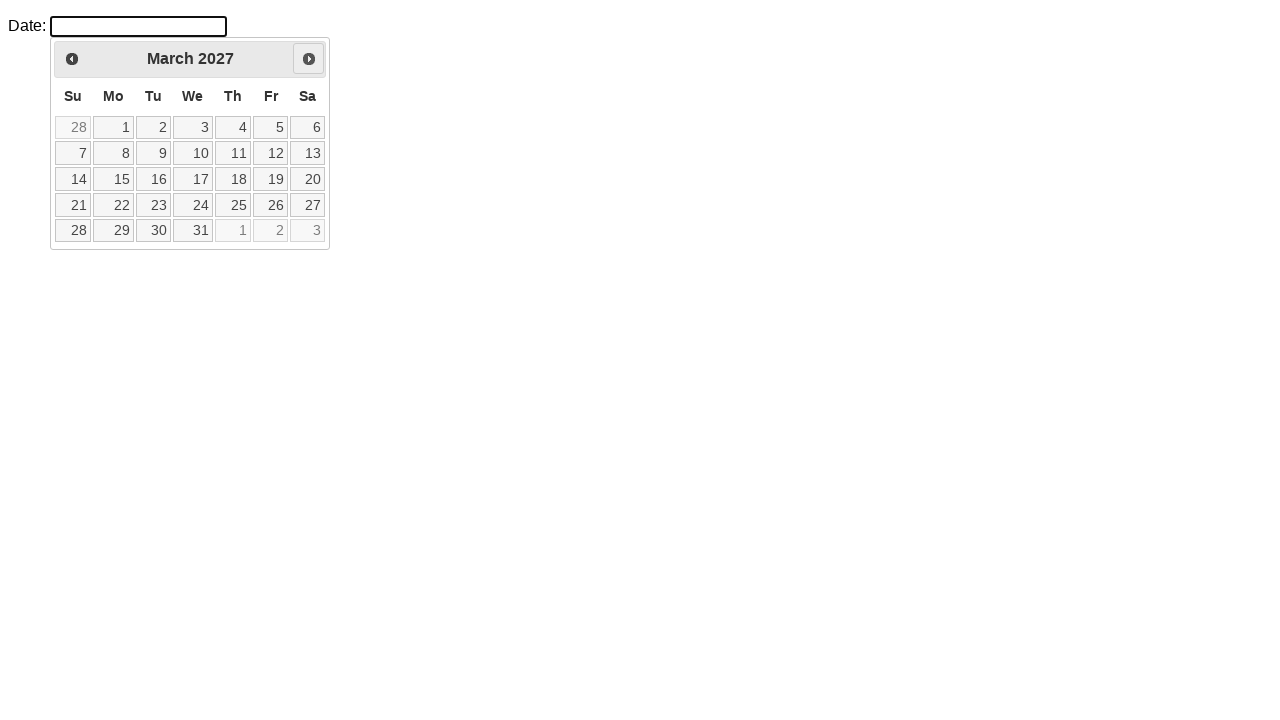

Clicked Next button to navigate forward (iteration 14/168) at (309, 59) on a[title='Next'] > span
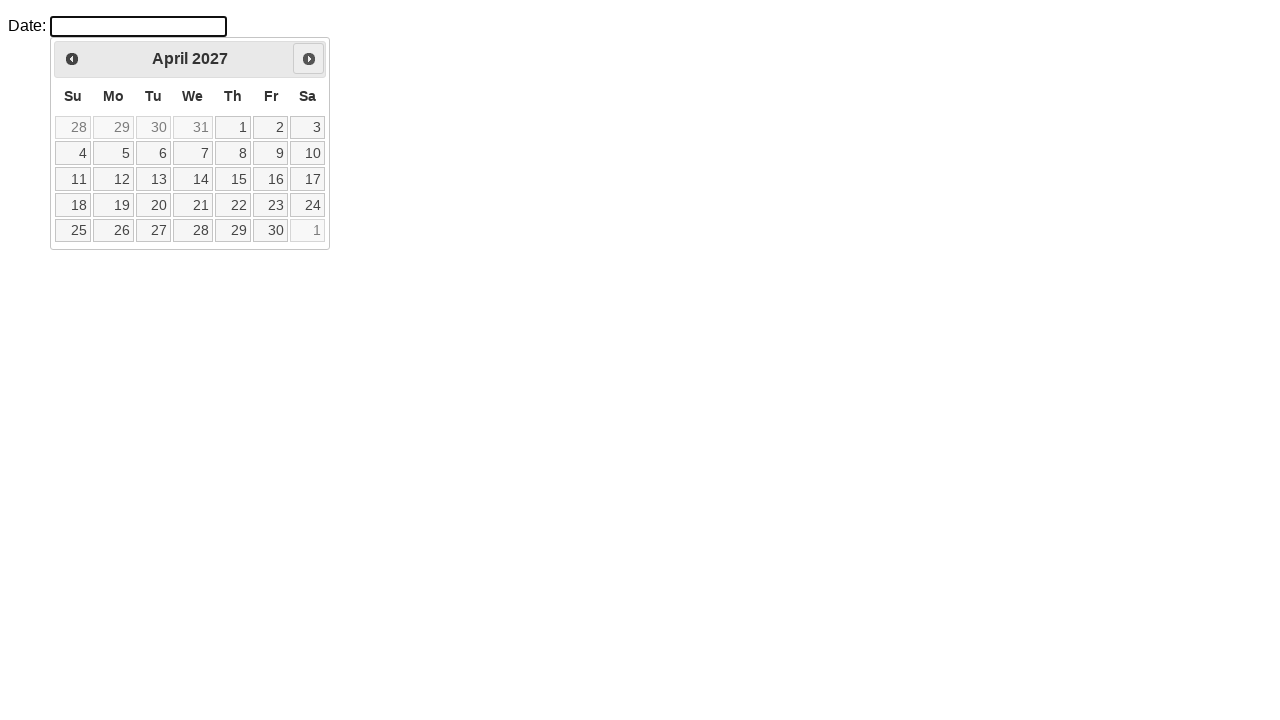

Clicked Next button to navigate forward (iteration 15/168) at (309, 59) on a[title='Next'] > span
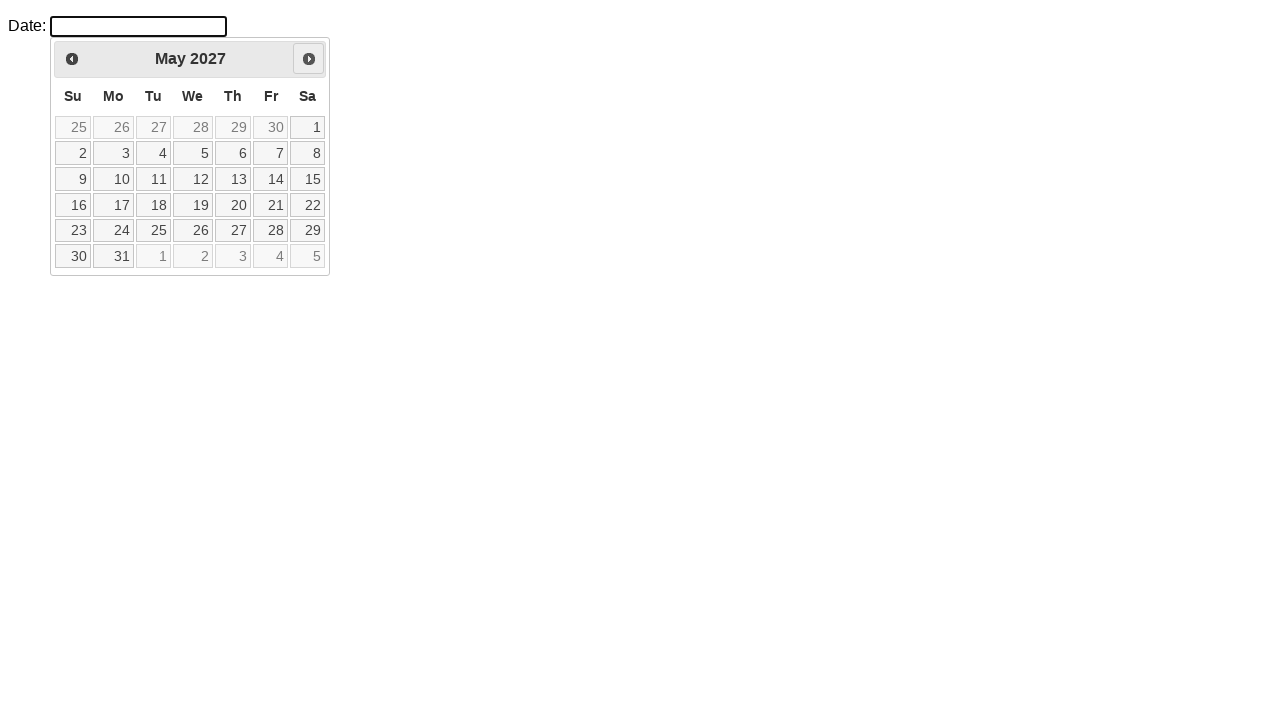

Clicked Next button to navigate forward (iteration 16/168) at (309, 59) on a[title='Next'] > span
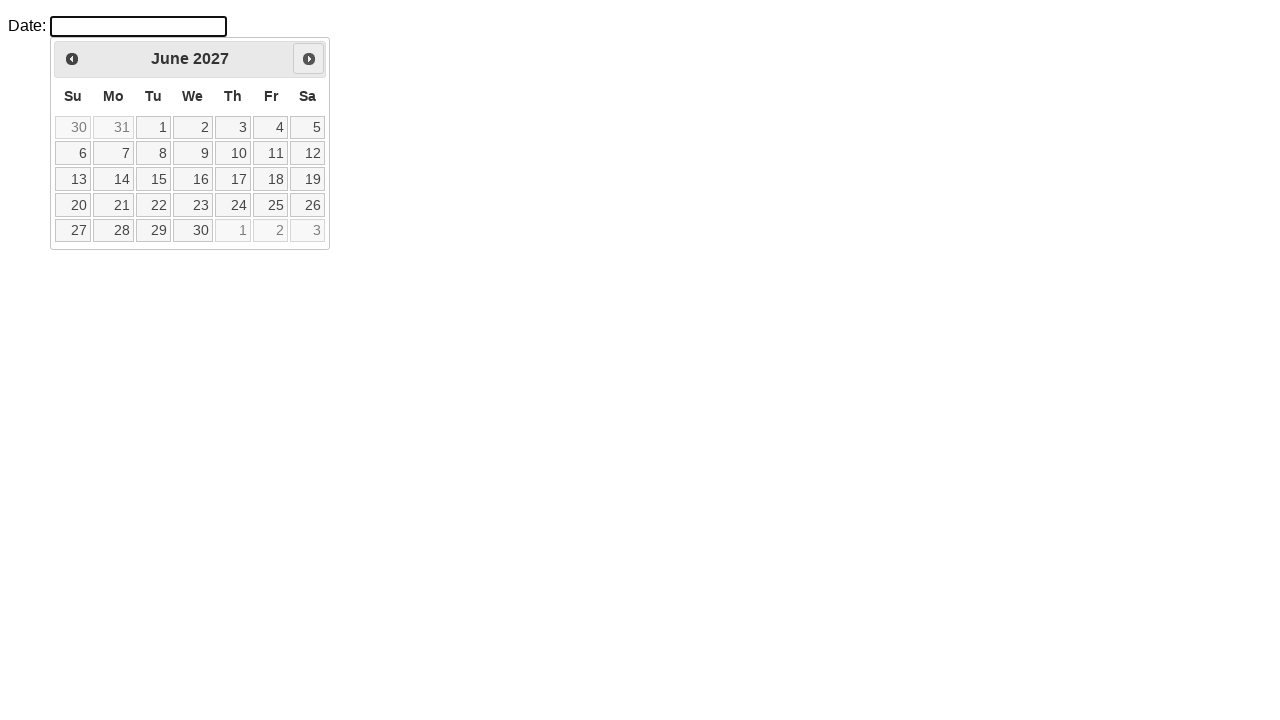

Clicked Next button to navigate forward (iteration 17/168) at (309, 59) on a[title='Next'] > span
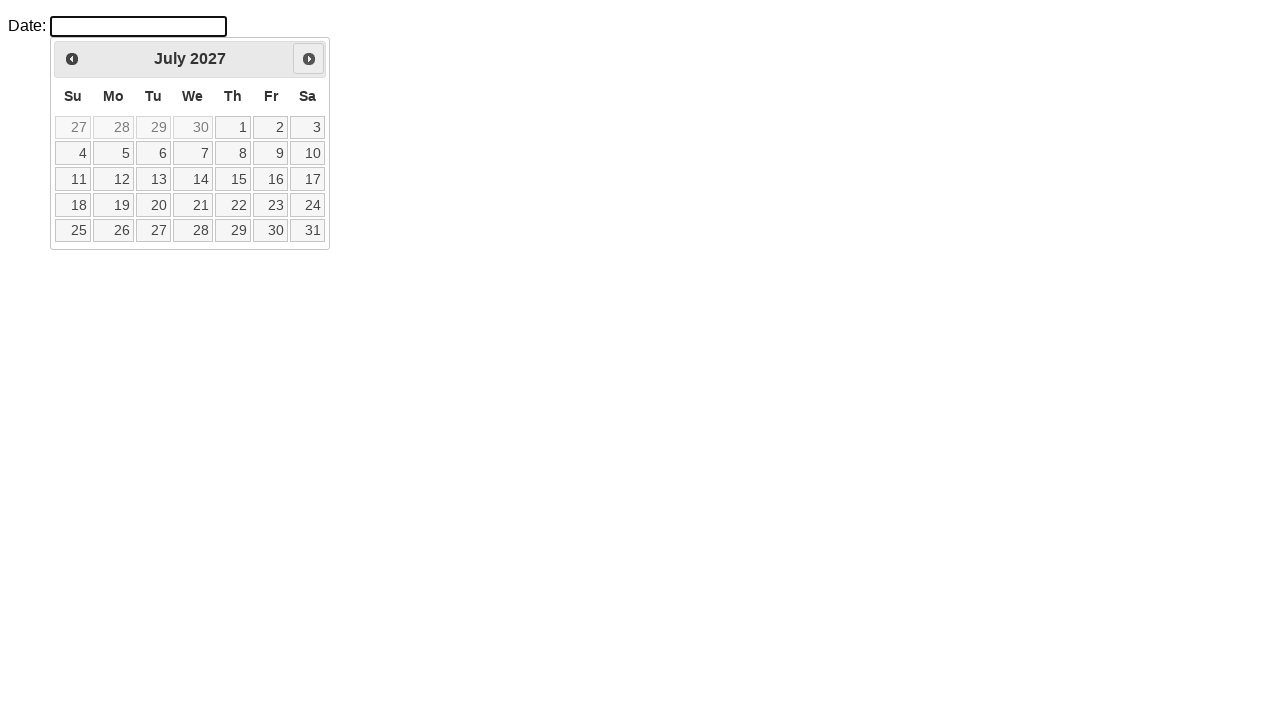

Clicked Next button to navigate forward (iteration 18/168) at (309, 59) on a[title='Next'] > span
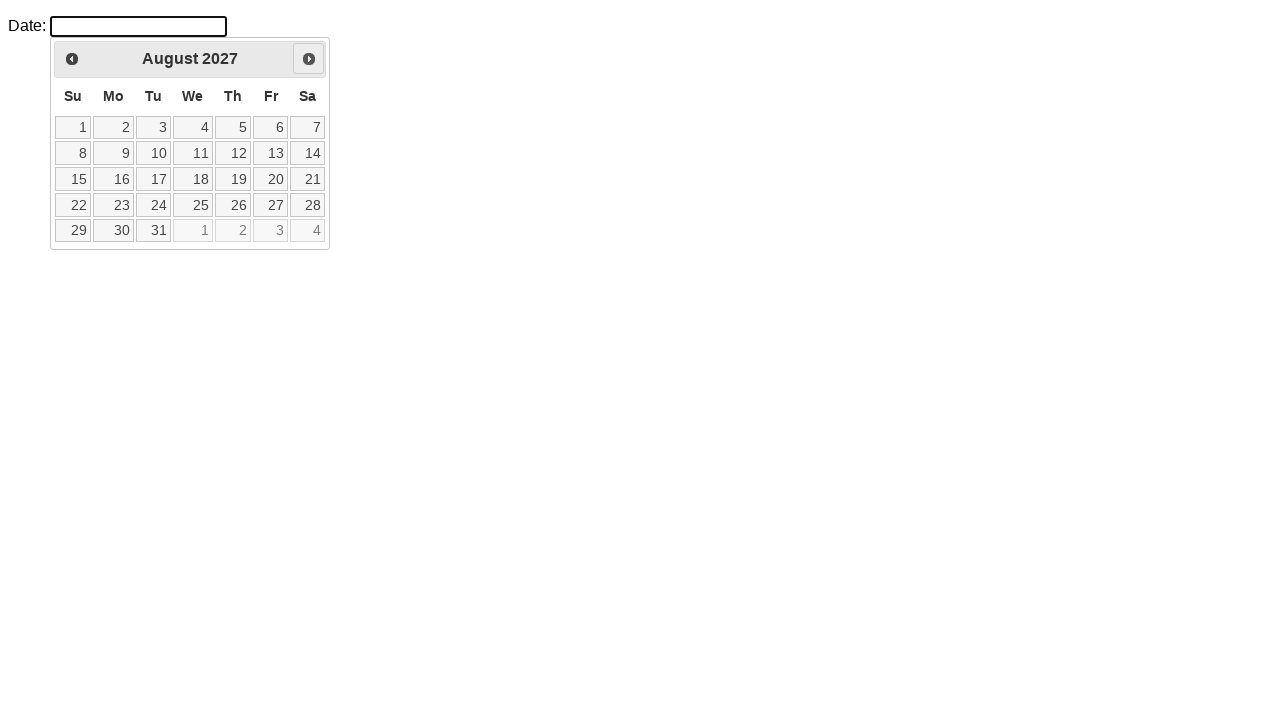

Clicked Next button to navigate forward (iteration 19/168) at (309, 59) on a[title='Next'] > span
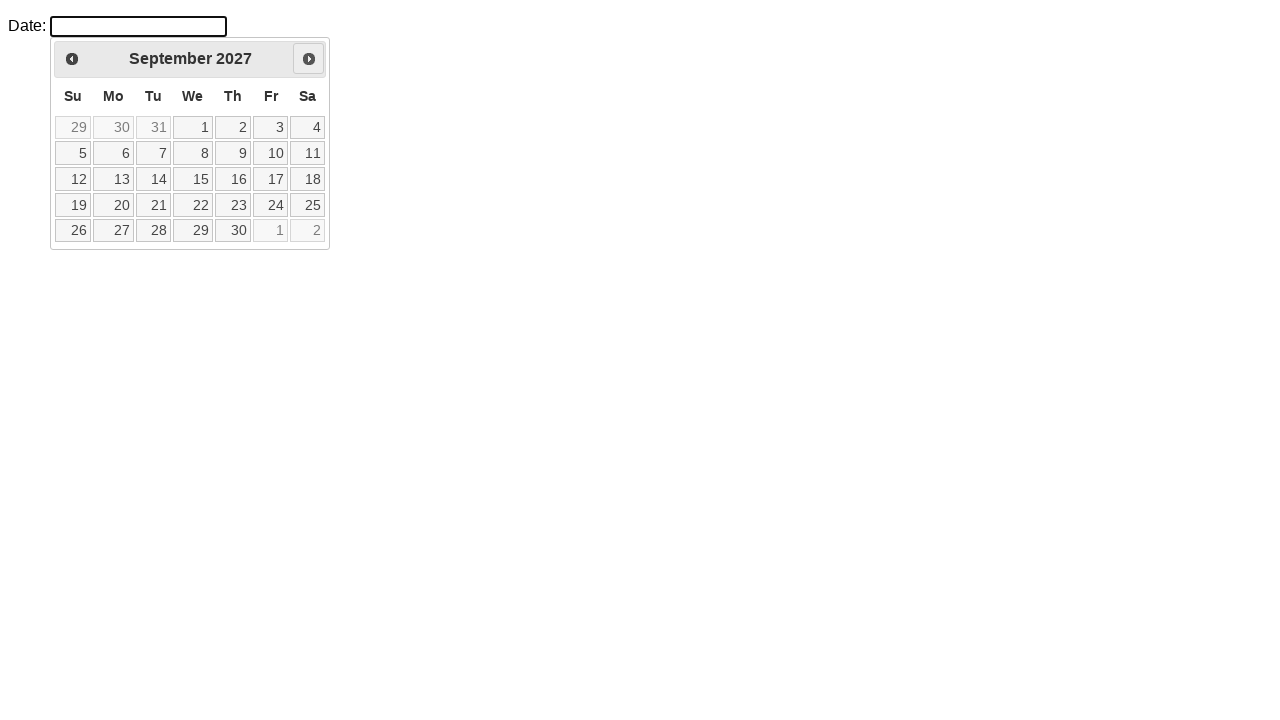

Clicked Next button to navigate forward (iteration 20/168) at (309, 59) on a[title='Next'] > span
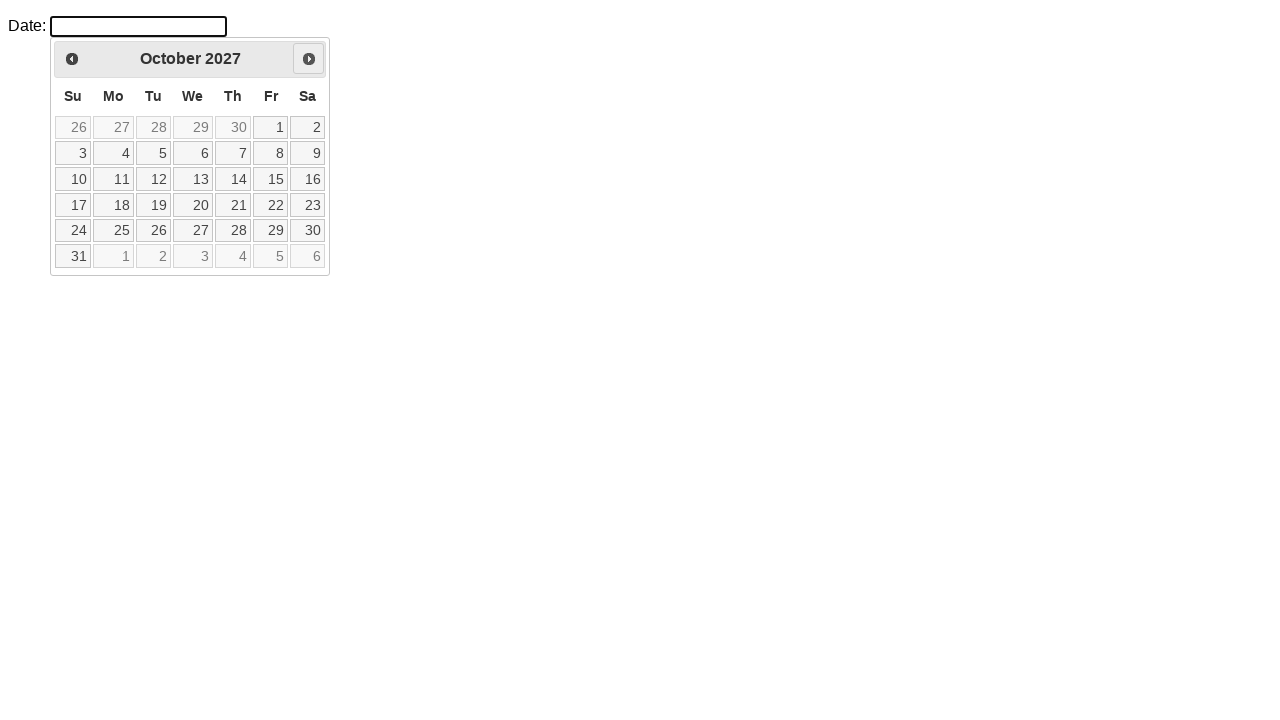

Clicked Next button to navigate forward (iteration 21/168) at (309, 59) on a[title='Next'] > span
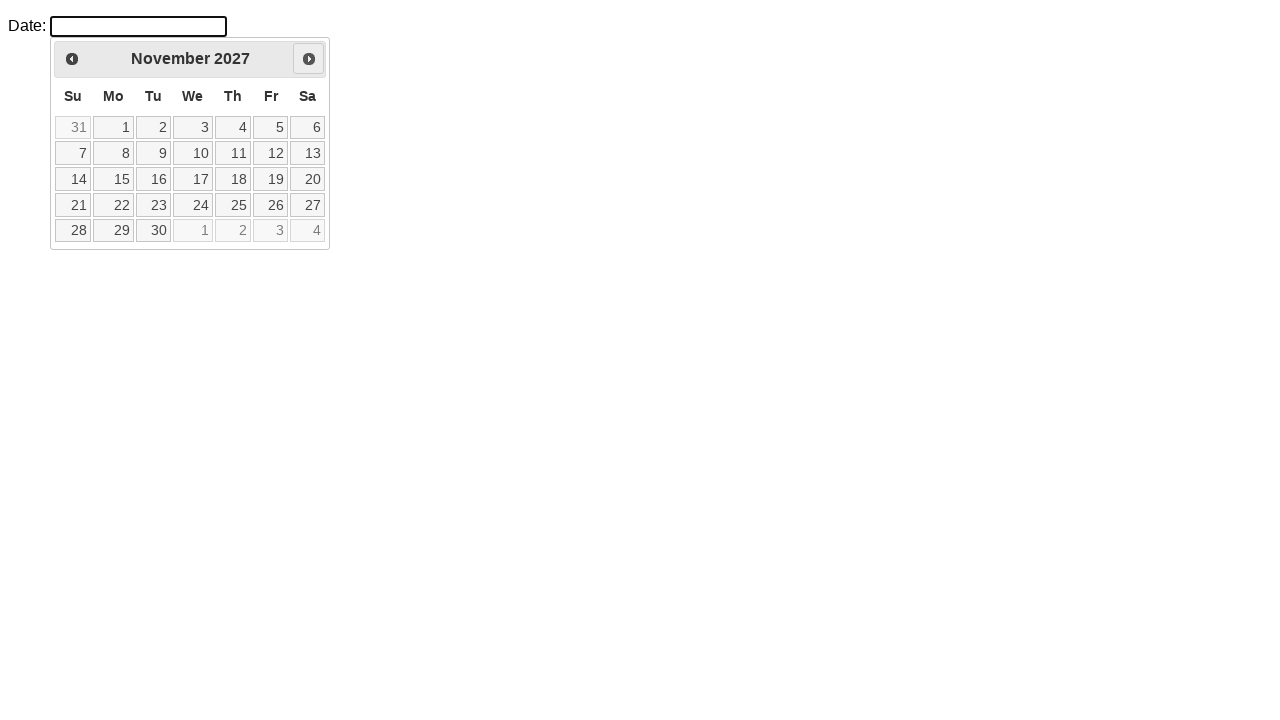

Clicked Next button to navigate forward (iteration 22/168) at (309, 59) on a[title='Next'] > span
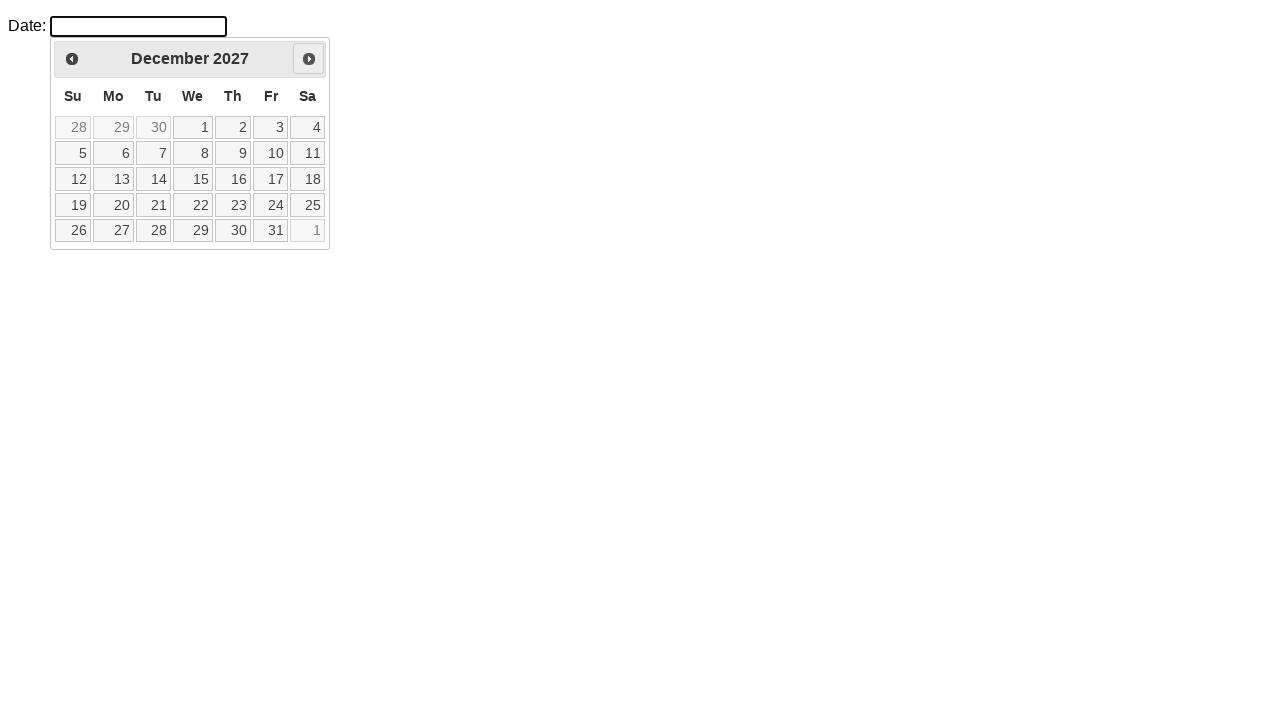

Clicked Next button to navigate forward (iteration 23/168) at (309, 59) on a[title='Next'] > span
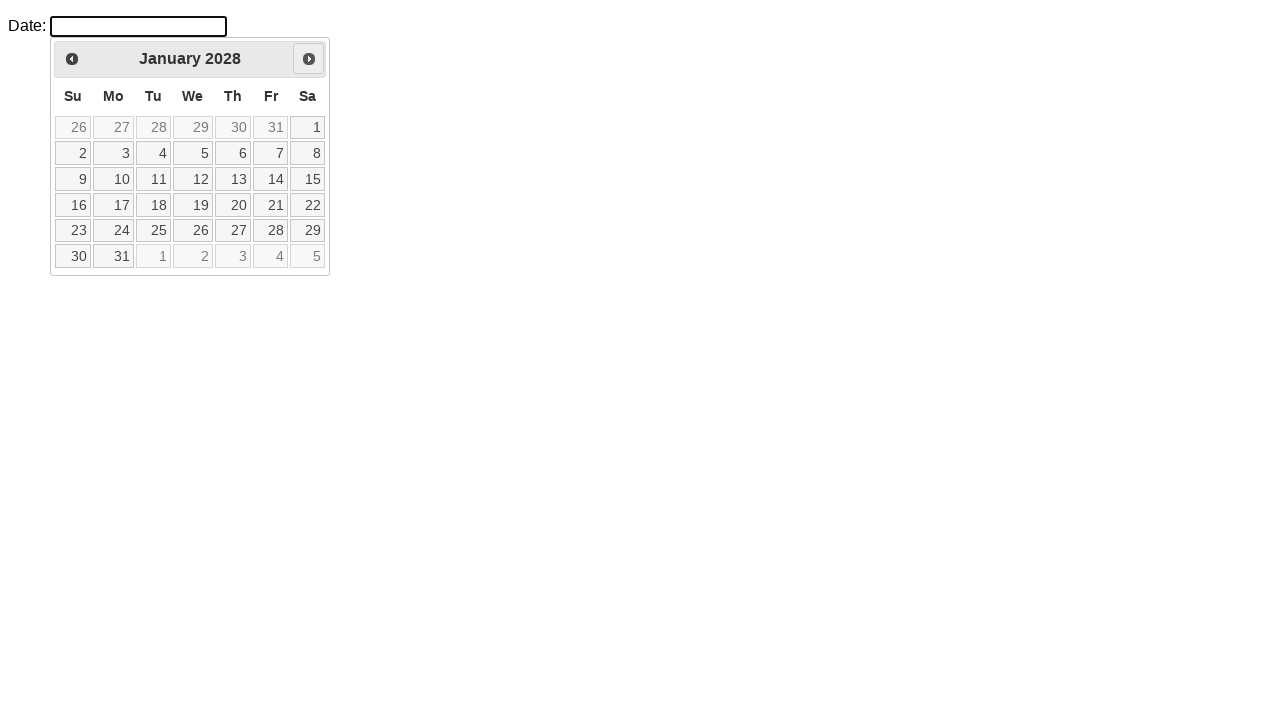

Clicked Next button to navigate forward (iteration 24/168) at (309, 59) on a[title='Next'] > span
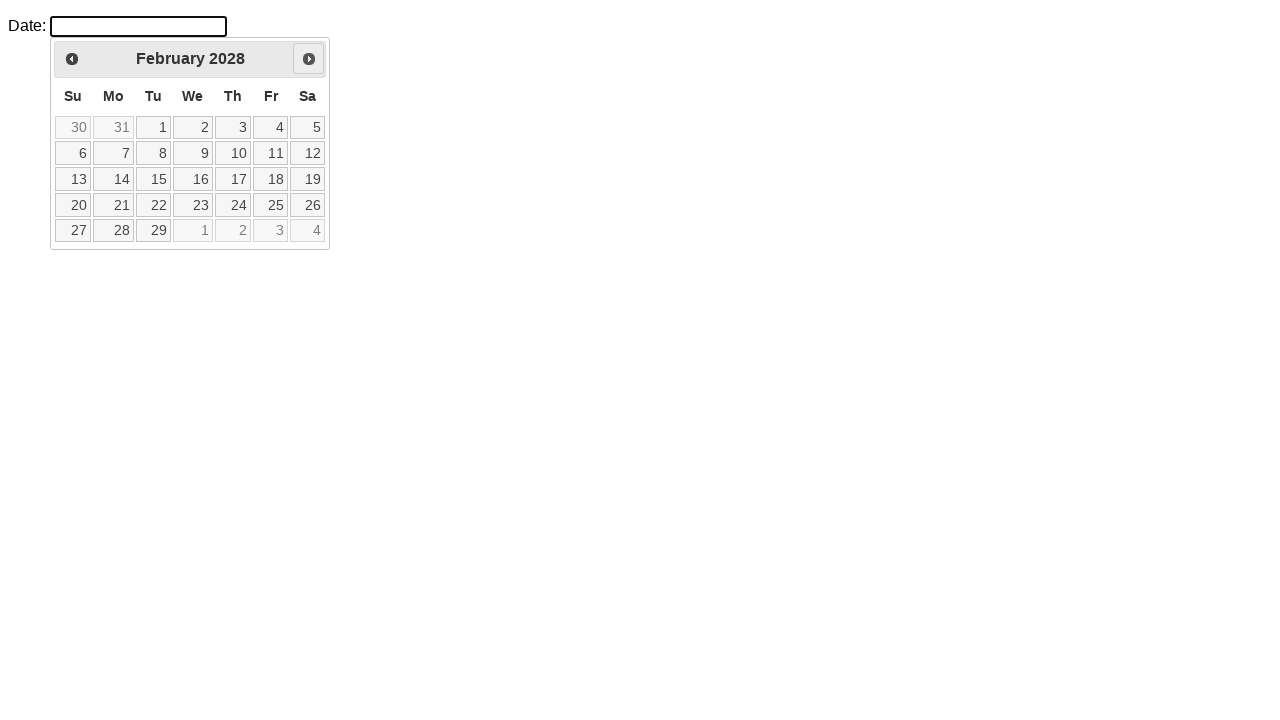

Clicked Next button to navigate forward (iteration 25/168) at (309, 59) on a[title='Next'] > span
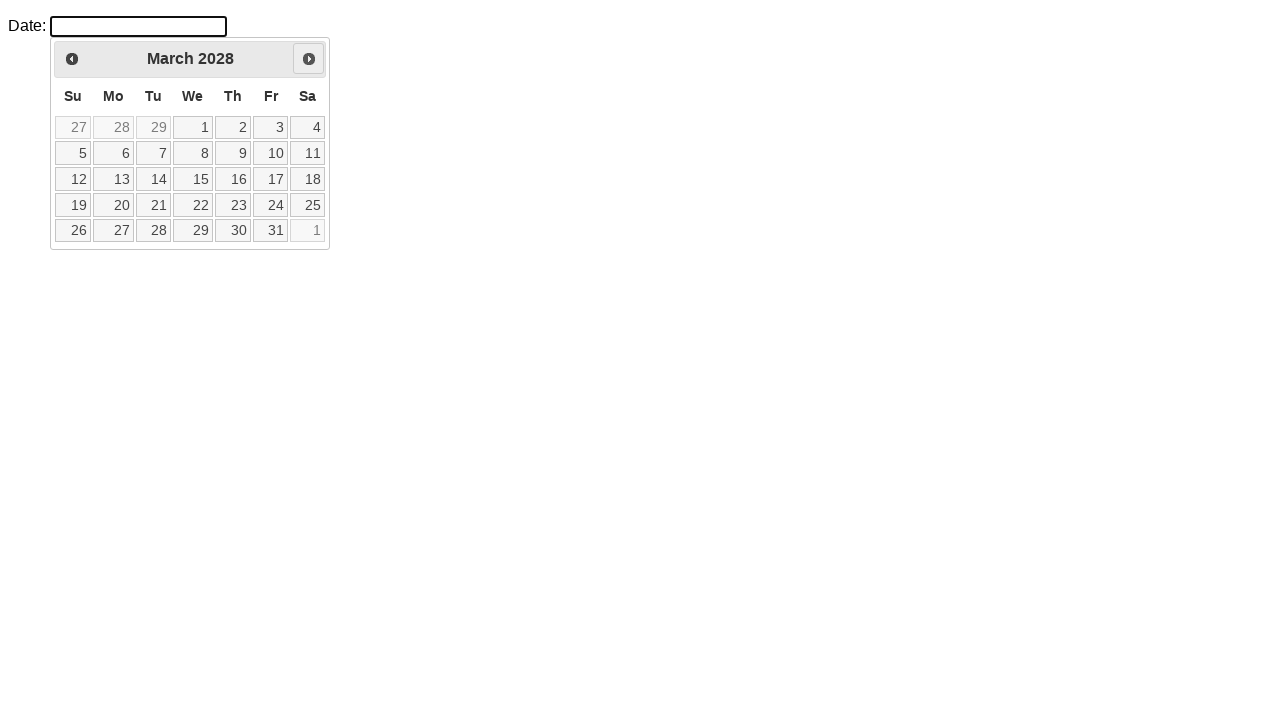

Clicked Next button to navigate forward (iteration 26/168) at (309, 59) on a[title='Next'] > span
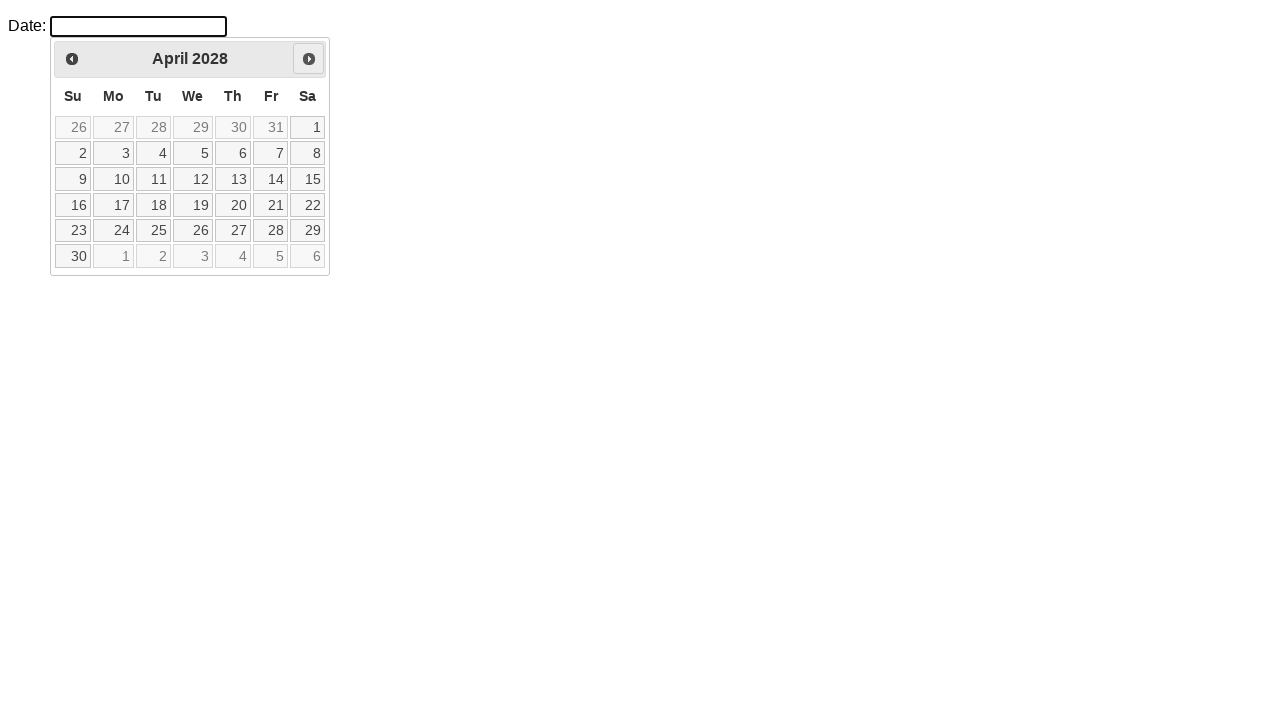

Clicked Next button to navigate forward (iteration 27/168) at (309, 59) on a[title='Next'] > span
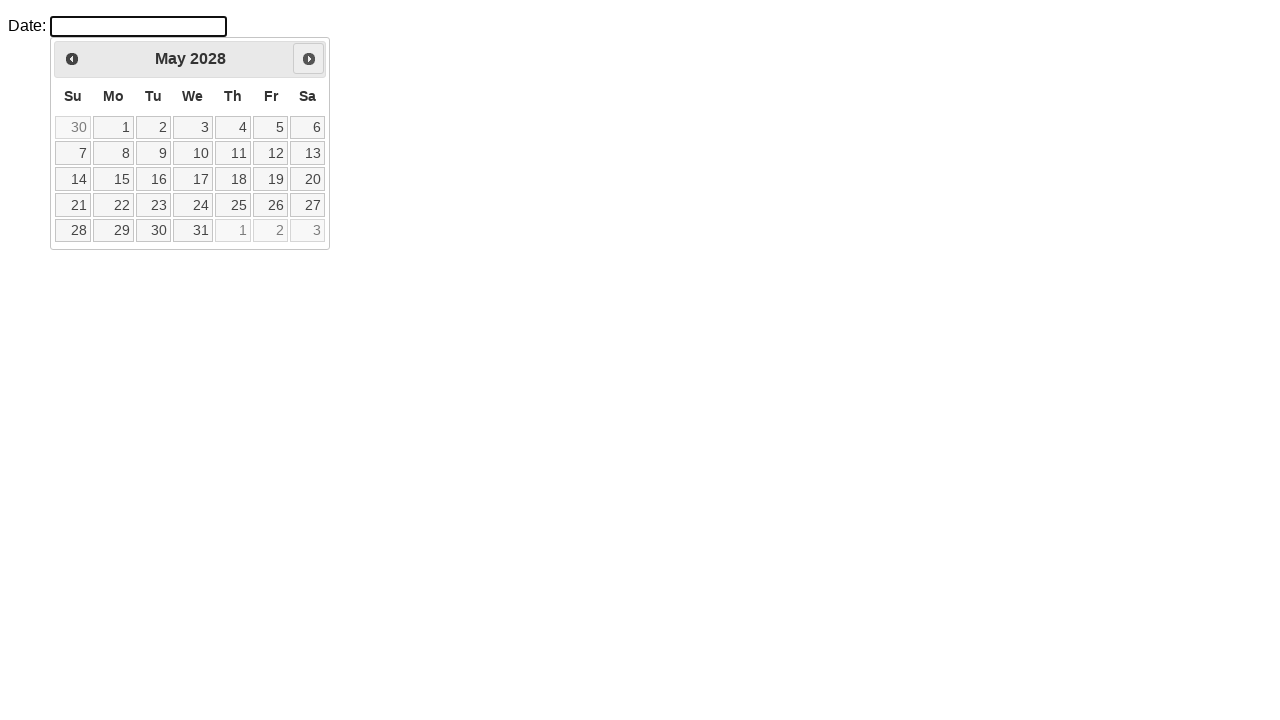

Clicked Next button to navigate forward (iteration 28/168) at (309, 59) on a[title='Next'] > span
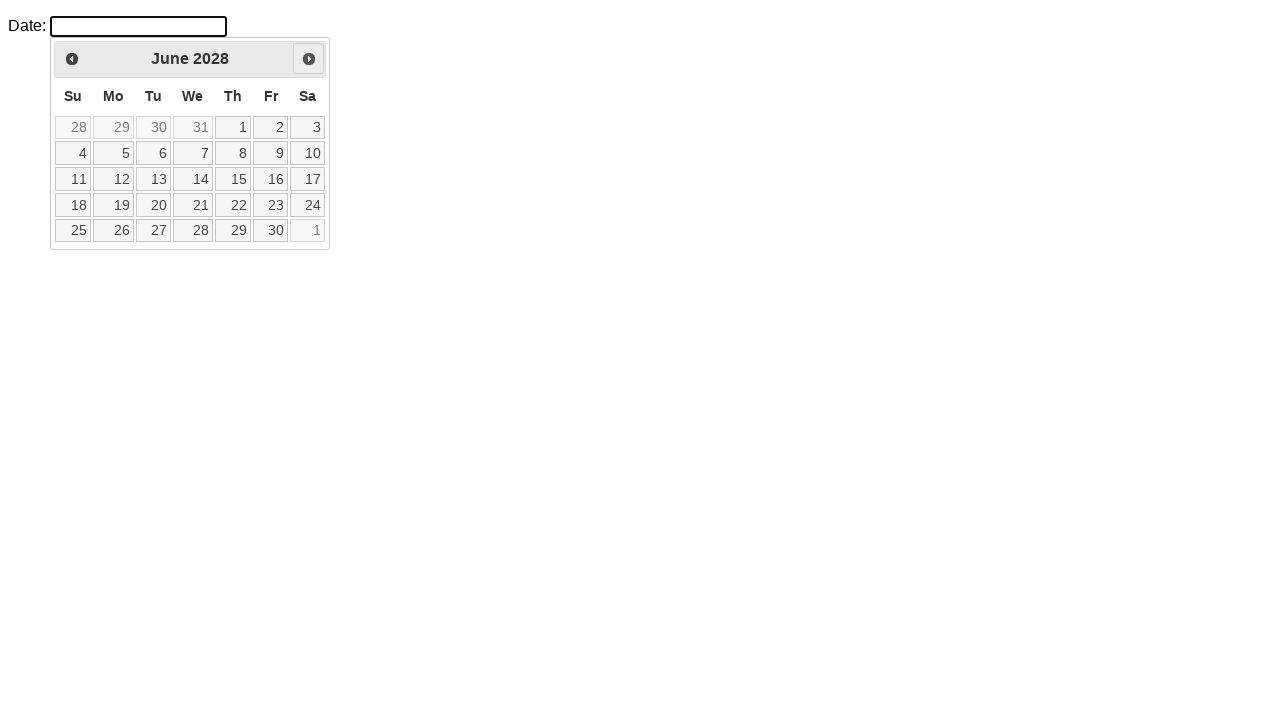

Clicked Next button to navigate forward (iteration 29/168) at (309, 59) on a[title='Next'] > span
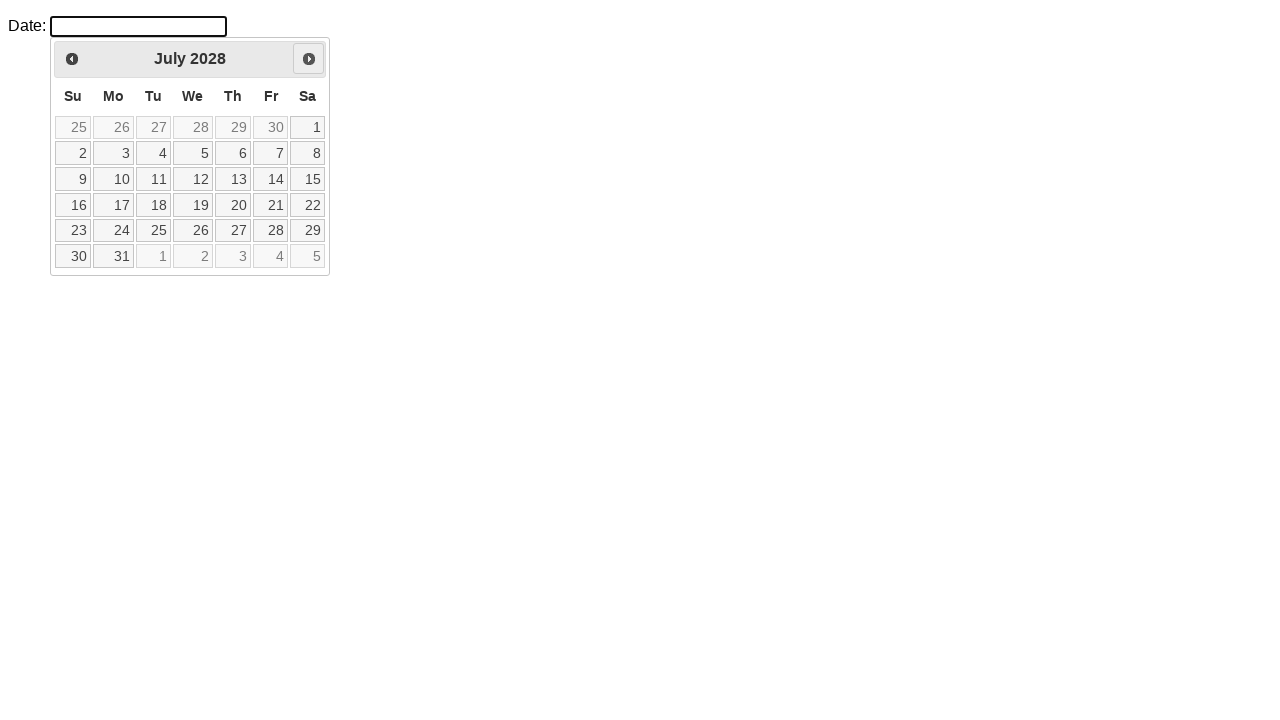

Clicked Next button to navigate forward (iteration 30/168) at (309, 59) on a[title='Next'] > span
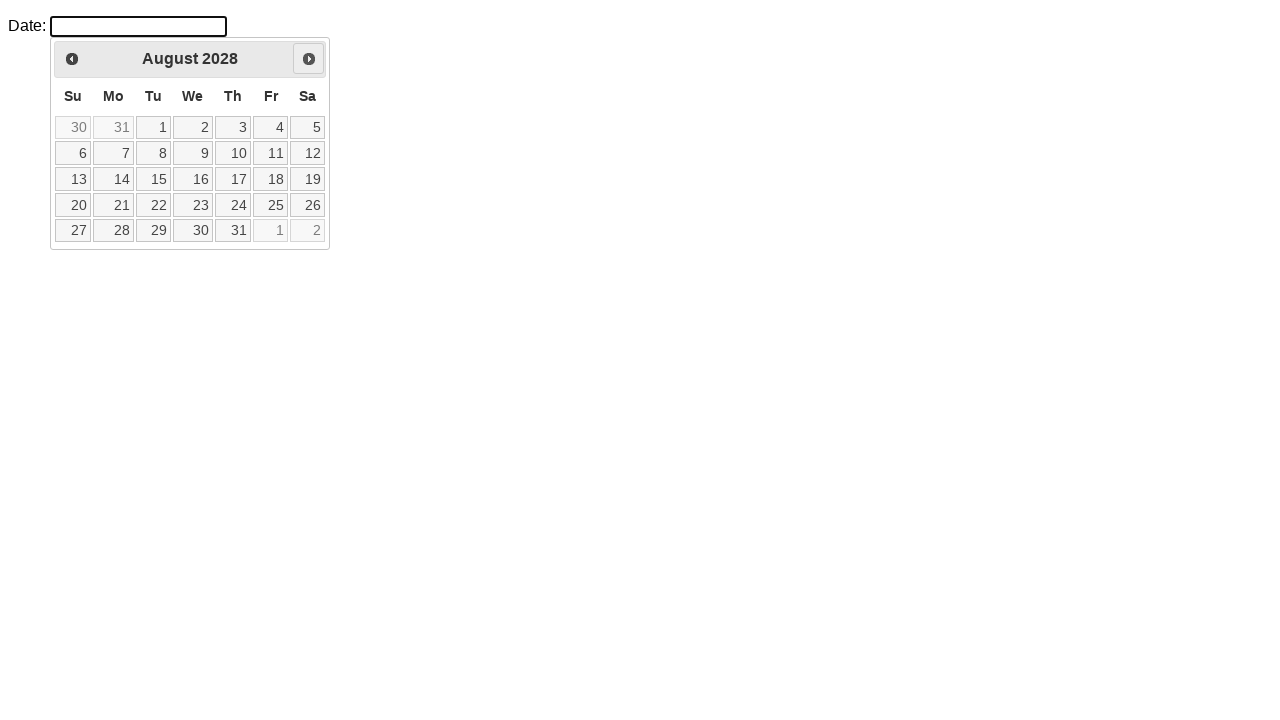

Clicked Next button to navigate forward (iteration 31/168) at (309, 59) on a[title='Next'] > span
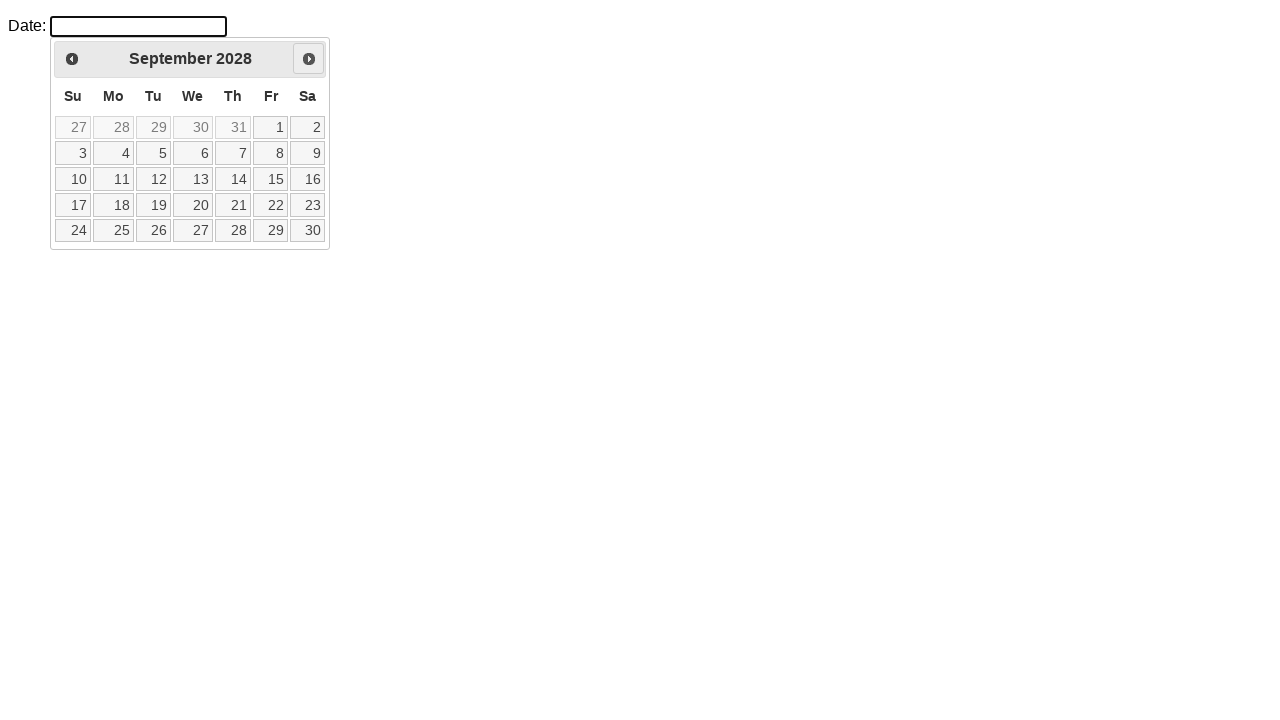

Clicked Next button to navigate forward (iteration 32/168) at (309, 59) on a[title='Next'] > span
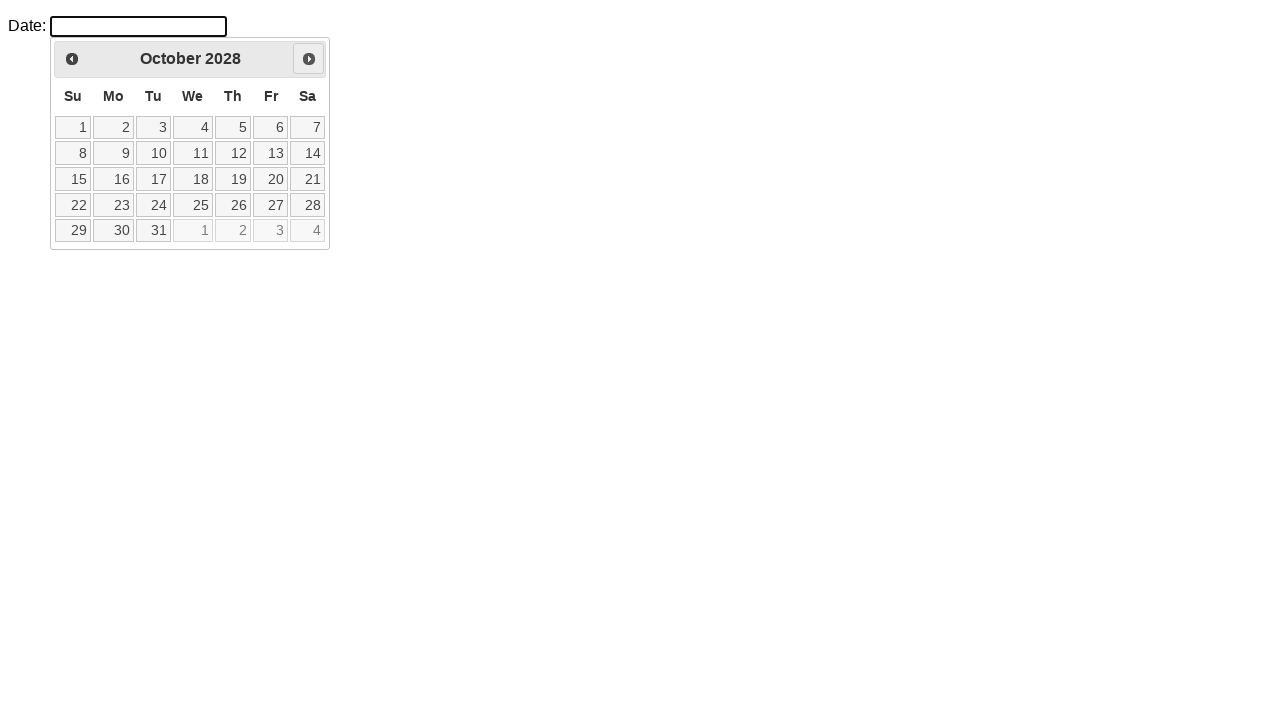

Clicked Next button to navigate forward (iteration 33/168) at (309, 59) on a[title='Next'] > span
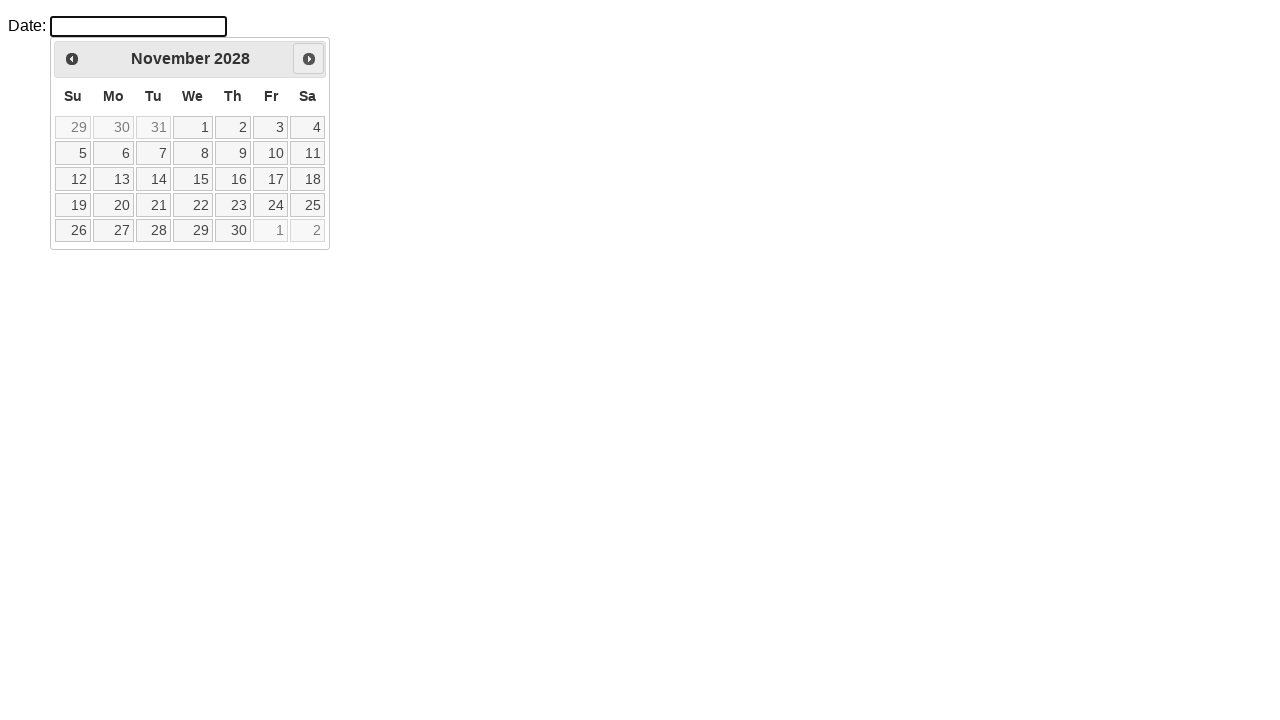

Clicked Next button to navigate forward (iteration 34/168) at (309, 59) on a[title='Next'] > span
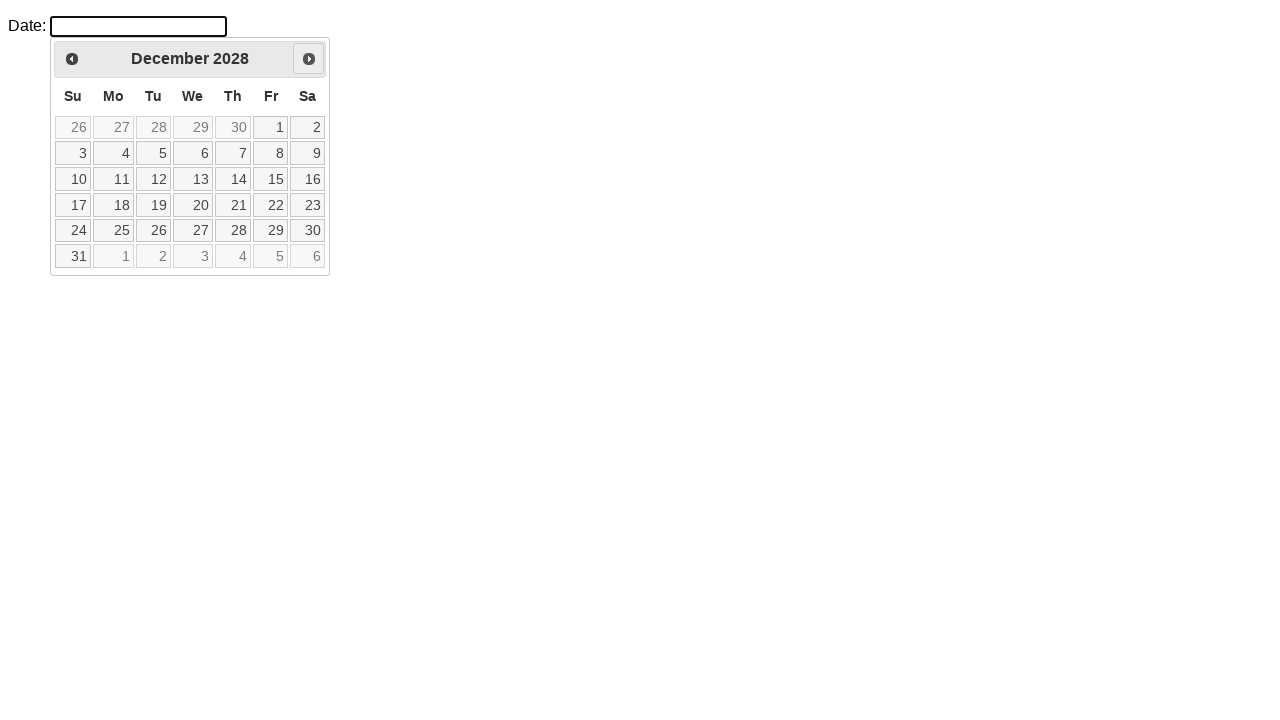

Clicked Next button to navigate forward (iteration 35/168) at (309, 59) on a[title='Next'] > span
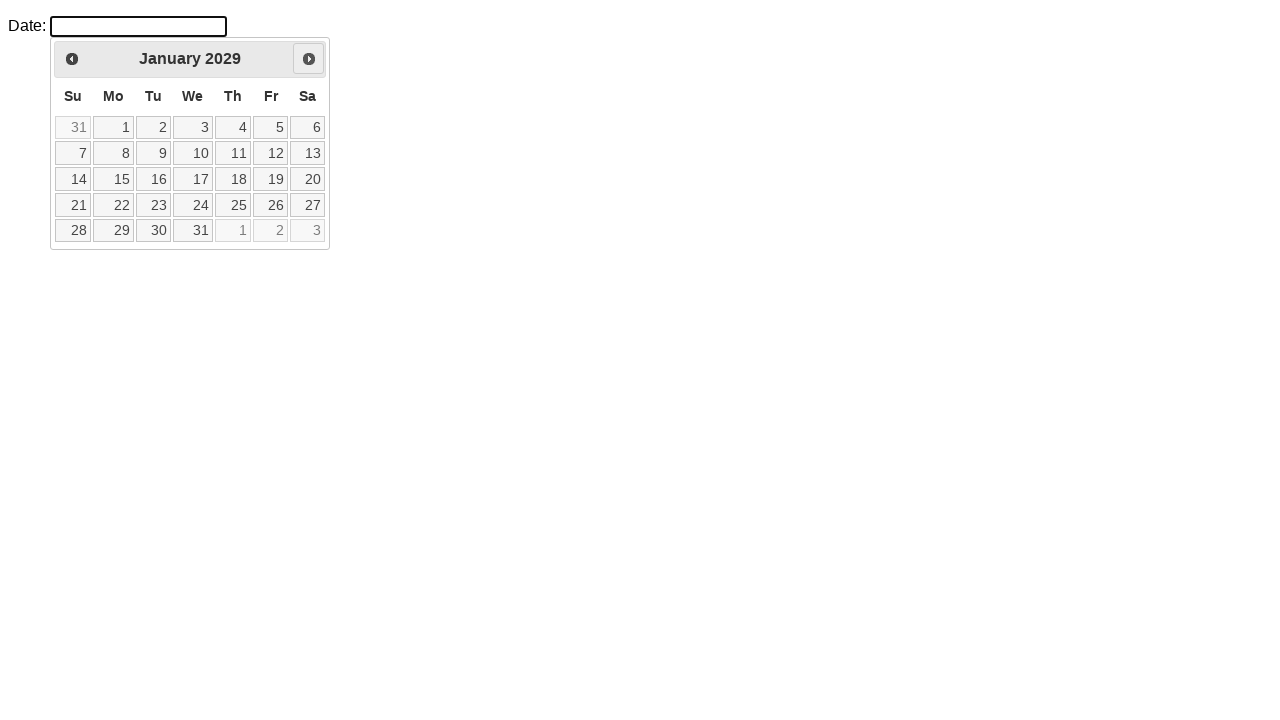

Clicked Next button to navigate forward (iteration 36/168) at (309, 59) on a[title='Next'] > span
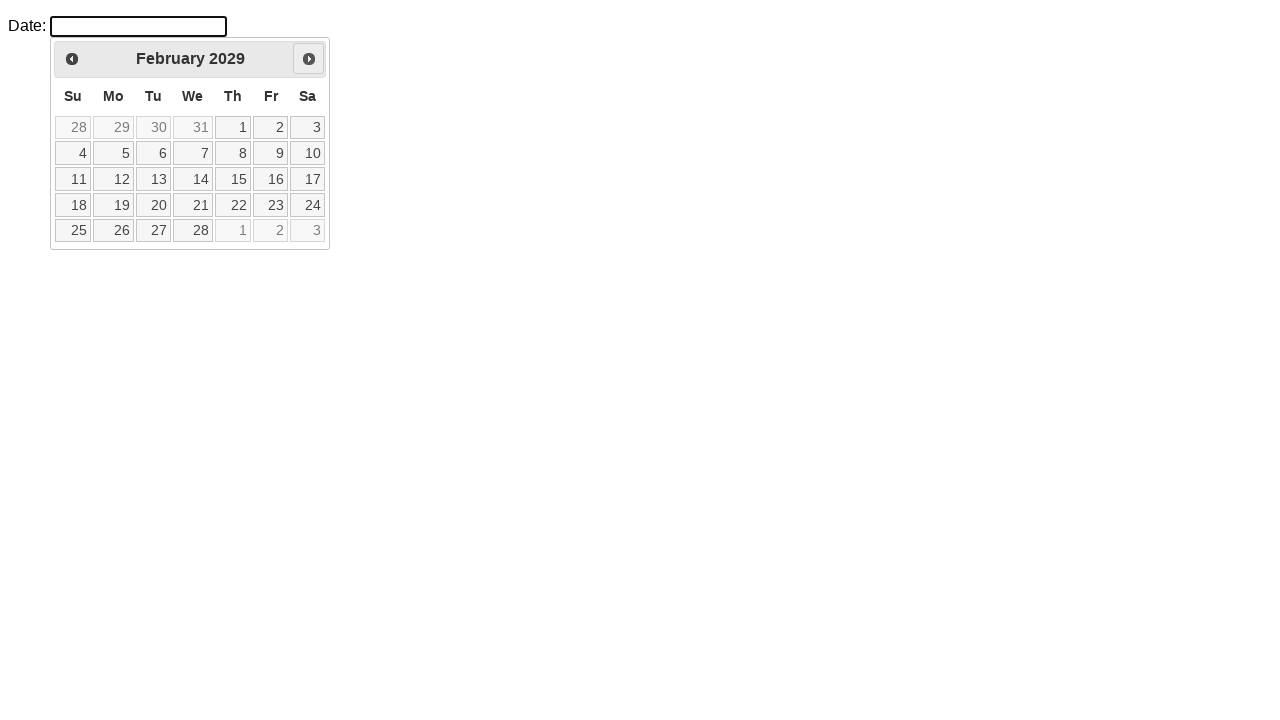

Clicked Next button to navigate forward (iteration 37/168) at (309, 59) on a[title='Next'] > span
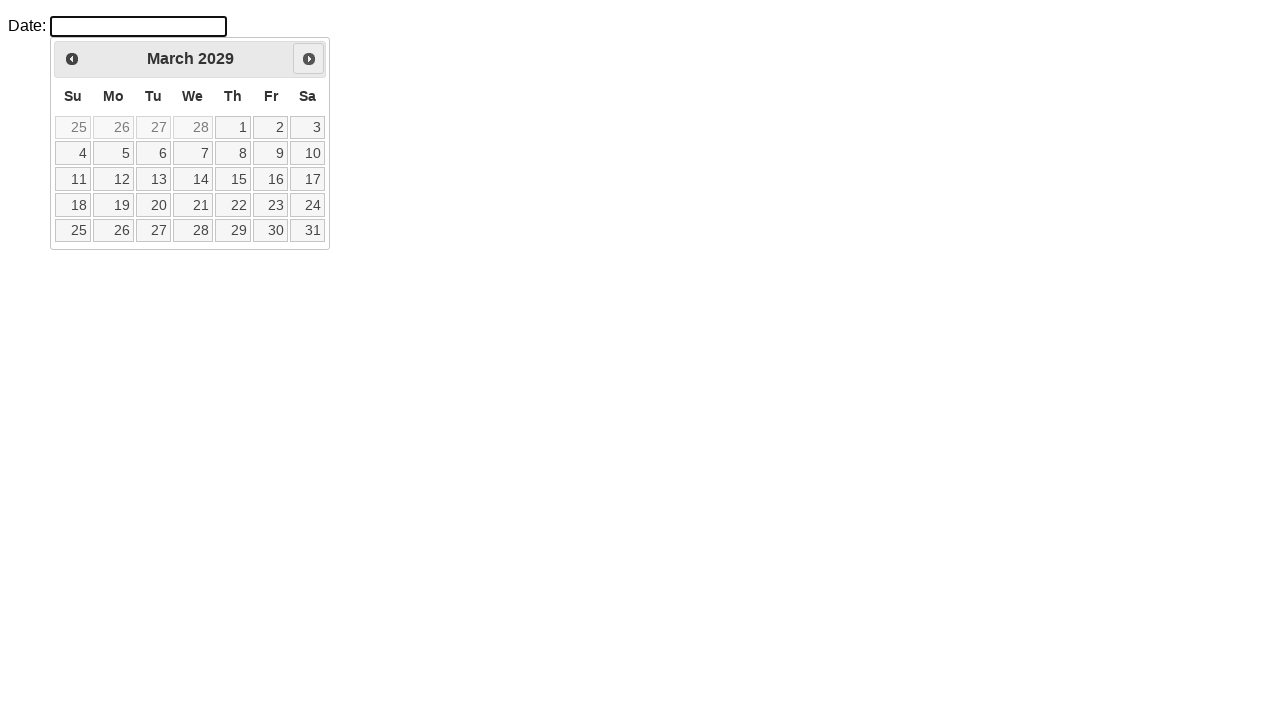

Clicked Next button to navigate forward (iteration 38/168) at (309, 59) on a[title='Next'] > span
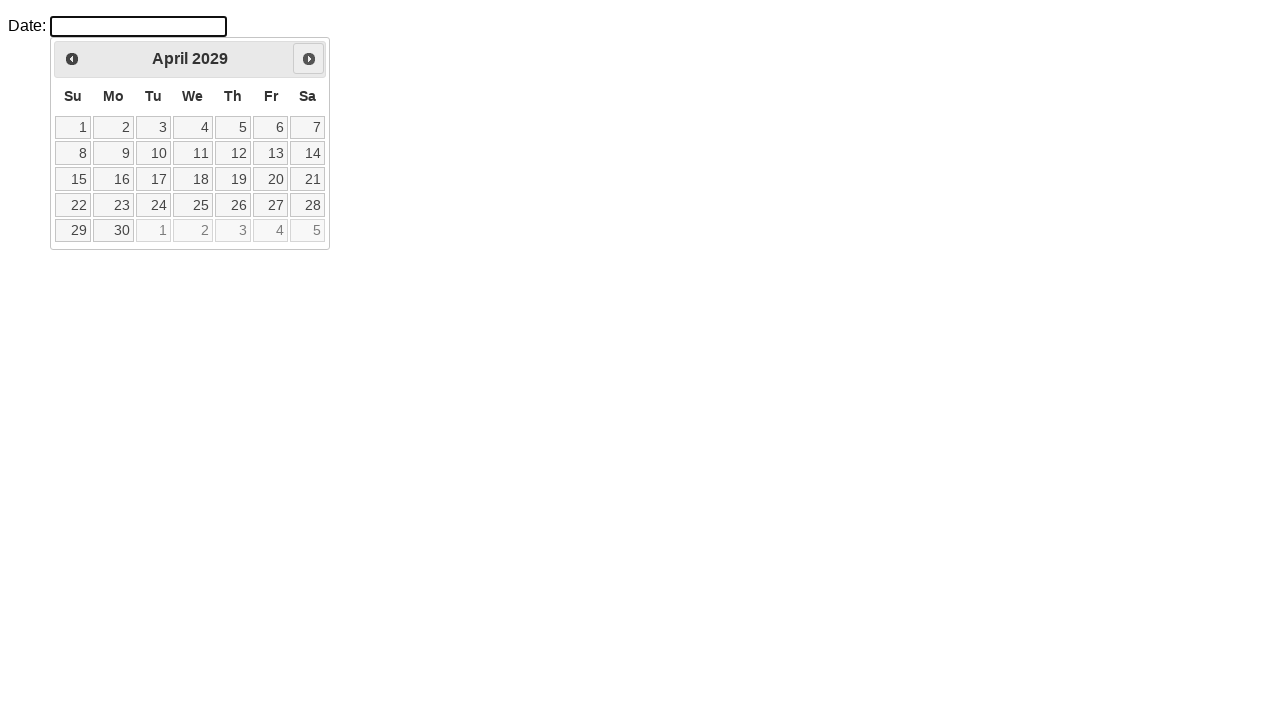

Clicked Next button to navigate forward (iteration 39/168) at (309, 59) on a[title='Next'] > span
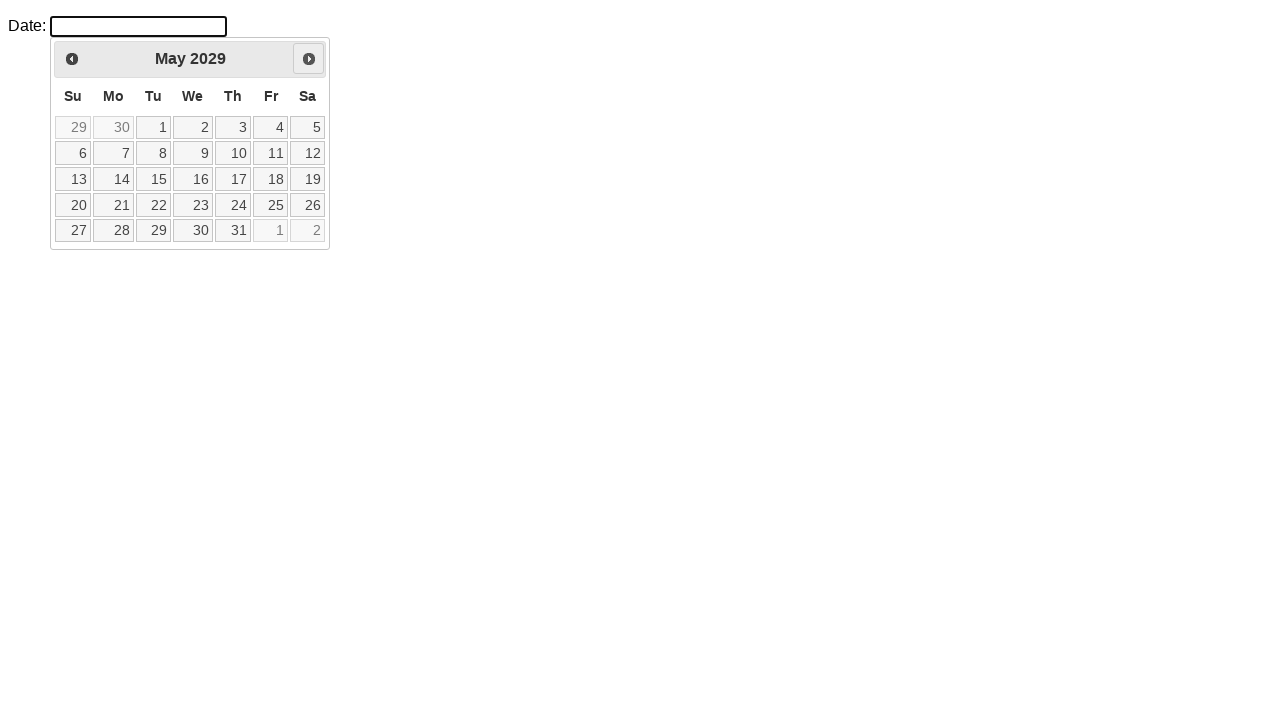

Clicked Next button to navigate forward (iteration 40/168) at (309, 59) on a[title='Next'] > span
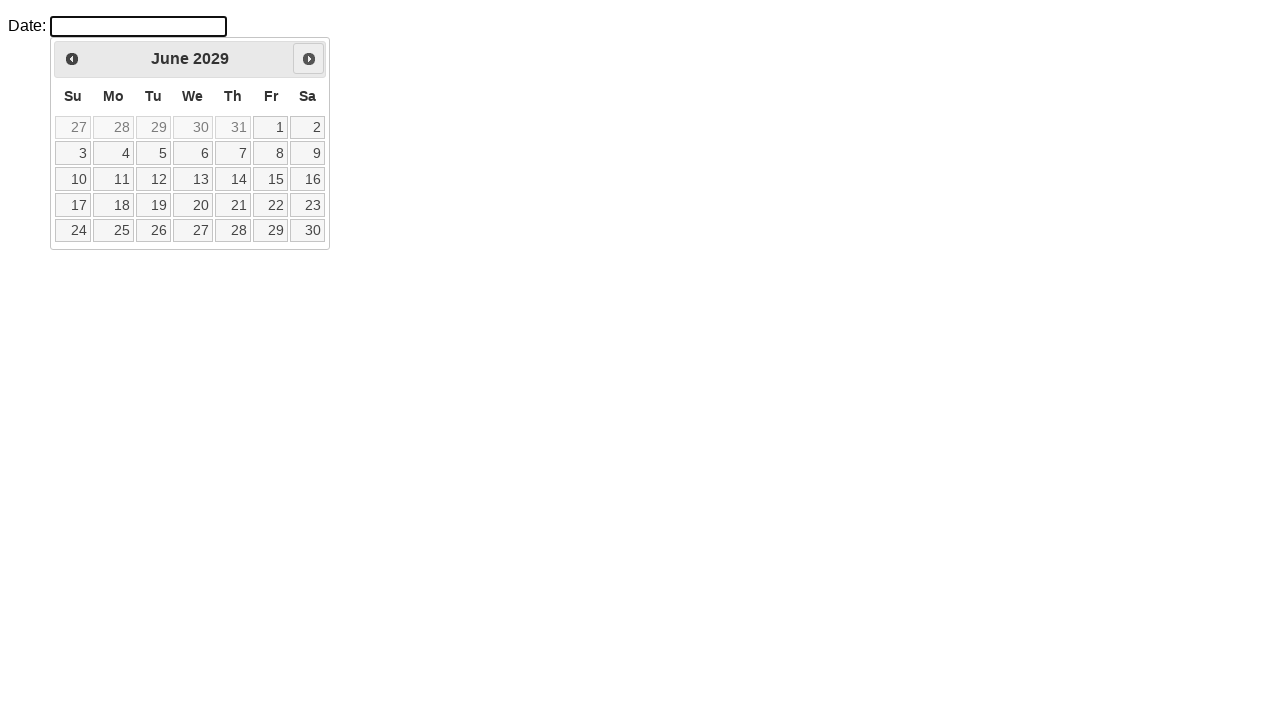

Clicked Next button to navigate forward (iteration 41/168) at (309, 59) on a[title='Next'] > span
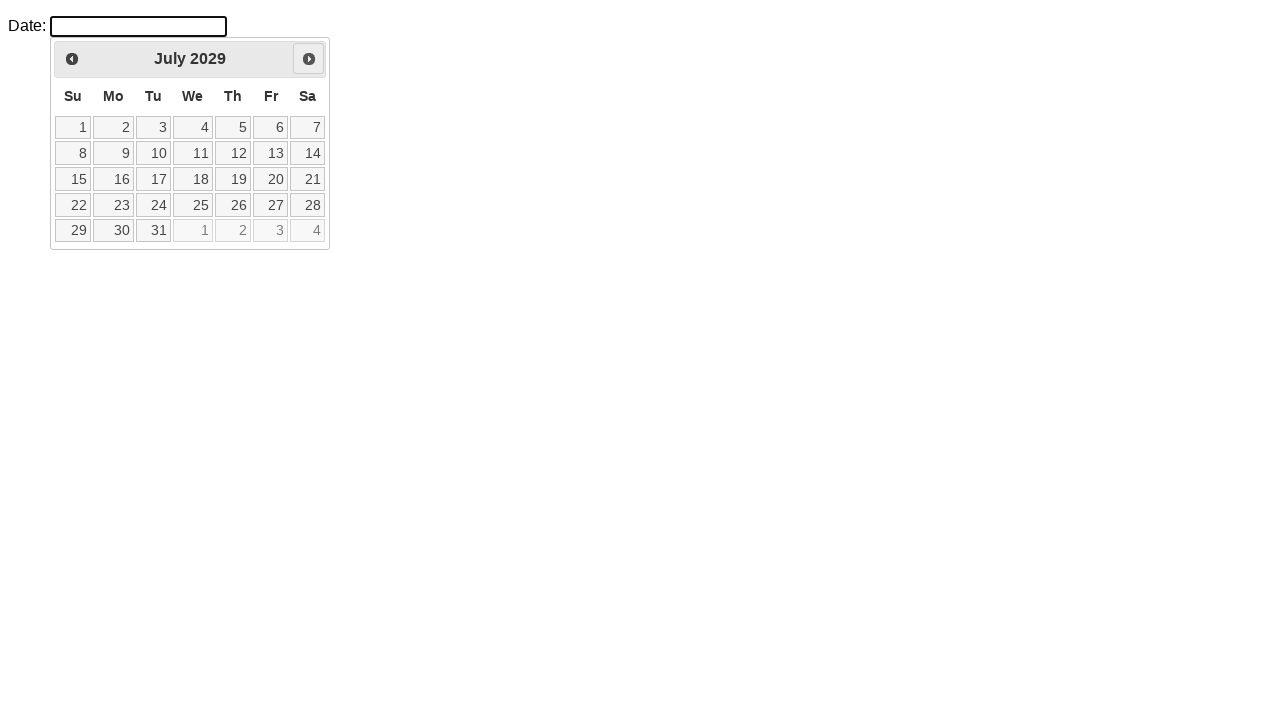

Clicked Next button to navigate forward (iteration 42/168) at (309, 59) on a[title='Next'] > span
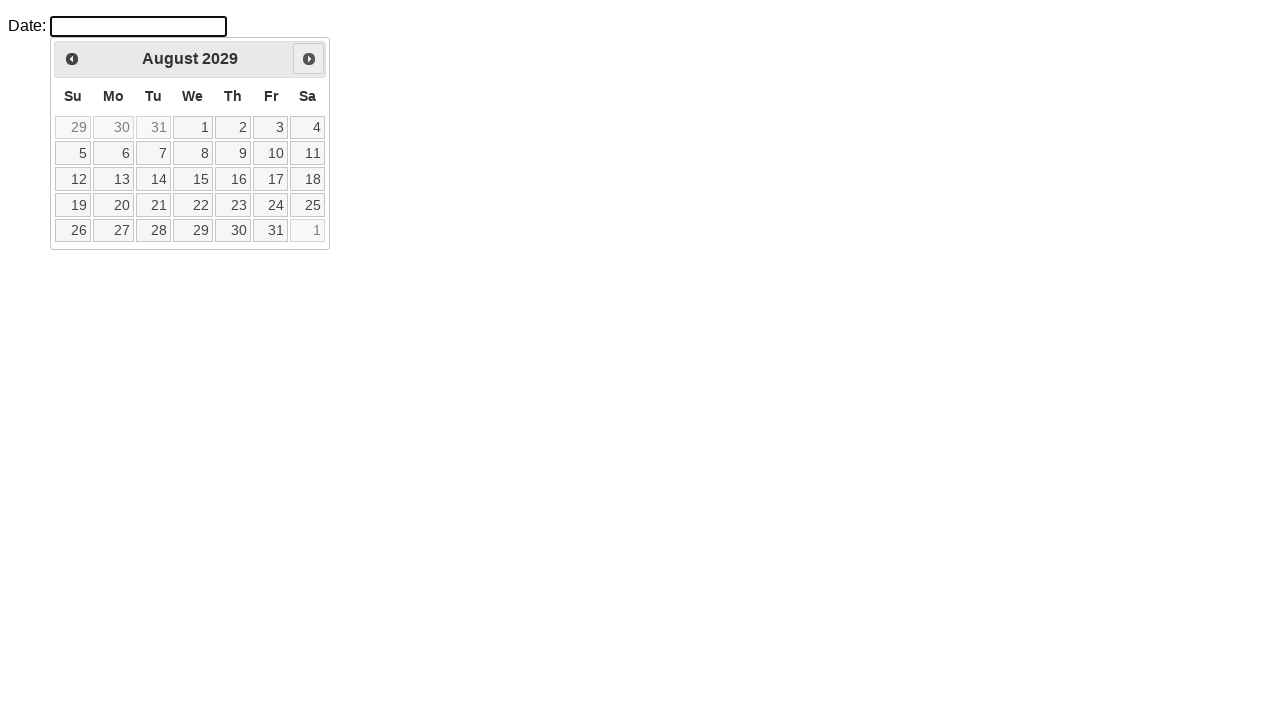

Clicked Next button to navigate forward (iteration 43/168) at (309, 59) on a[title='Next'] > span
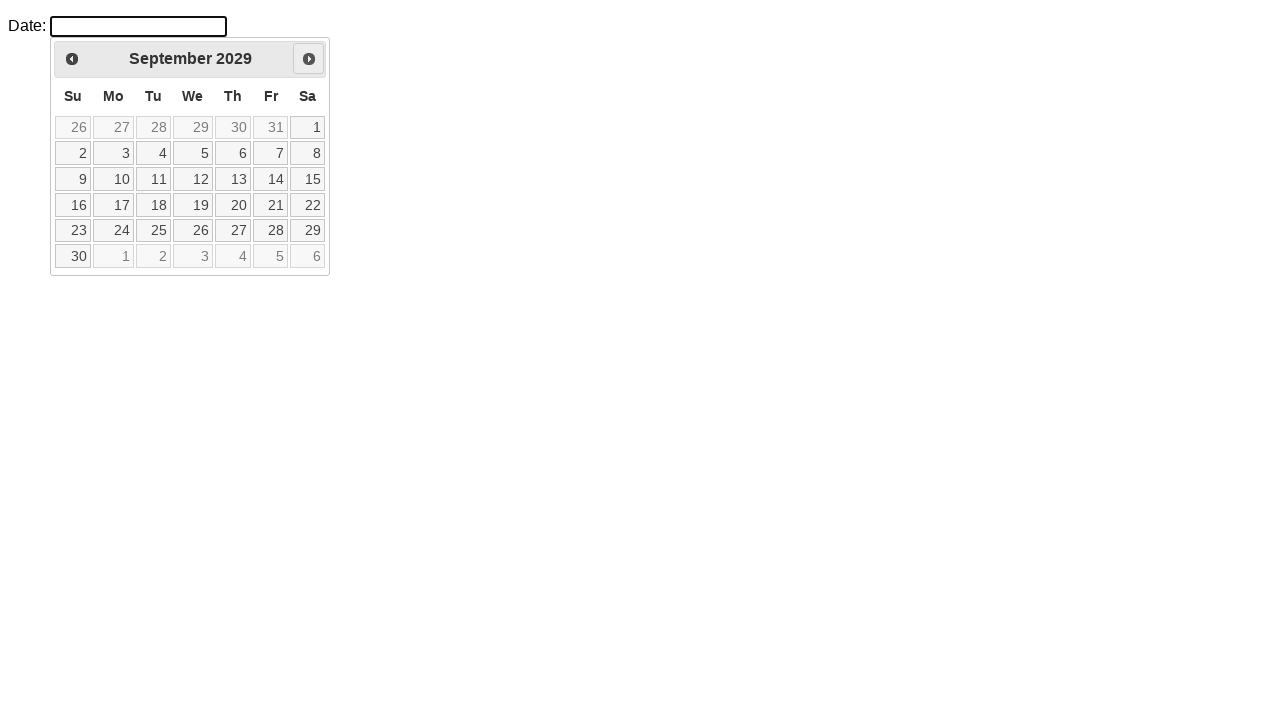

Clicked Next button to navigate forward (iteration 44/168) at (309, 59) on a[title='Next'] > span
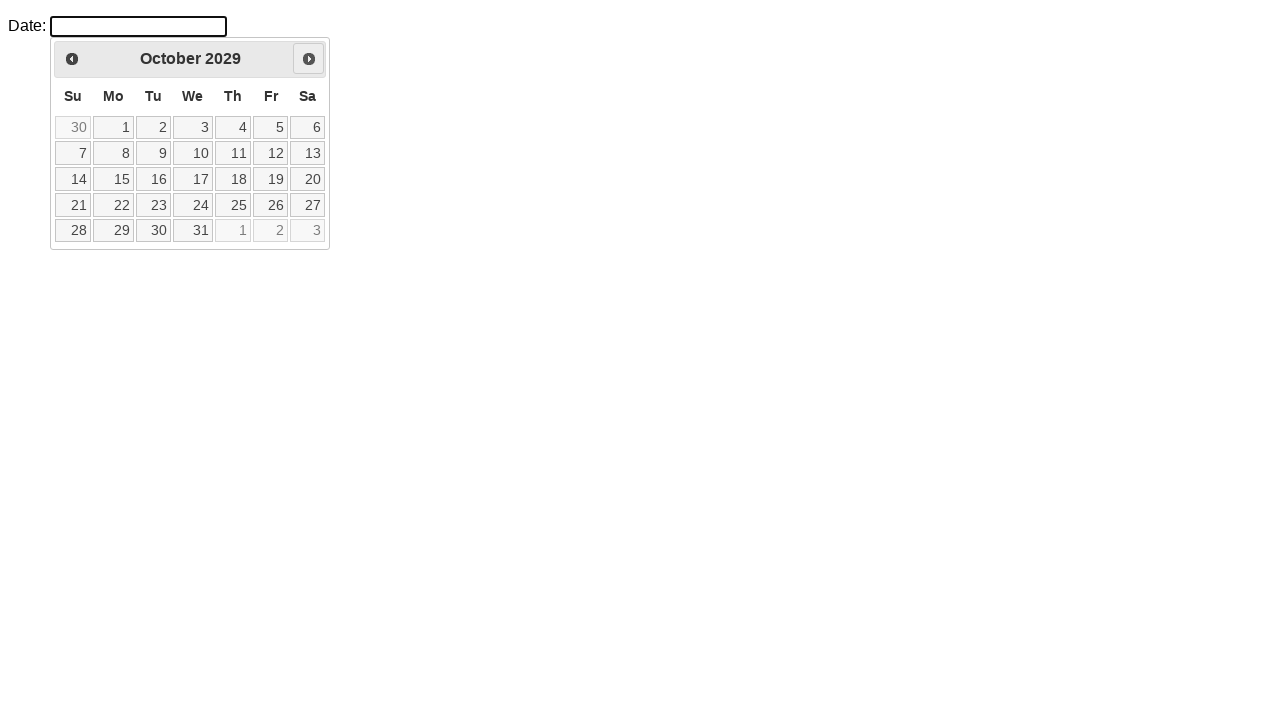

Clicked Next button to navigate forward (iteration 45/168) at (309, 59) on a[title='Next'] > span
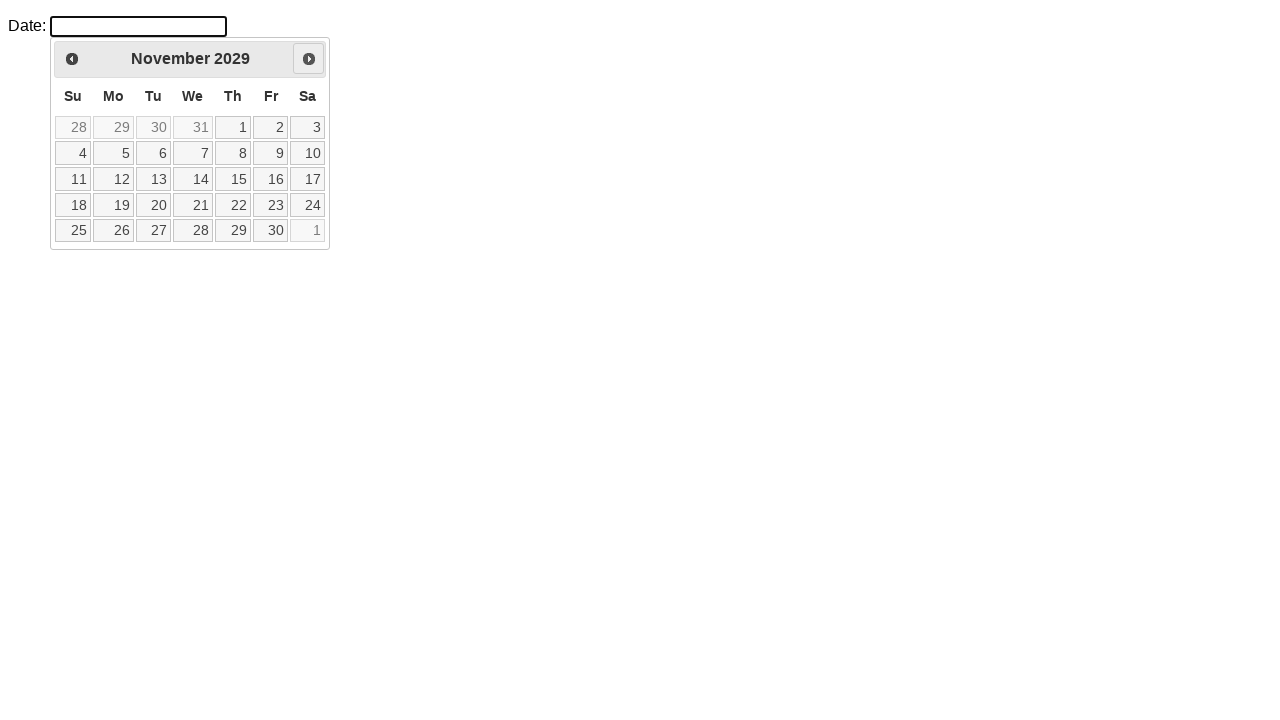

Clicked Next button to navigate forward (iteration 46/168) at (309, 59) on a[title='Next'] > span
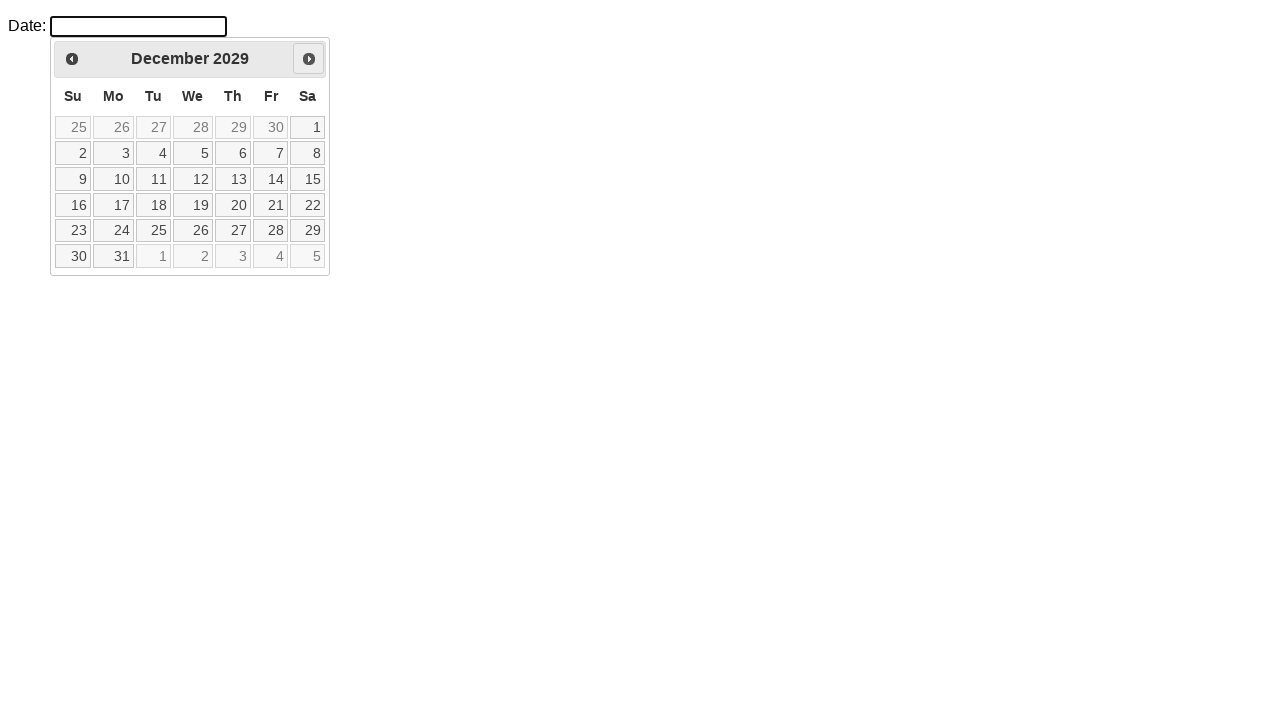

Clicked Next button to navigate forward (iteration 47/168) at (309, 59) on a[title='Next'] > span
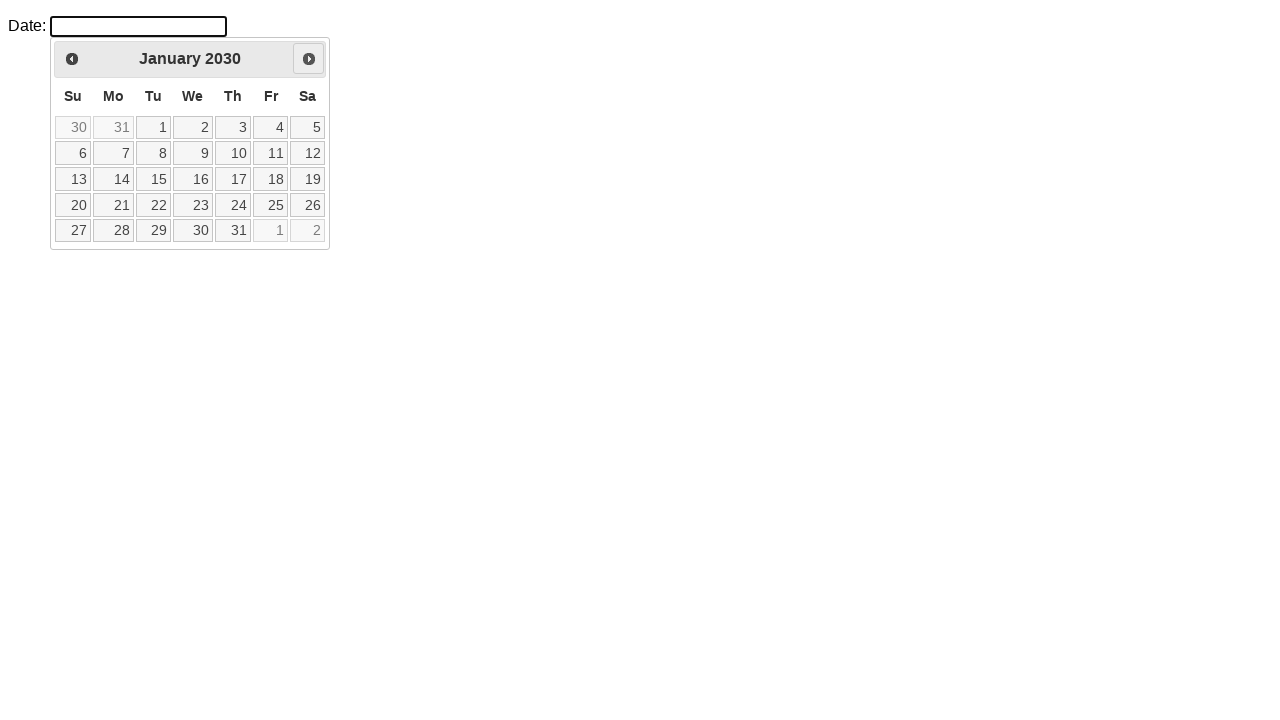

Clicked Next button to navigate forward (iteration 48/168) at (309, 59) on a[title='Next'] > span
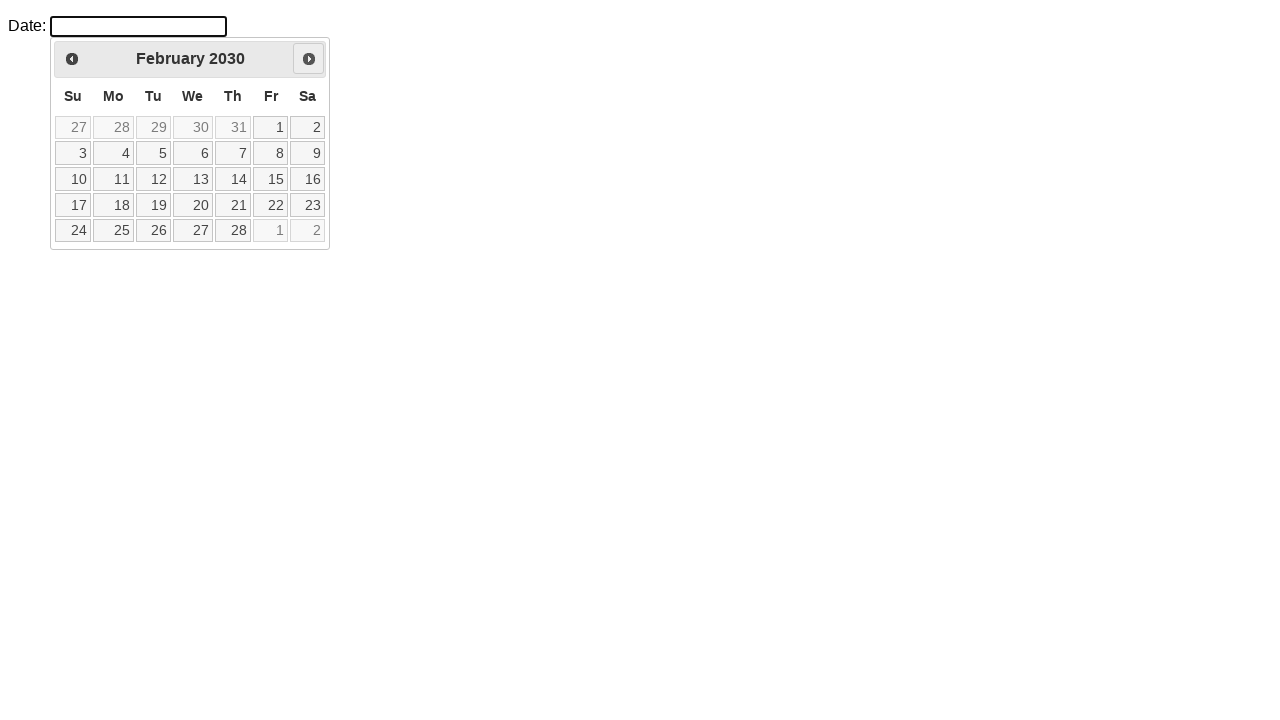

Clicked Next button to navigate forward (iteration 49/168) at (309, 59) on a[title='Next'] > span
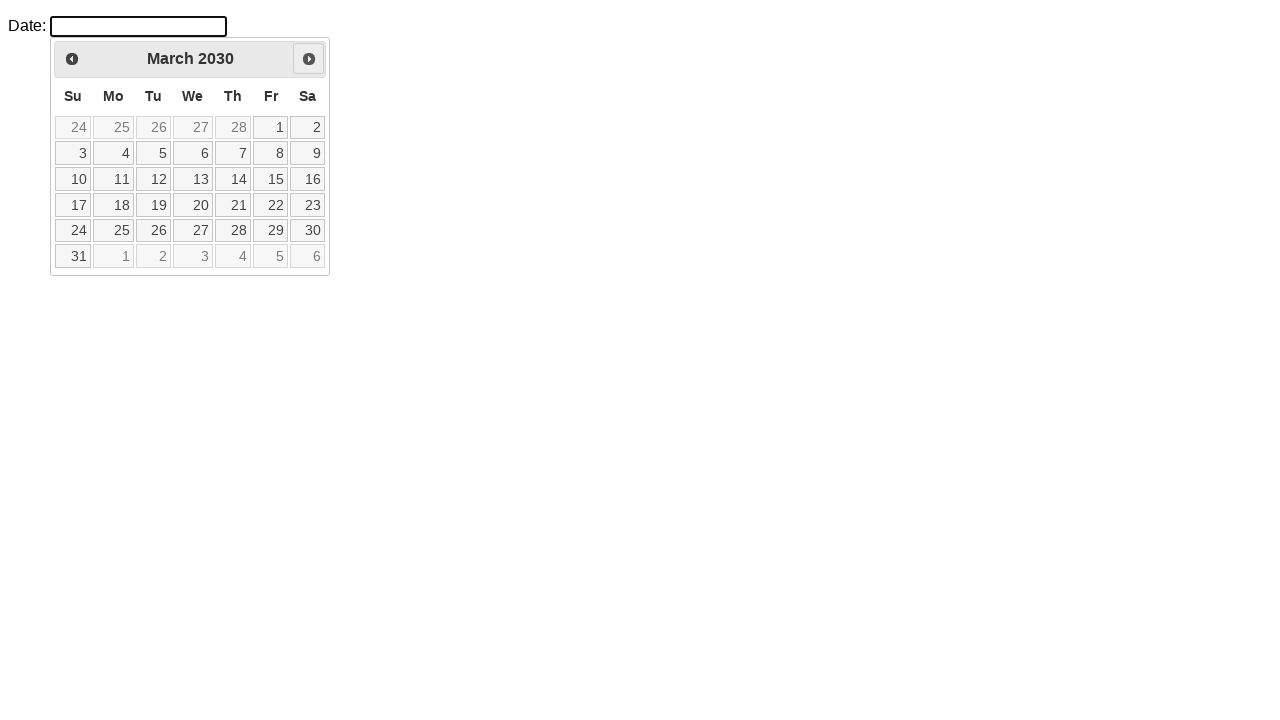

Clicked Next button to navigate forward (iteration 50/168) at (309, 59) on a[title='Next'] > span
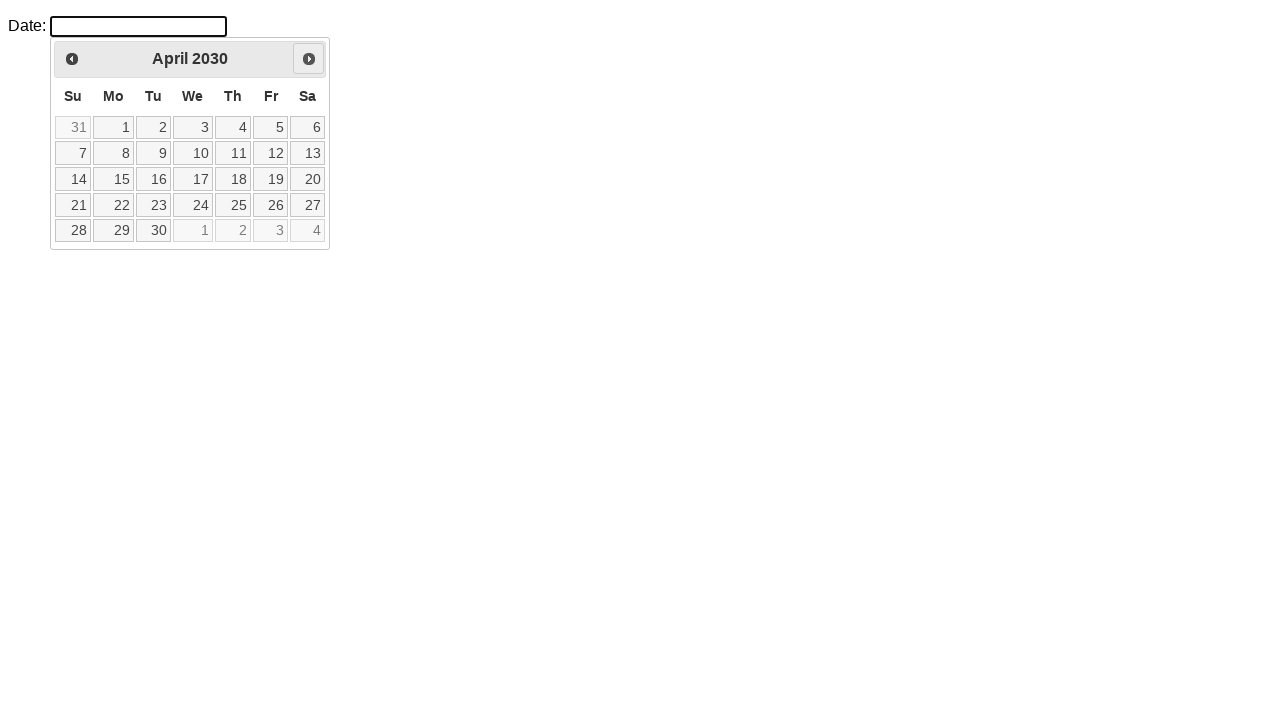

Clicked Next button to navigate forward (iteration 51/168) at (309, 59) on a[title='Next'] > span
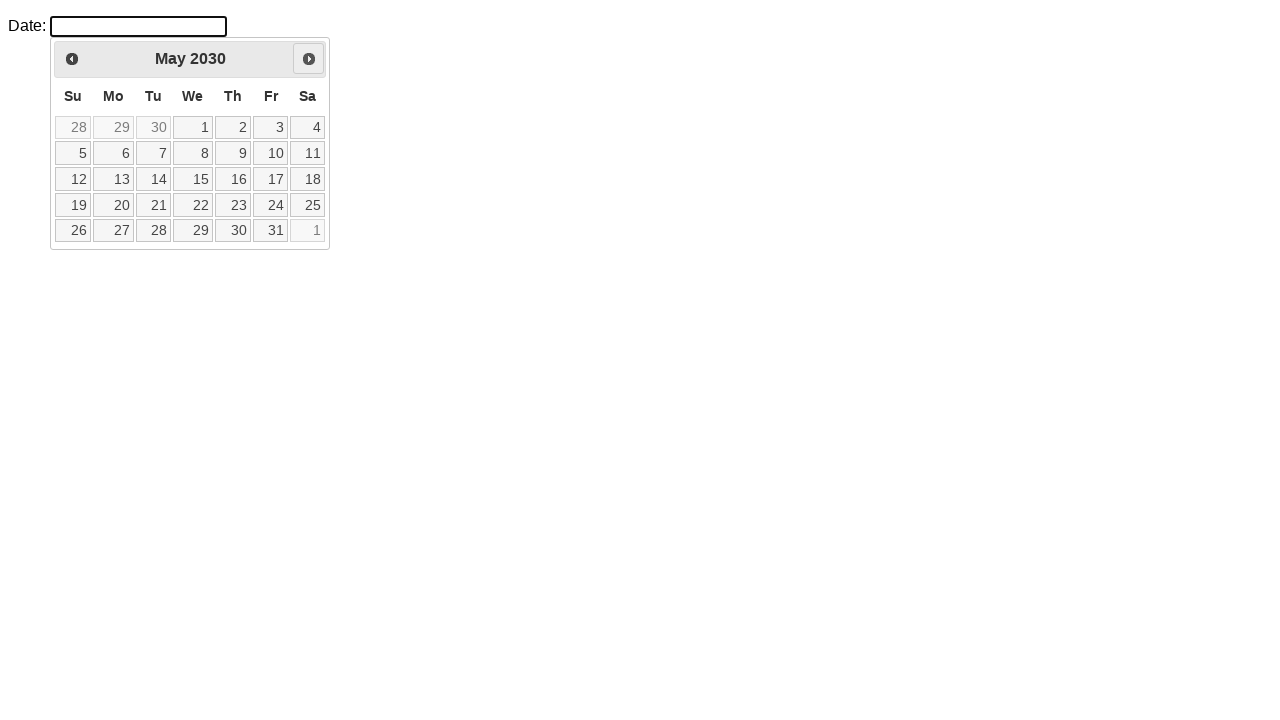

Clicked Next button to navigate forward (iteration 52/168) at (309, 59) on a[title='Next'] > span
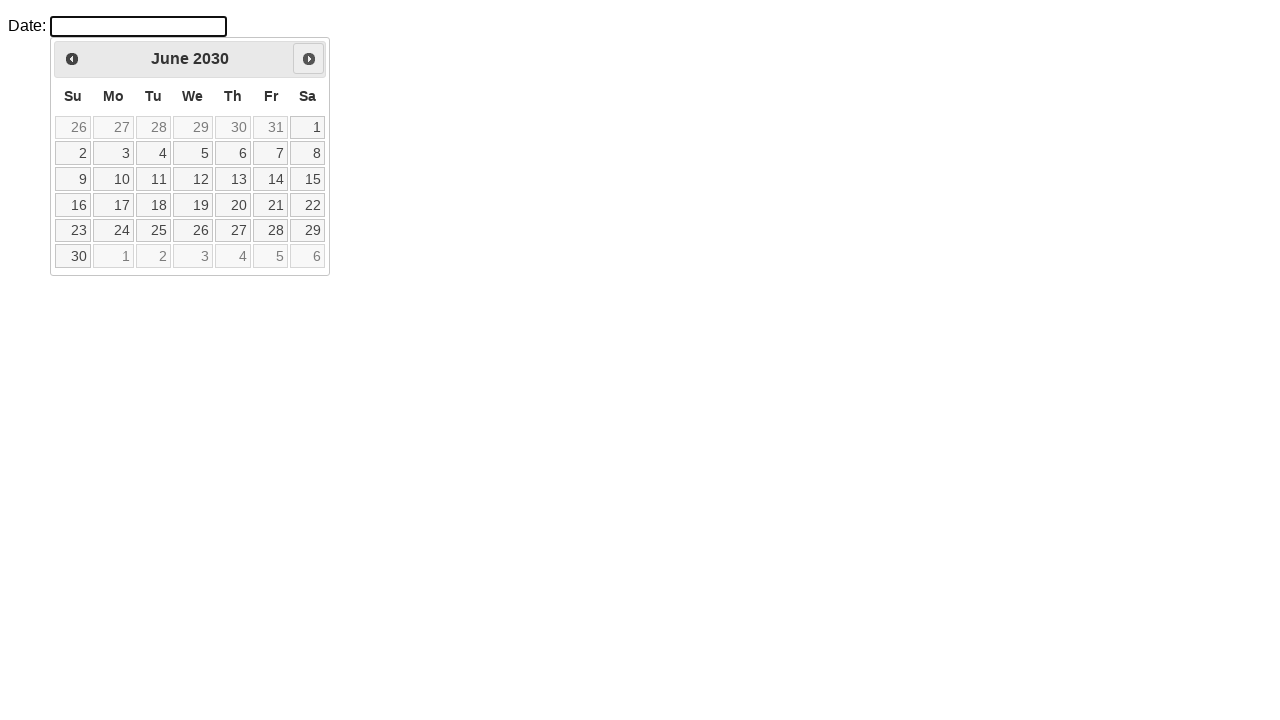

Clicked Next button to navigate forward (iteration 53/168) at (309, 59) on a[title='Next'] > span
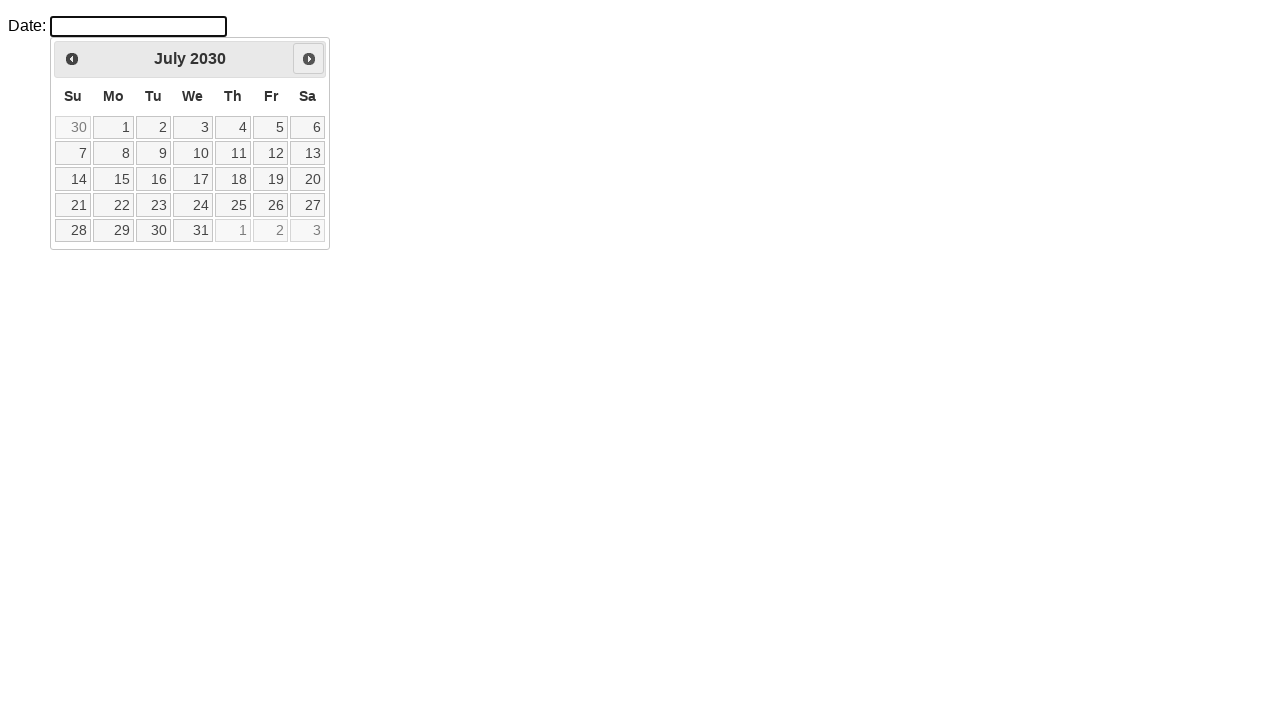

Clicked Next button to navigate forward (iteration 54/168) at (309, 59) on a[title='Next'] > span
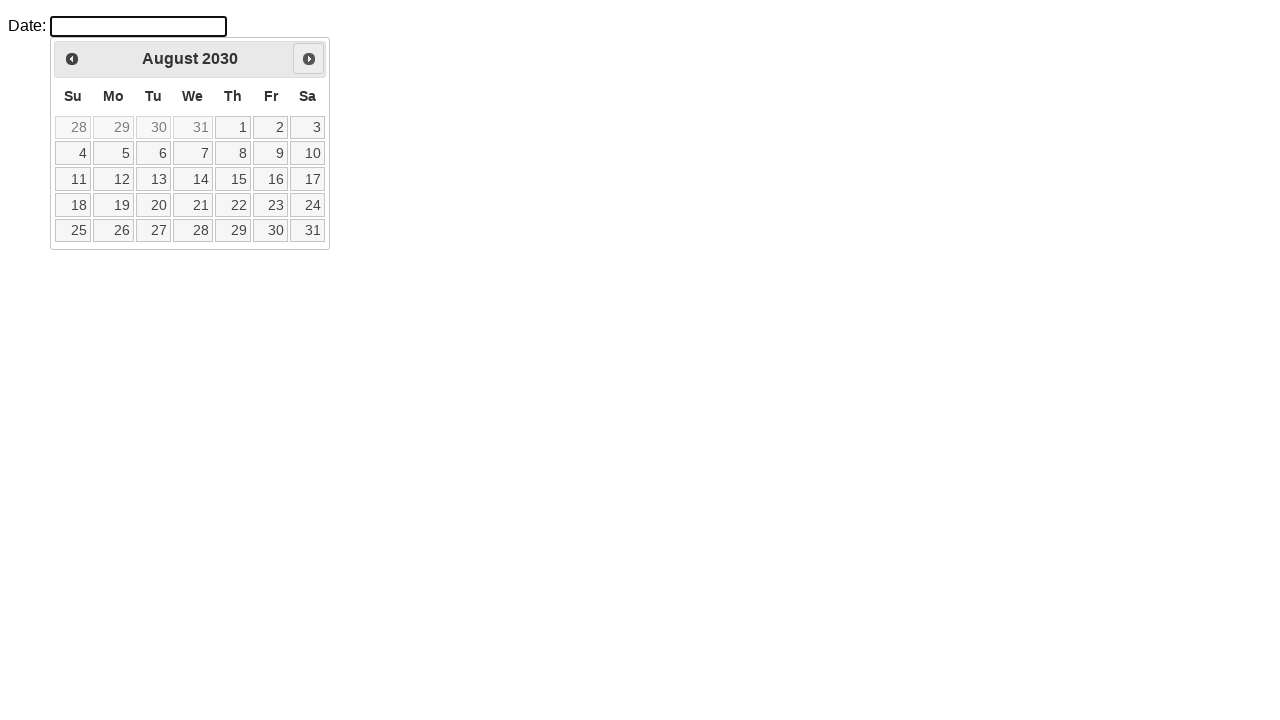

Clicked Next button to navigate forward (iteration 55/168) at (309, 59) on a[title='Next'] > span
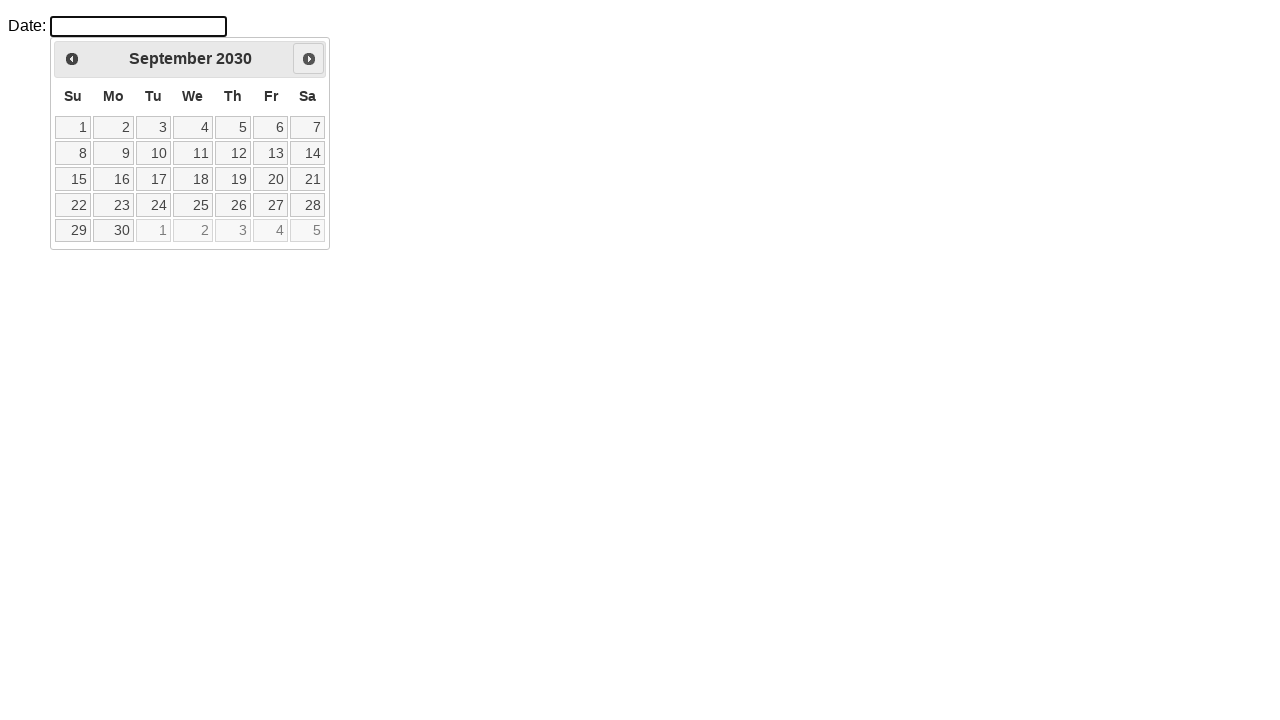

Clicked Next button to navigate forward (iteration 56/168) at (309, 59) on a[title='Next'] > span
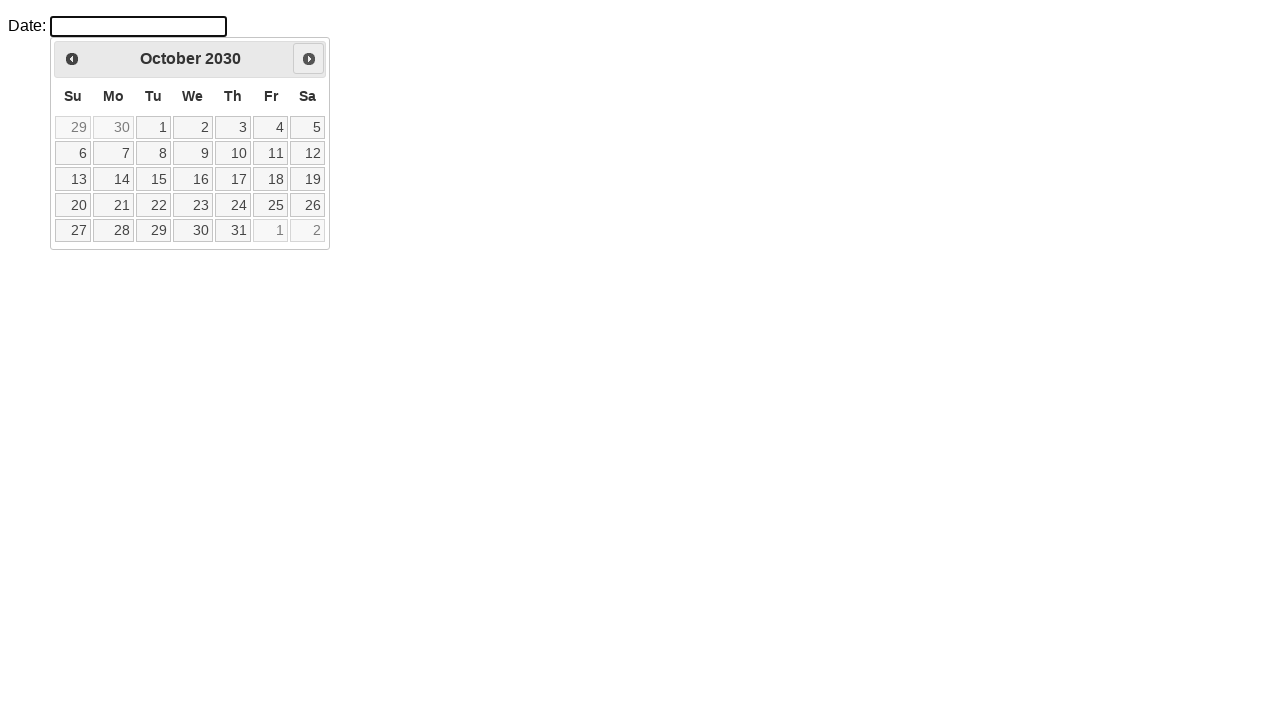

Clicked Next button to navigate forward (iteration 57/168) at (309, 59) on a[title='Next'] > span
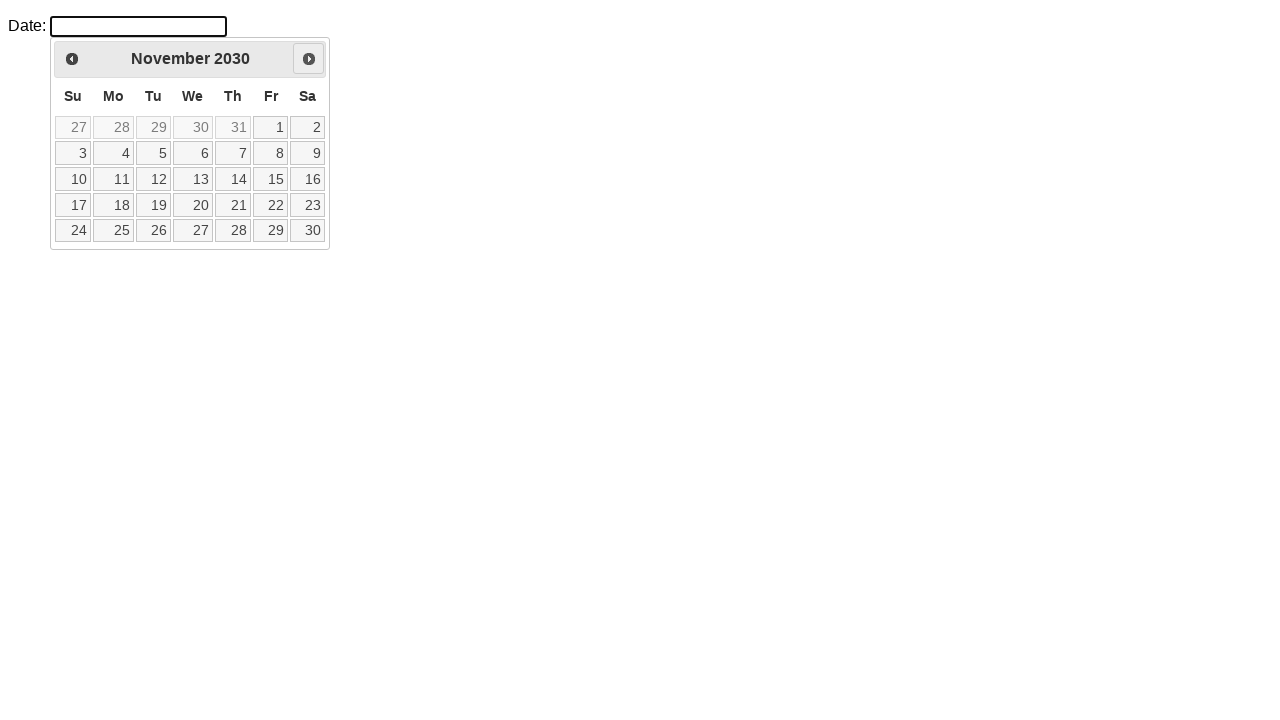

Clicked Next button to navigate forward (iteration 58/168) at (309, 59) on a[title='Next'] > span
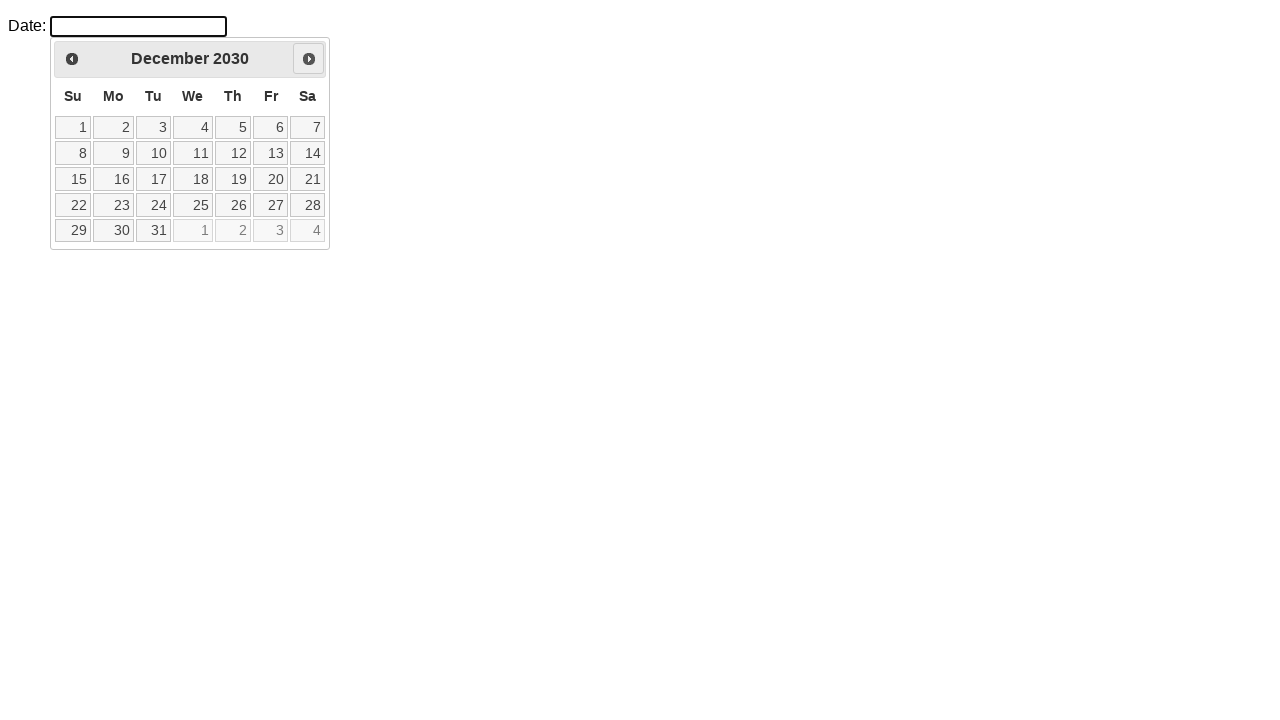

Clicked Next button to navigate forward (iteration 59/168) at (309, 59) on a[title='Next'] > span
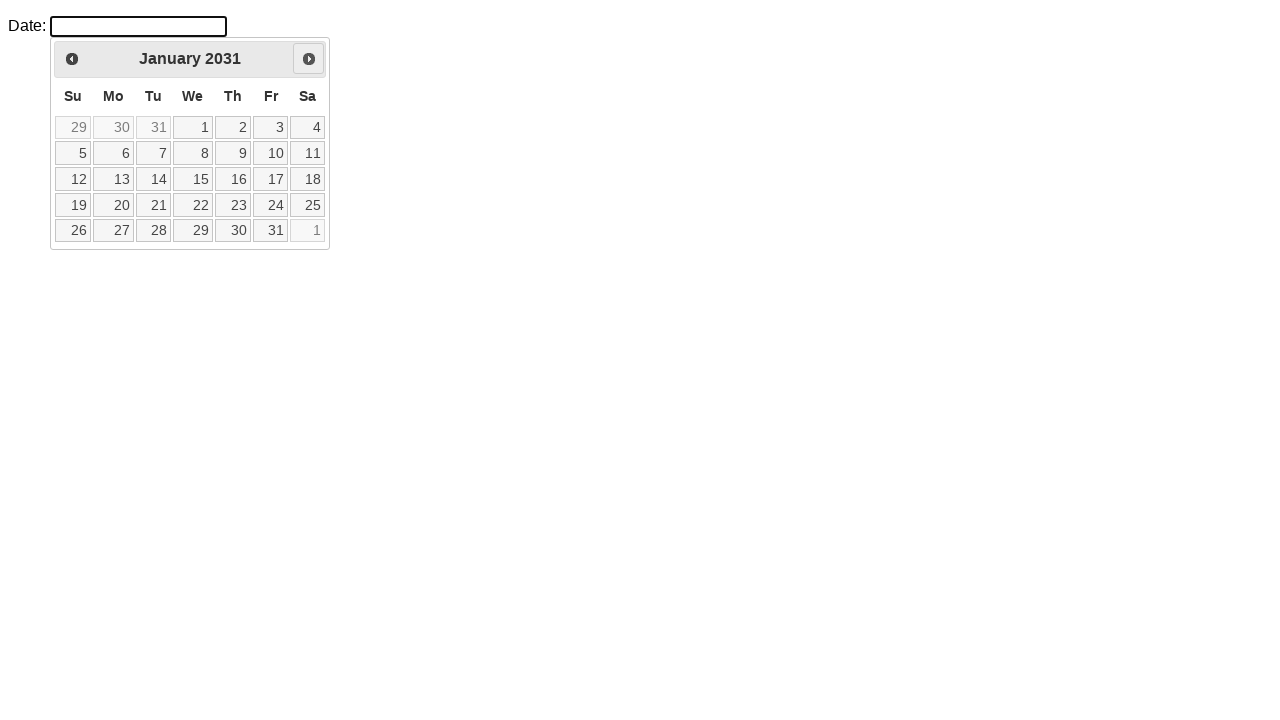

Clicked Next button to navigate forward (iteration 60/168) at (309, 59) on a[title='Next'] > span
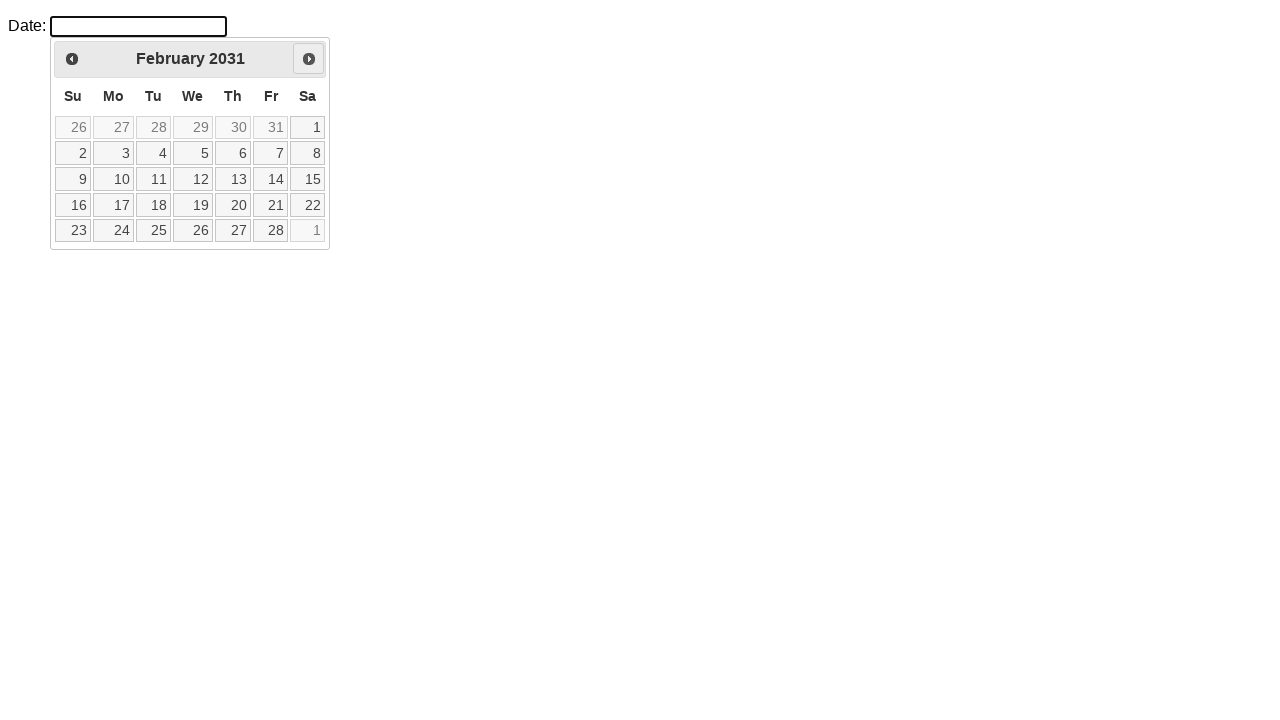

Clicked Next button to navigate forward (iteration 61/168) at (309, 59) on a[title='Next'] > span
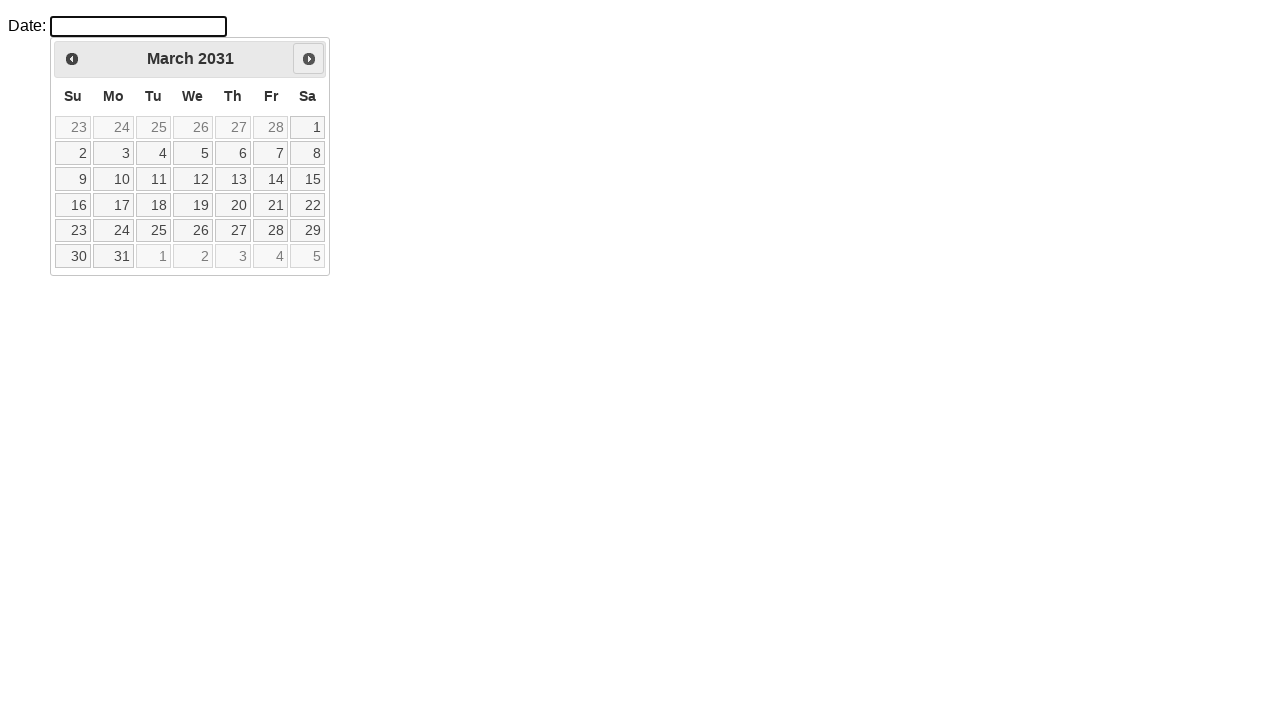

Clicked Next button to navigate forward (iteration 62/168) at (309, 59) on a[title='Next'] > span
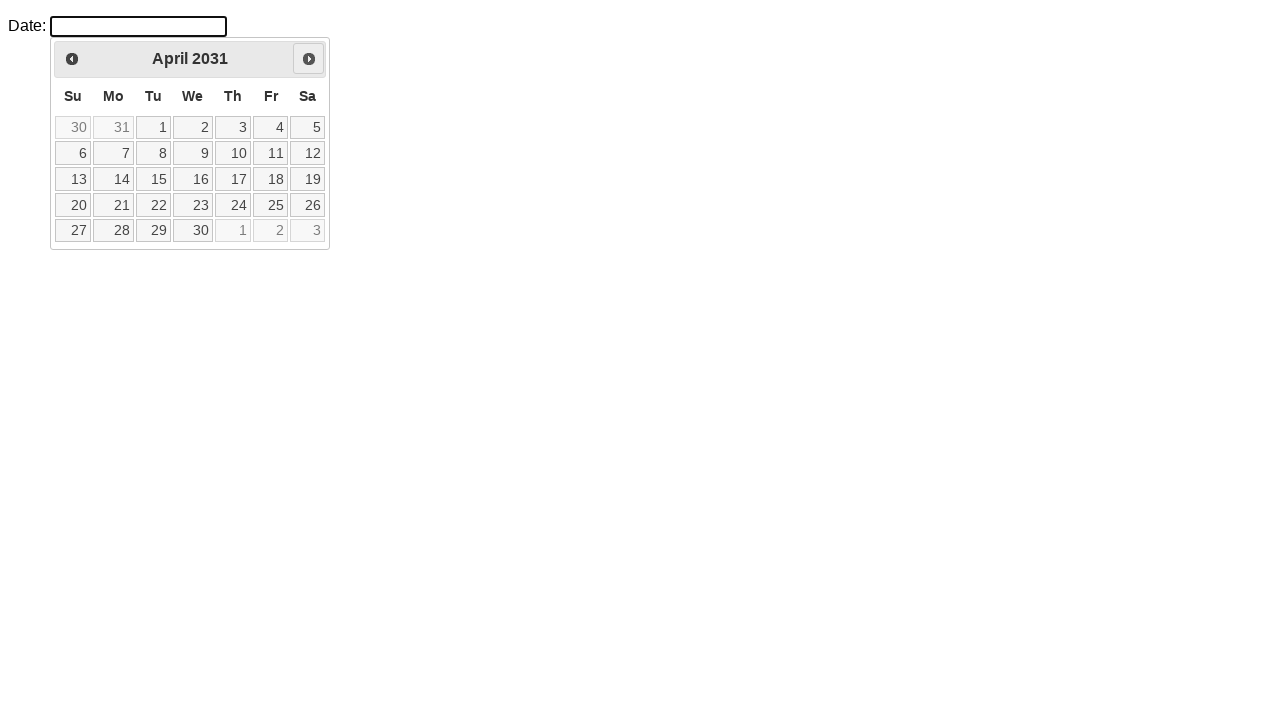

Clicked Next button to navigate forward (iteration 63/168) at (309, 59) on a[title='Next'] > span
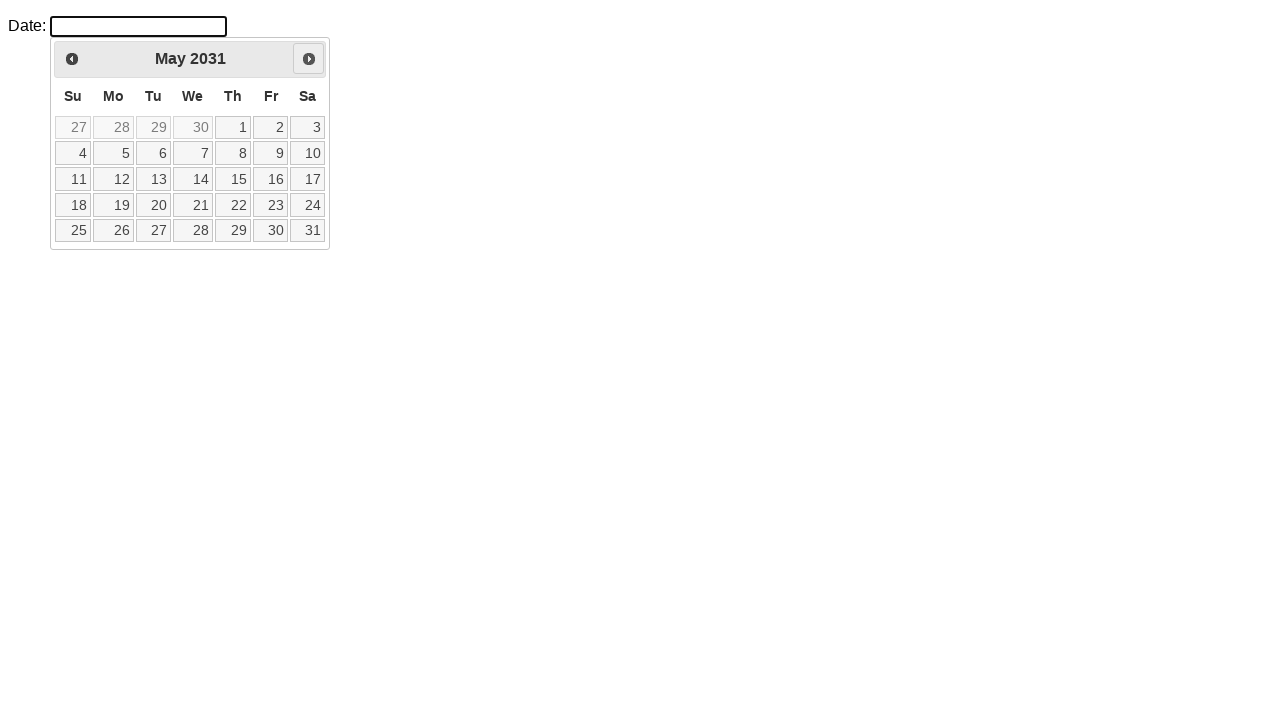

Clicked Next button to navigate forward (iteration 64/168) at (309, 59) on a[title='Next'] > span
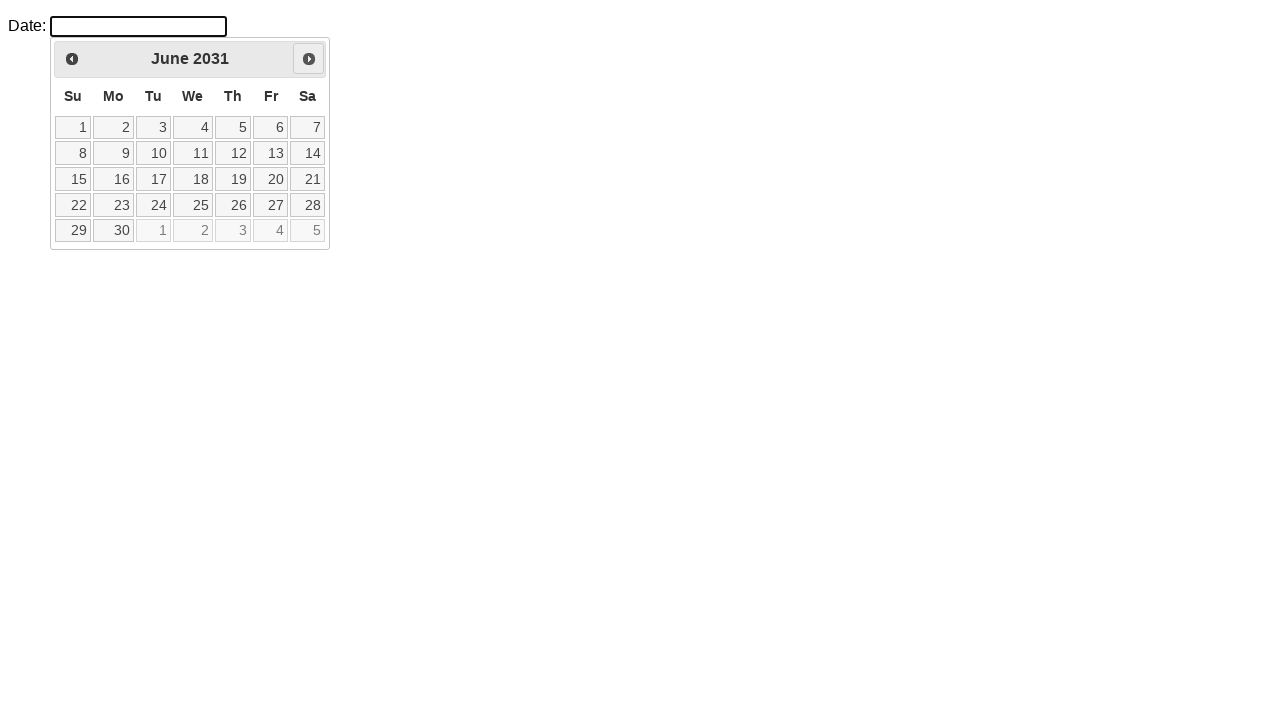

Clicked Next button to navigate forward (iteration 65/168) at (309, 59) on a[title='Next'] > span
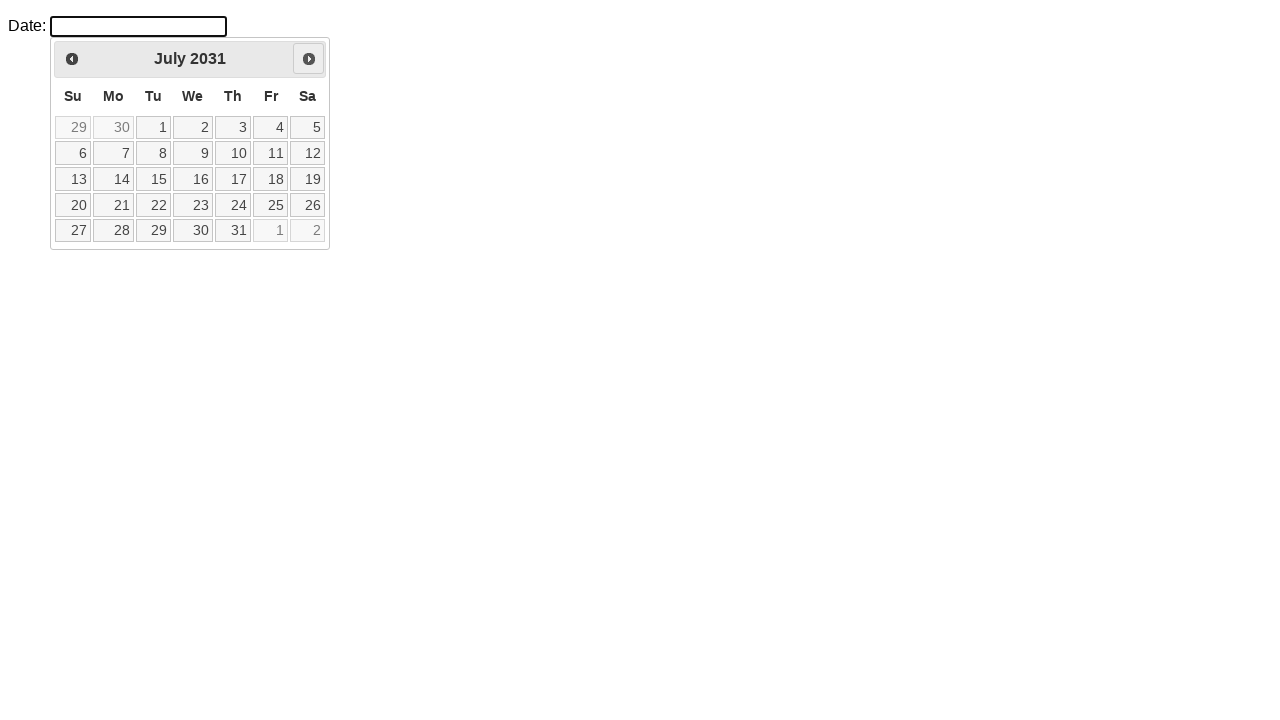

Clicked Next button to navigate forward (iteration 66/168) at (309, 59) on a[title='Next'] > span
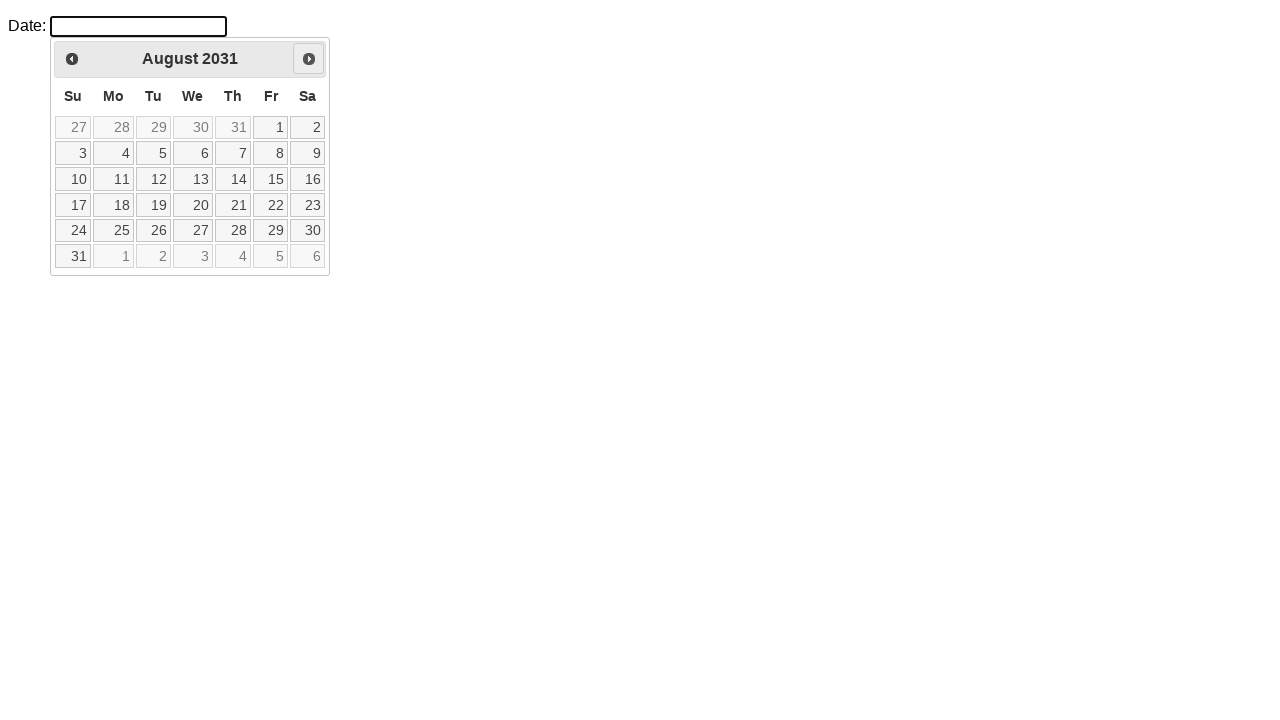

Clicked Next button to navigate forward (iteration 67/168) at (309, 59) on a[title='Next'] > span
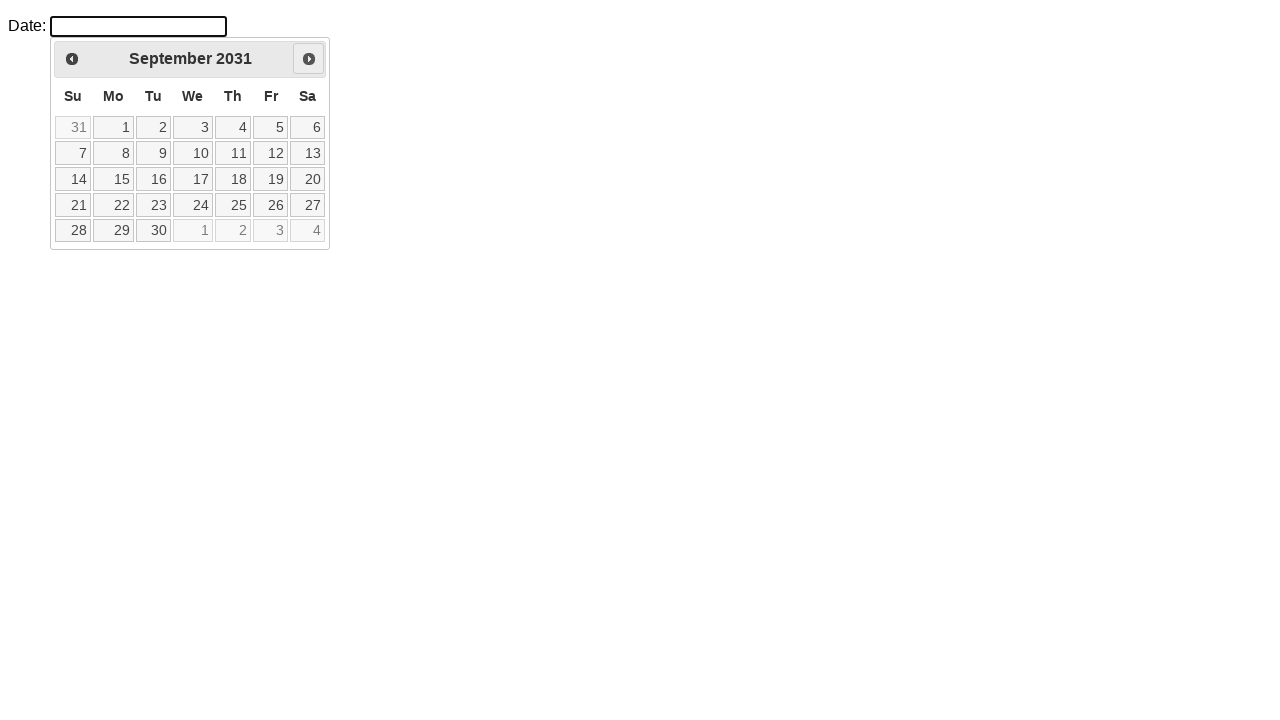

Clicked Next button to navigate forward (iteration 68/168) at (309, 59) on a[title='Next'] > span
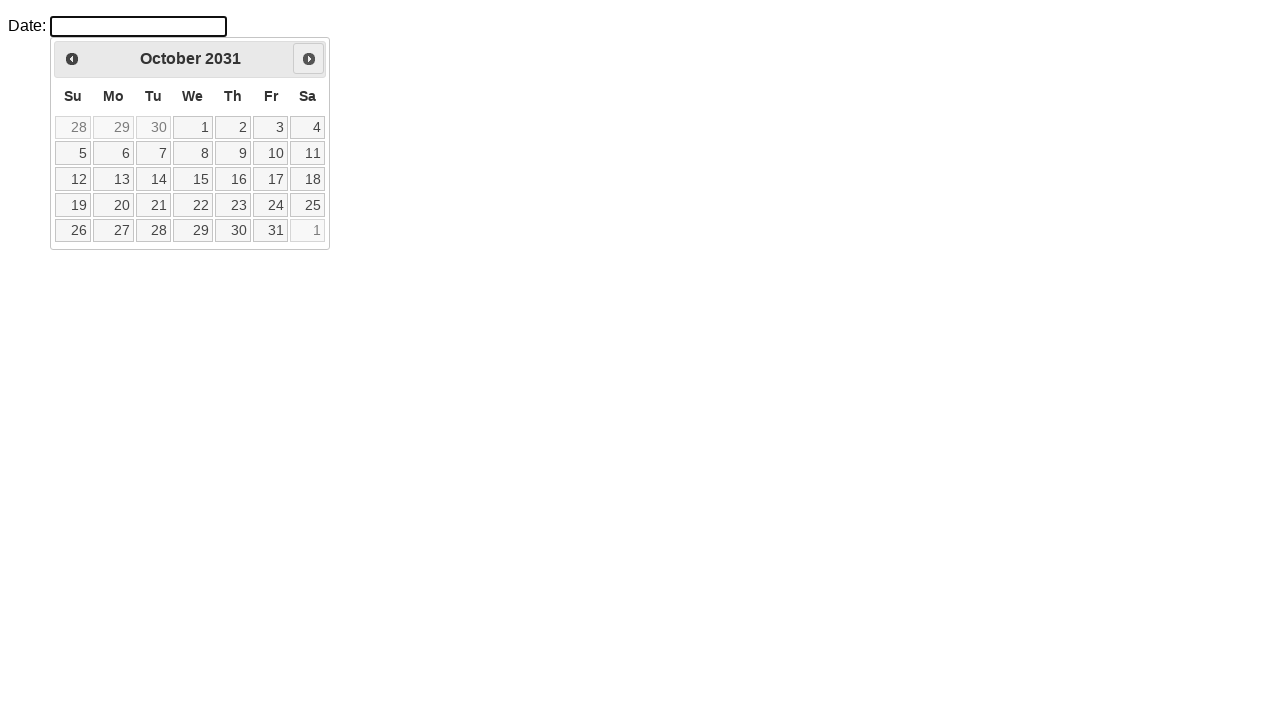

Clicked Next button to navigate forward (iteration 69/168) at (309, 59) on a[title='Next'] > span
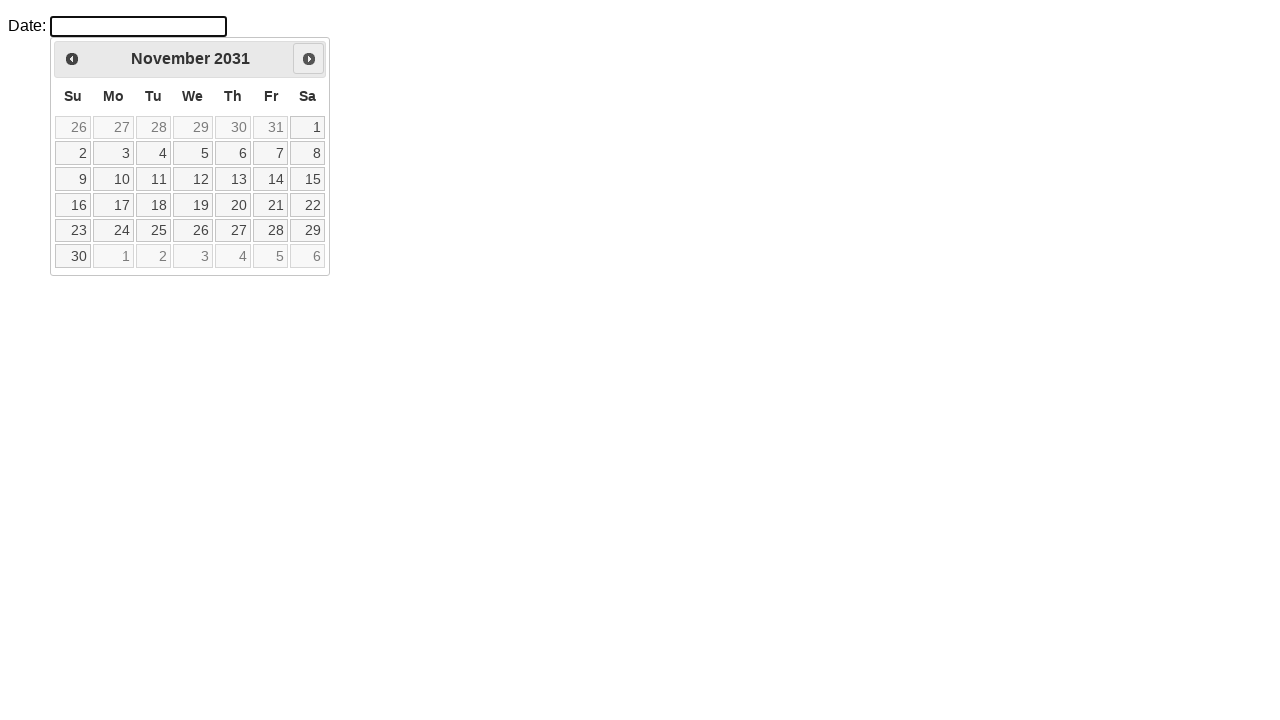

Clicked Next button to navigate forward (iteration 70/168) at (309, 59) on a[title='Next'] > span
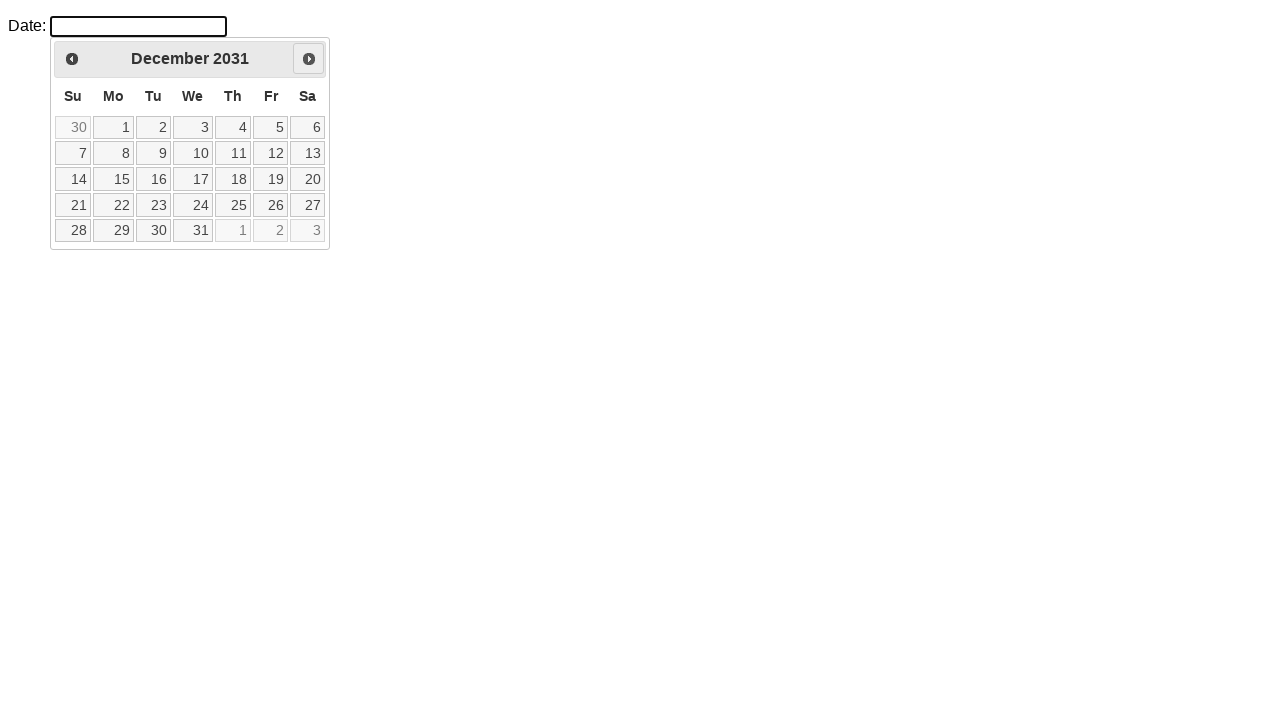

Clicked Next button to navigate forward (iteration 71/168) at (309, 59) on a[title='Next'] > span
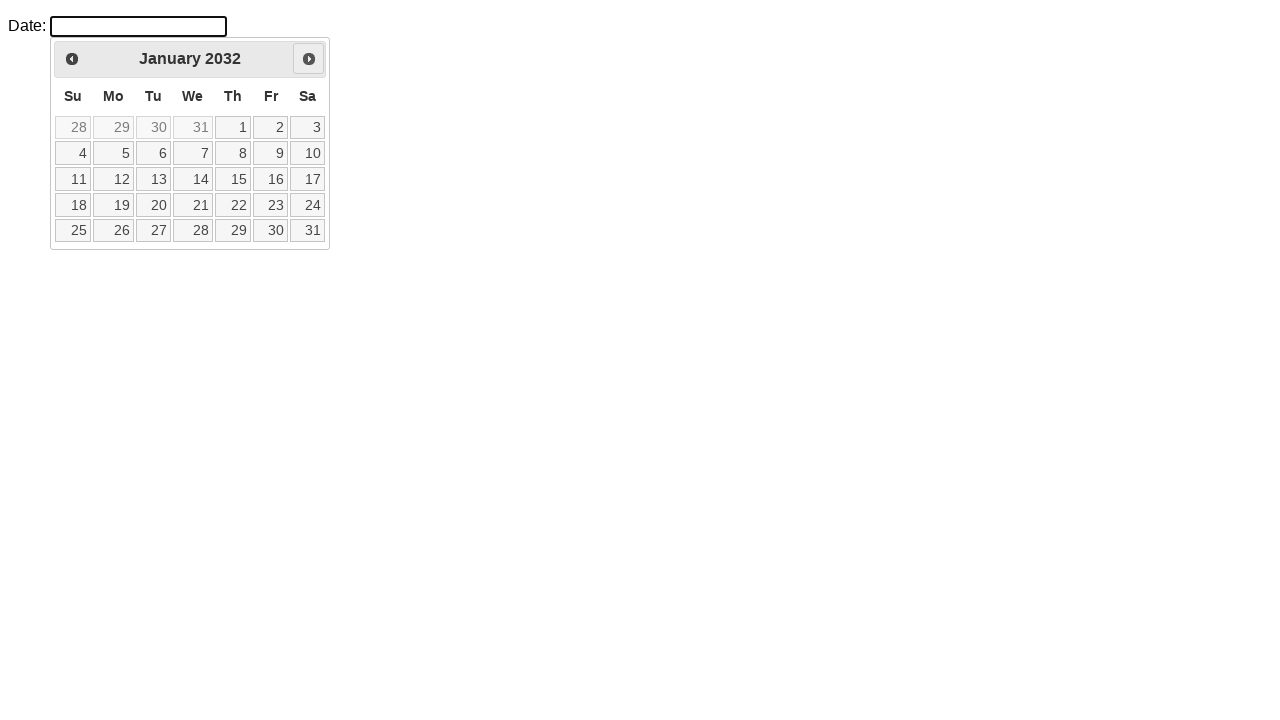

Clicked Next button to navigate forward (iteration 72/168) at (309, 59) on a[title='Next'] > span
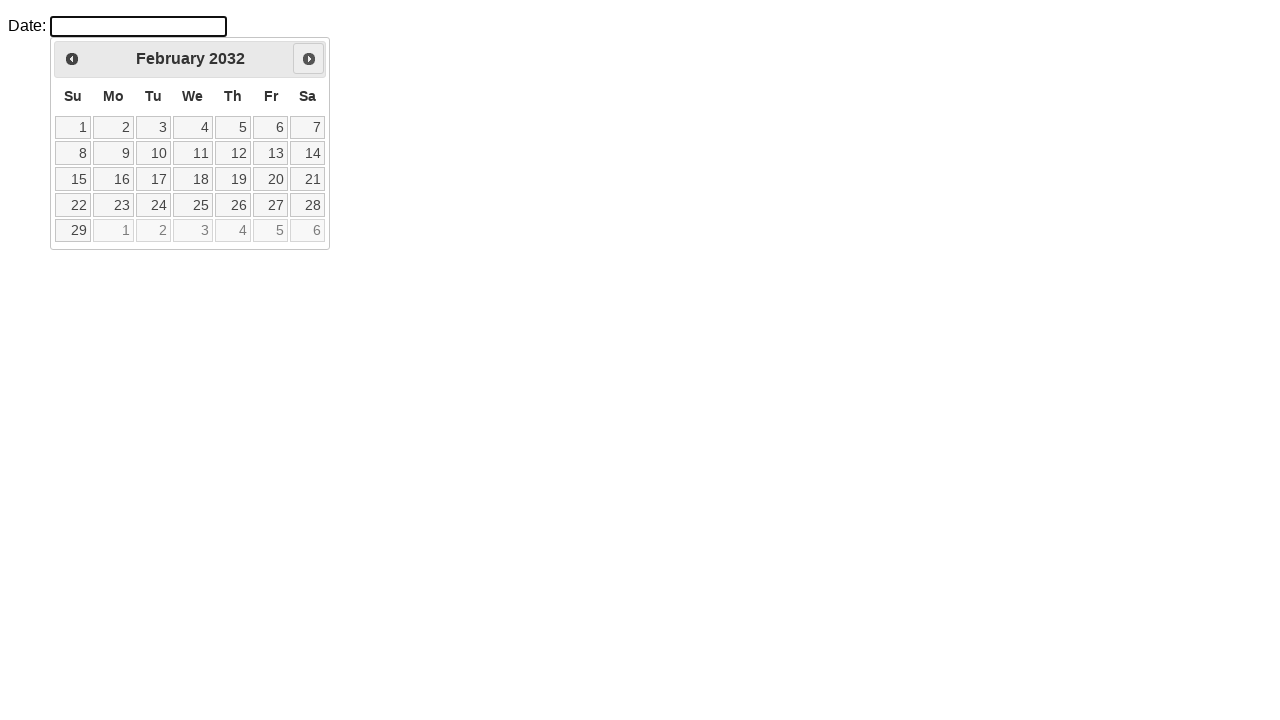

Clicked Next button to navigate forward (iteration 73/168) at (309, 59) on a[title='Next'] > span
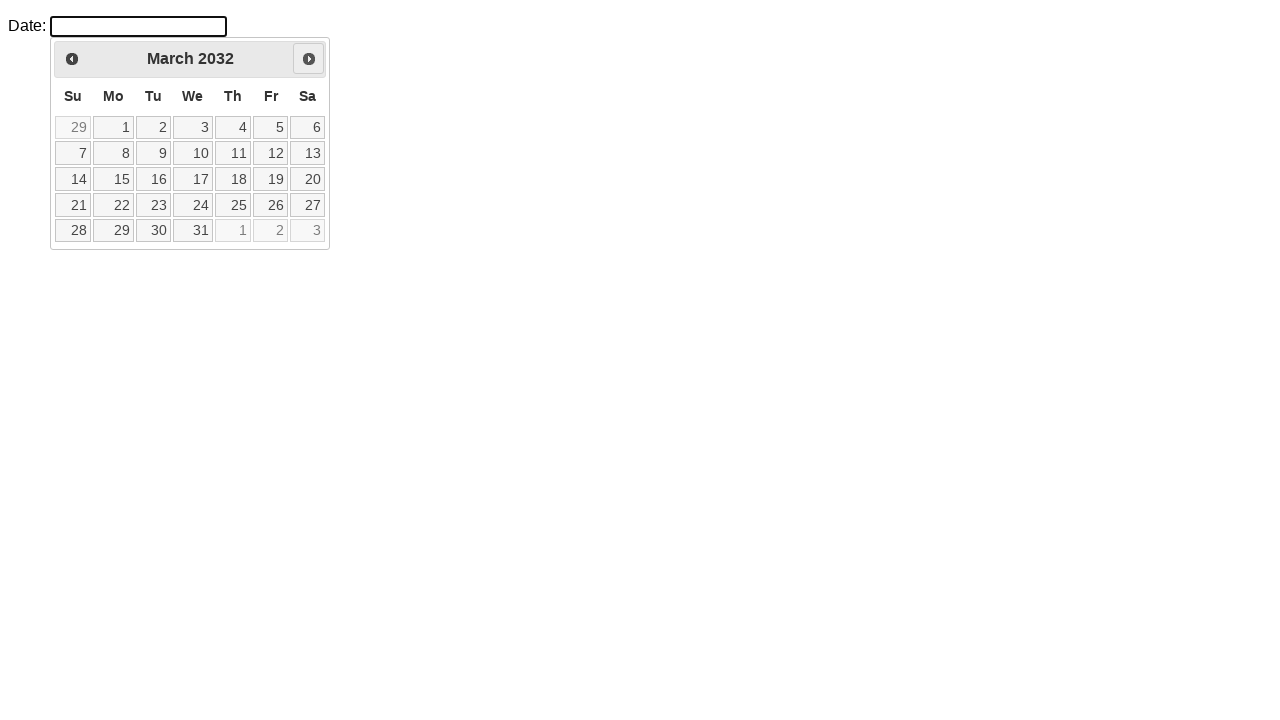

Clicked Next button to navigate forward (iteration 74/168) at (309, 59) on a[title='Next'] > span
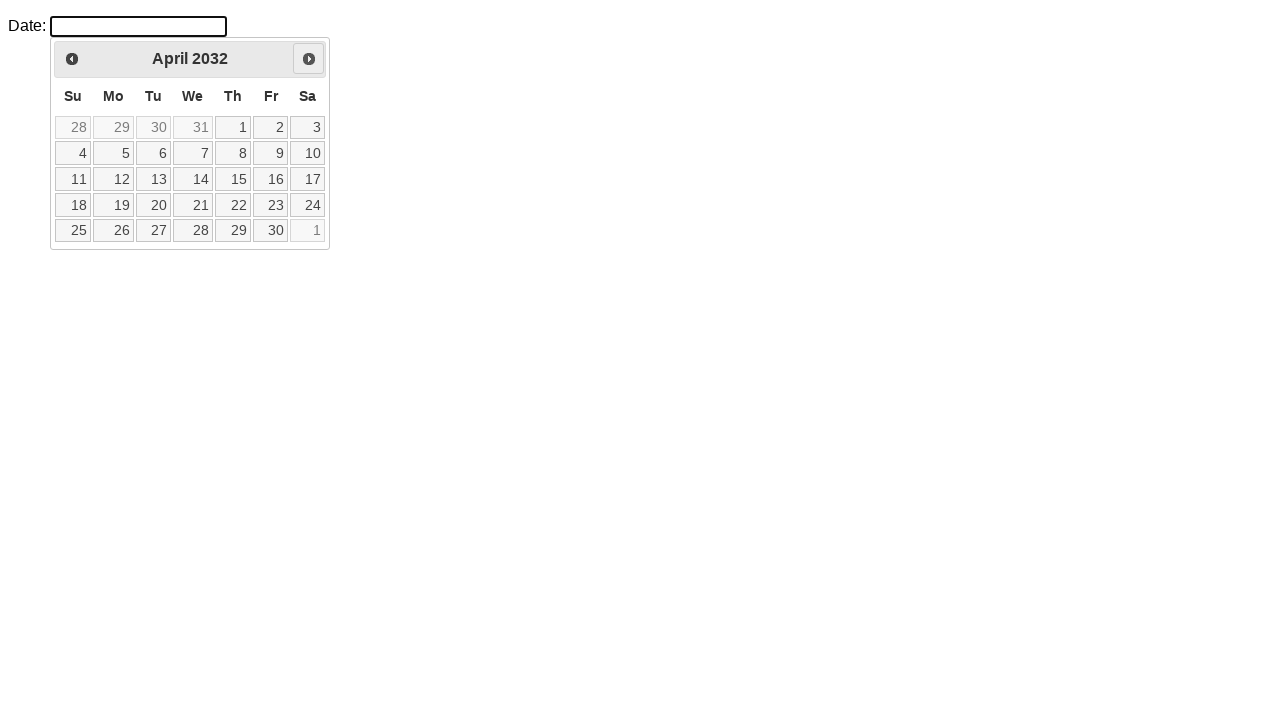

Clicked Next button to navigate forward (iteration 75/168) at (309, 59) on a[title='Next'] > span
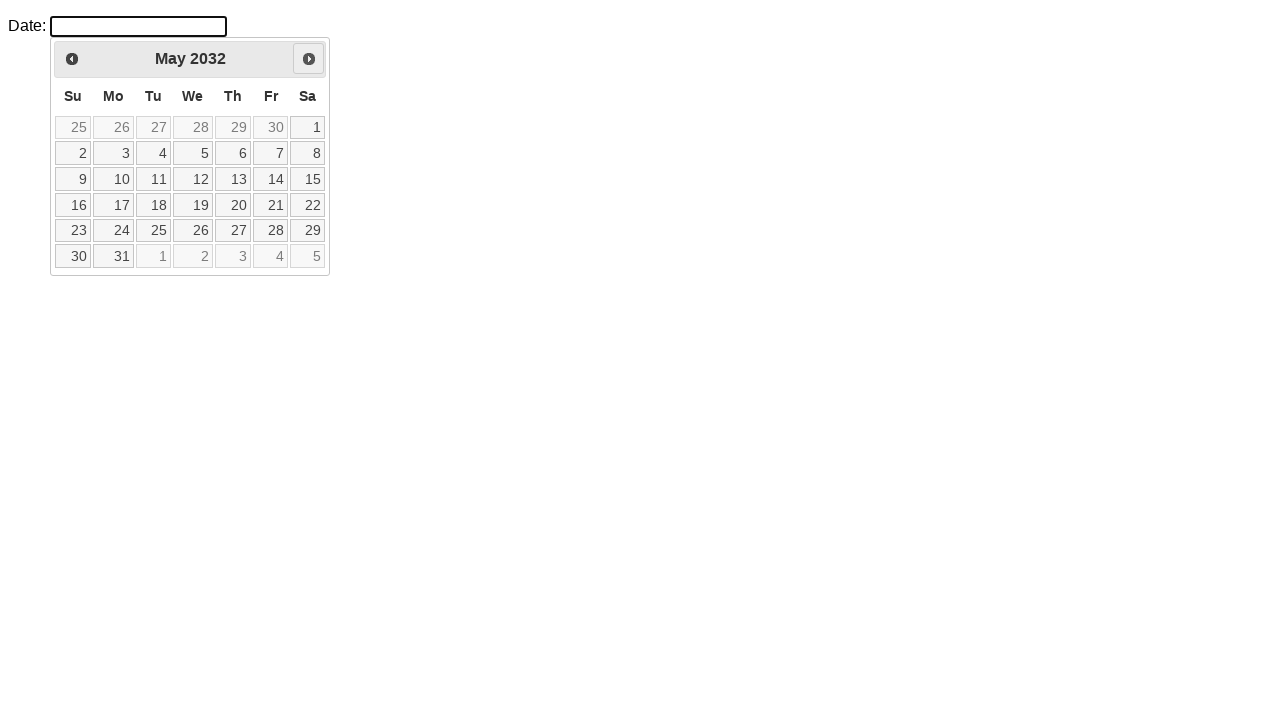

Clicked Next button to navigate forward (iteration 76/168) at (309, 59) on a[title='Next'] > span
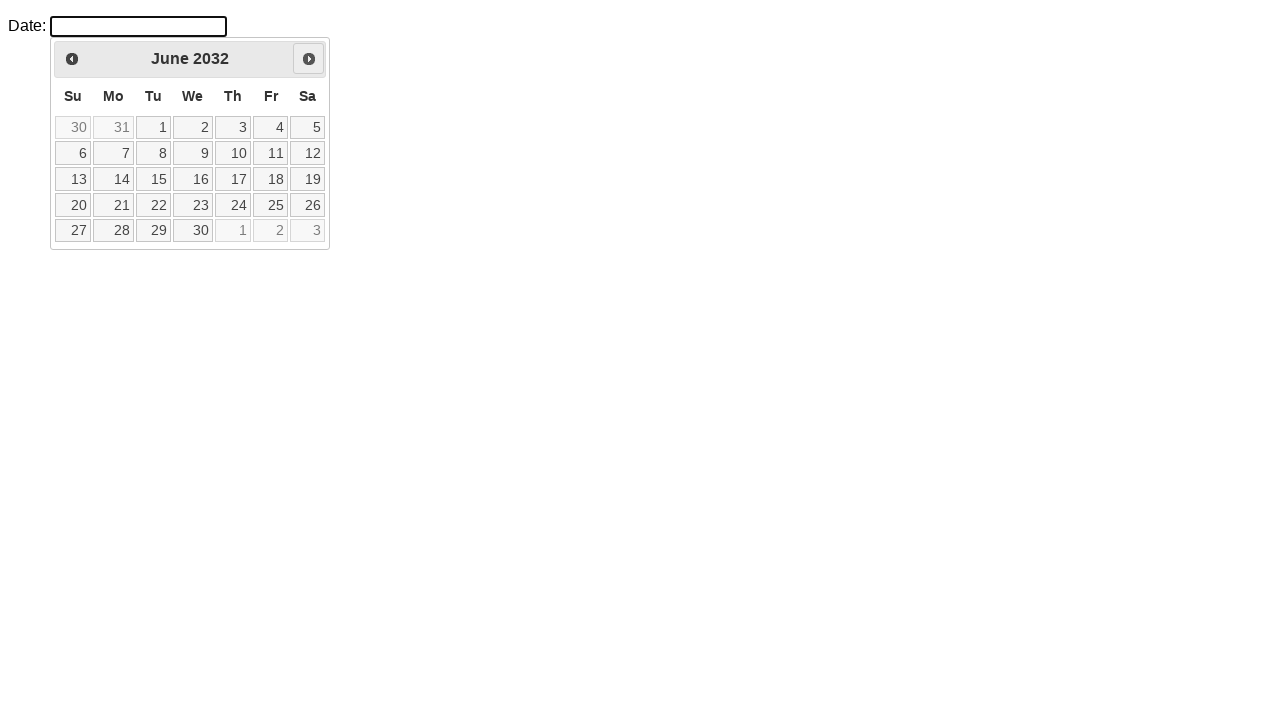

Clicked Next button to navigate forward (iteration 77/168) at (309, 59) on a[title='Next'] > span
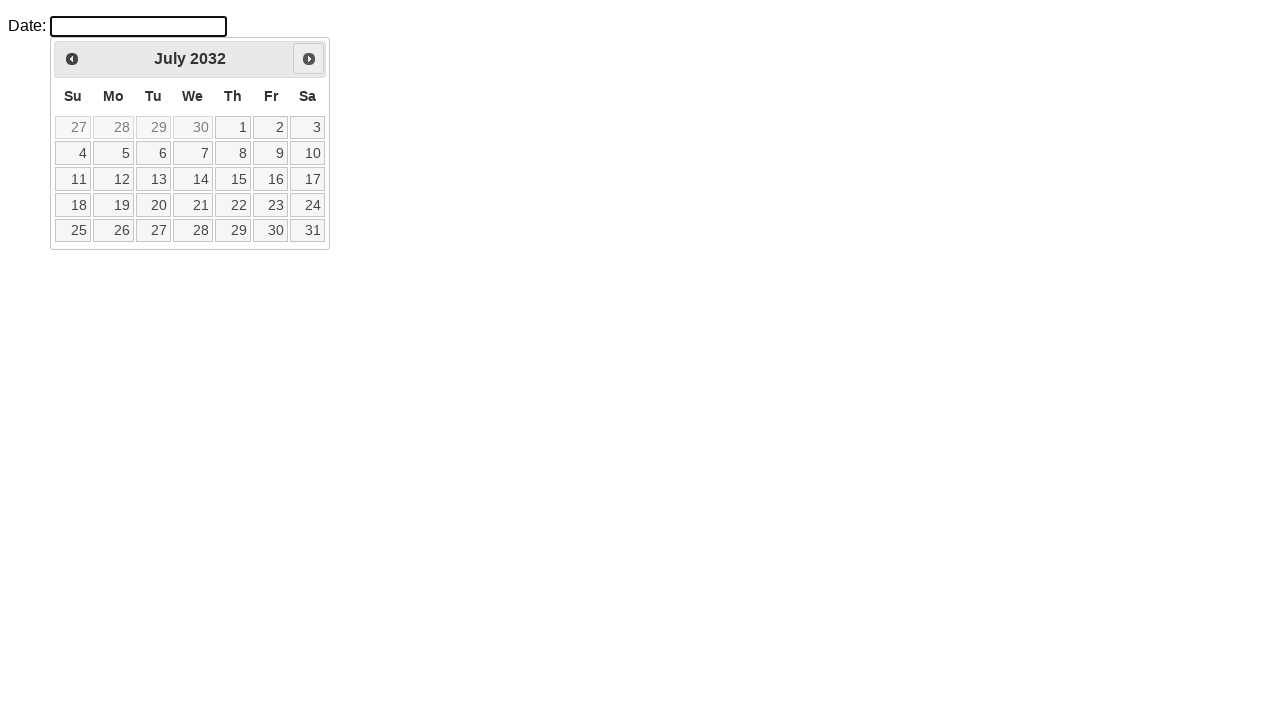

Clicked Next button to navigate forward (iteration 78/168) at (309, 59) on a[title='Next'] > span
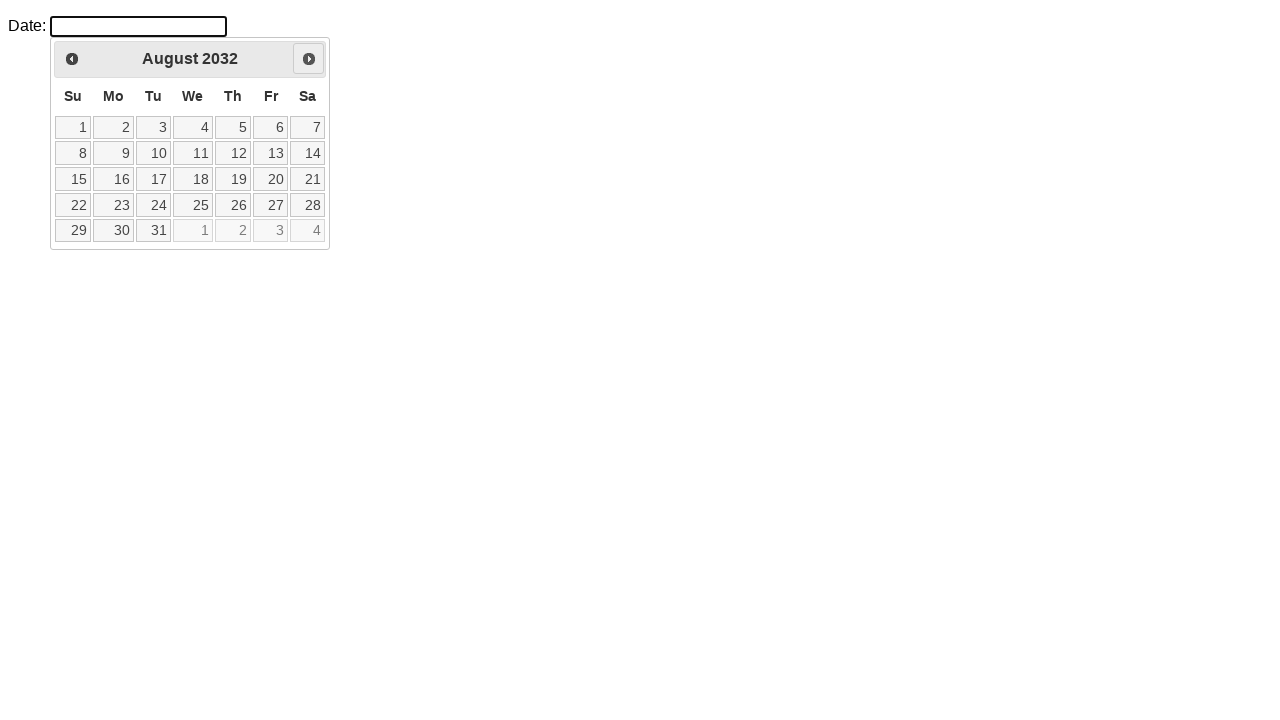

Clicked Next button to navigate forward (iteration 79/168) at (309, 59) on a[title='Next'] > span
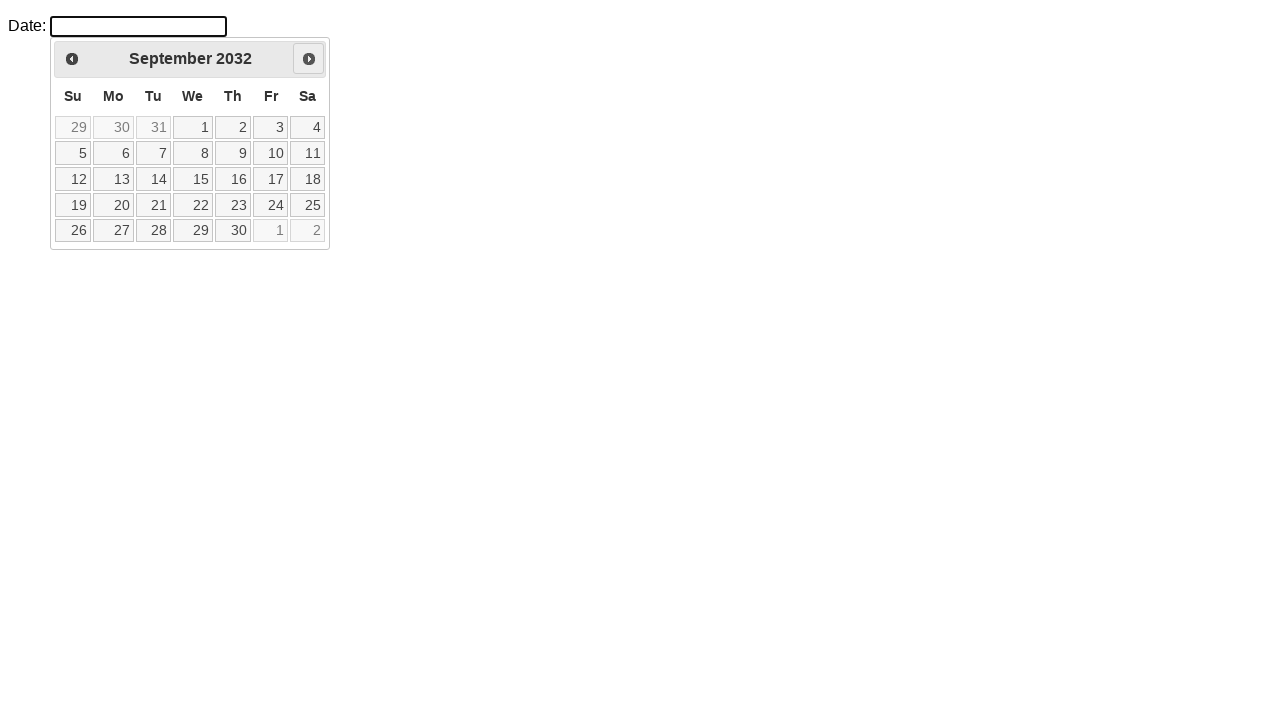

Clicked Next button to navigate forward (iteration 80/168) at (309, 59) on a[title='Next'] > span
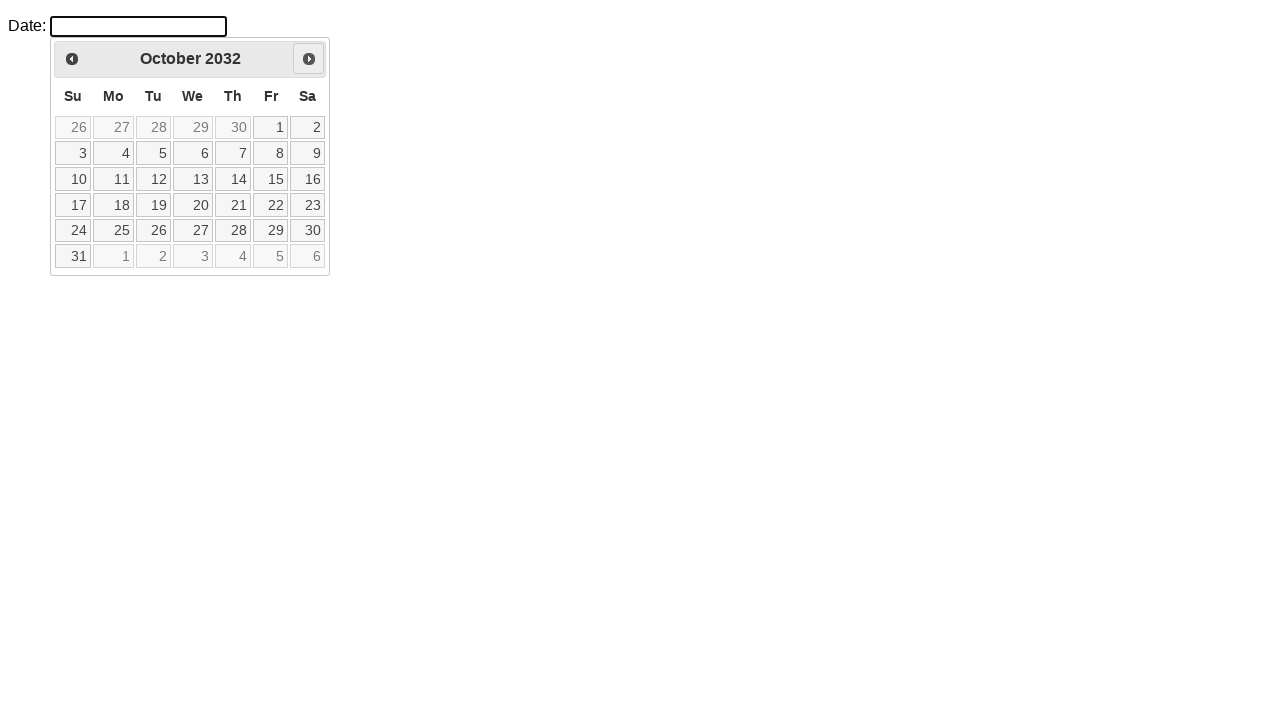

Clicked Next button to navigate forward (iteration 81/168) at (309, 59) on a[title='Next'] > span
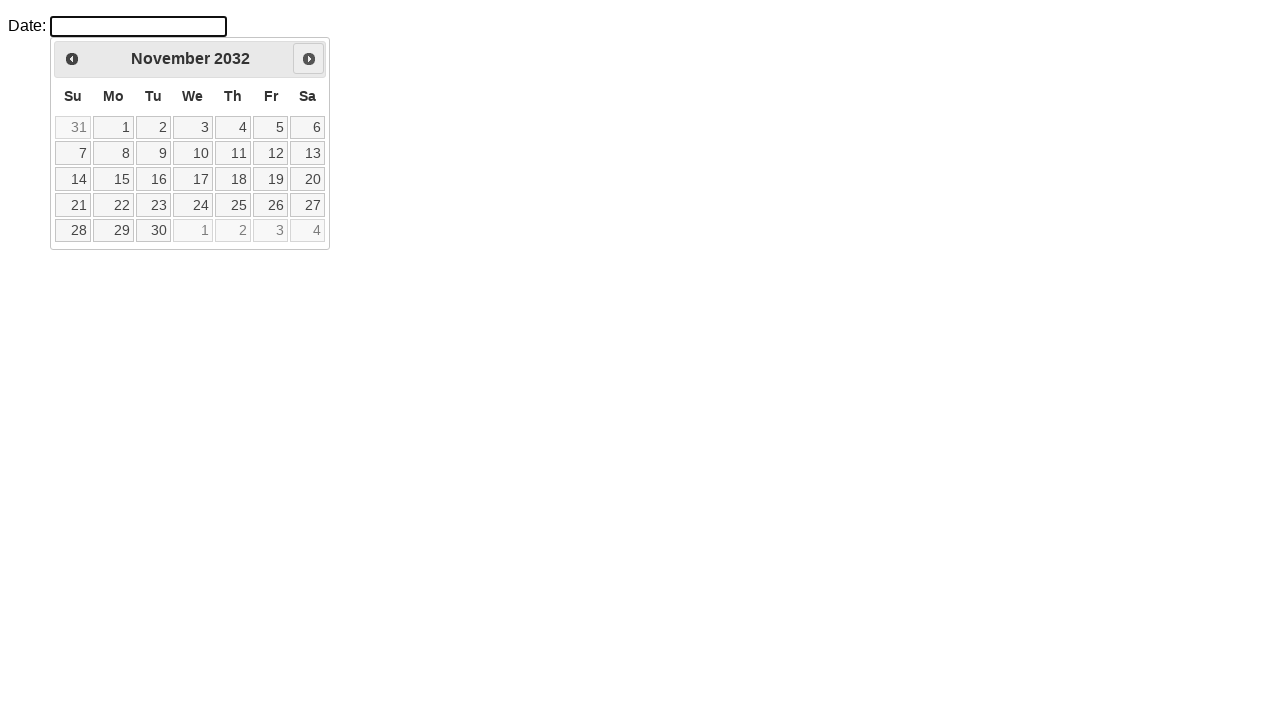

Clicked Next button to navigate forward (iteration 82/168) at (309, 59) on a[title='Next'] > span
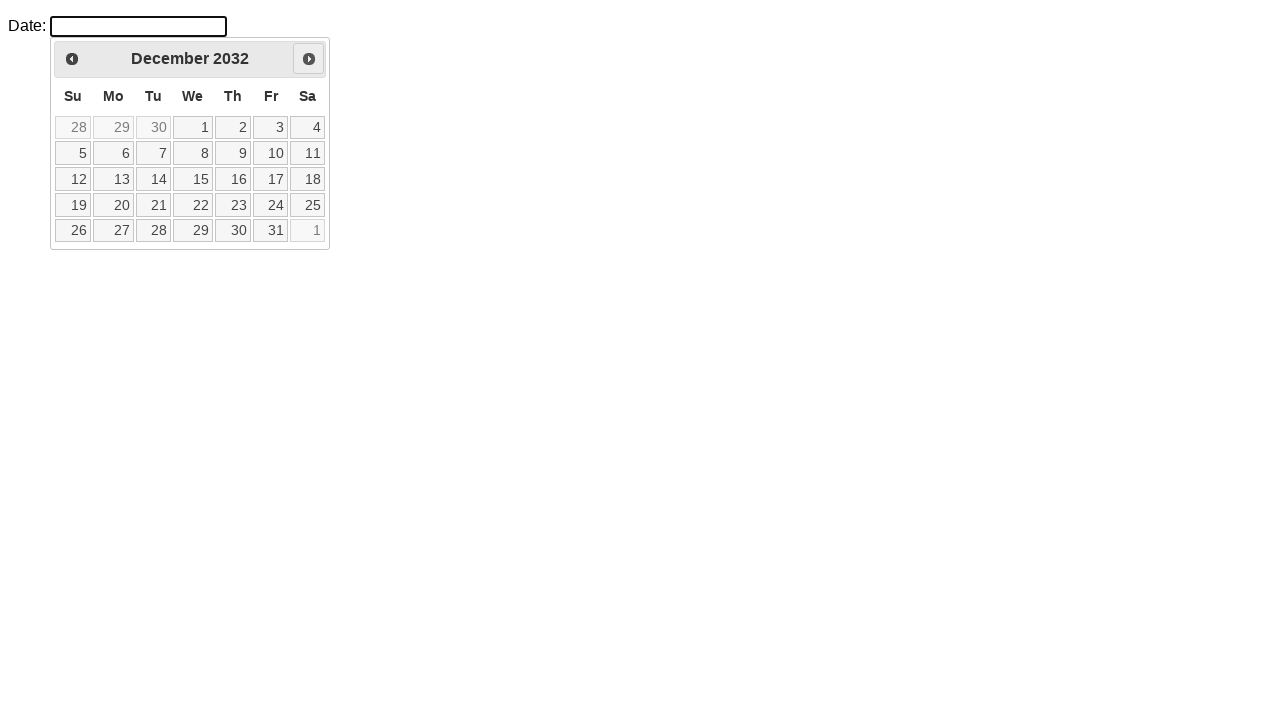

Clicked Next button to navigate forward (iteration 83/168) at (309, 59) on a[title='Next'] > span
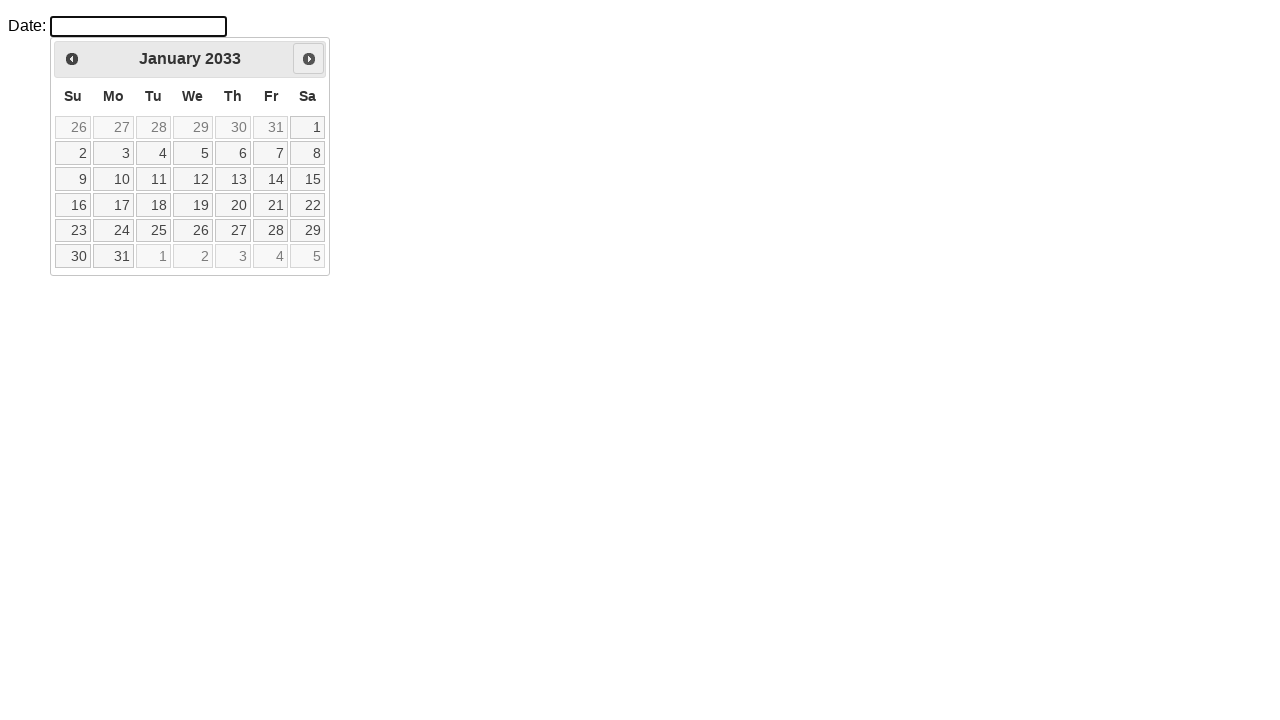

Clicked Next button to navigate forward (iteration 84/168) at (309, 59) on a[title='Next'] > span
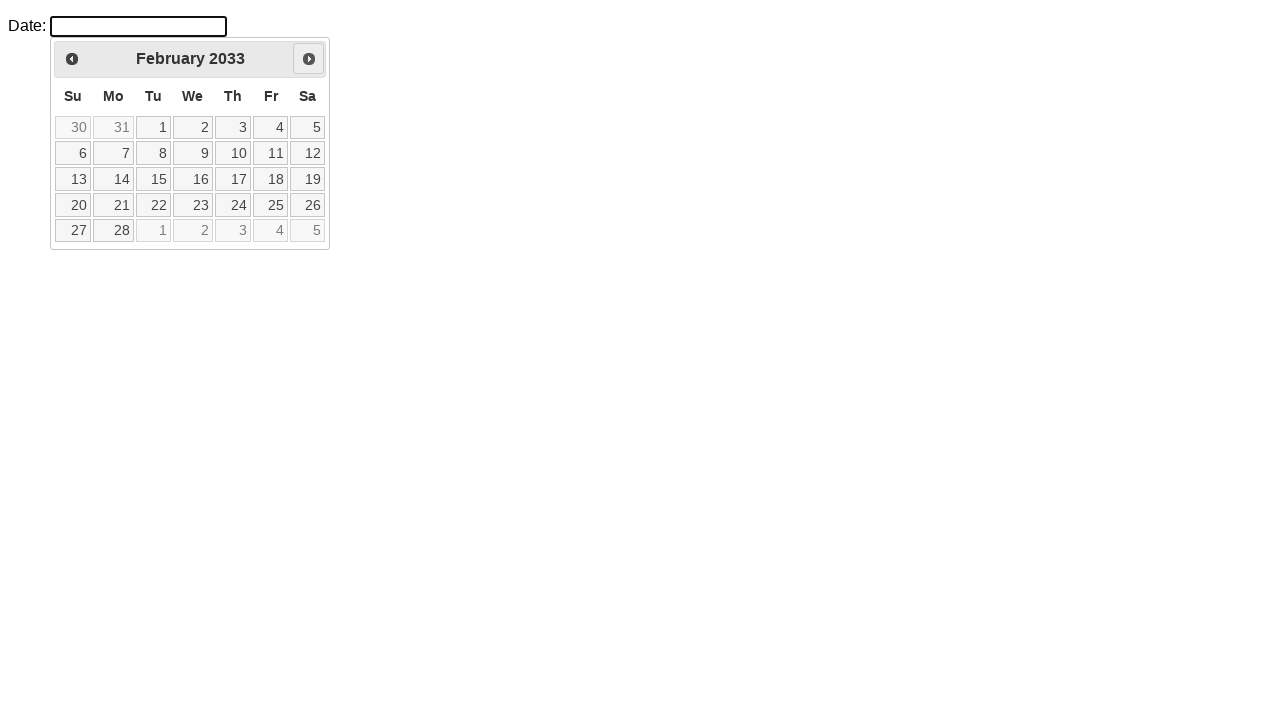

Clicked Next button to navigate forward (iteration 85/168) at (309, 59) on a[title='Next'] > span
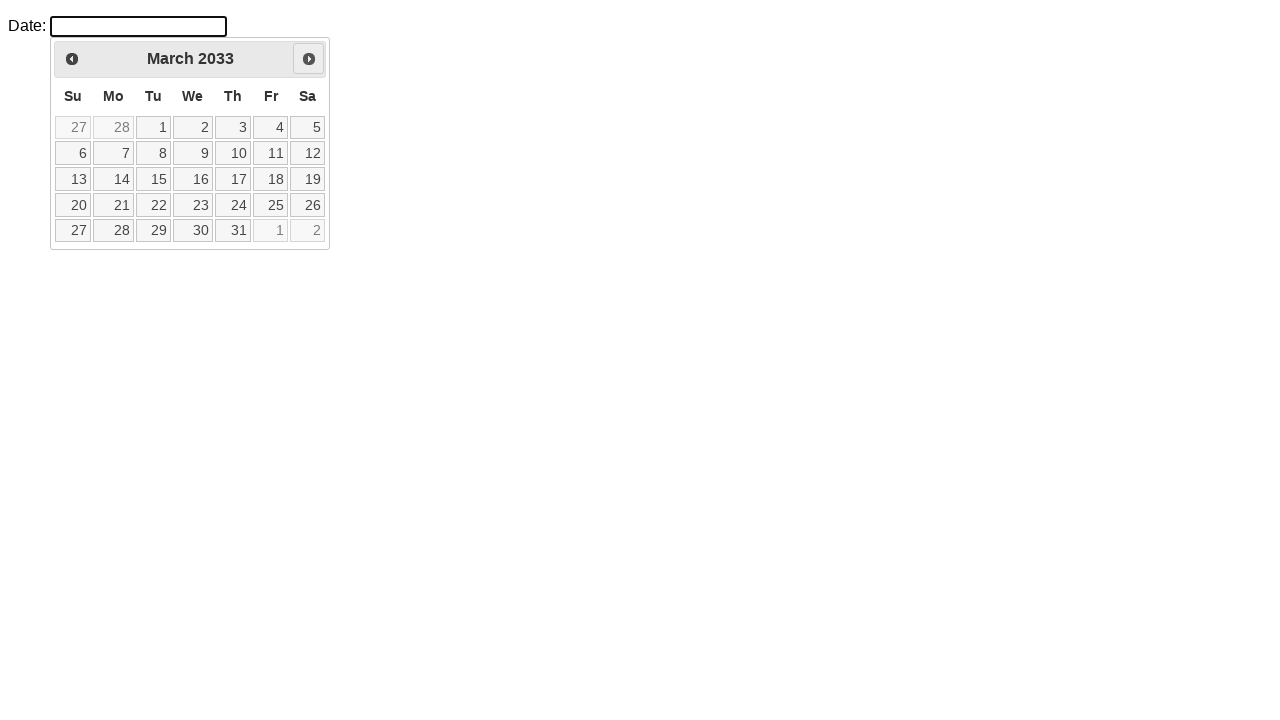

Clicked Next button to navigate forward (iteration 86/168) at (309, 59) on a[title='Next'] > span
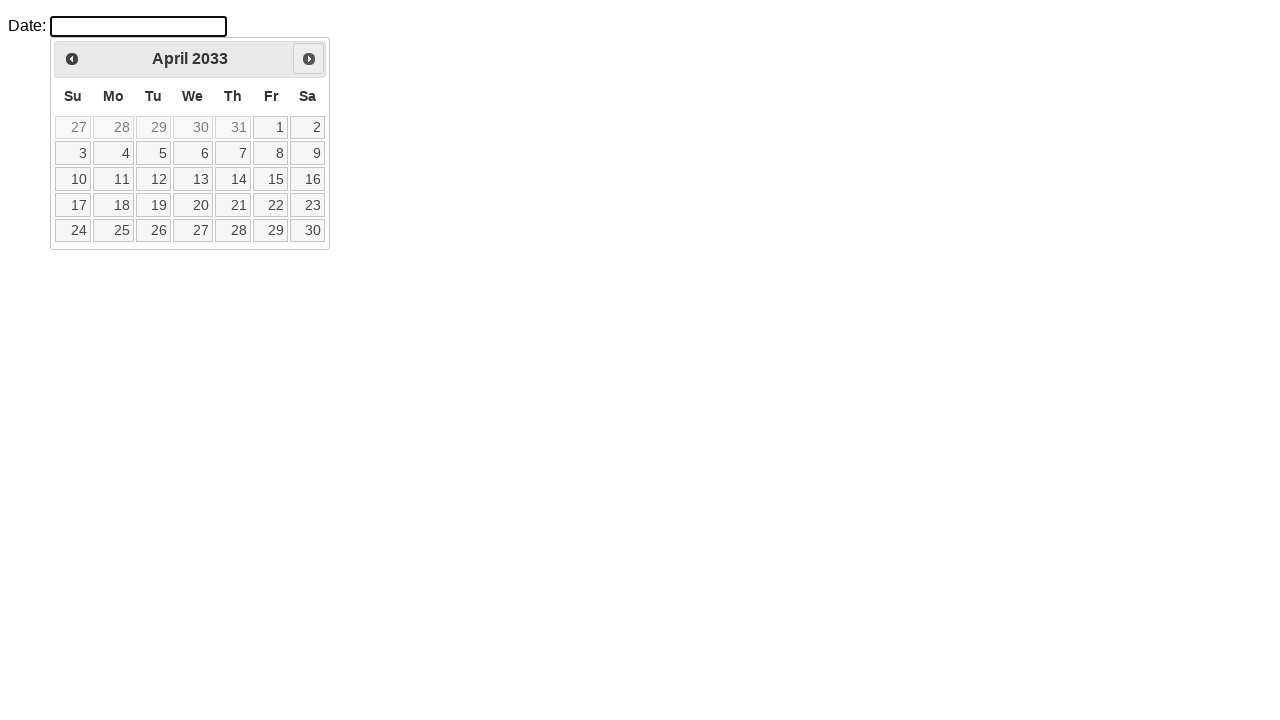

Clicked Next button to navigate forward (iteration 87/168) at (309, 59) on a[title='Next'] > span
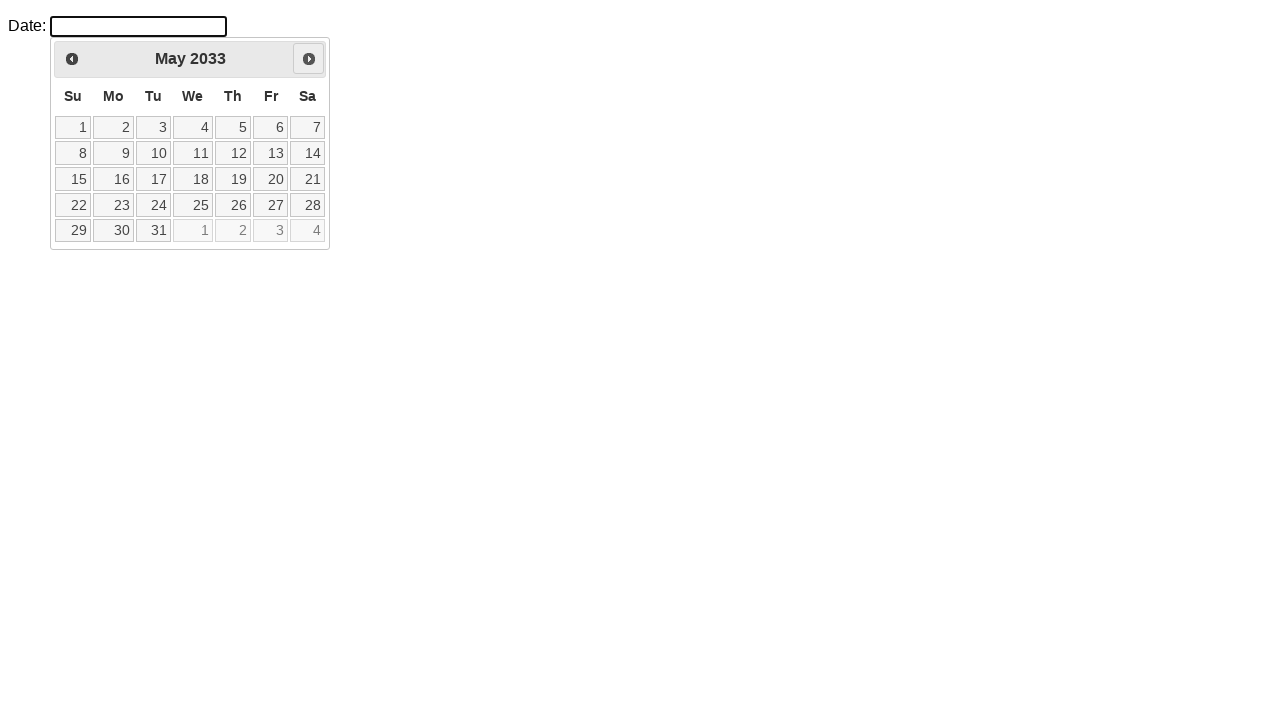

Clicked Next button to navigate forward (iteration 88/168) at (309, 59) on a[title='Next'] > span
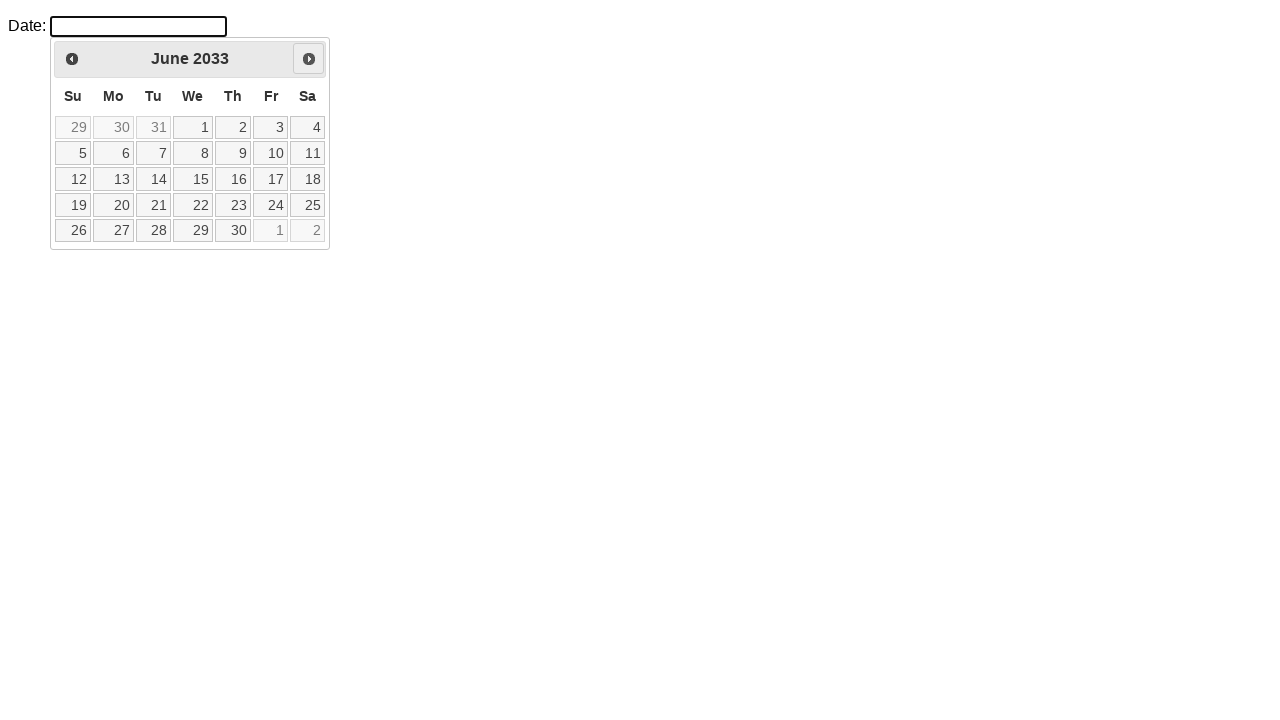

Clicked Next button to navigate forward (iteration 89/168) at (309, 59) on a[title='Next'] > span
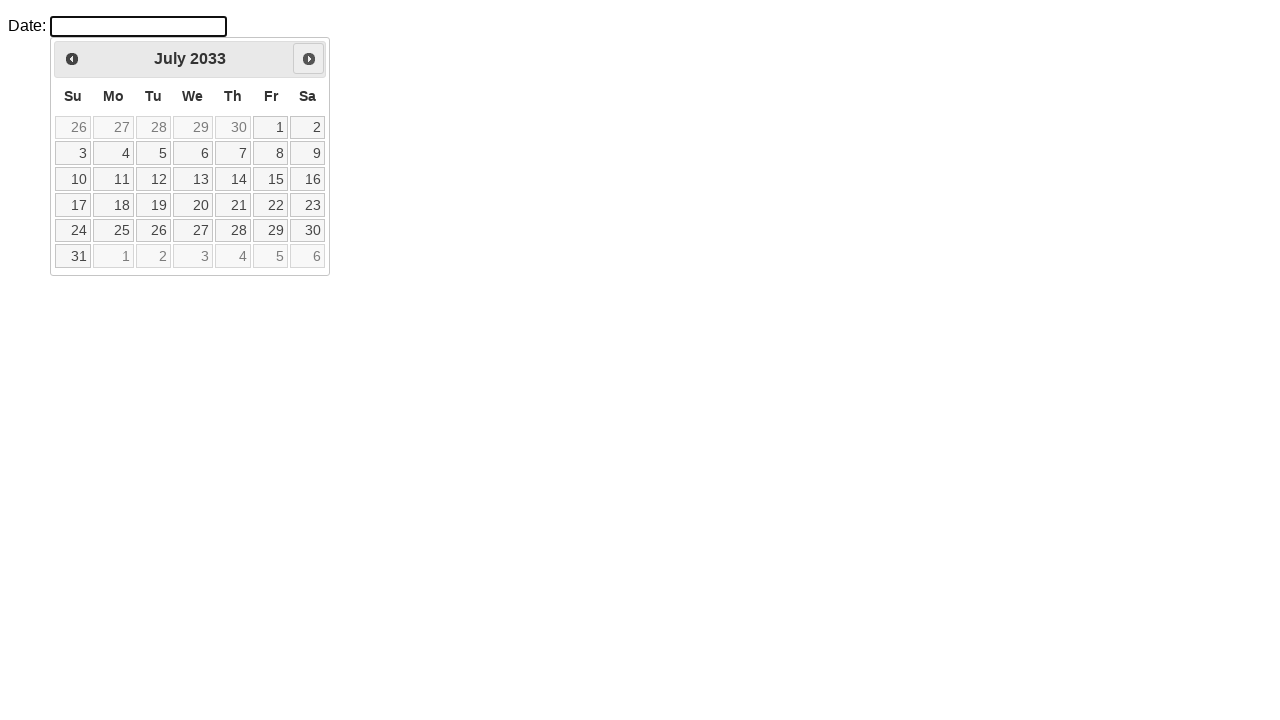

Clicked Next button to navigate forward (iteration 90/168) at (309, 59) on a[title='Next'] > span
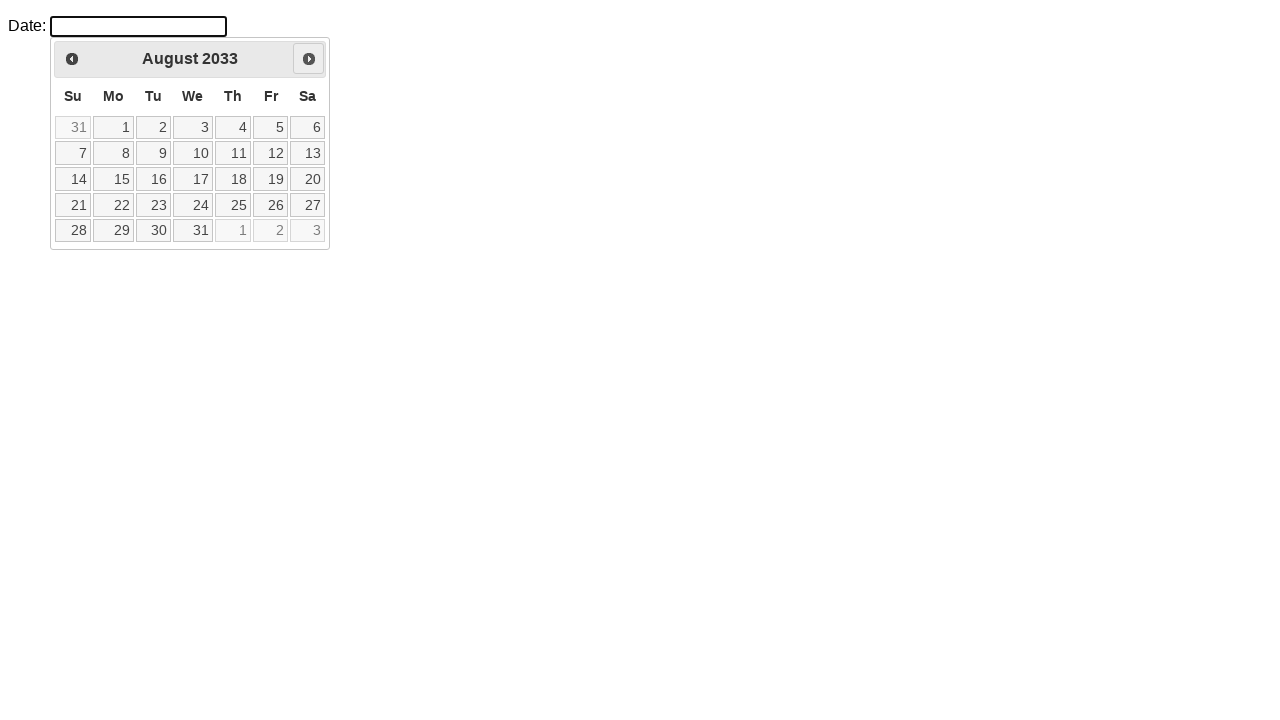

Clicked Next button to navigate forward (iteration 91/168) at (309, 59) on a[title='Next'] > span
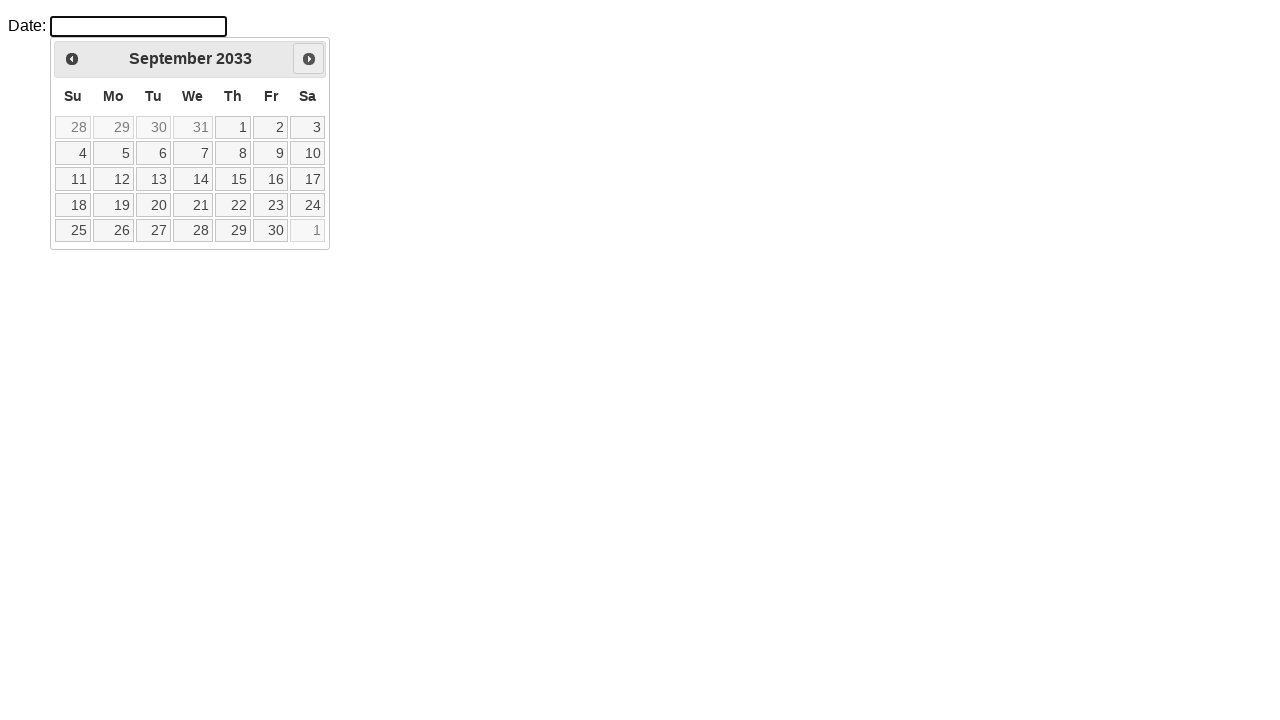

Clicked Next button to navigate forward (iteration 92/168) at (309, 59) on a[title='Next'] > span
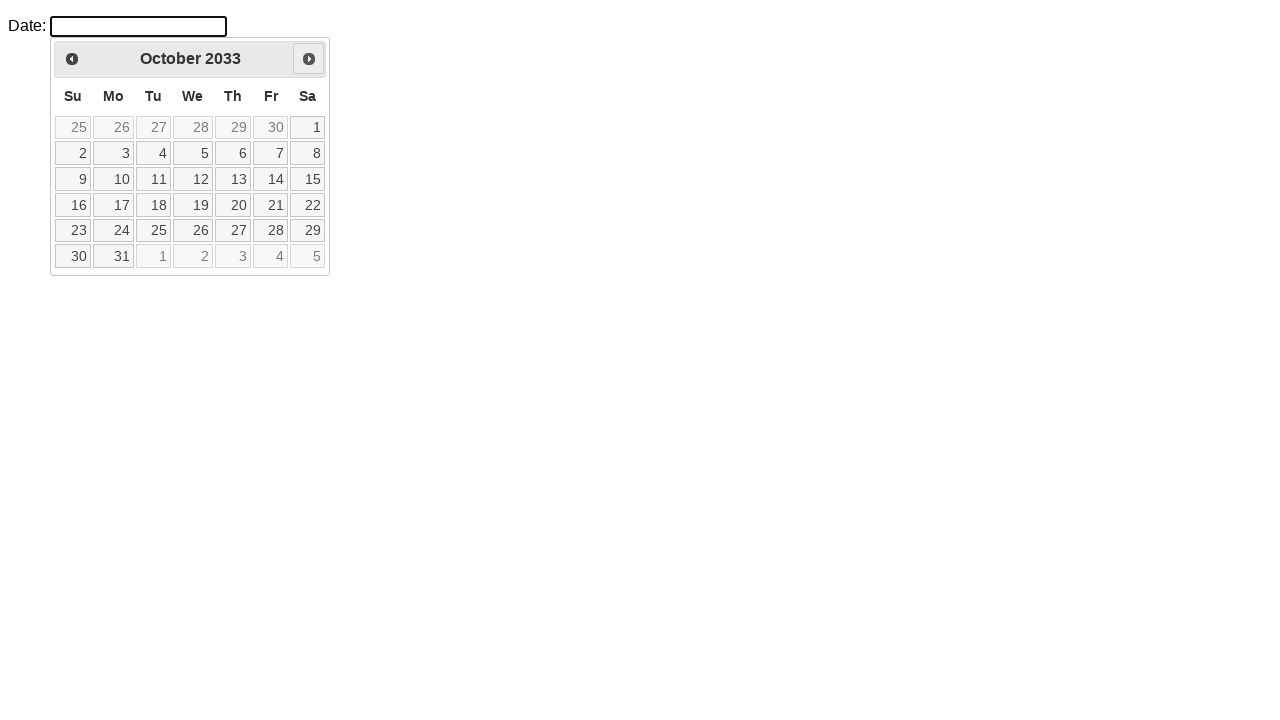

Clicked Next button to navigate forward (iteration 93/168) at (309, 59) on a[title='Next'] > span
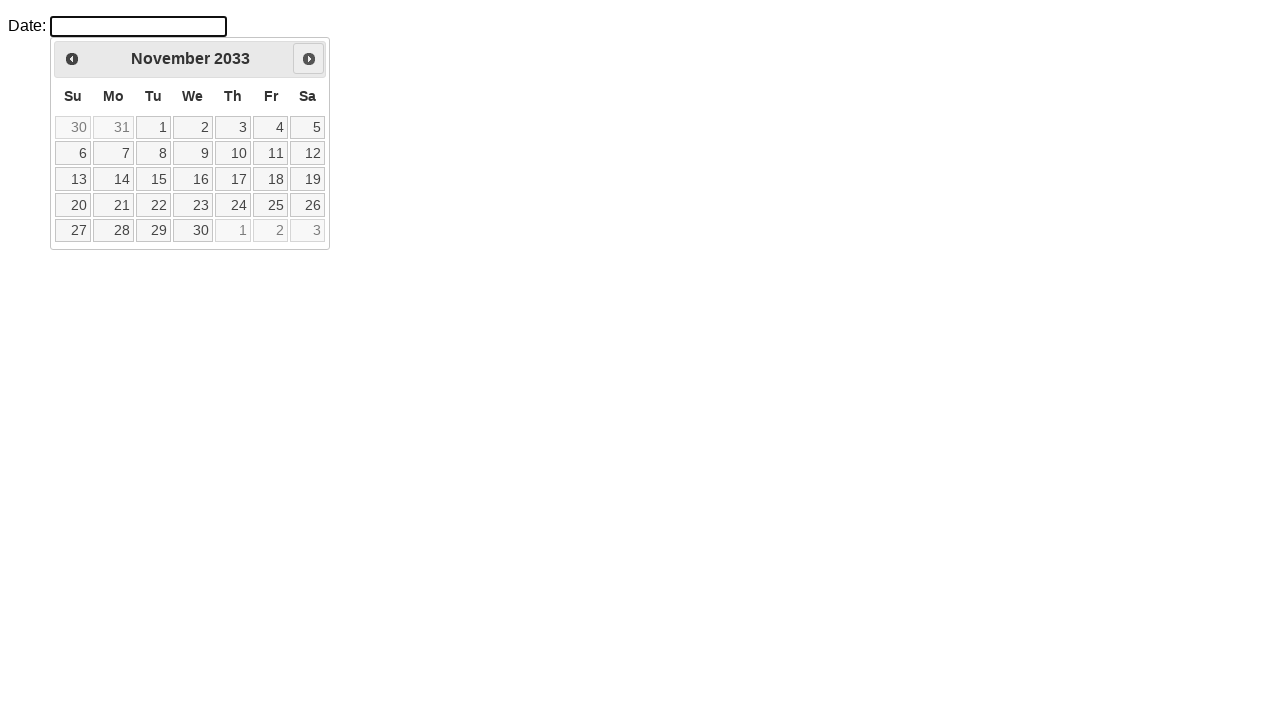

Clicked Next button to navigate forward (iteration 94/168) at (309, 59) on a[title='Next'] > span
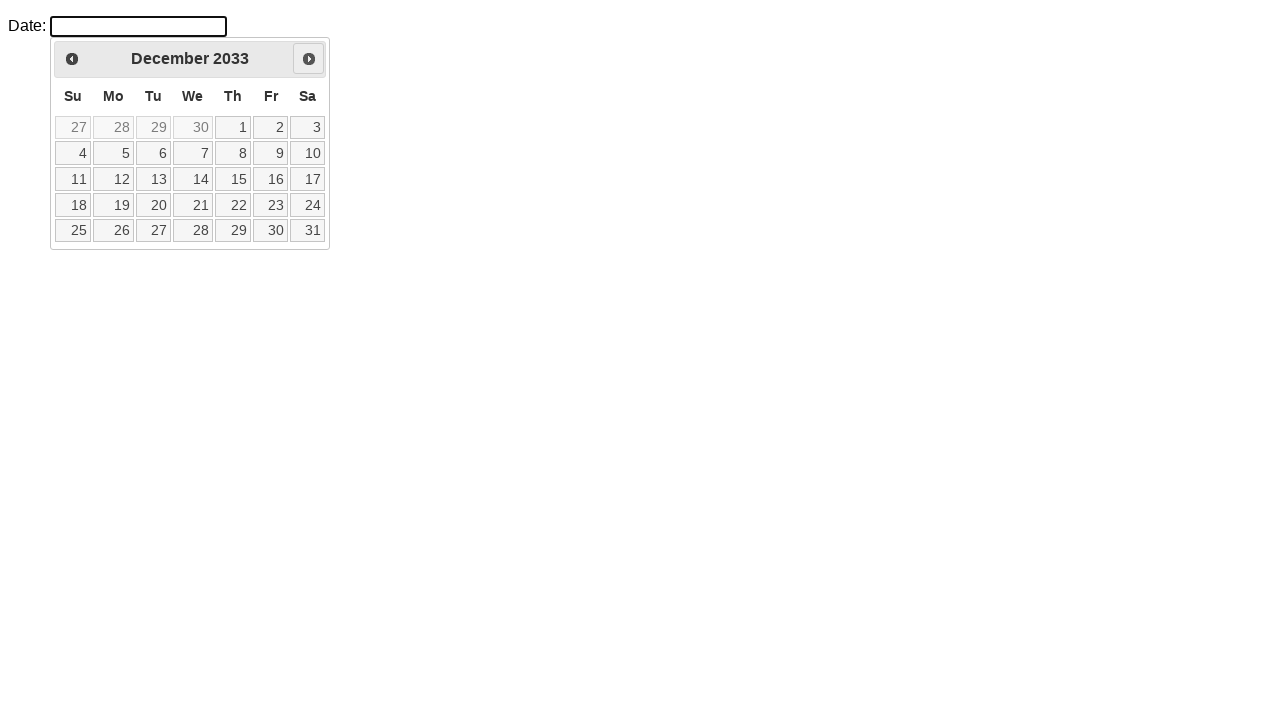

Clicked Next button to navigate forward (iteration 95/168) at (309, 59) on a[title='Next'] > span
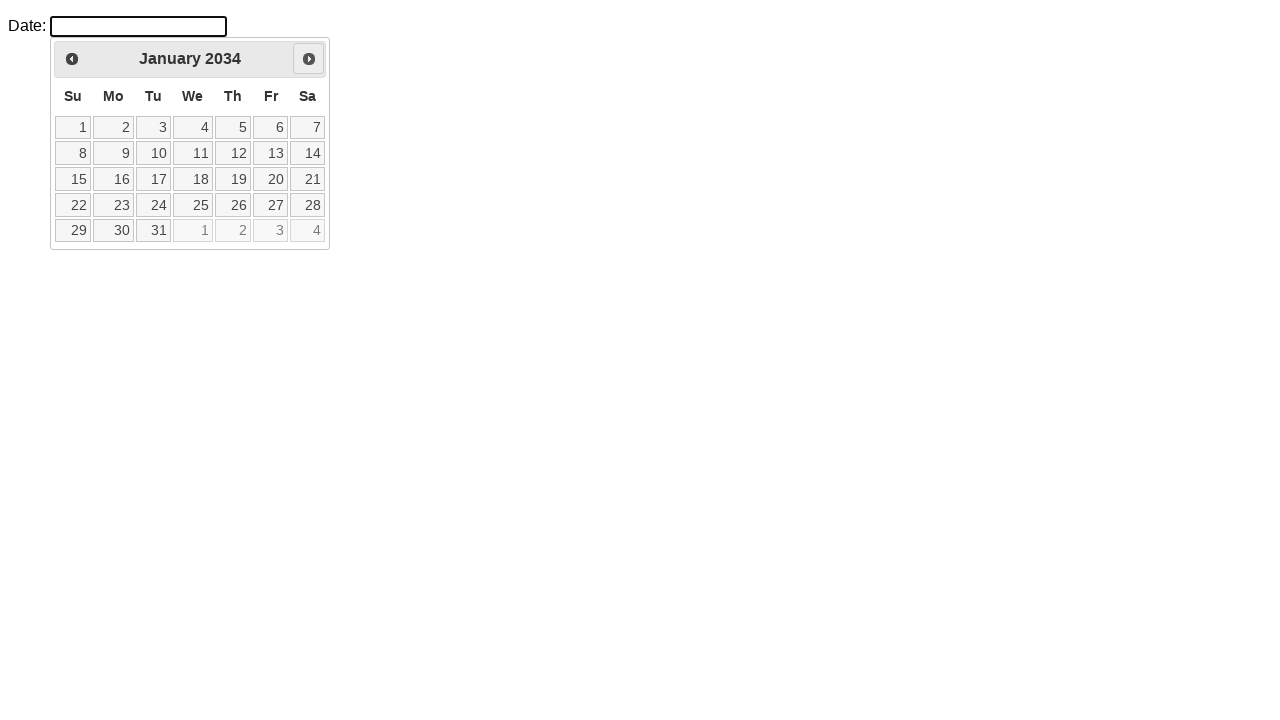

Clicked Next button to navigate forward (iteration 96/168) at (309, 59) on a[title='Next'] > span
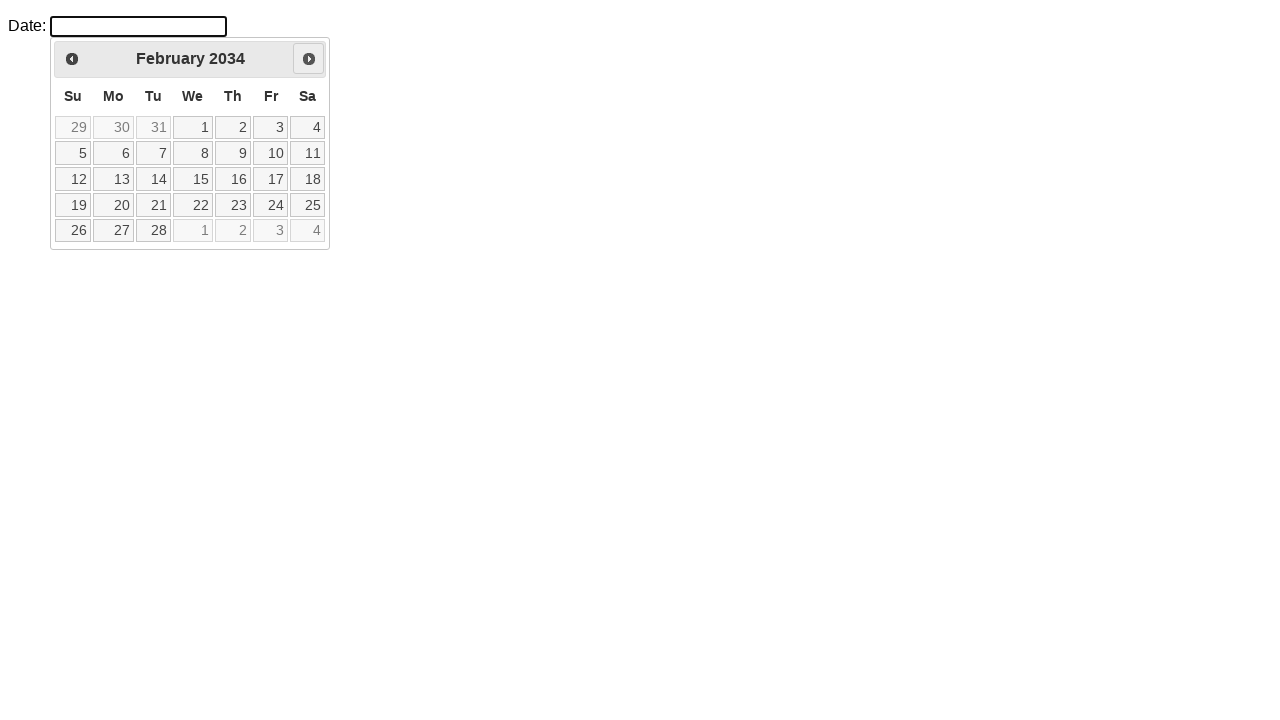

Clicked Next button to navigate forward (iteration 97/168) at (309, 59) on a[title='Next'] > span
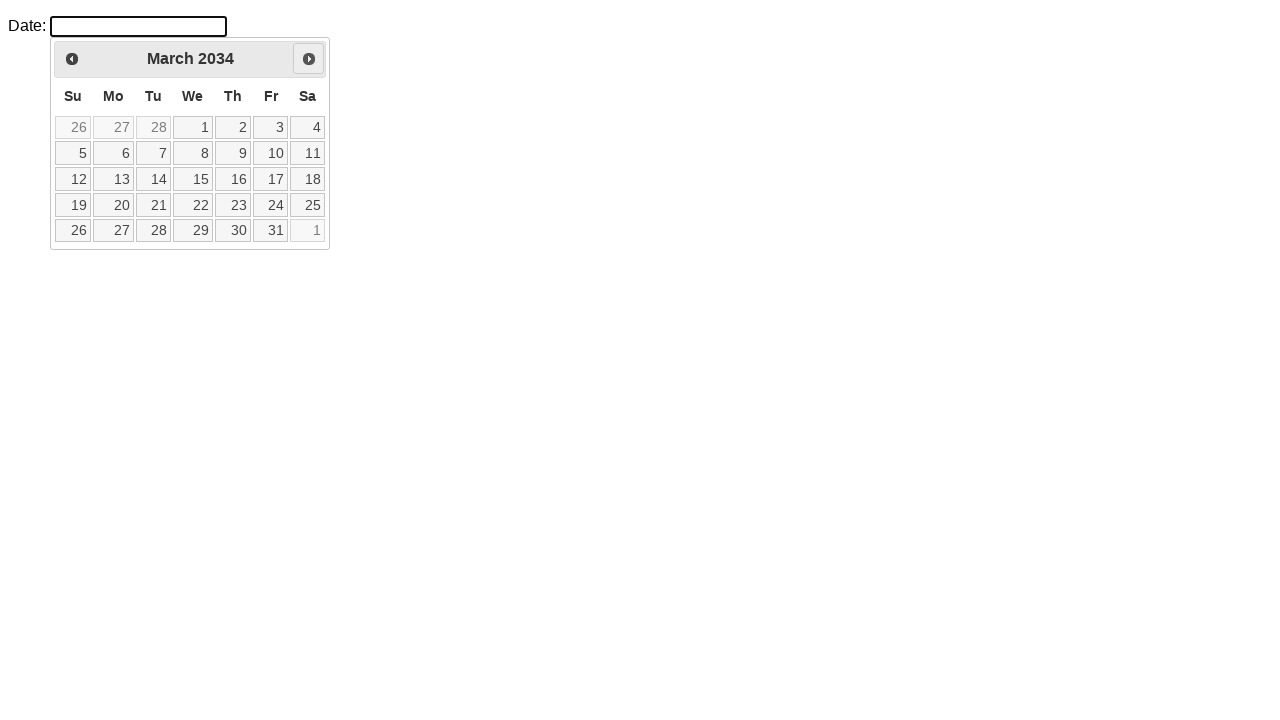

Clicked Next button to navigate forward (iteration 98/168) at (309, 59) on a[title='Next'] > span
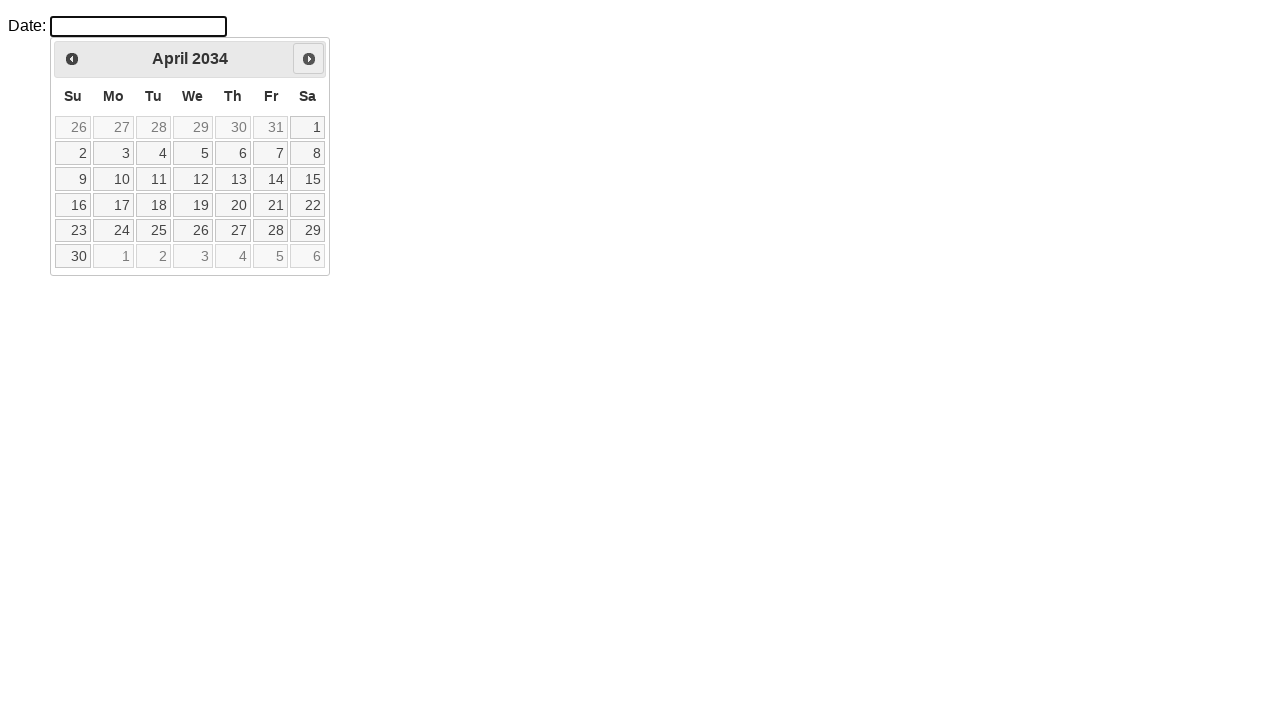

Clicked Next button to navigate forward (iteration 99/168) at (309, 59) on a[title='Next'] > span
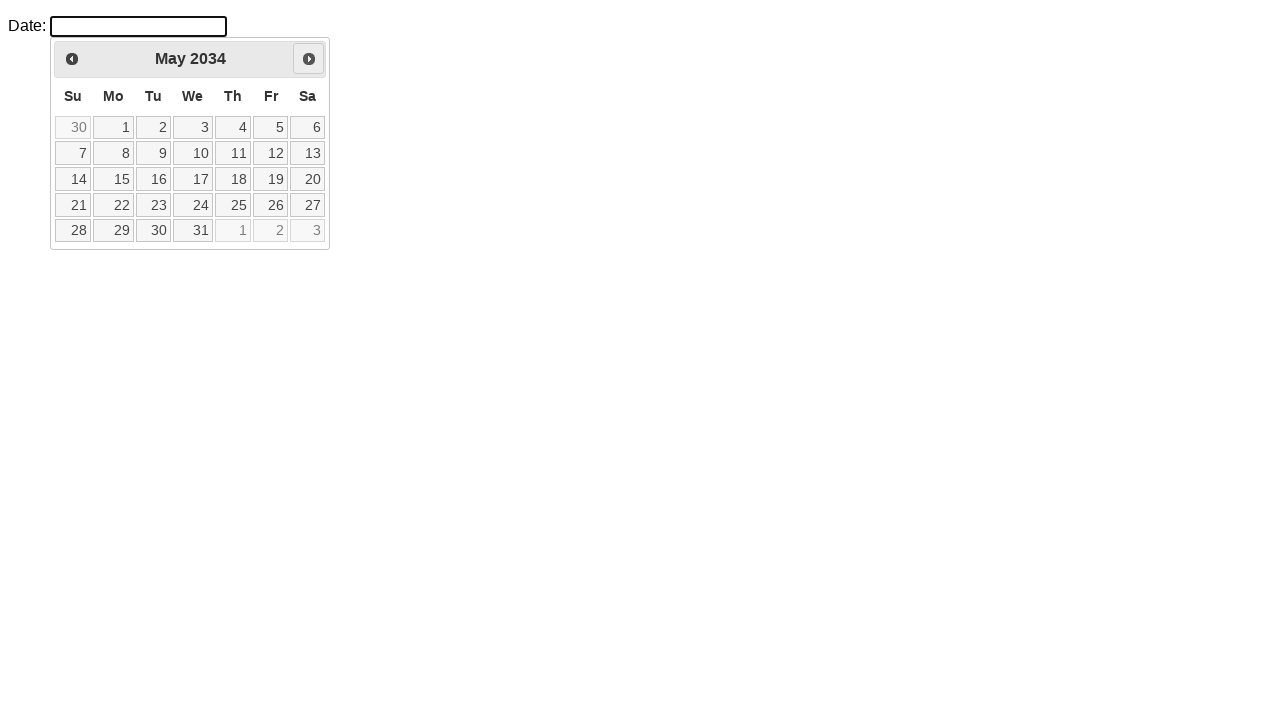

Clicked Next button to navigate forward (iteration 100/168) at (309, 59) on a[title='Next'] > span
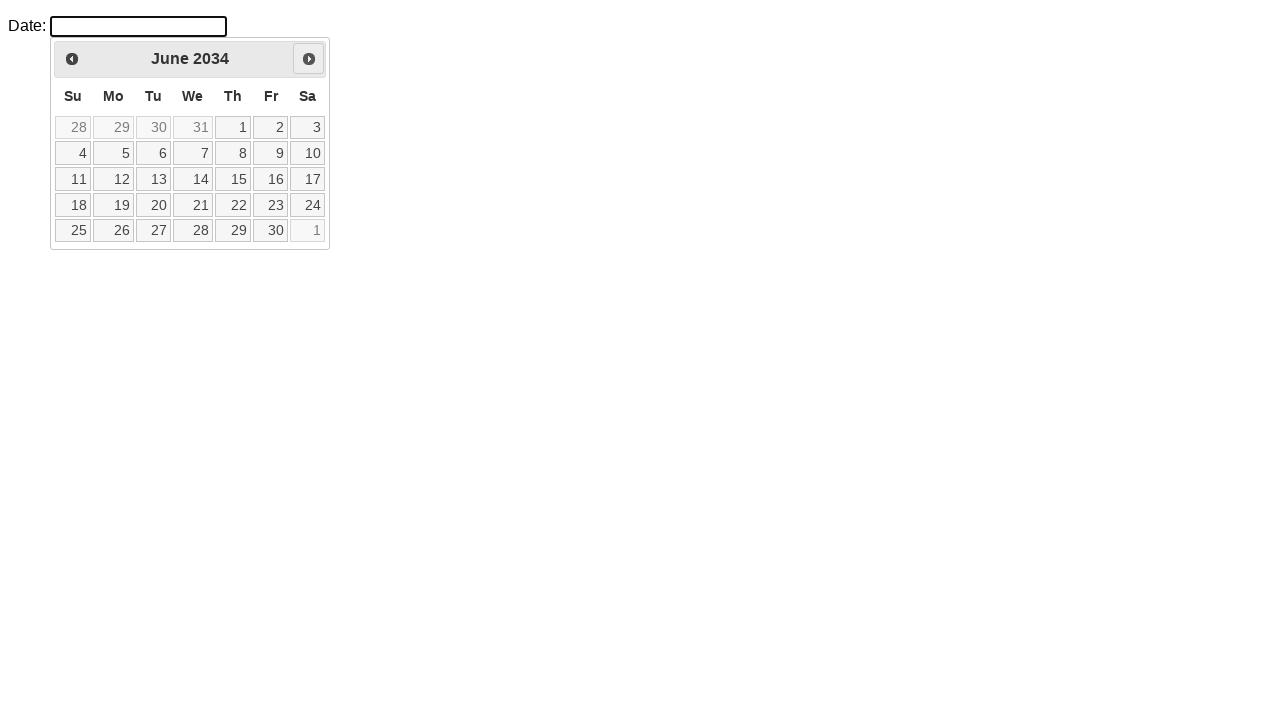

Clicked Next button to navigate forward (iteration 101/168) at (309, 59) on a[title='Next'] > span
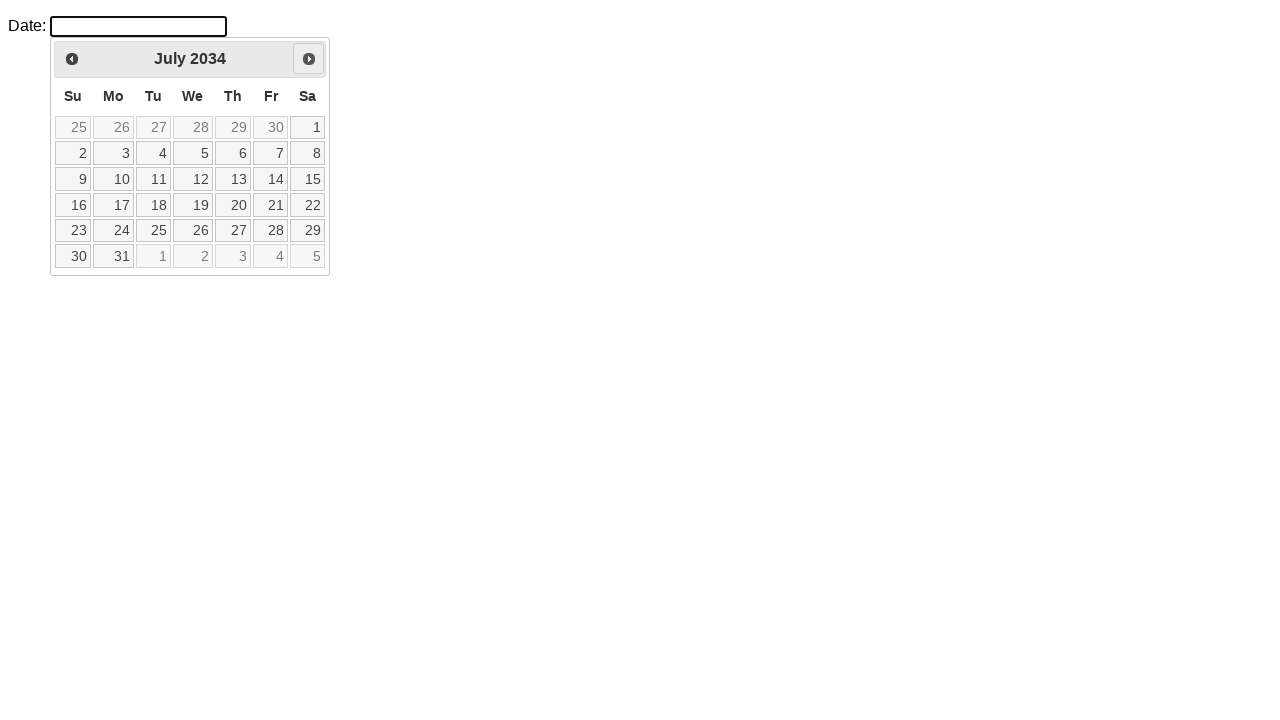

Clicked Next button to navigate forward (iteration 102/168) at (309, 59) on a[title='Next'] > span
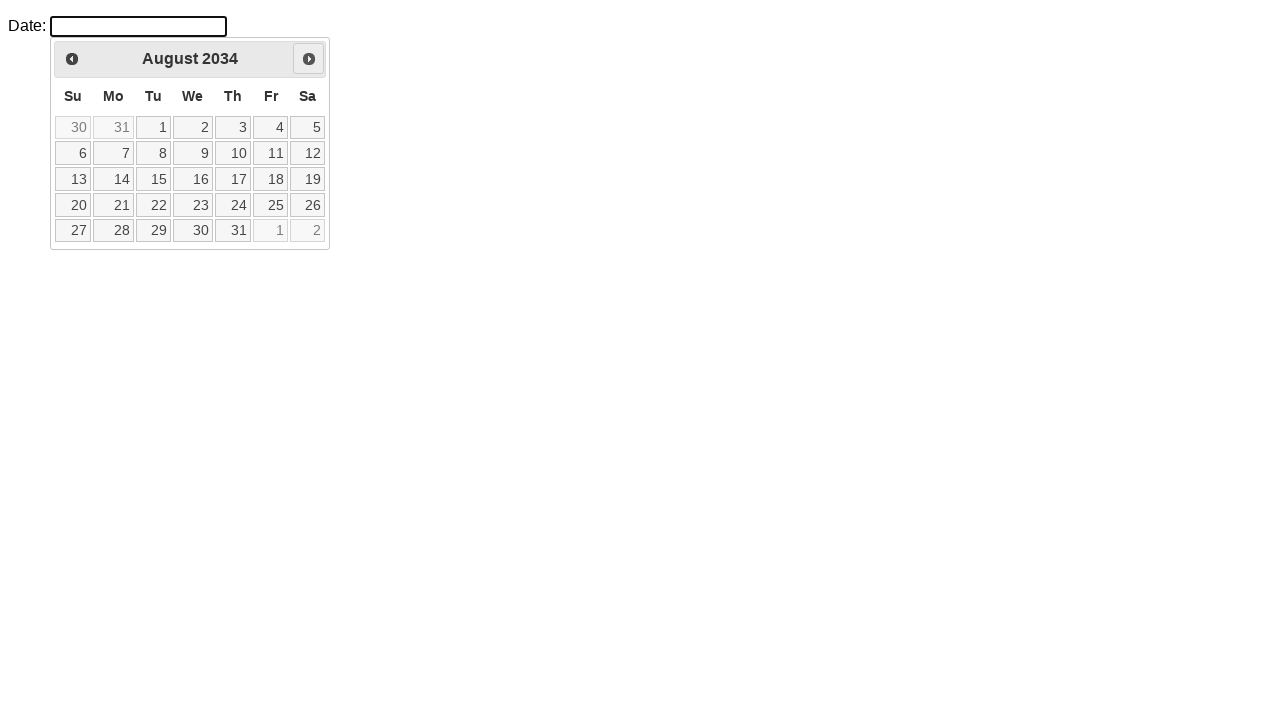

Clicked Next button to navigate forward (iteration 103/168) at (309, 59) on a[title='Next'] > span
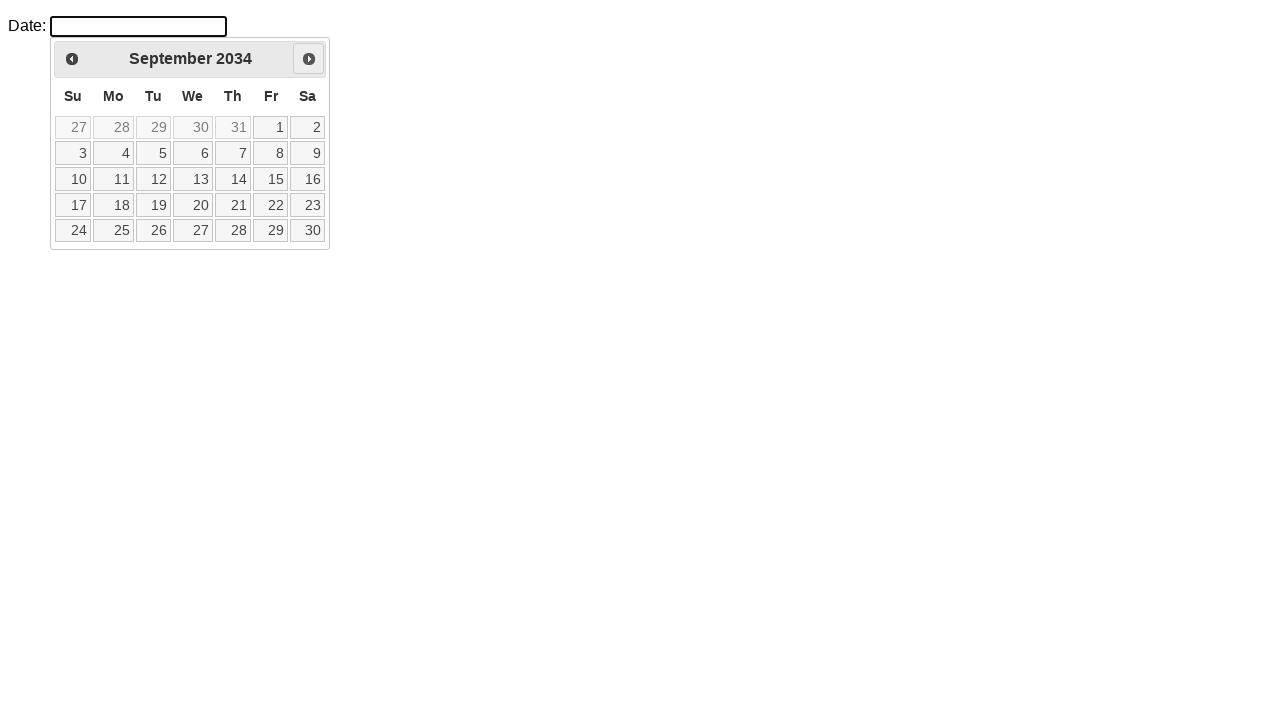

Clicked Next button to navigate forward (iteration 104/168) at (309, 59) on a[title='Next'] > span
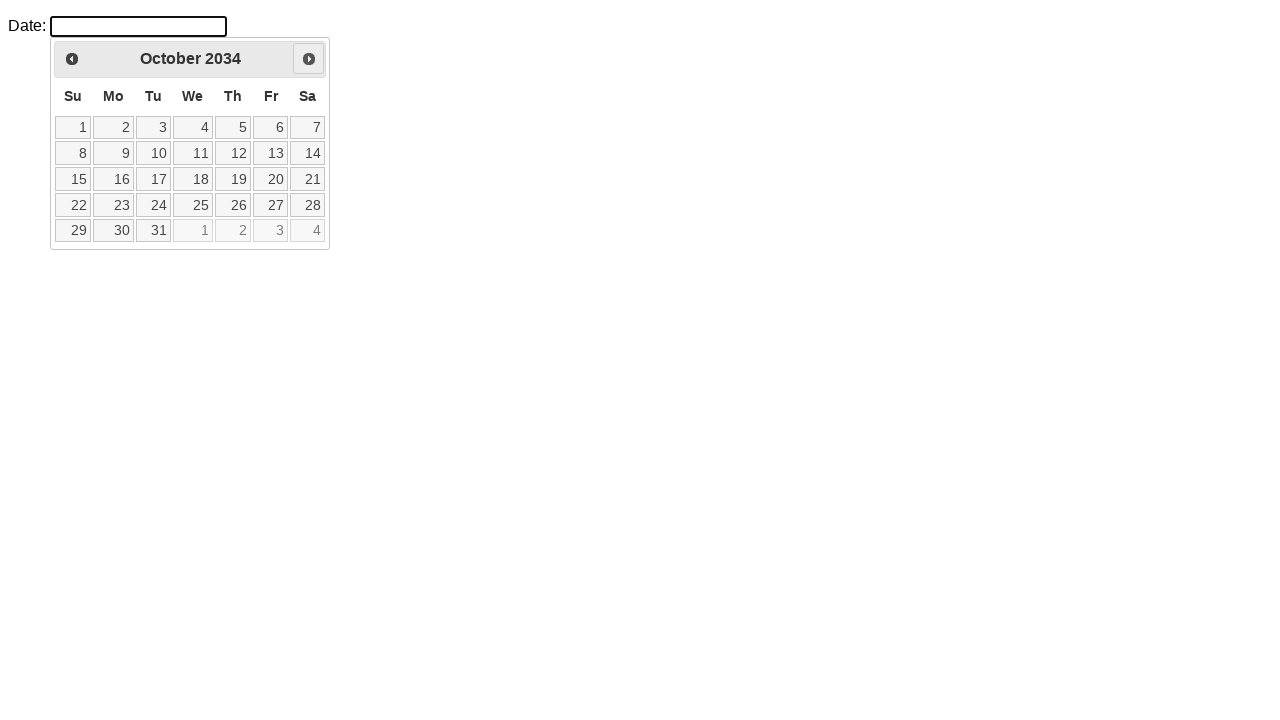

Clicked Next button to navigate forward (iteration 105/168) at (309, 59) on a[title='Next'] > span
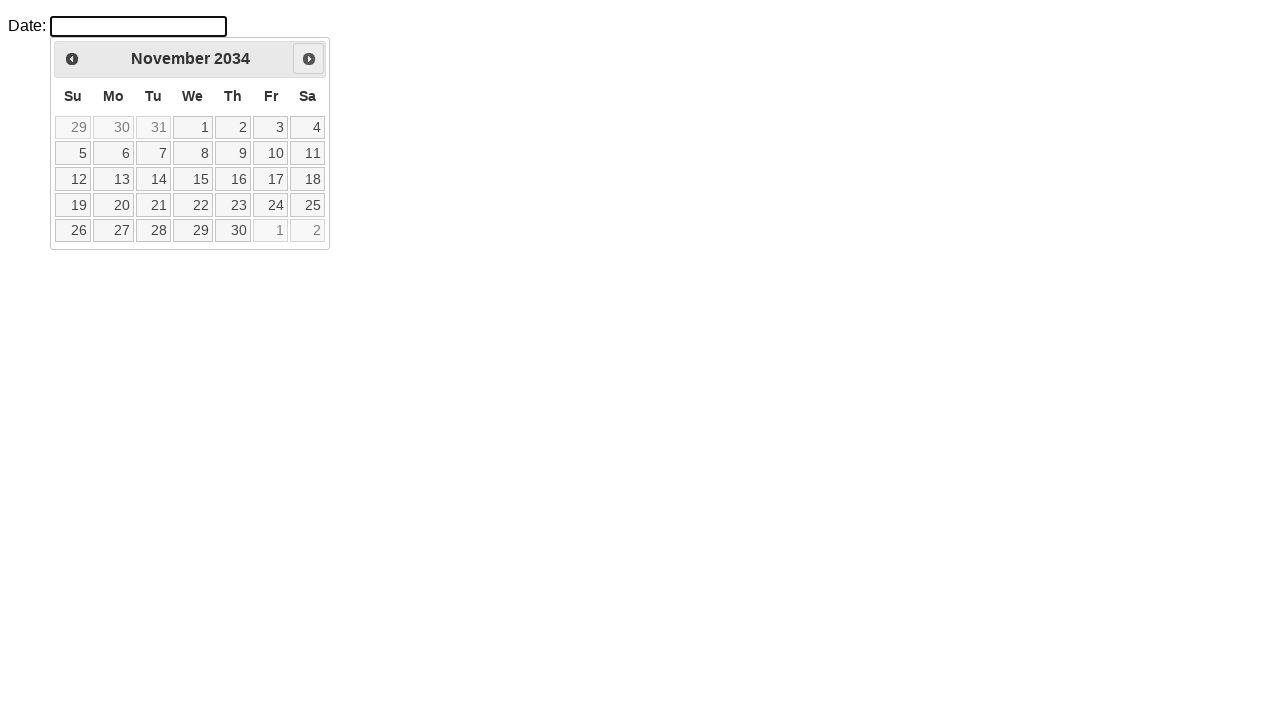

Clicked Next button to navigate forward (iteration 106/168) at (309, 59) on a[title='Next'] > span
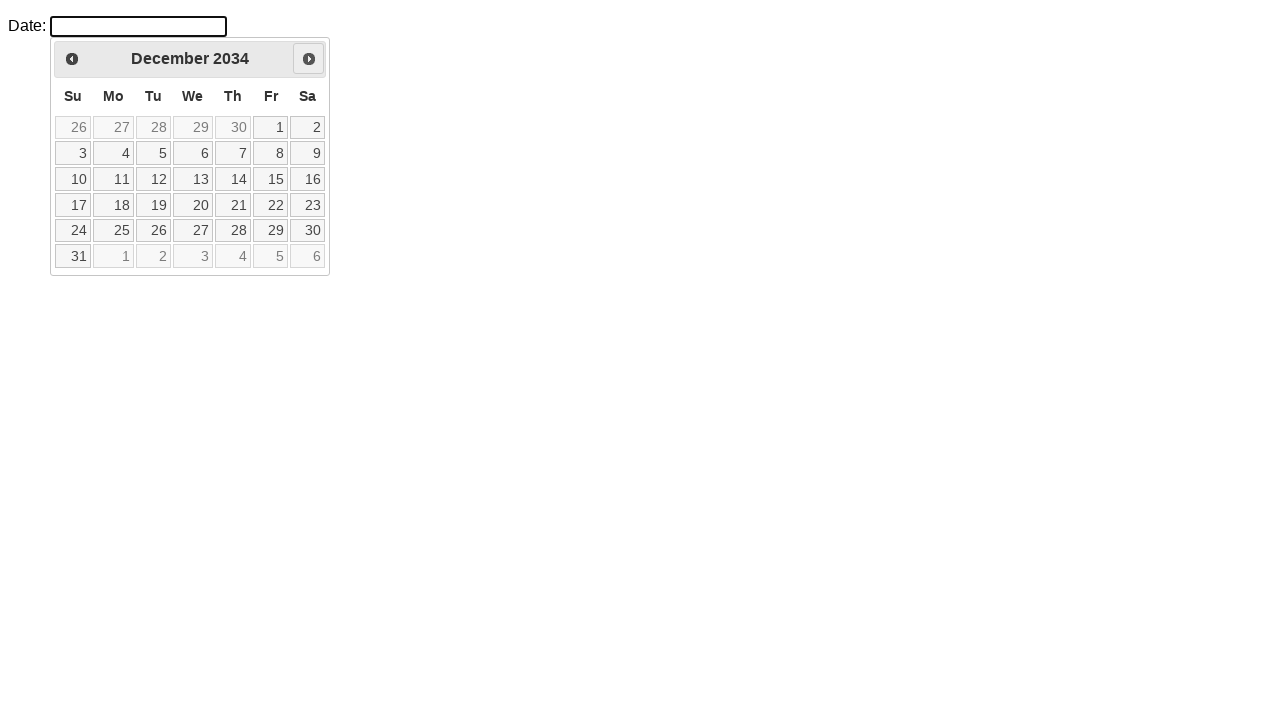

Clicked Next button to navigate forward (iteration 107/168) at (309, 59) on a[title='Next'] > span
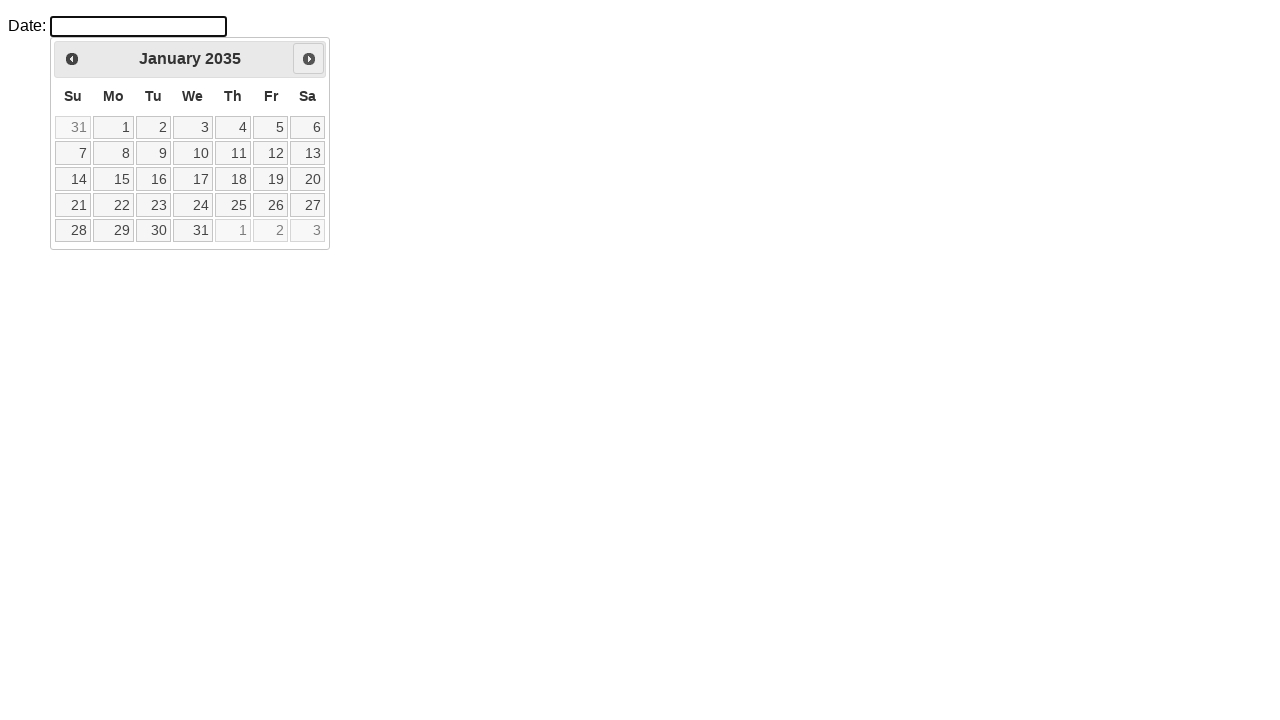

Clicked Next button to navigate forward (iteration 108/168) at (309, 59) on a[title='Next'] > span
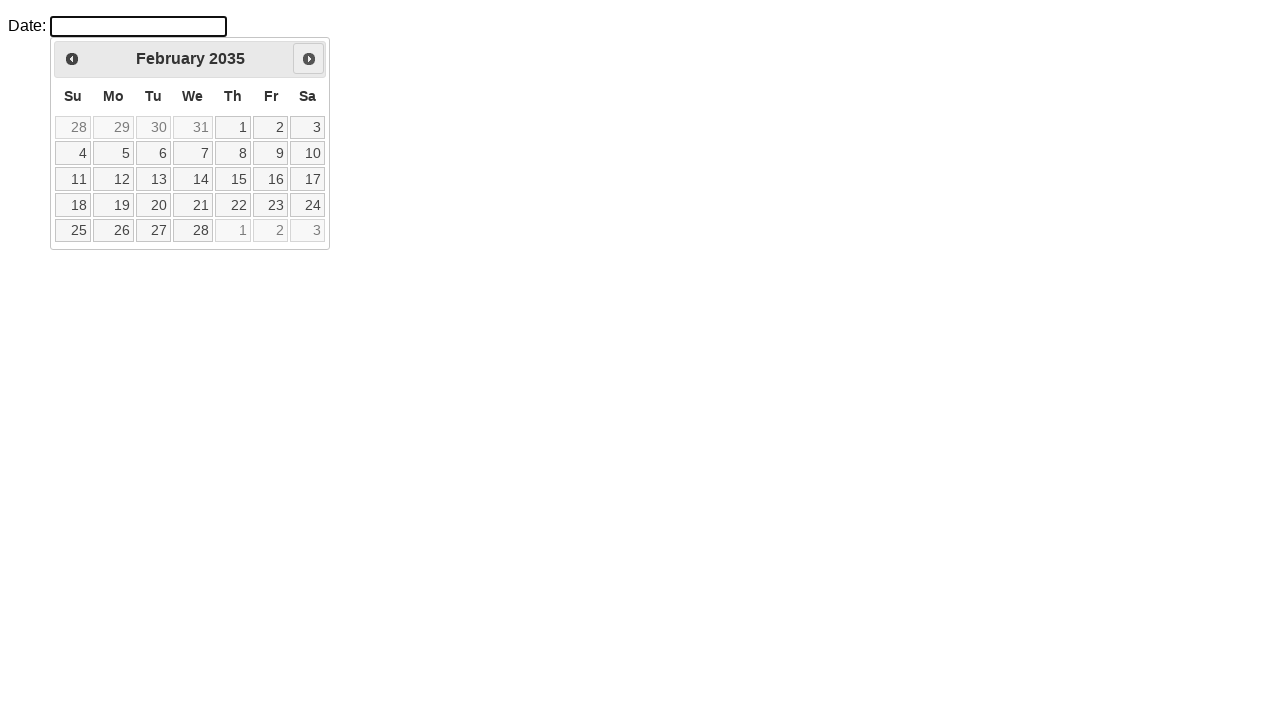

Clicked Next button to navigate forward (iteration 109/168) at (309, 59) on a[title='Next'] > span
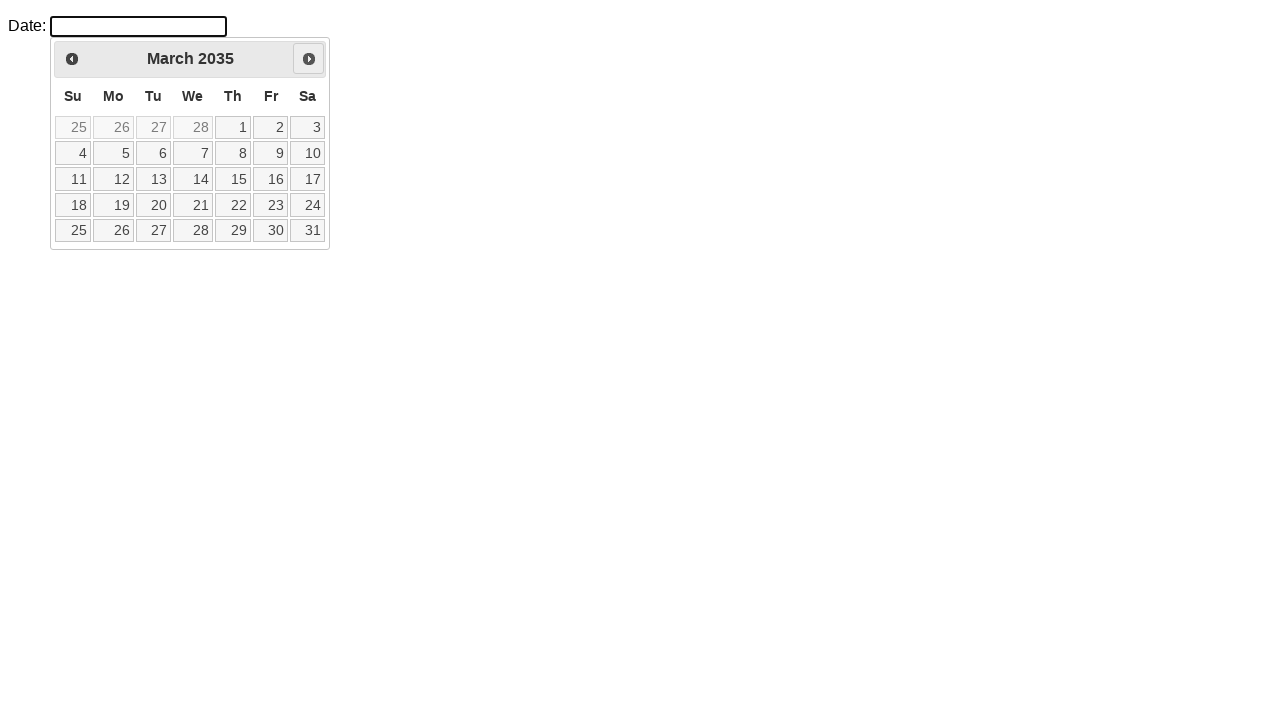

Clicked Next button to navigate forward (iteration 110/168) at (309, 59) on a[title='Next'] > span
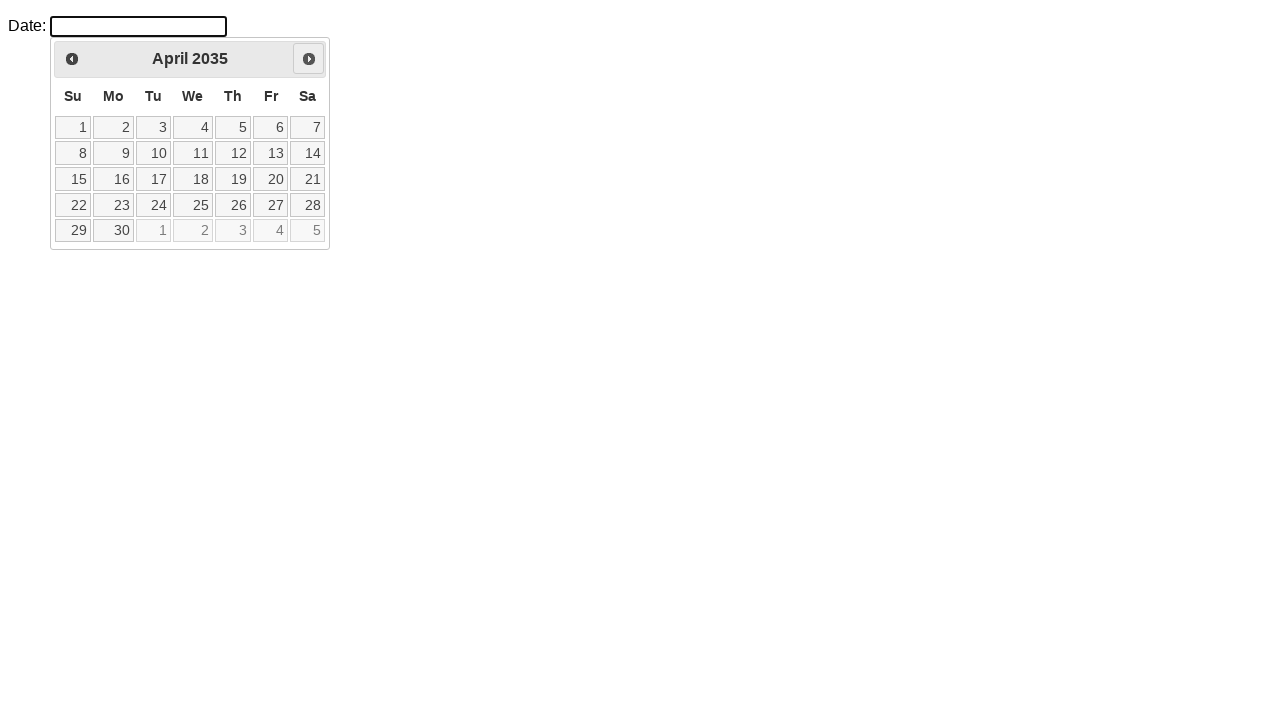

Clicked Next button to navigate forward (iteration 111/168) at (309, 59) on a[title='Next'] > span
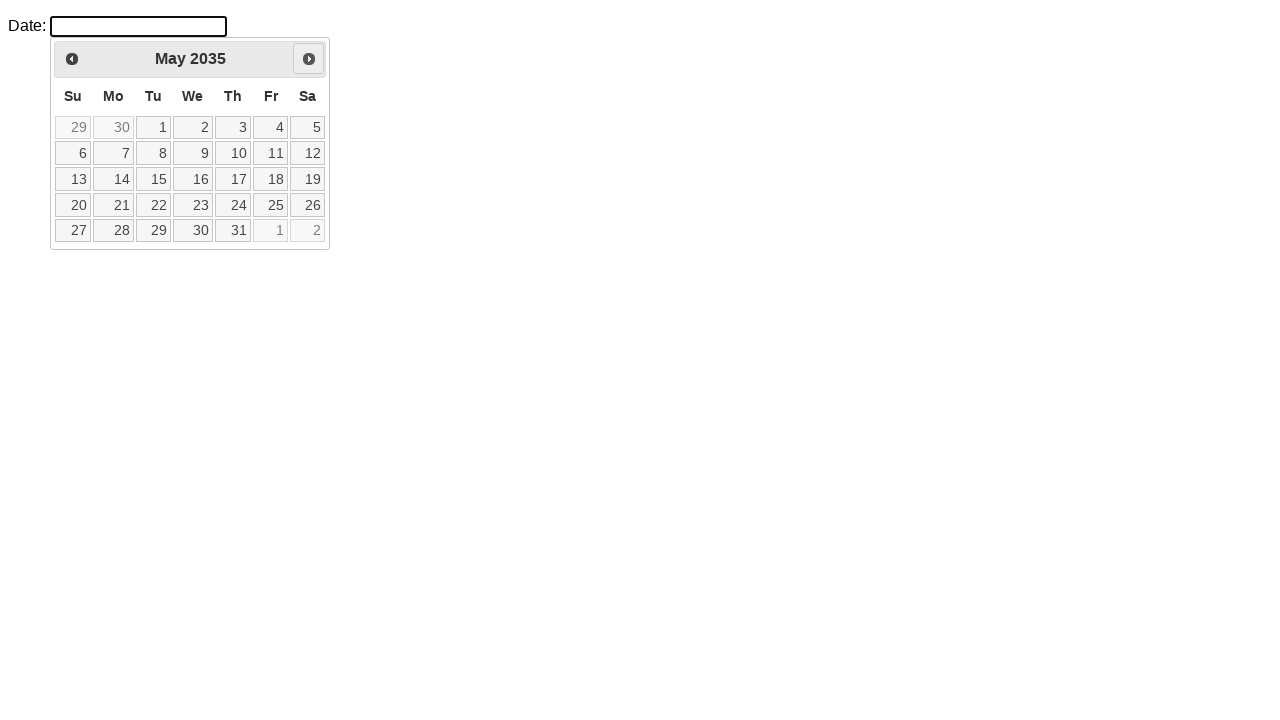

Clicked Next button to navigate forward (iteration 112/168) at (309, 59) on a[title='Next'] > span
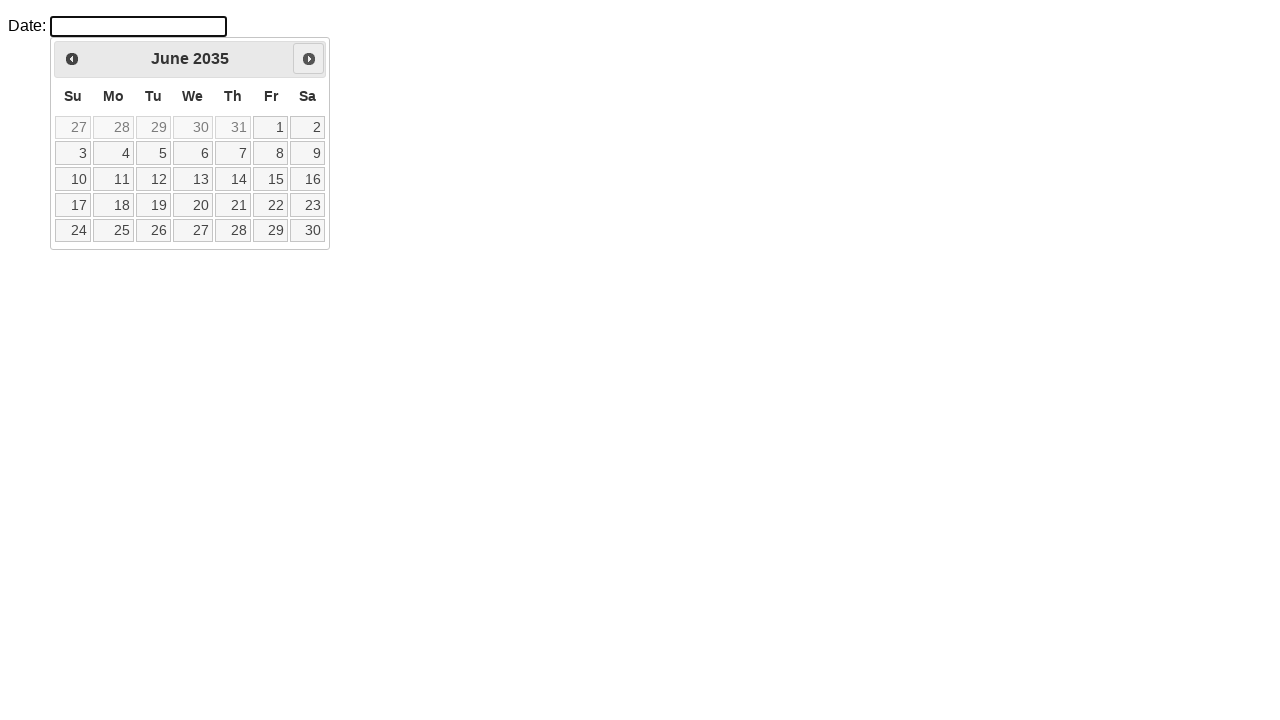

Clicked Next button to navigate forward (iteration 113/168) at (309, 59) on a[title='Next'] > span
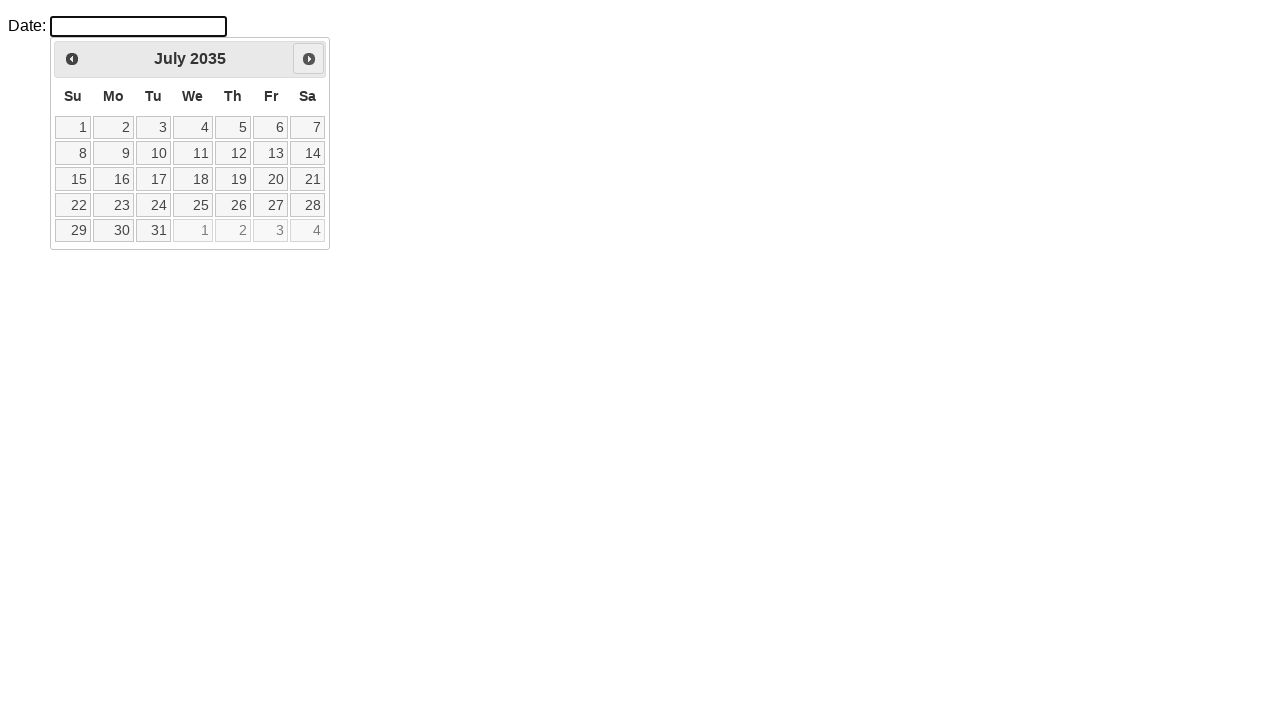

Clicked Next button to navigate forward (iteration 114/168) at (309, 59) on a[title='Next'] > span
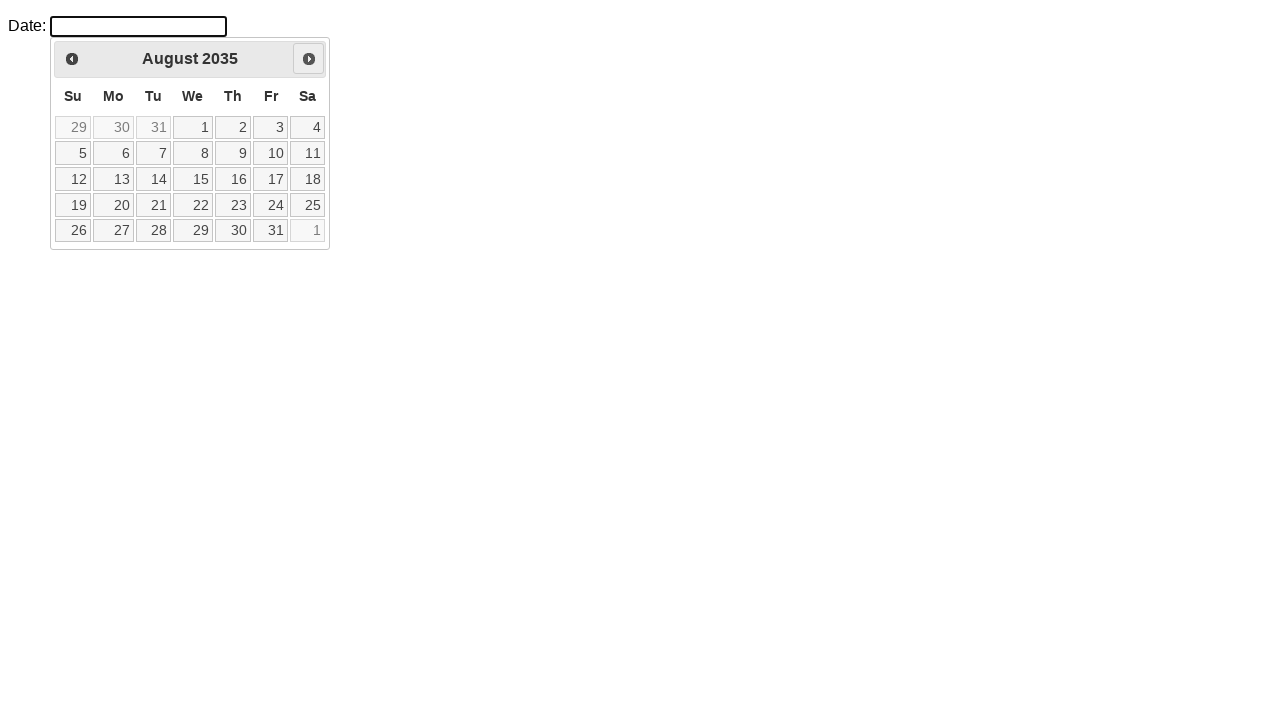

Clicked Next button to navigate forward (iteration 115/168) at (309, 59) on a[title='Next'] > span
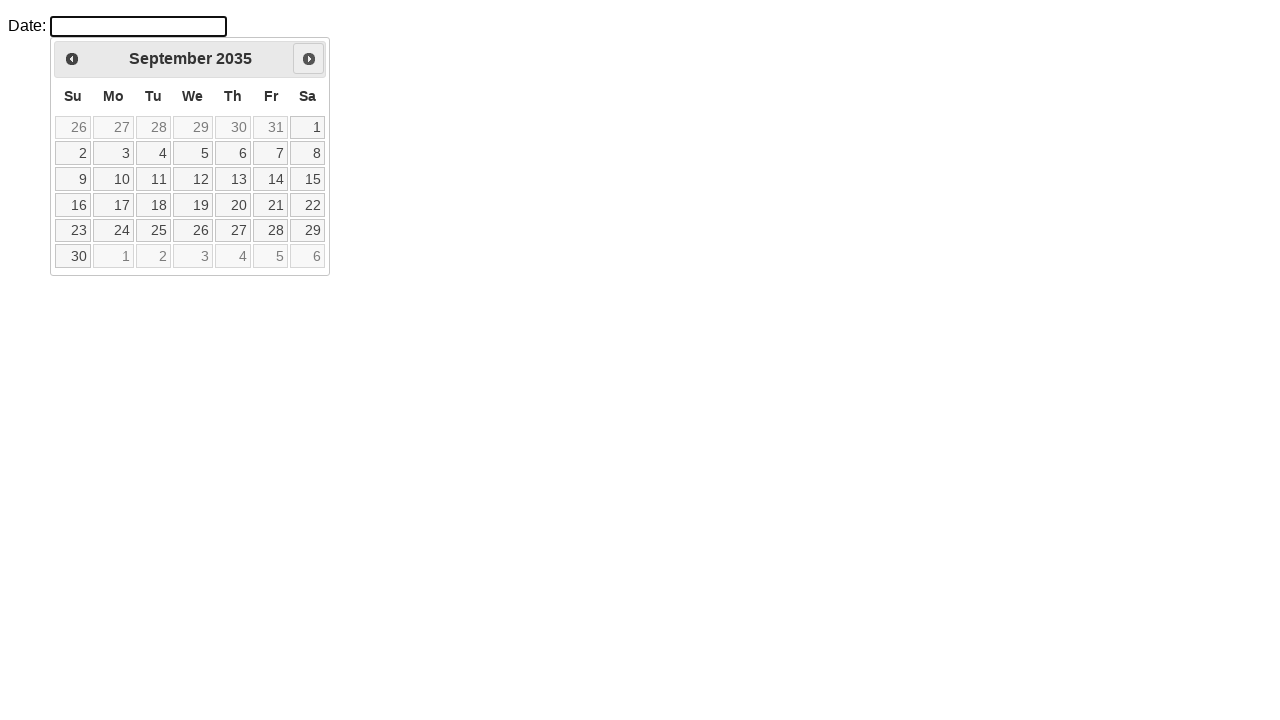

Clicked Next button to navigate forward (iteration 116/168) at (309, 59) on a[title='Next'] > span
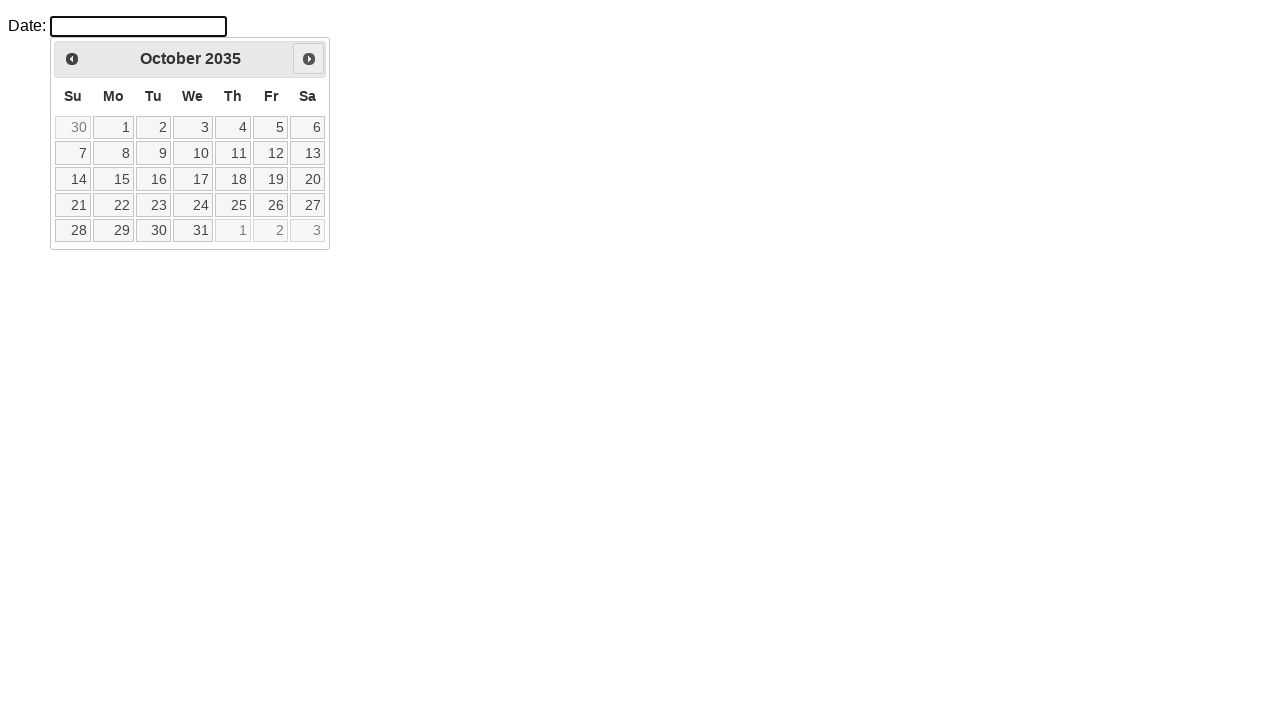

Clicked Next button to navigate forward (iteration 117/168) at (309, 59) on a[title='Next'] > span
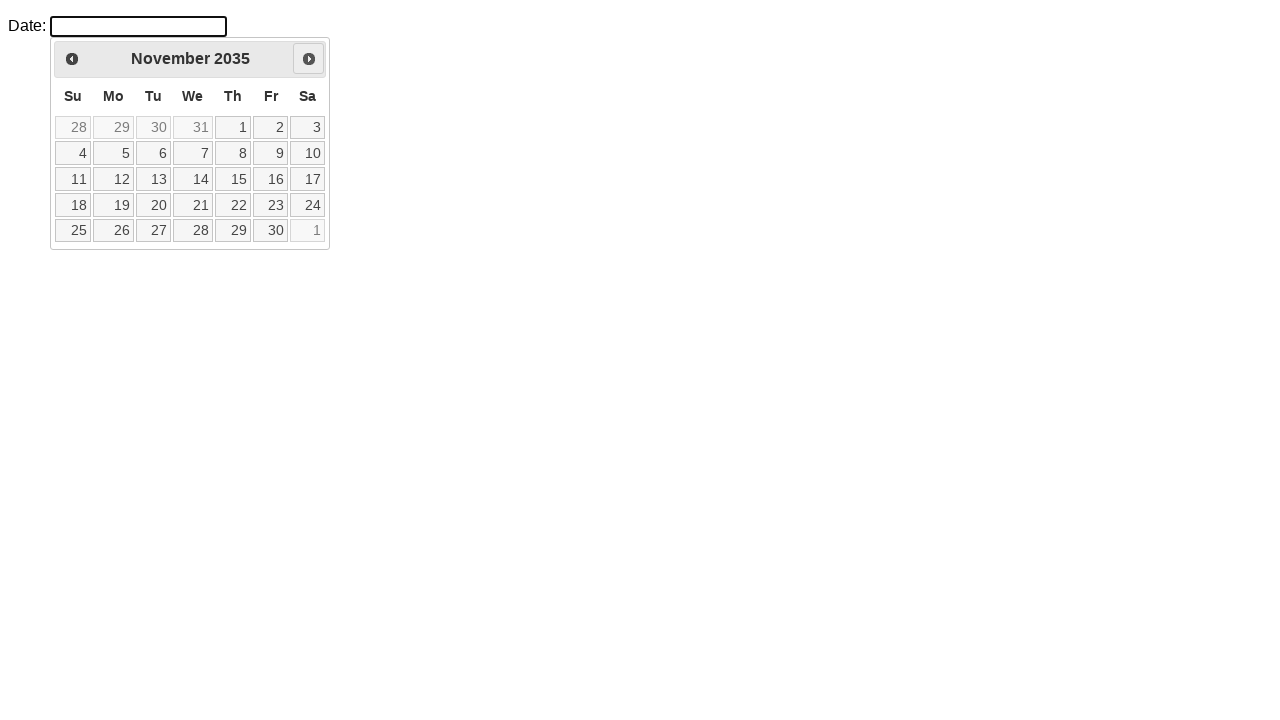

Clicked Next button to navigate forward (iteration 118/168) at (309, 59) on a[title='Next'] > span
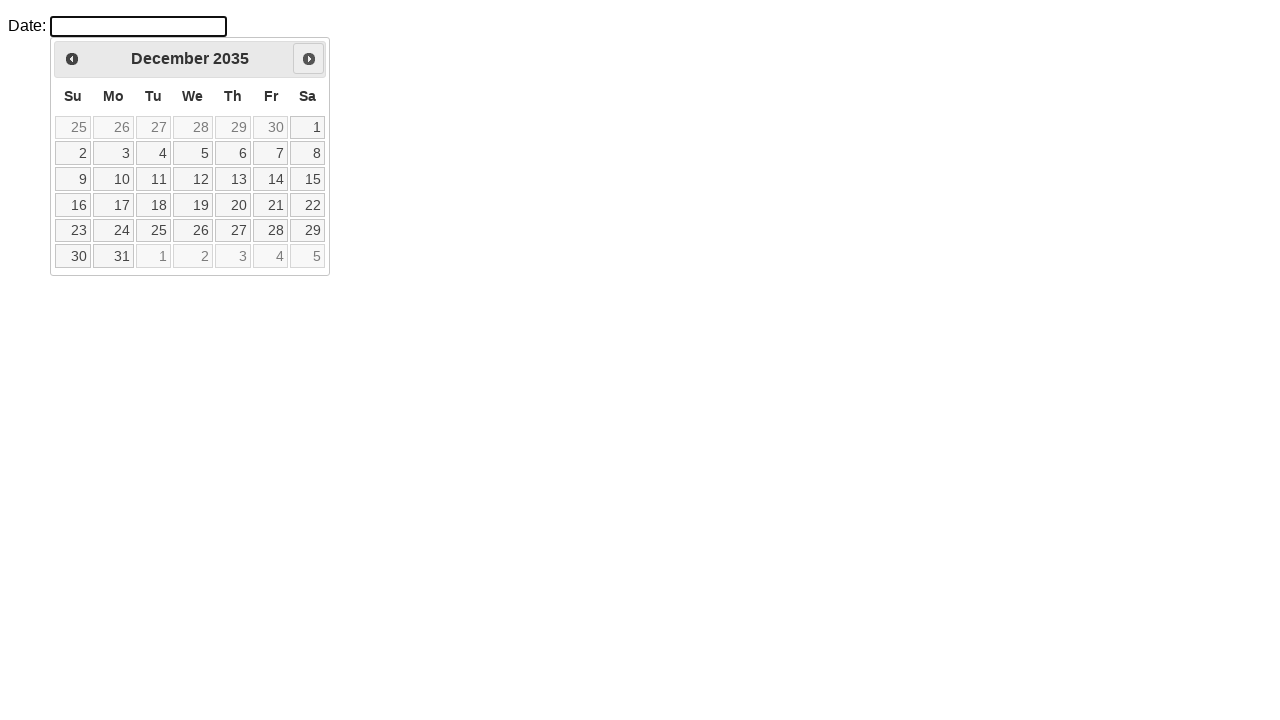

Clicked Next button to navigate forward (iteration 119/168) at (309, 59) on a[title='Next'] > span
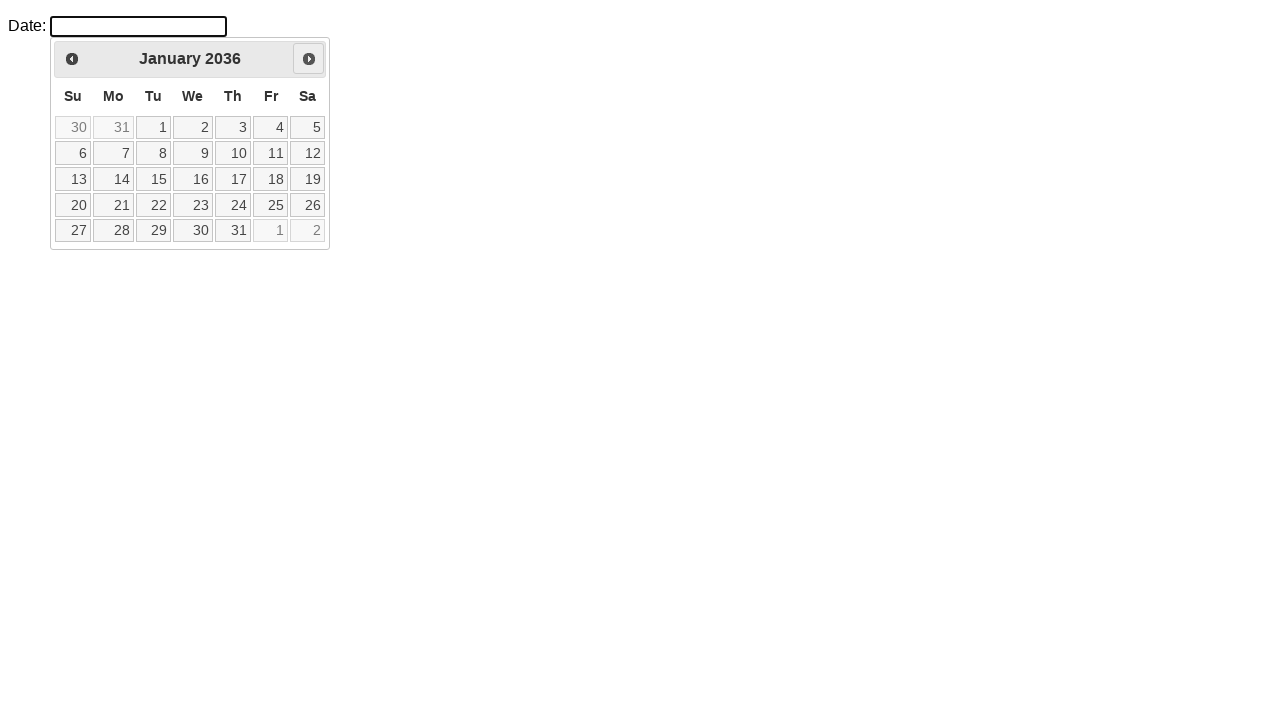

Clicked Next button to navigate forward (iteration 120/168) at (309, 59) on a[title='Next'] > span
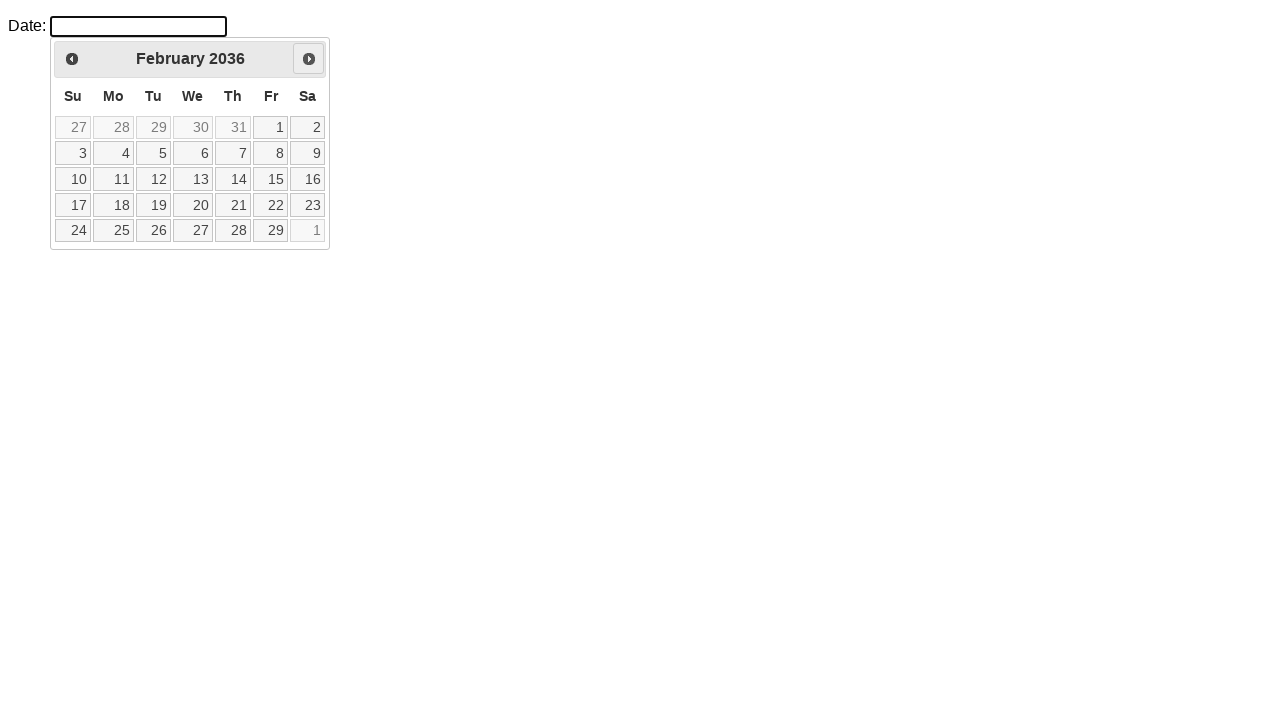

Clicked Next button to navigate forward (iteration 121/168) at (309, 59) on a[title='Next'] > span
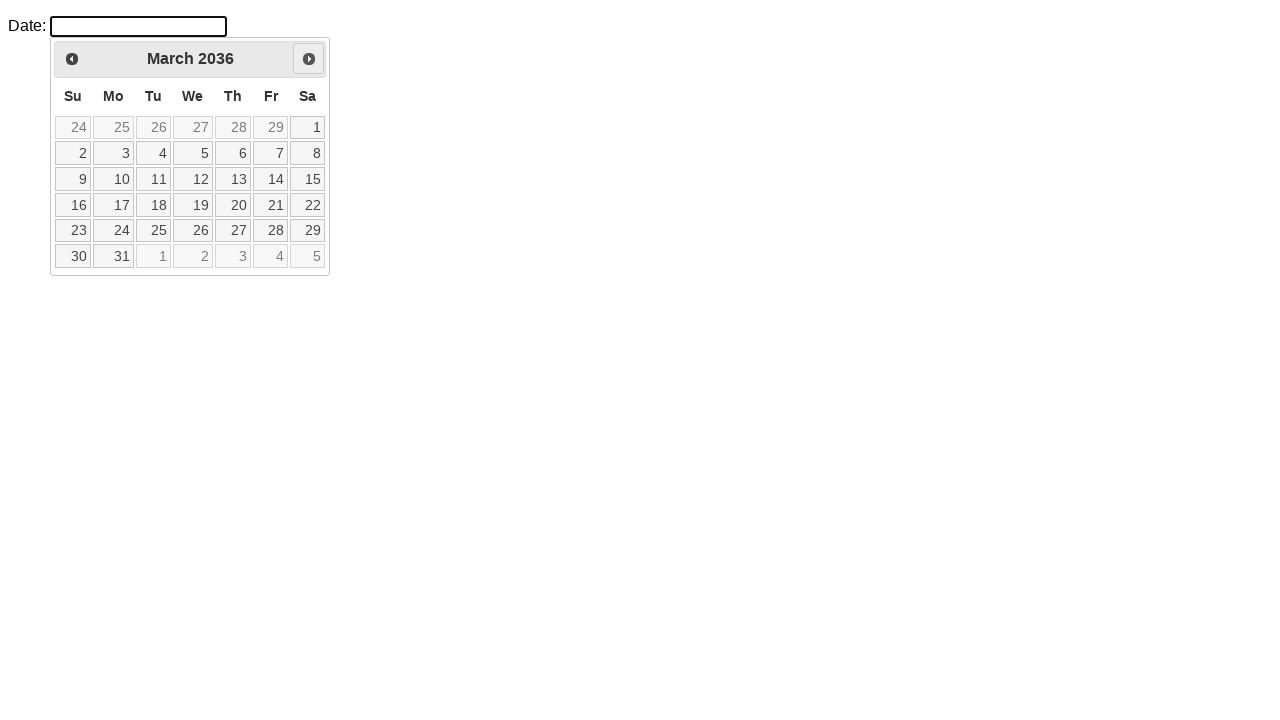

Clicked Next button to navigate forward (iteration 122/168) at (309, 59) on a[title='Next'] > span
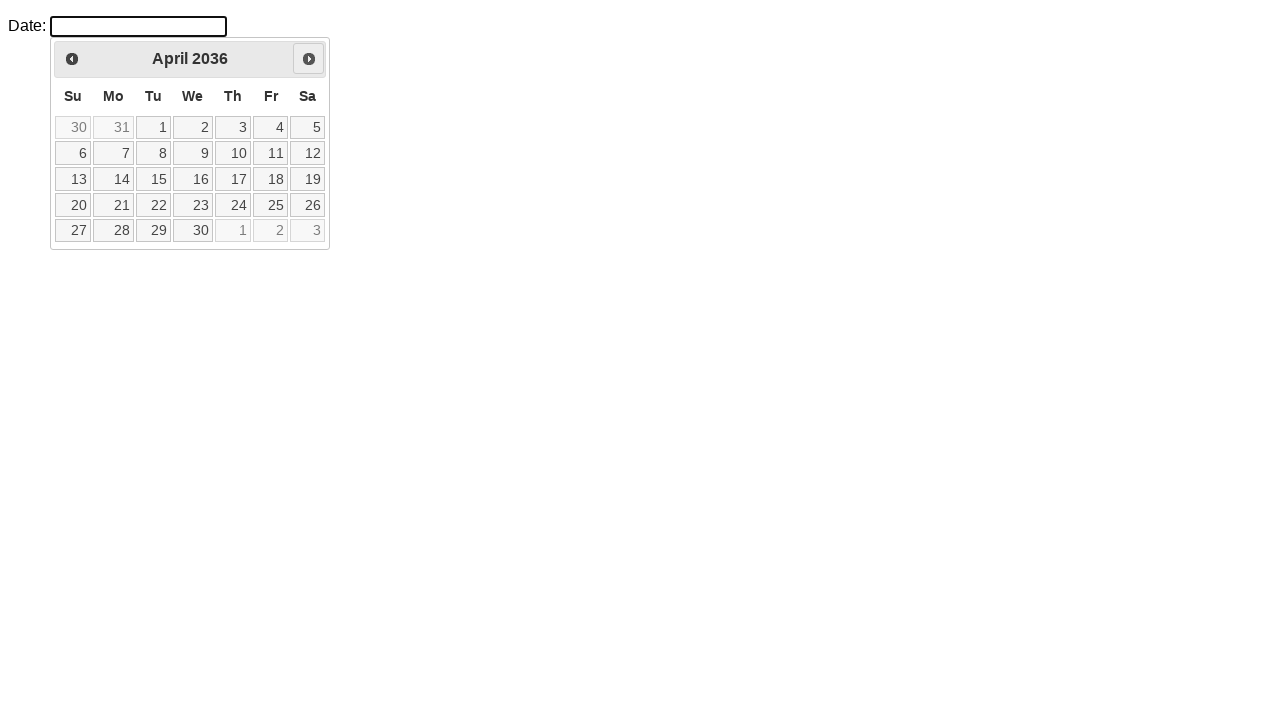

Clicked Next button to navigate forward (iteration 123/168) at (309, 59) on a[title='Next'] > span
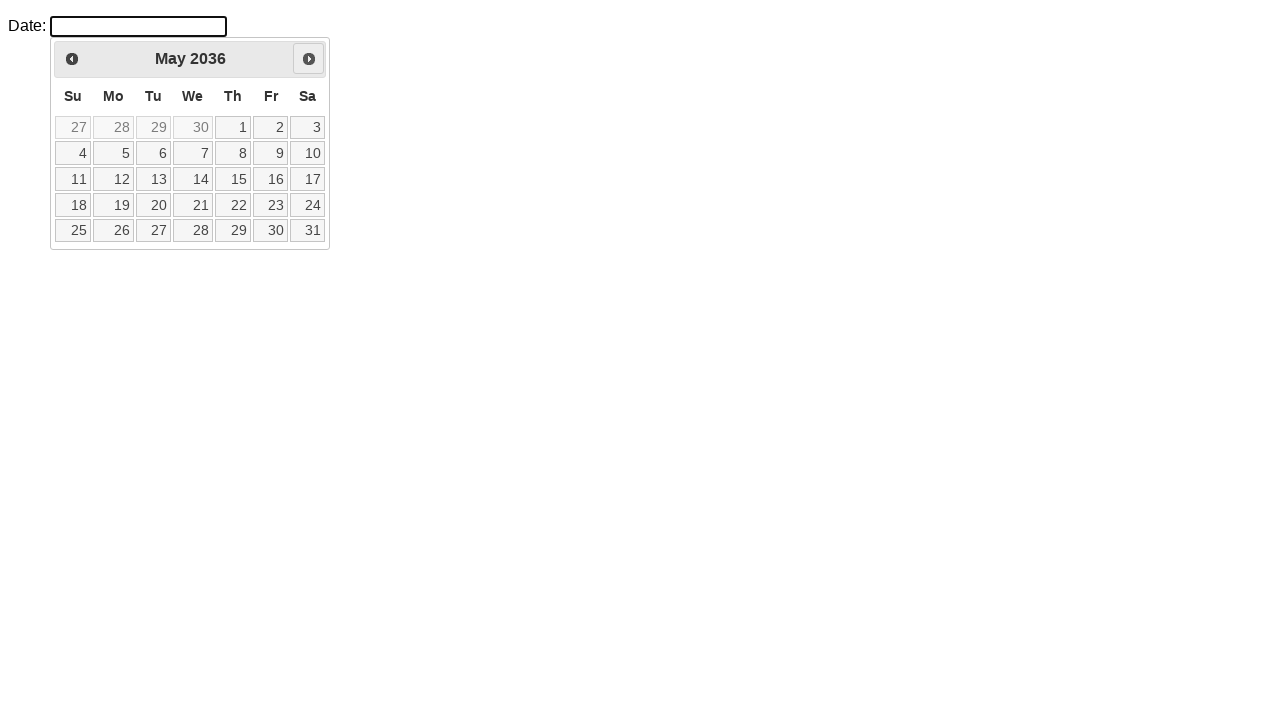

Clicked Next button to navigate forward (iteration 124/168) at (309, 59) on a[title='Next'] > span
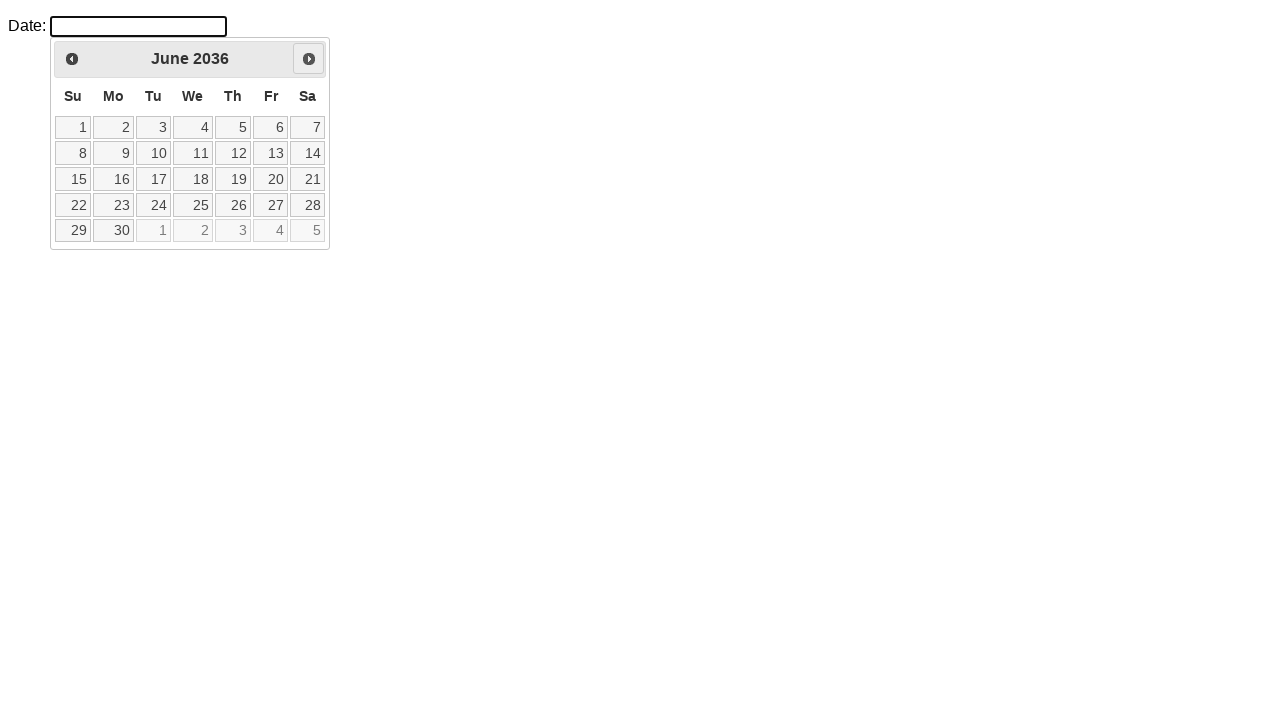

Clicked Next button to navigate forward (iteration 125/168) at (309, 59) on a[title='Next'] > span
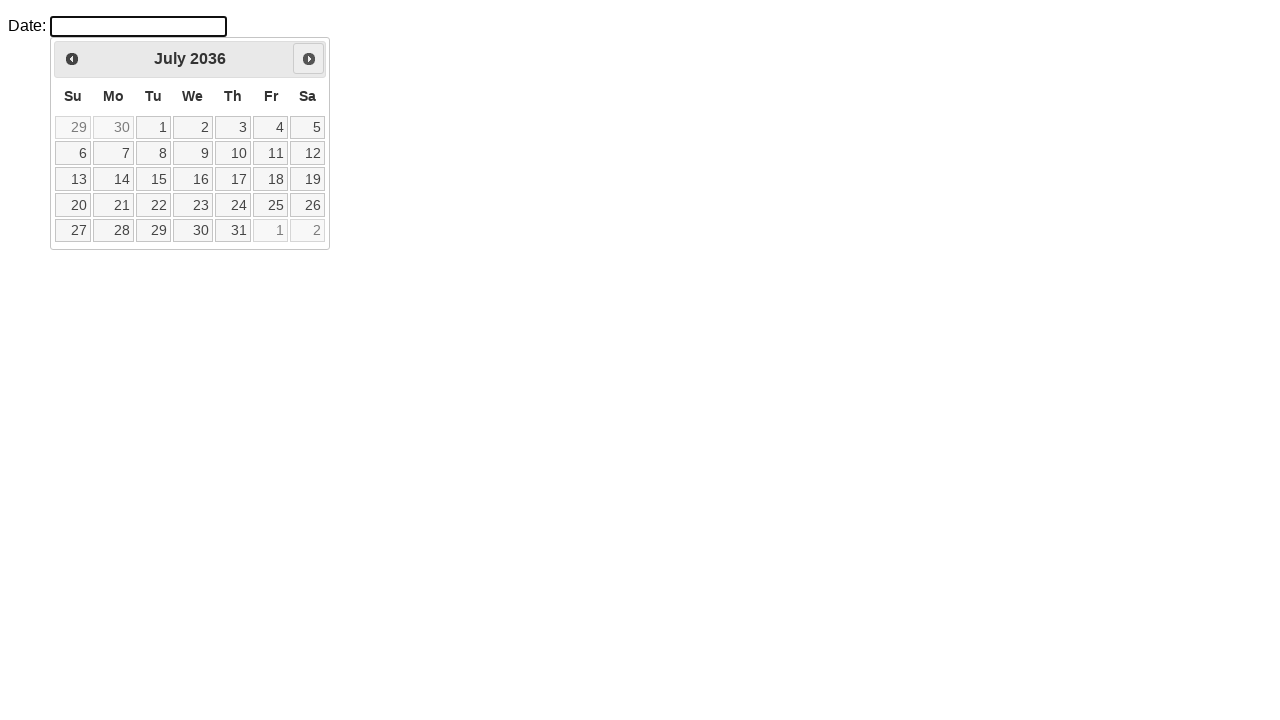

Clicked Next button to navigate forward (iteration 126/168) at (309, 59) on a[title='Next'] > span
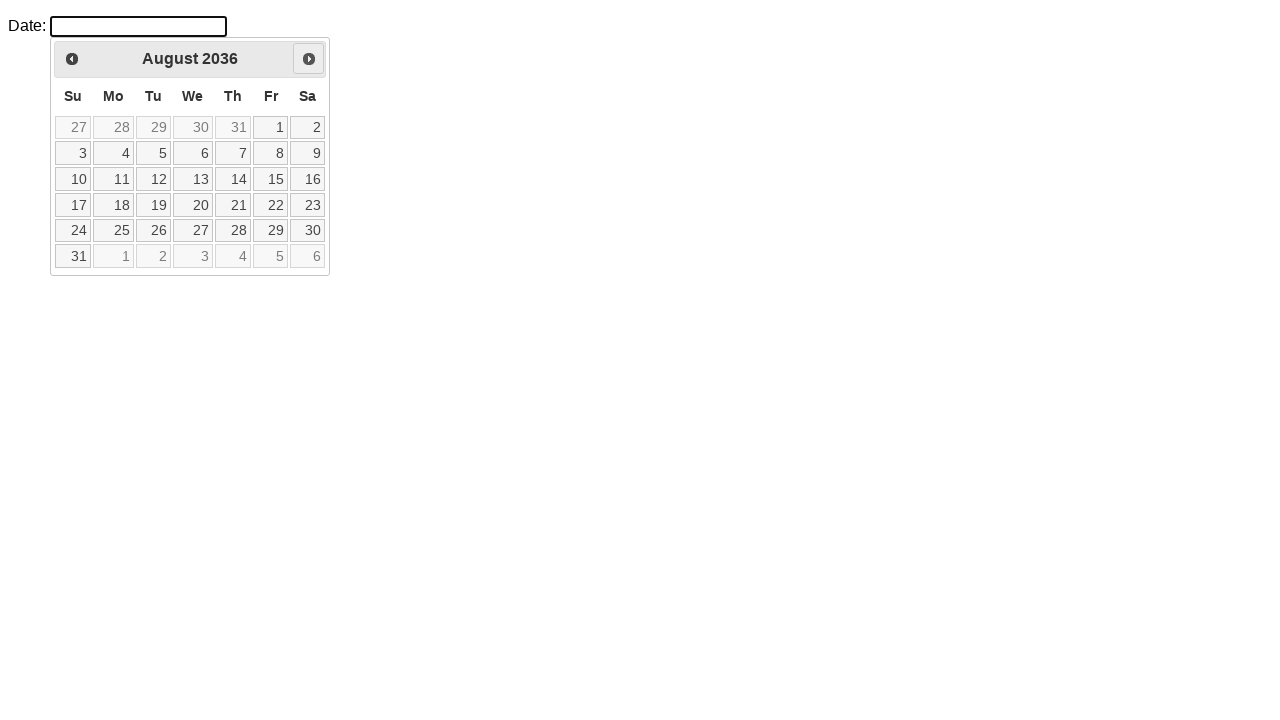

Clicked Next button to navigate forward (iteration 127/168) at (309, 59) on a[title='Next'] > span
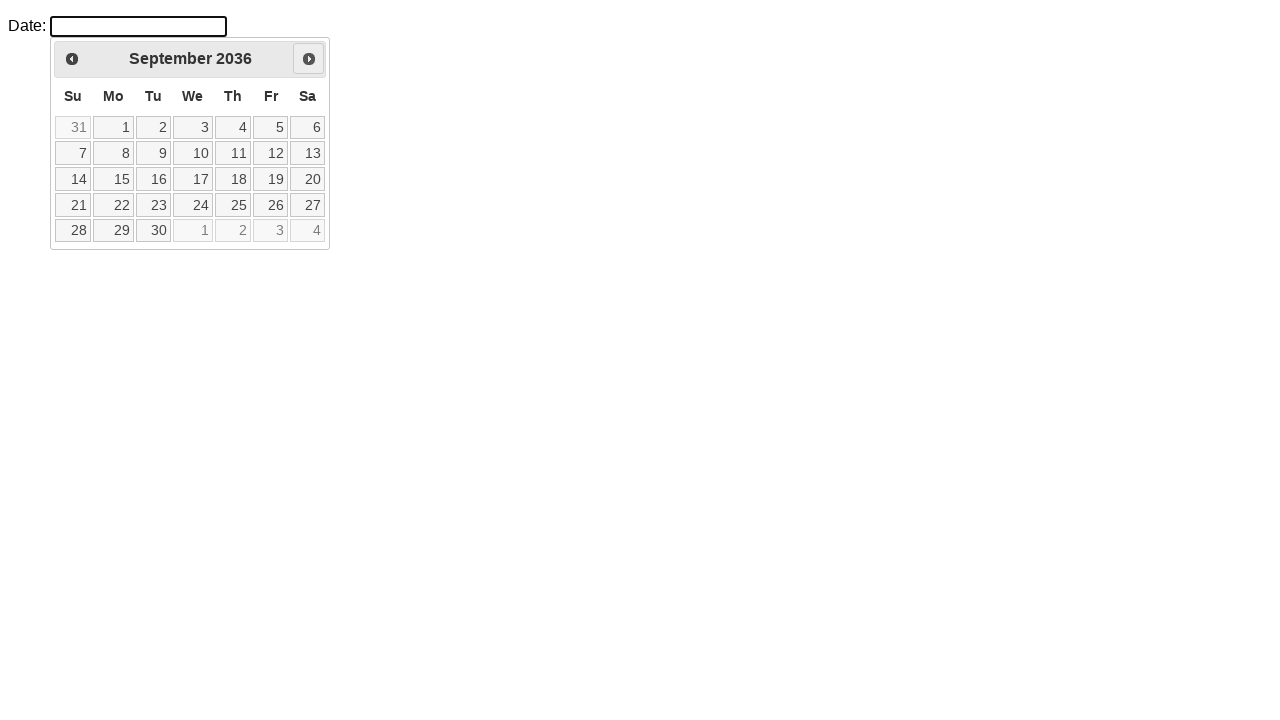

Clicked Next button to navigate forward (iteration 128/168) at (309, 59) on a[title='Next'] > span
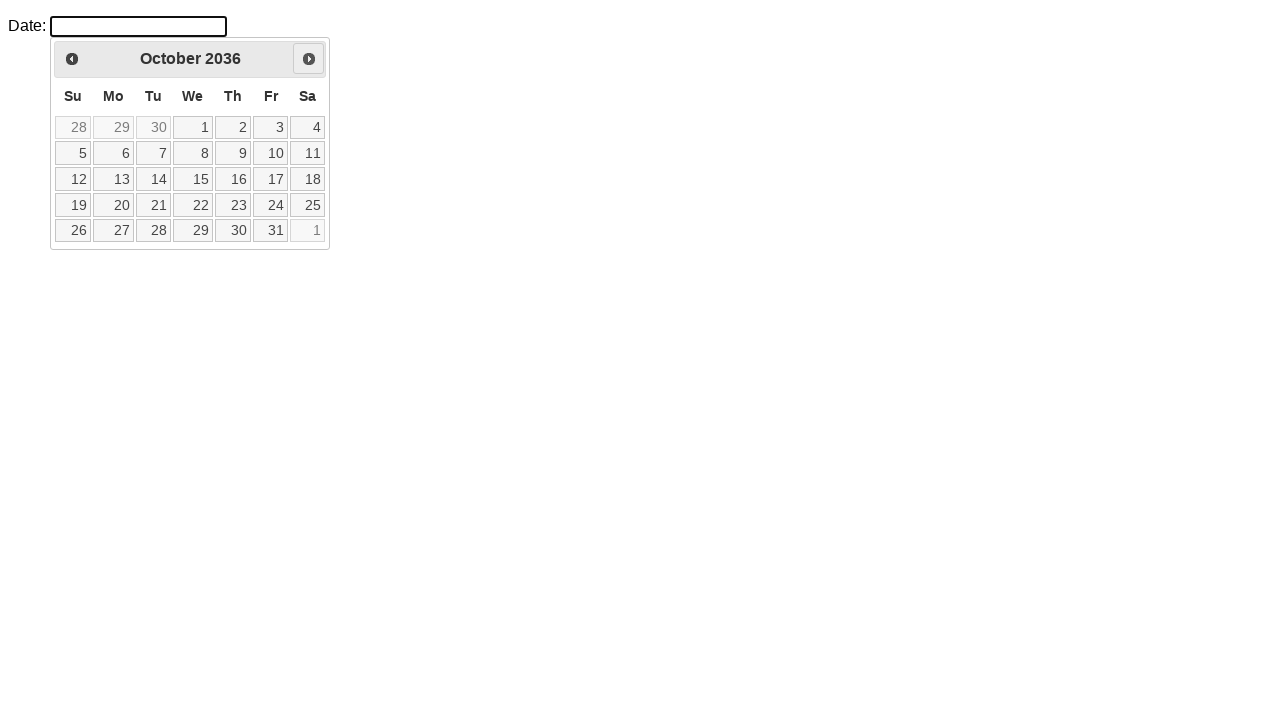

Clicked Next button to navigate forward (iteration 129/168) at (309, 59) on a[title='Next'] > span
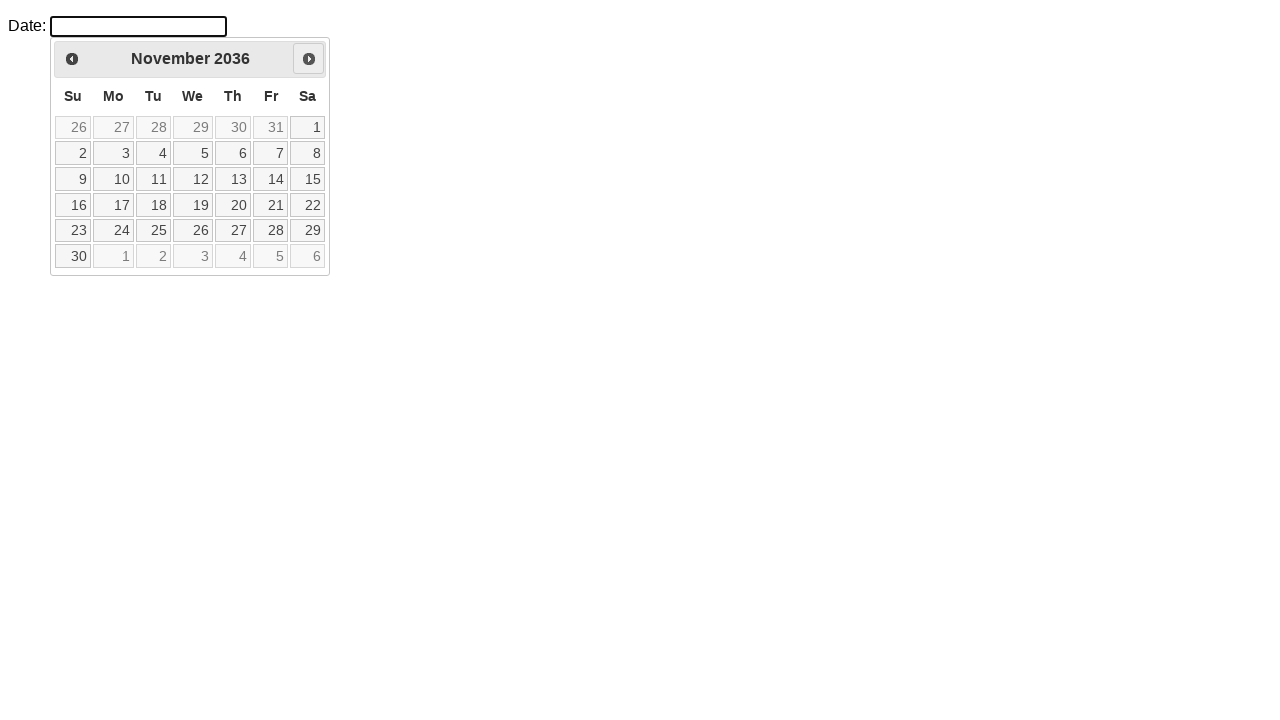

Clicked Next button to navigate forward (iteration 130/168) at (309, 59) on a[title='Next'] > span
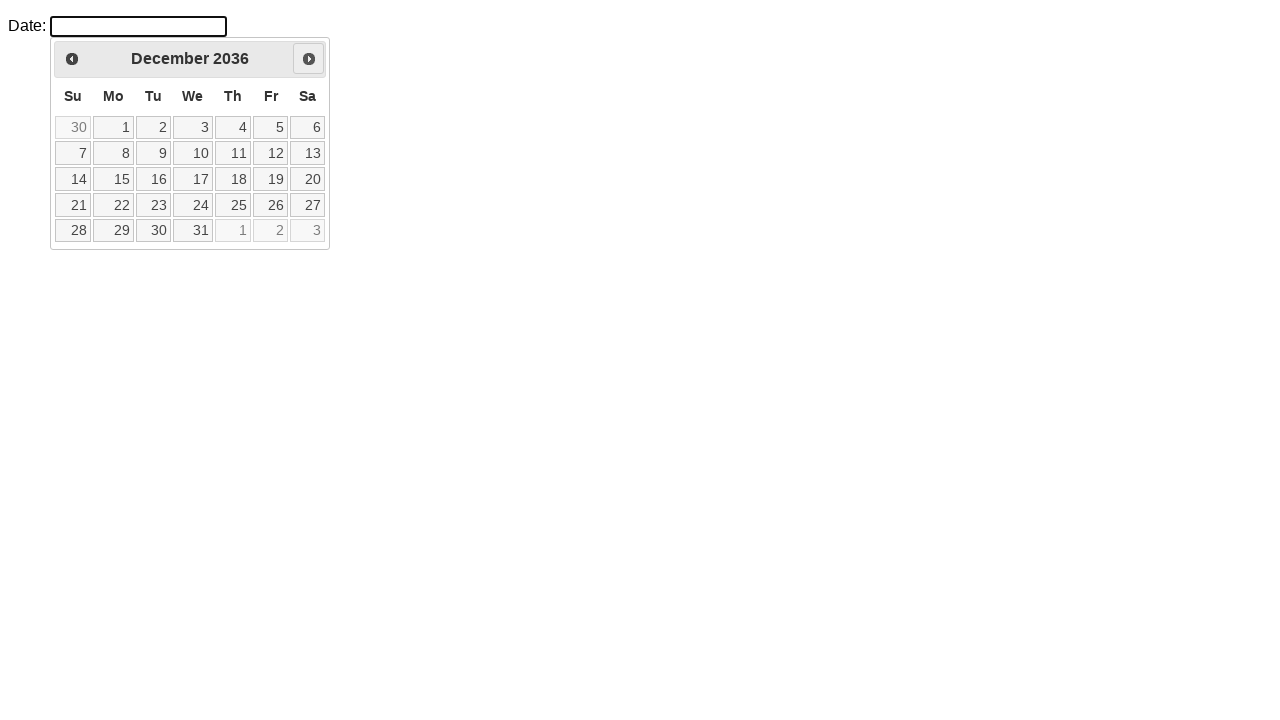

Clicked Next button to navigate forward (iteration 131/168) at (309, 59) on a[title='Next'] > span
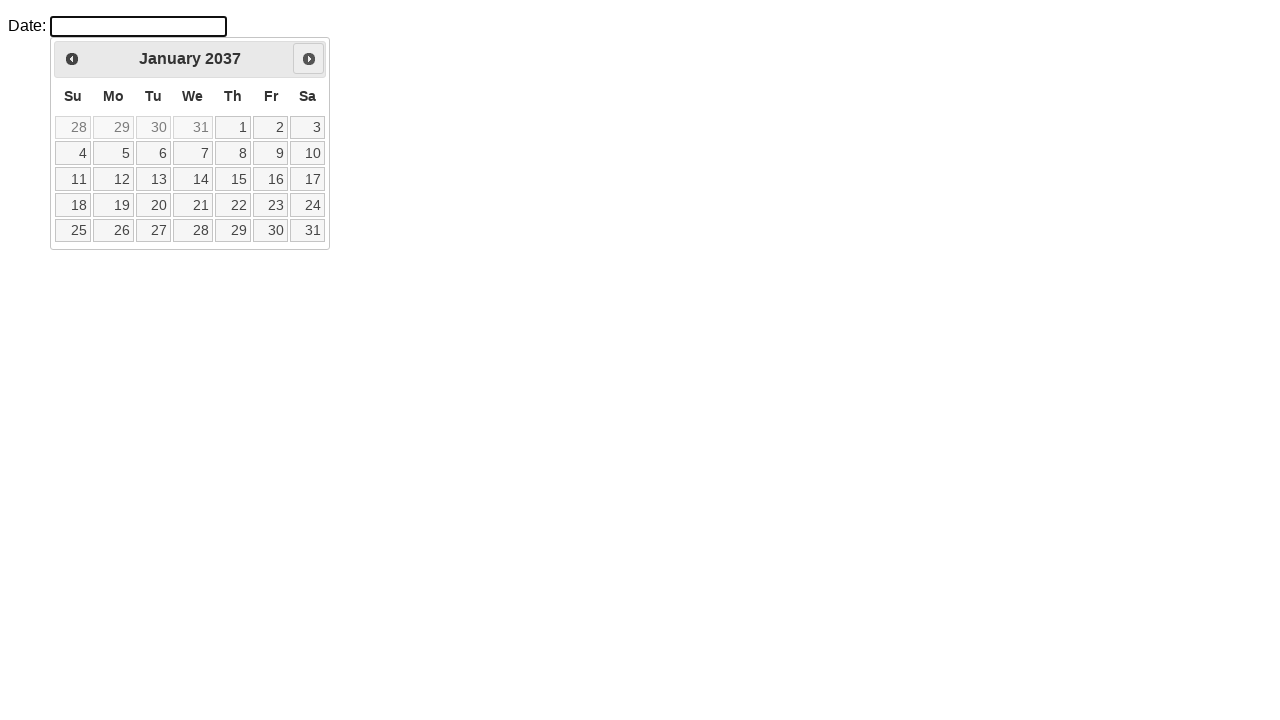

Clicked Next button to navigate forward (iteration 132/168) at (309, 59) on a[title='Next'] > span
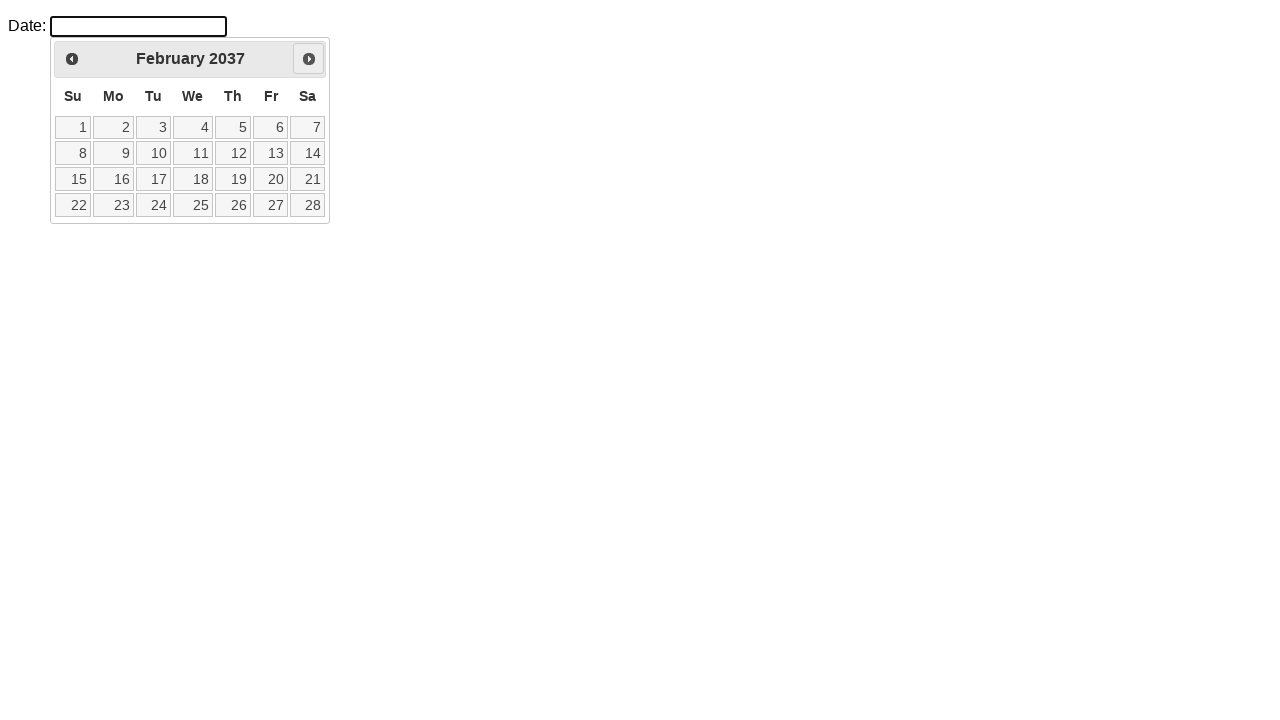

Clicked Next button to navigate forward (iteration 133/168) at (309, 59) on a[title='Next'] > span
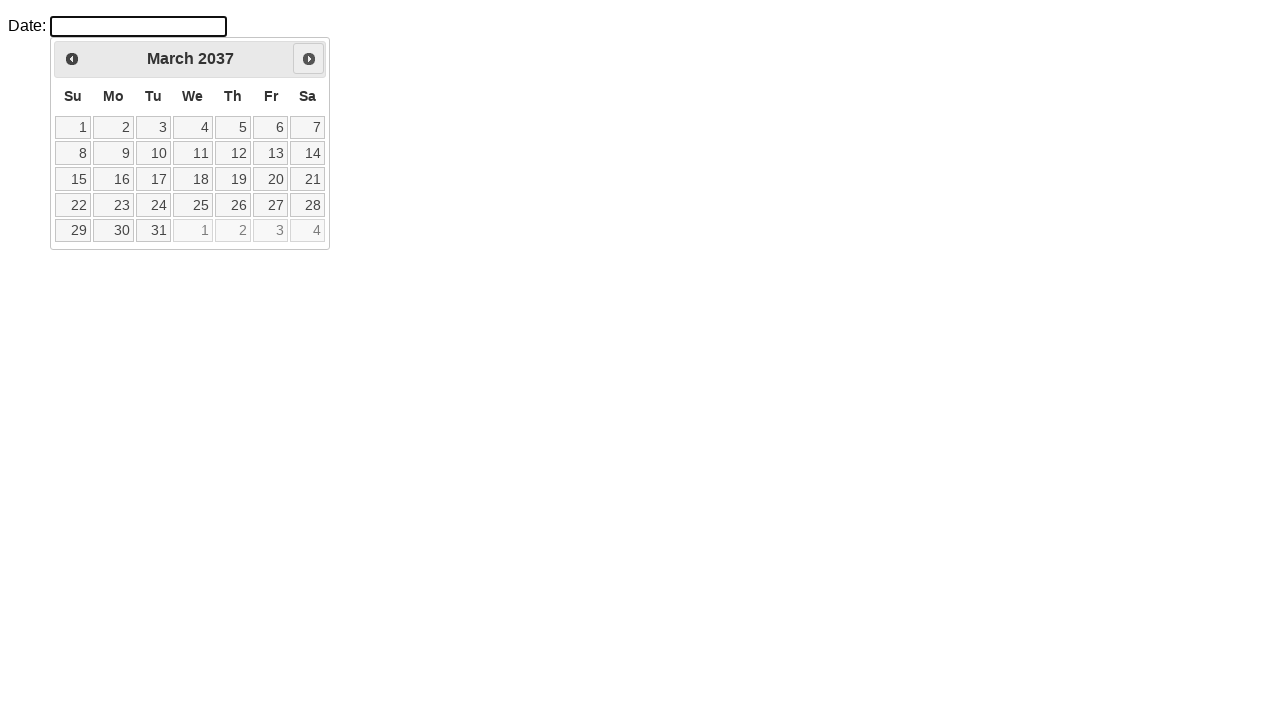

Clicked Next button to navigate forward (iteration 134/168) at (309, 59) on a[title='Next'] > span
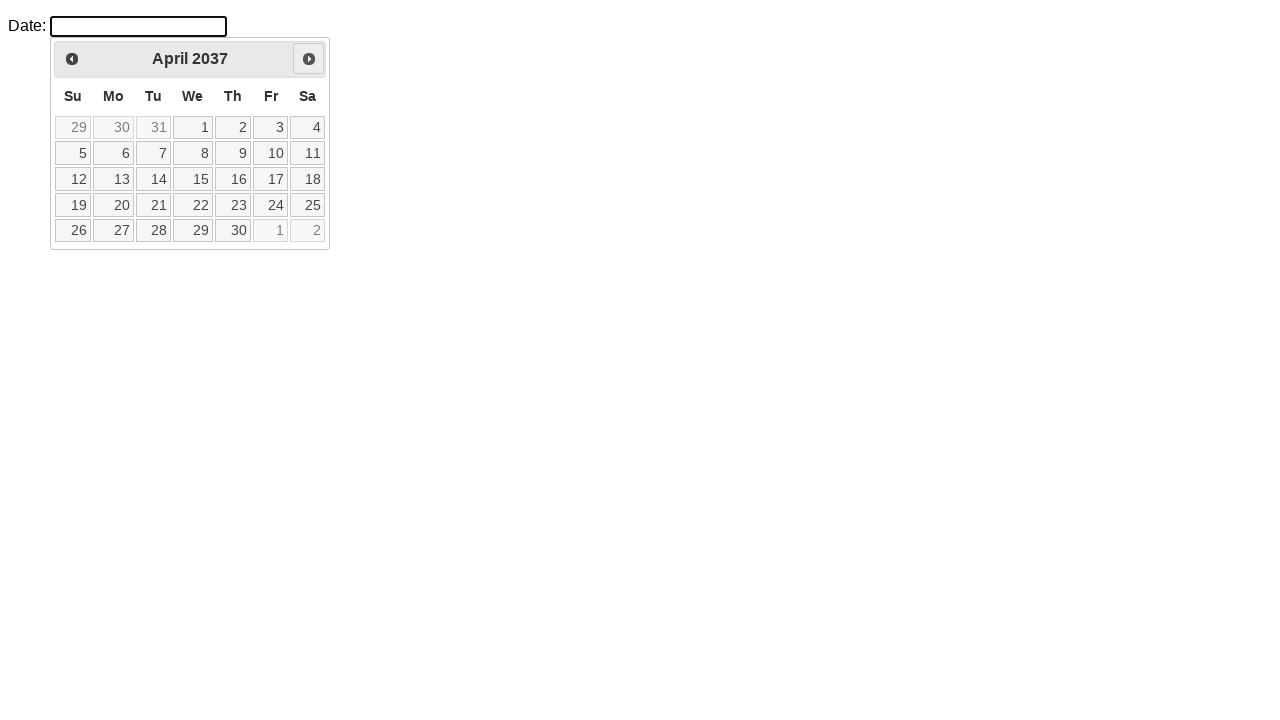

Clicked Next button to navigate forward (iteration 135/168) at (309, 59) on a[title='Next'] > span
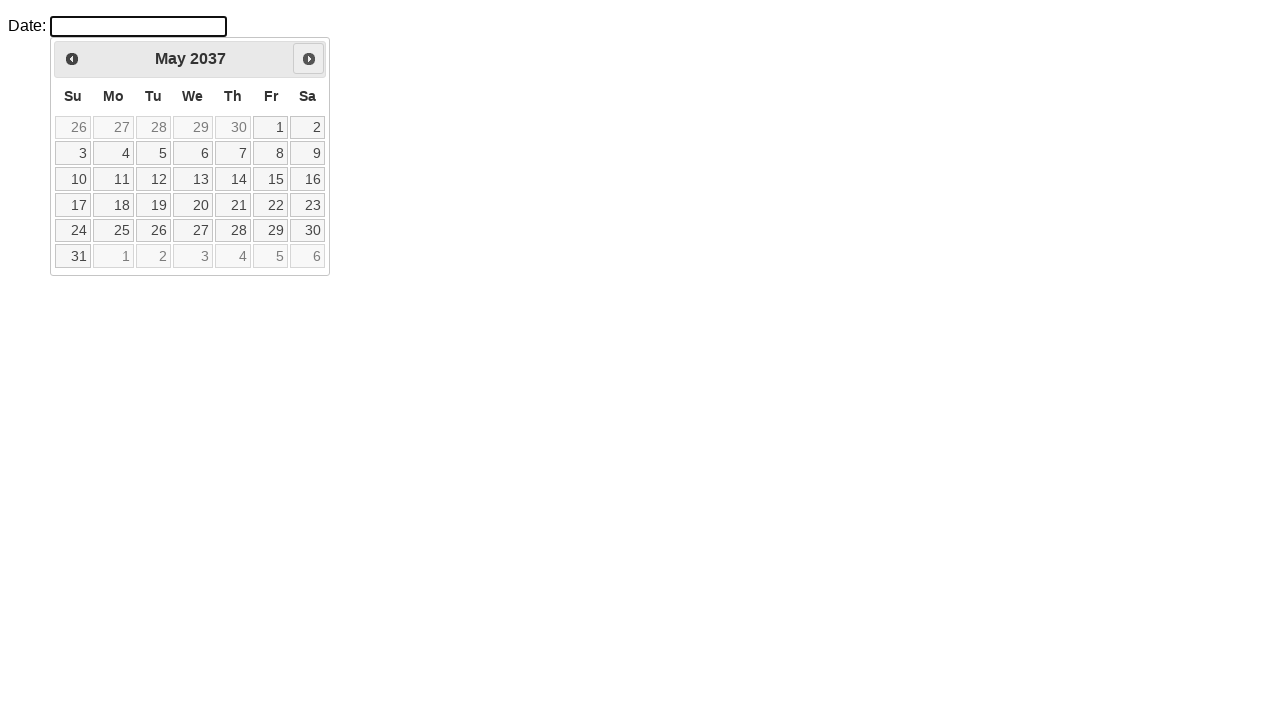

Clicked Next button to navigate forward (iteration 136/168) at (309, 59) on a[title='Next'] > span
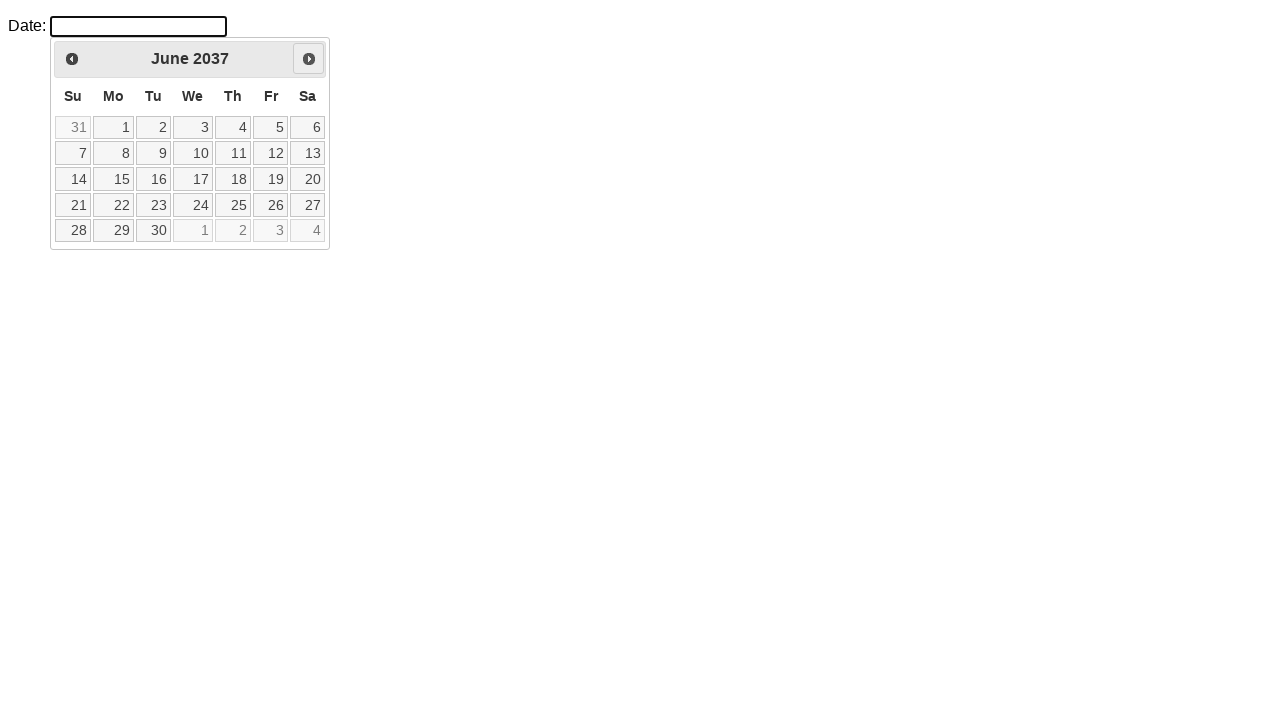

Clicked Next button to navigate forward (iteration 137/168) at (309, 59) on a[title='Next'] > span
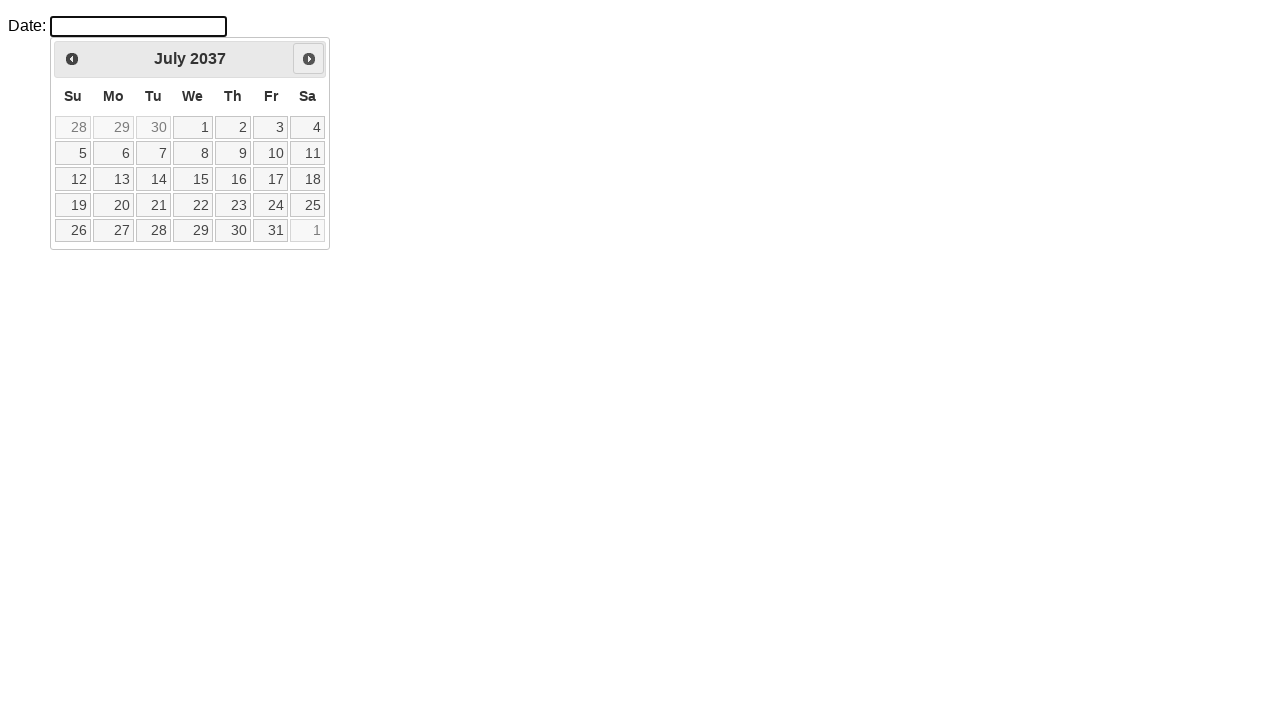

Clicked Next button to navigate forward (iteration 138/168) at (309, 59) on a[title='Next'] > span
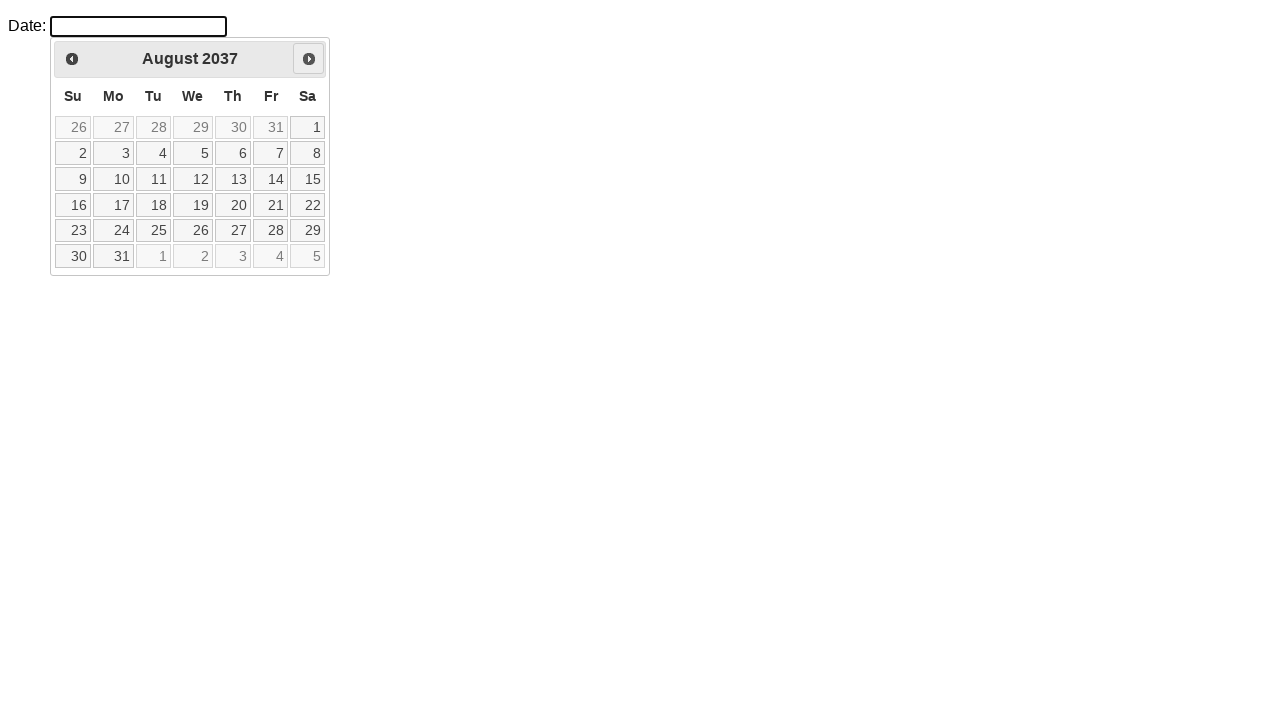

Clicked Next button to navigate forward (iteration 139/168) at (309, 59) on a[title='Next'] > span
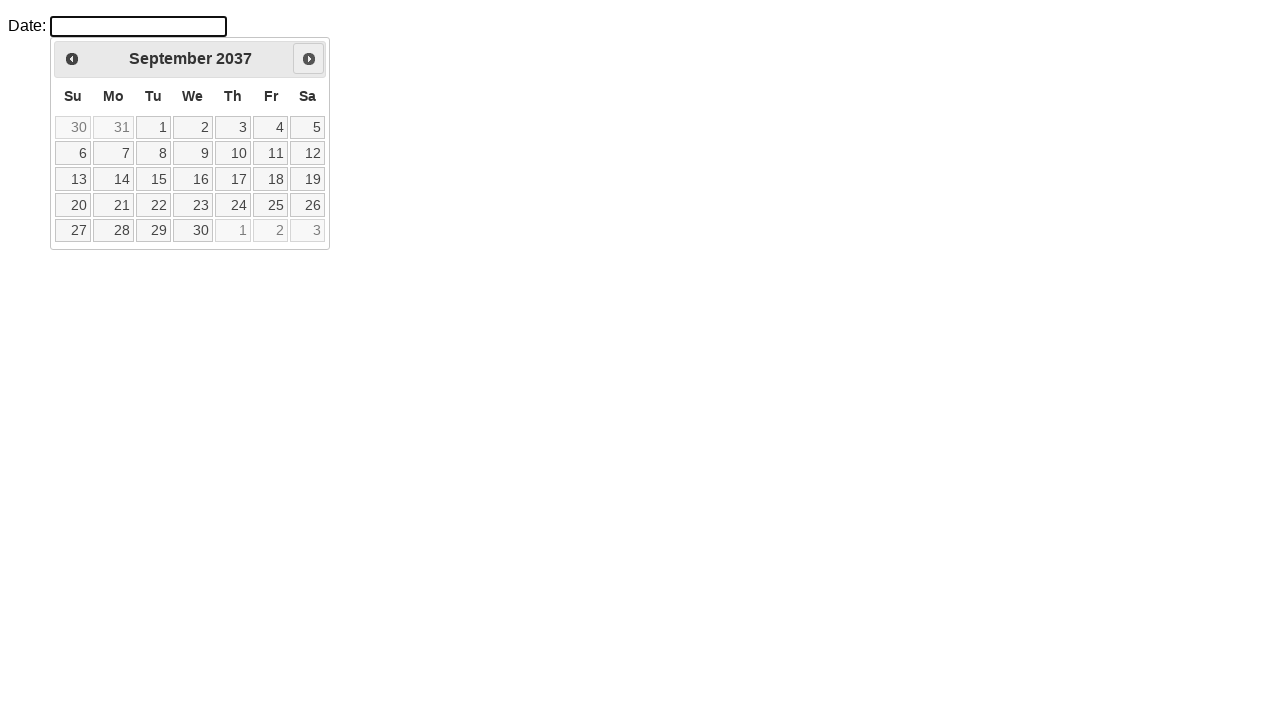

Clicked Next button to navigate forward (iteration 140/168) at (309, 59) on a[title='Next'] > span
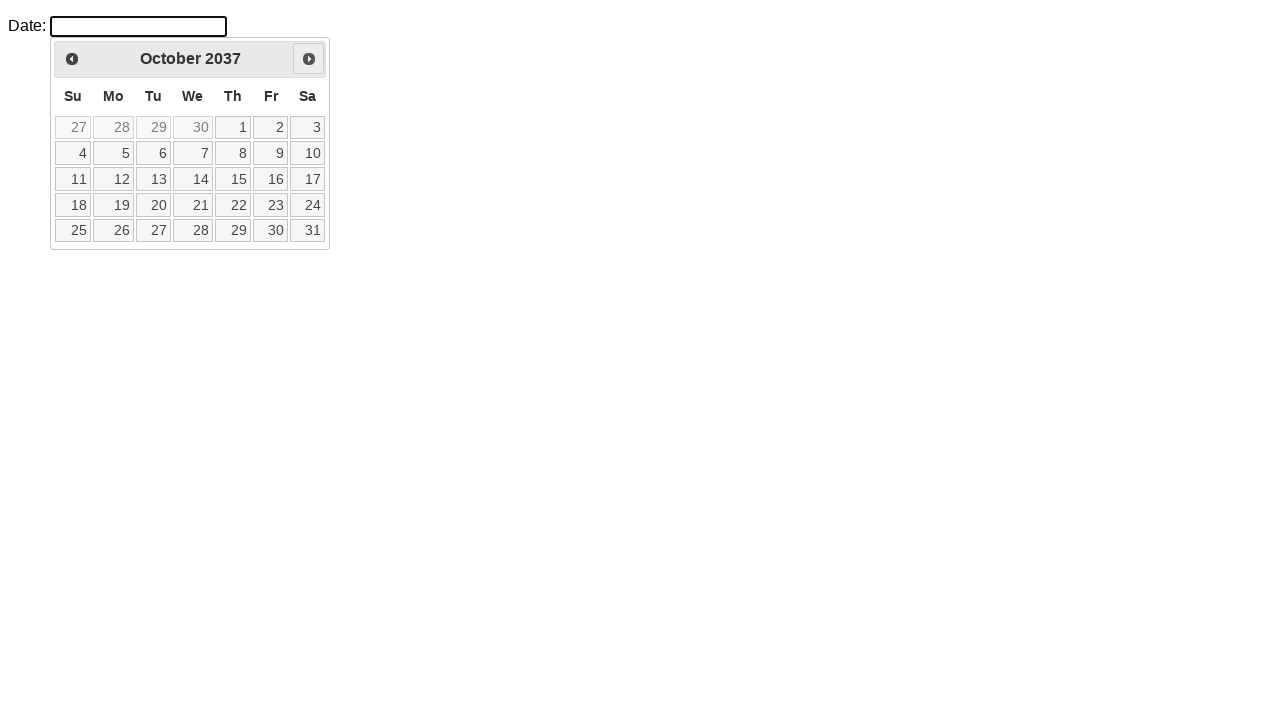

Clicked Next button to navigate forward (iteration 141/168) at (309, 59) on a[title='Next'] > span
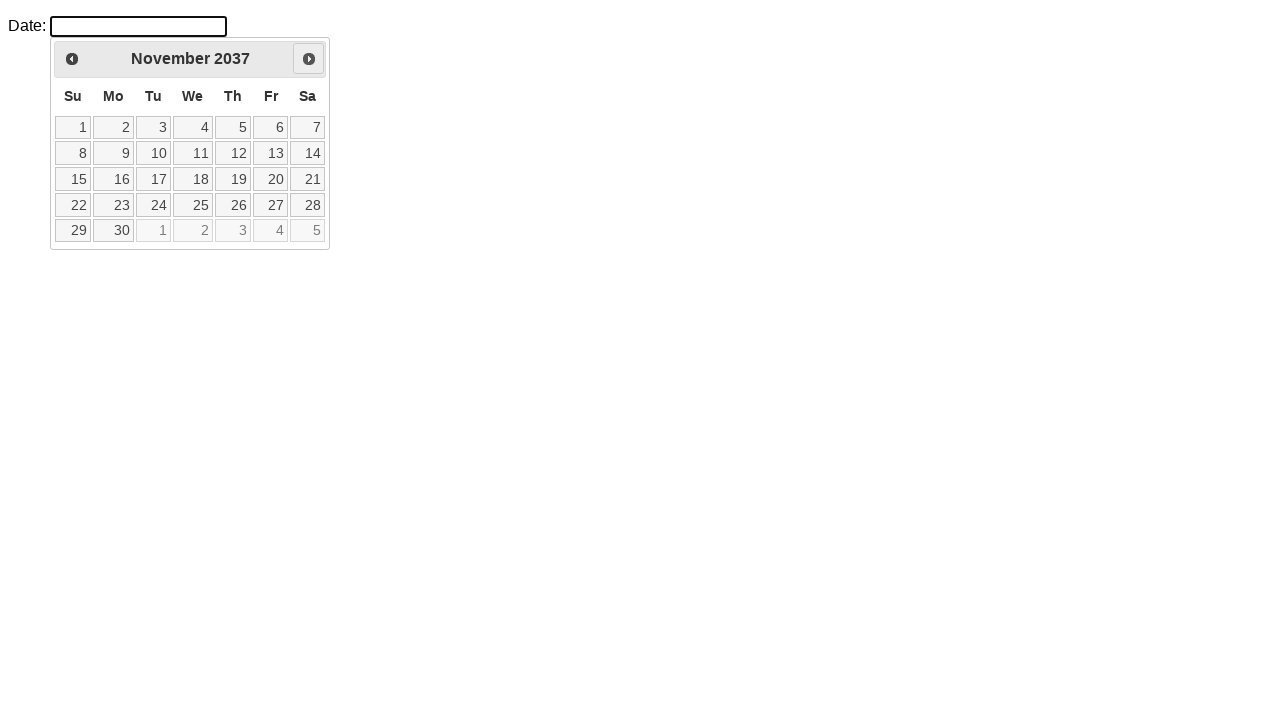

Clicked Next button to navigate forward (iteration 142/168) at (309, 59) on a[title='Next'] > span
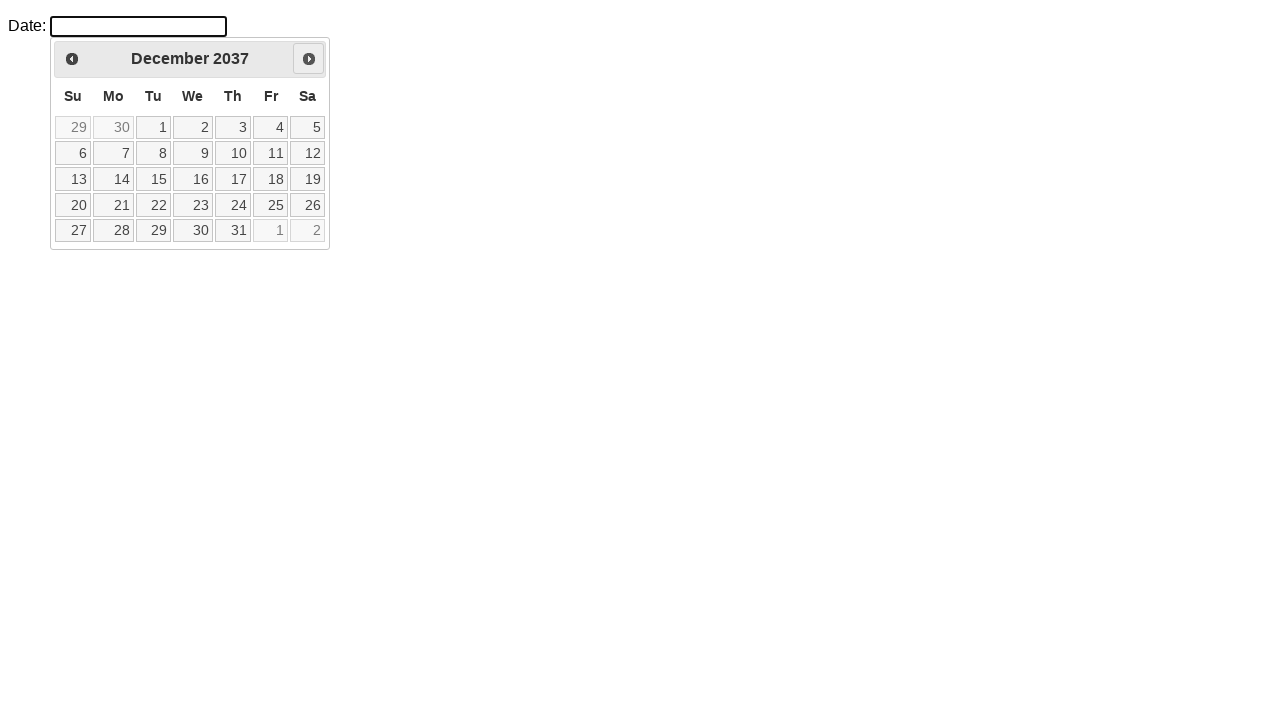

Clicked Next button to navigate forward (iteration 143/168) at (309, 59) on a[title='Next'] > span
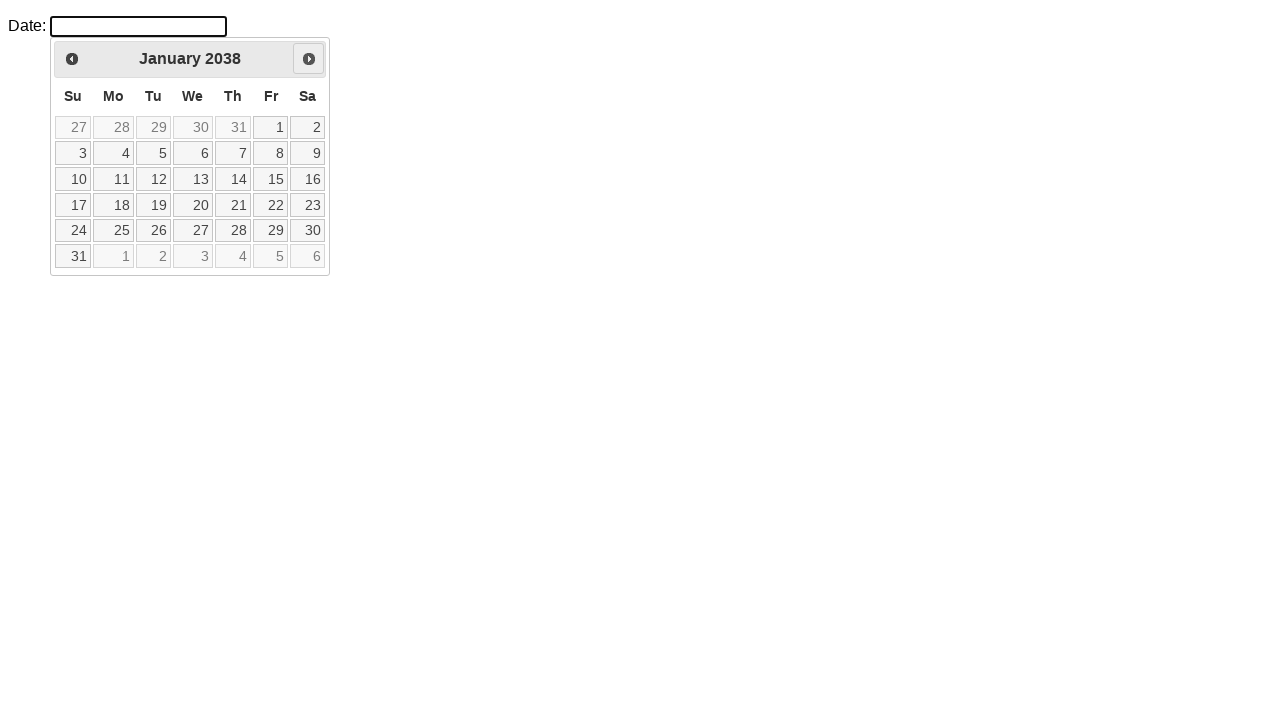

Clicked Next button to navigate forward (iteration 144/168) at (309, 59) on a[title='Next'] > span
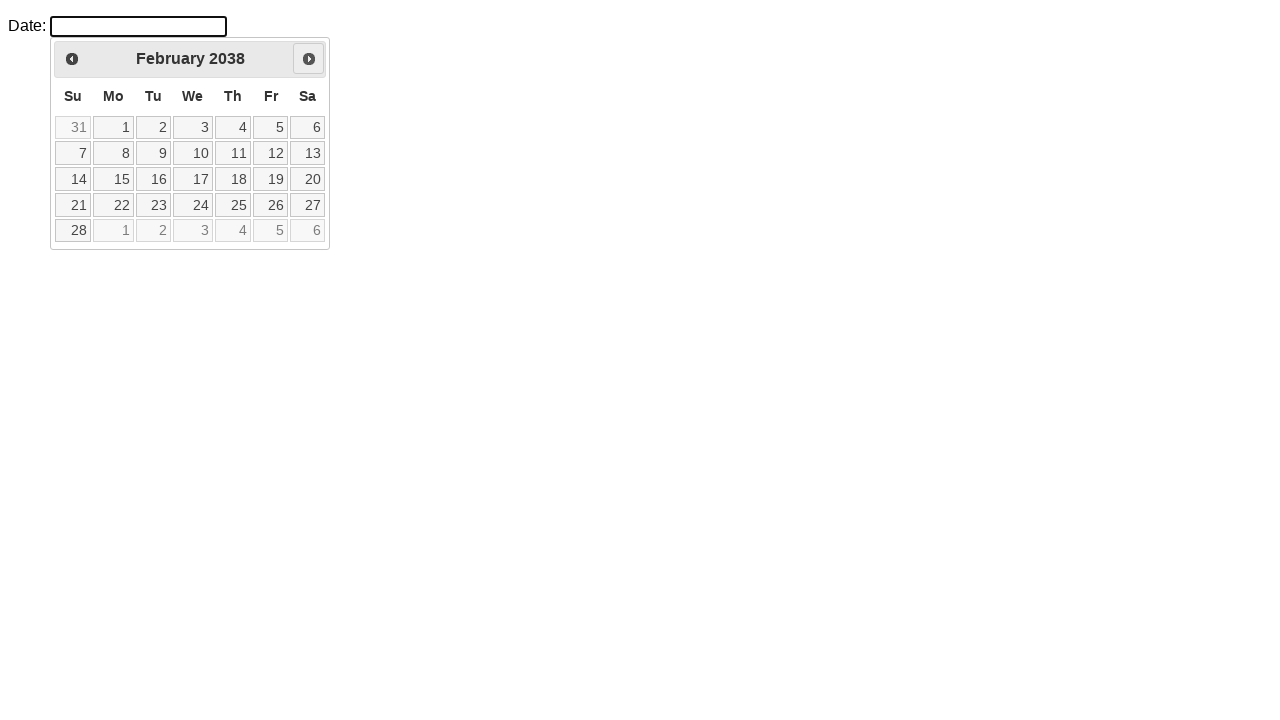

Clicked Next button to navigate forward (iteration 145/168) at (309, 59) on a[title='Next'] > span
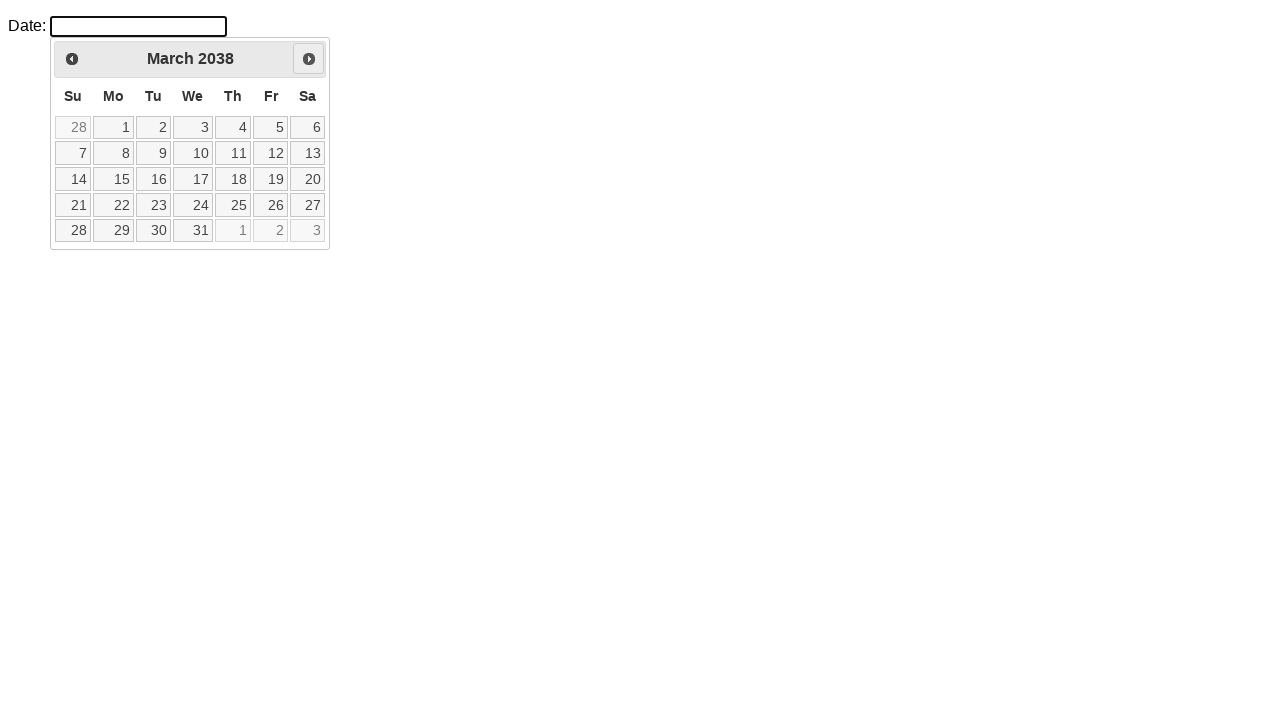

Clicked Next button to navigate forward (iteration 146/168) at (309, 59) on a[title='Next'] > span
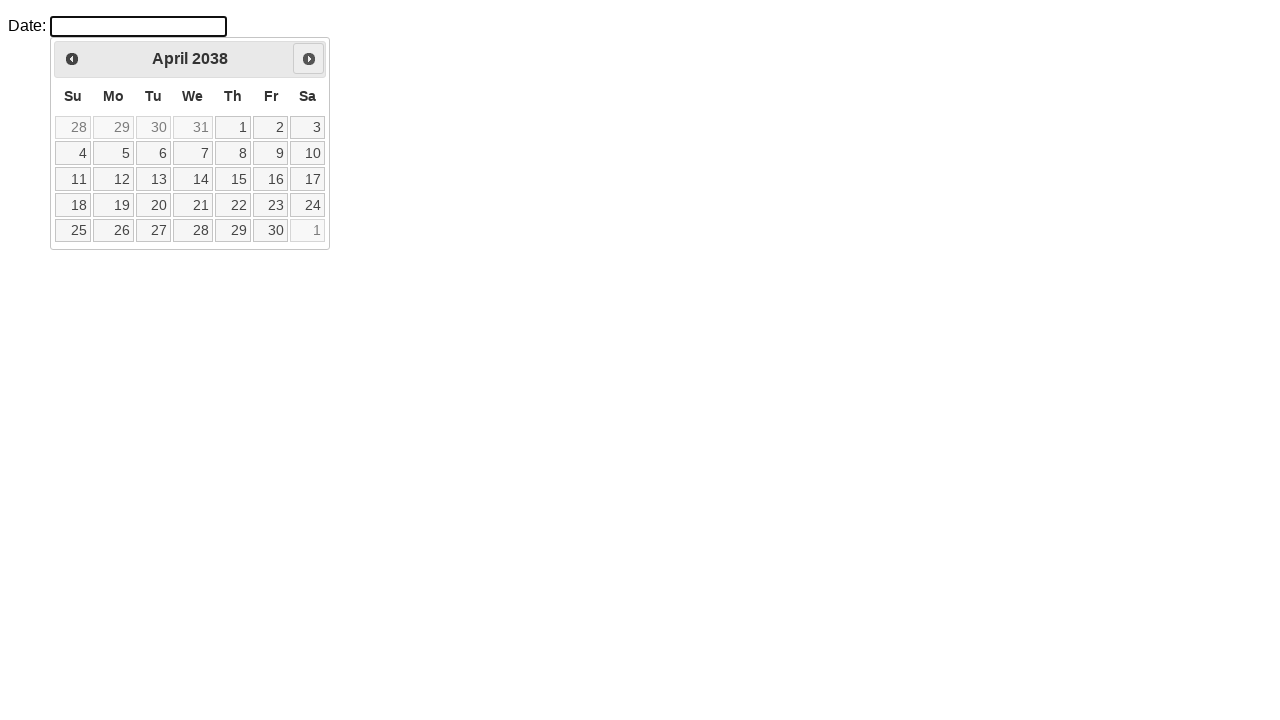

Clicked Next button to navigate forward (iteration 147/168) at (309, 59) on a[title='Next'] > span
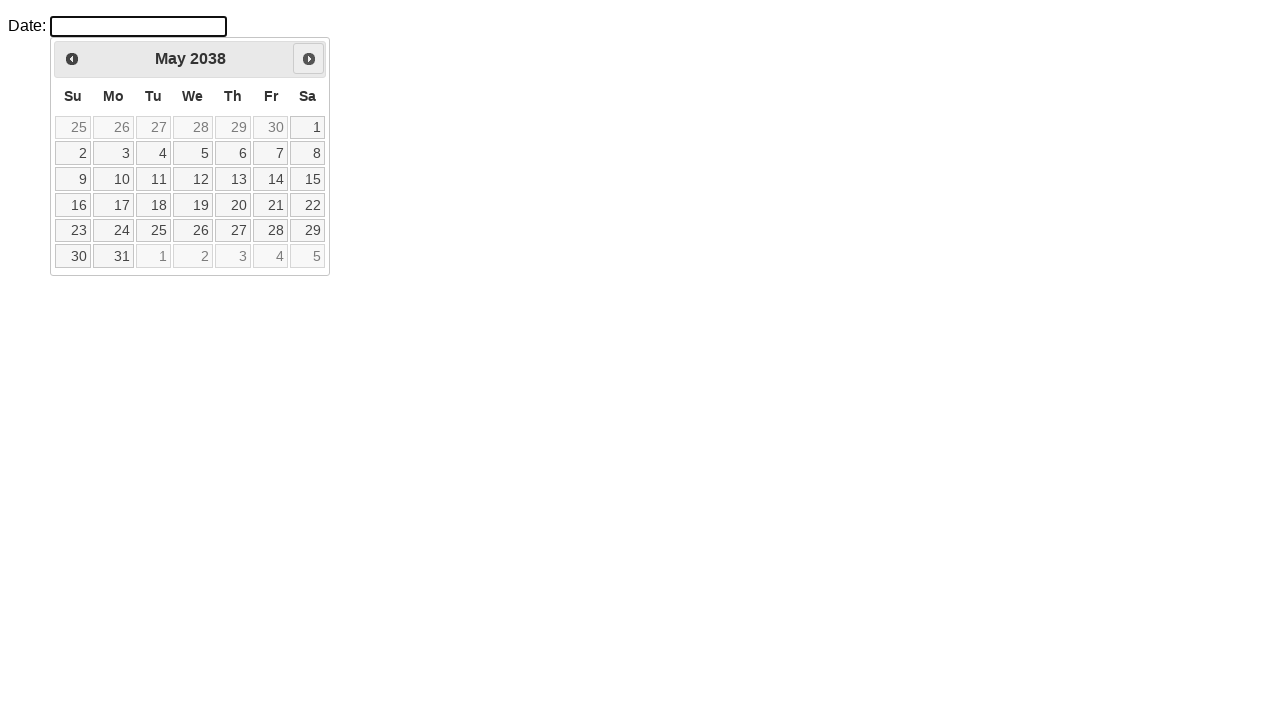

Clicked Next button to navigate forward (iteration 148/168) at (309, 59) on a[title='Next'] > span
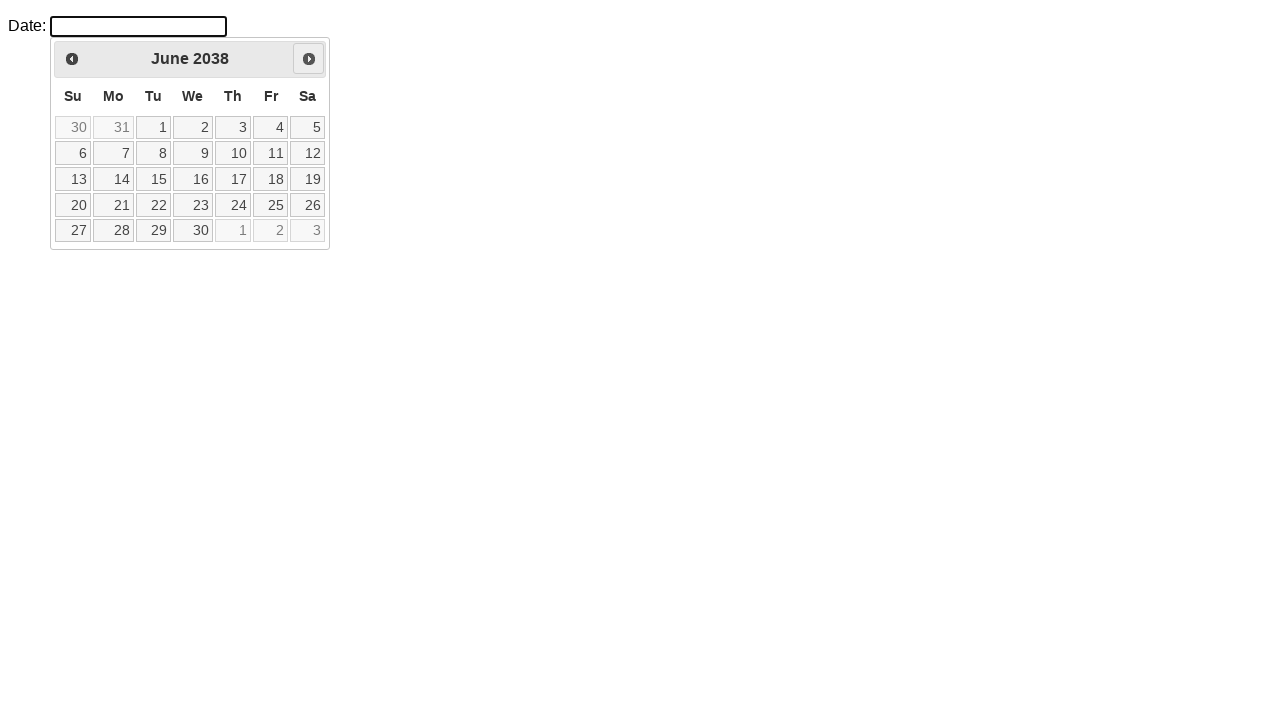

Clicked Next button to navigate forward (iteration 149/168) at (309, 59) on a[title='Next'] > span
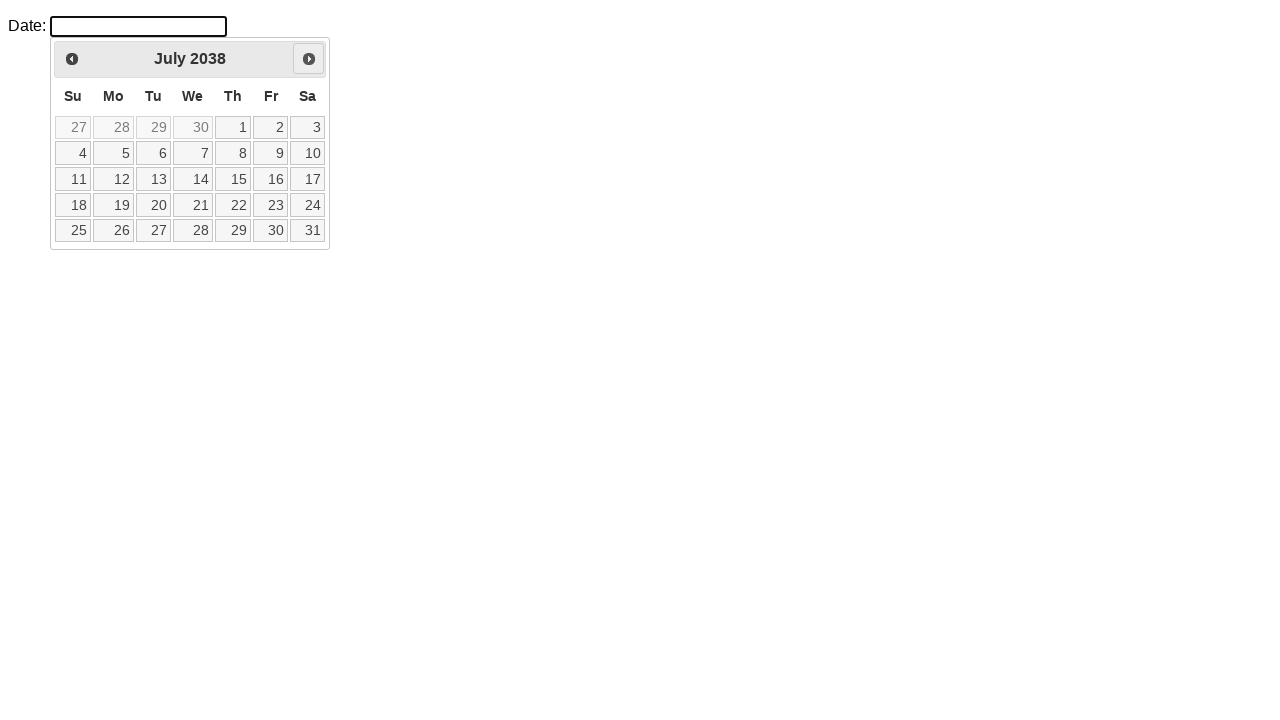

Clicked Next button to navigate forward (iteration 150/168) at (309, 59) on a[title='Next'] > span
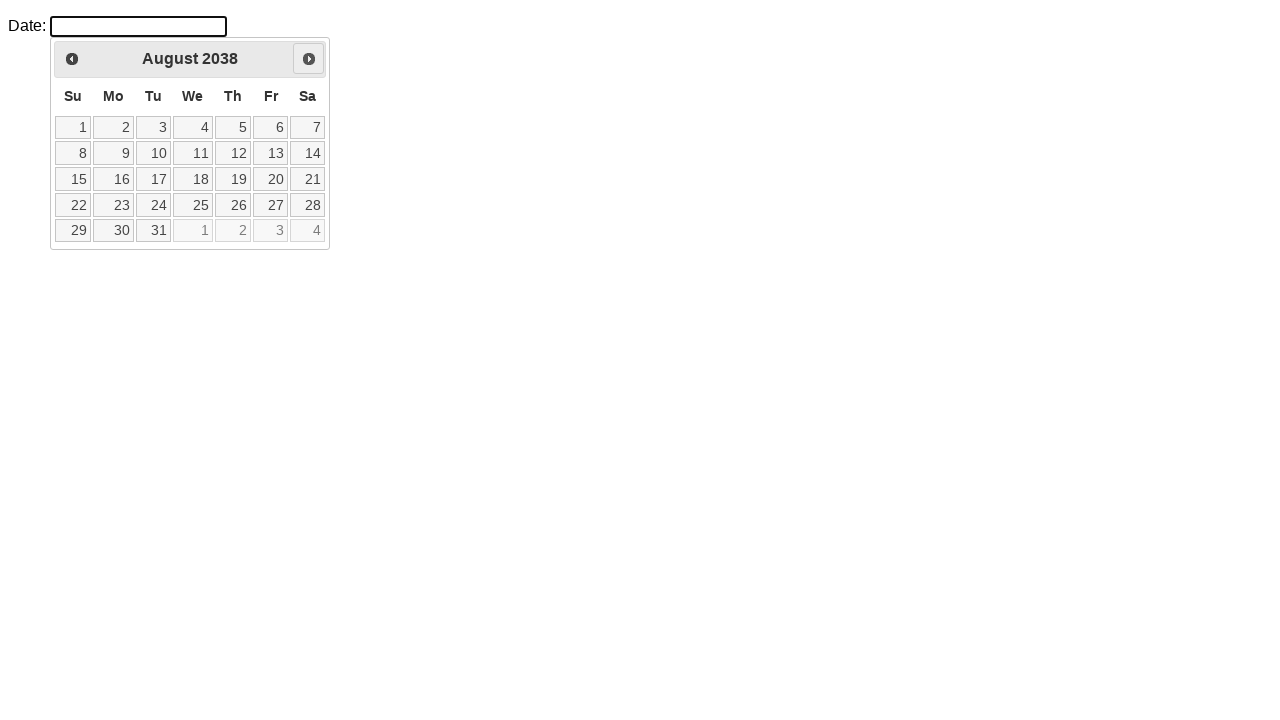

Clicked Next button to navigate forward (iteration 151/168) at (309, 59) on a[title='Next'] > span
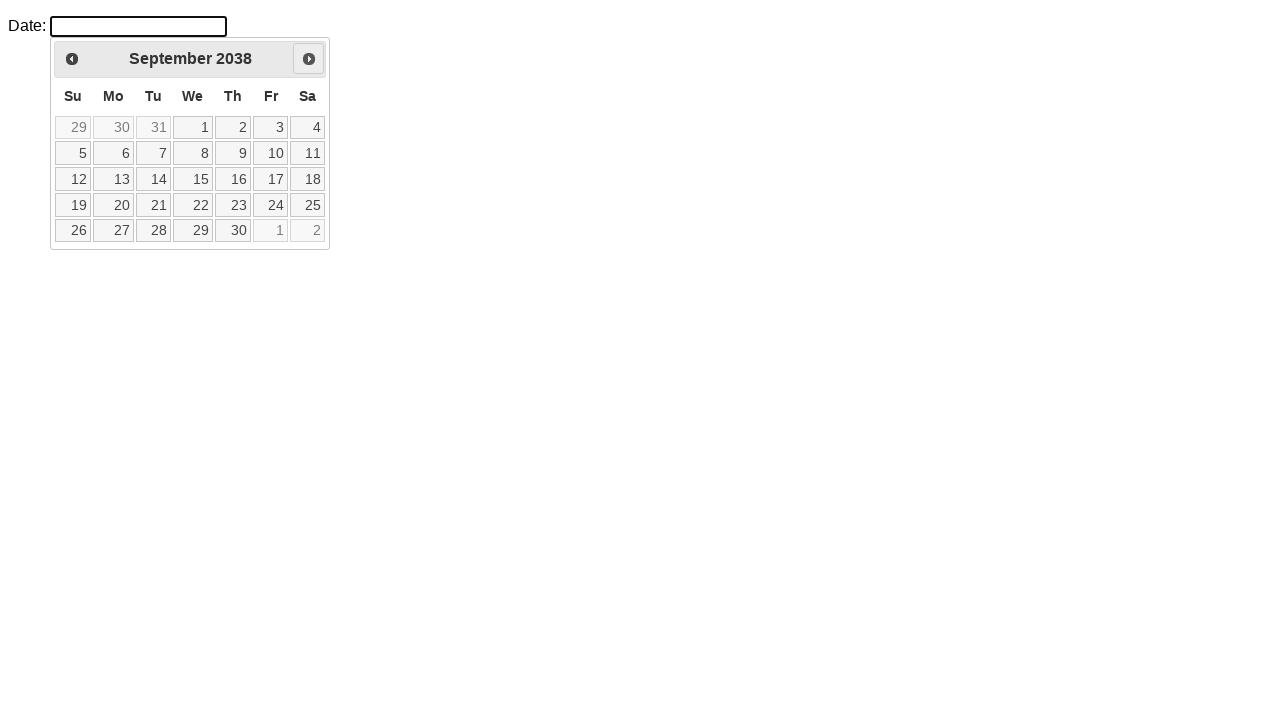

Clicked Next button to navigate forward (iteration 152/168) at (309, 59) on a[title='Next'] > span
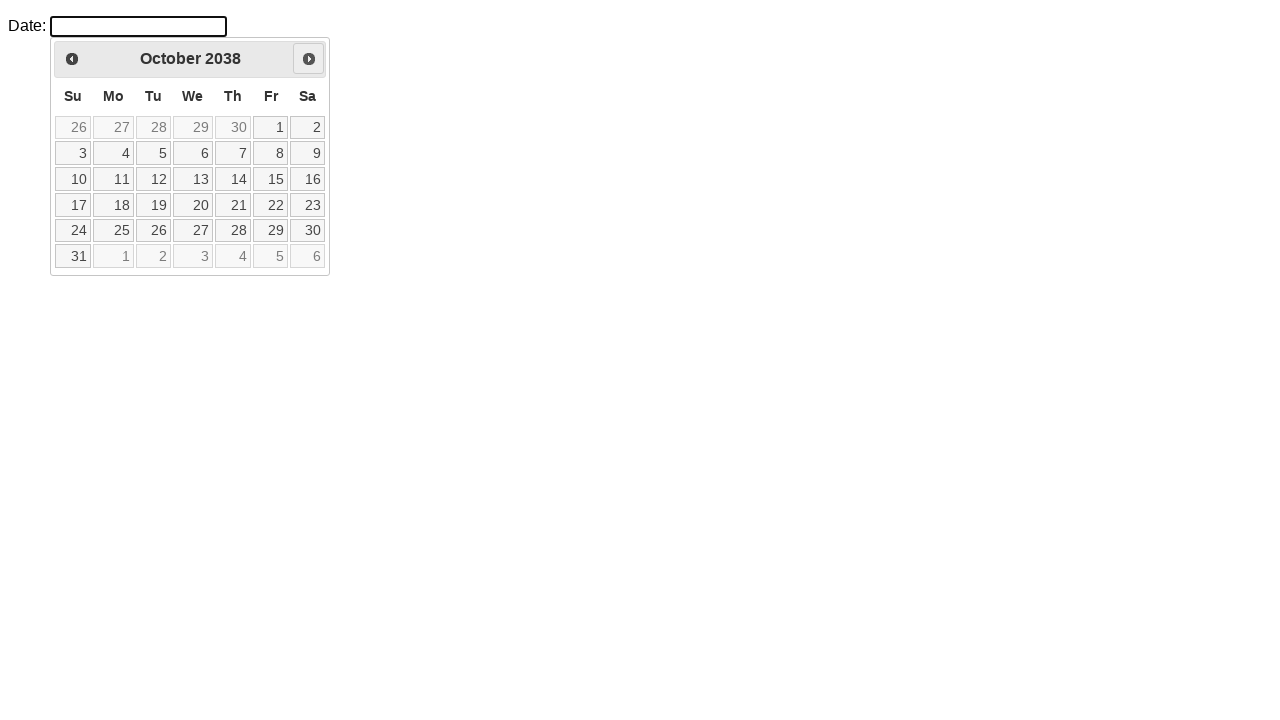

Clicked Next button to navigate forward (iteration 153/168) at (309, 59) on a[title='Next'] > span
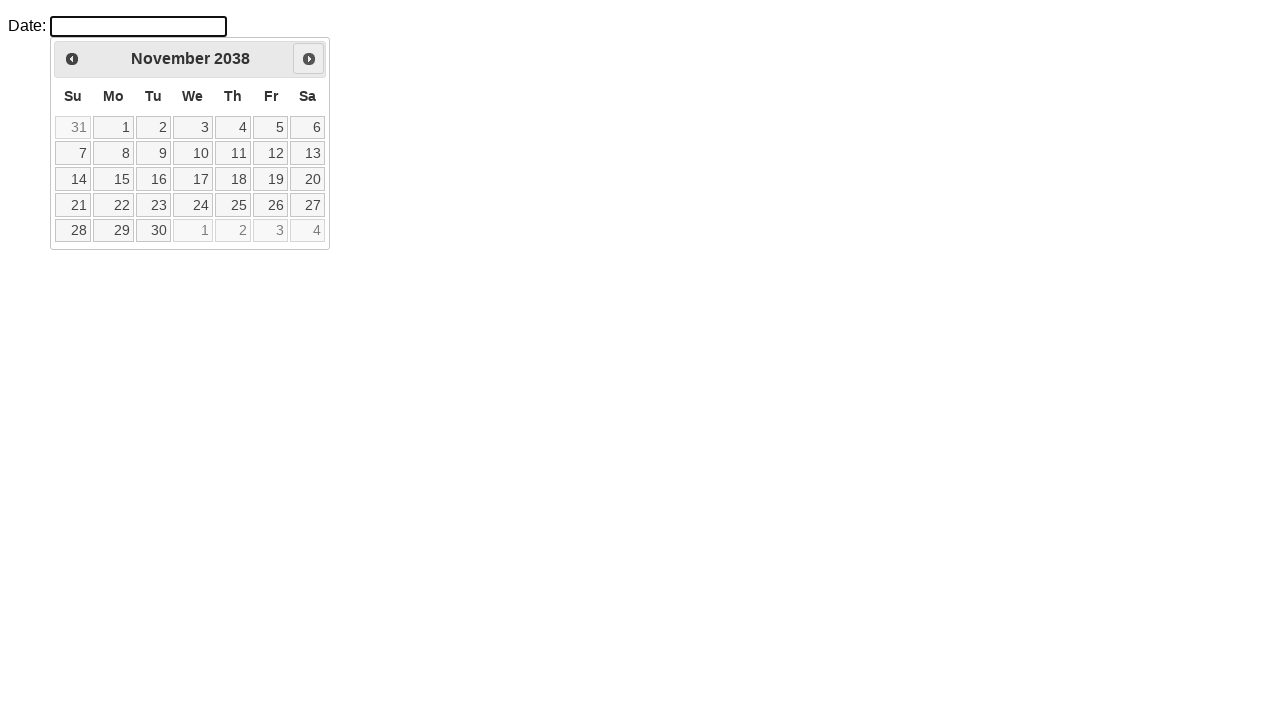

Clicked Next button to navigate forward (iteration 154/168) at (309, 59) on a[title='Next'] > span
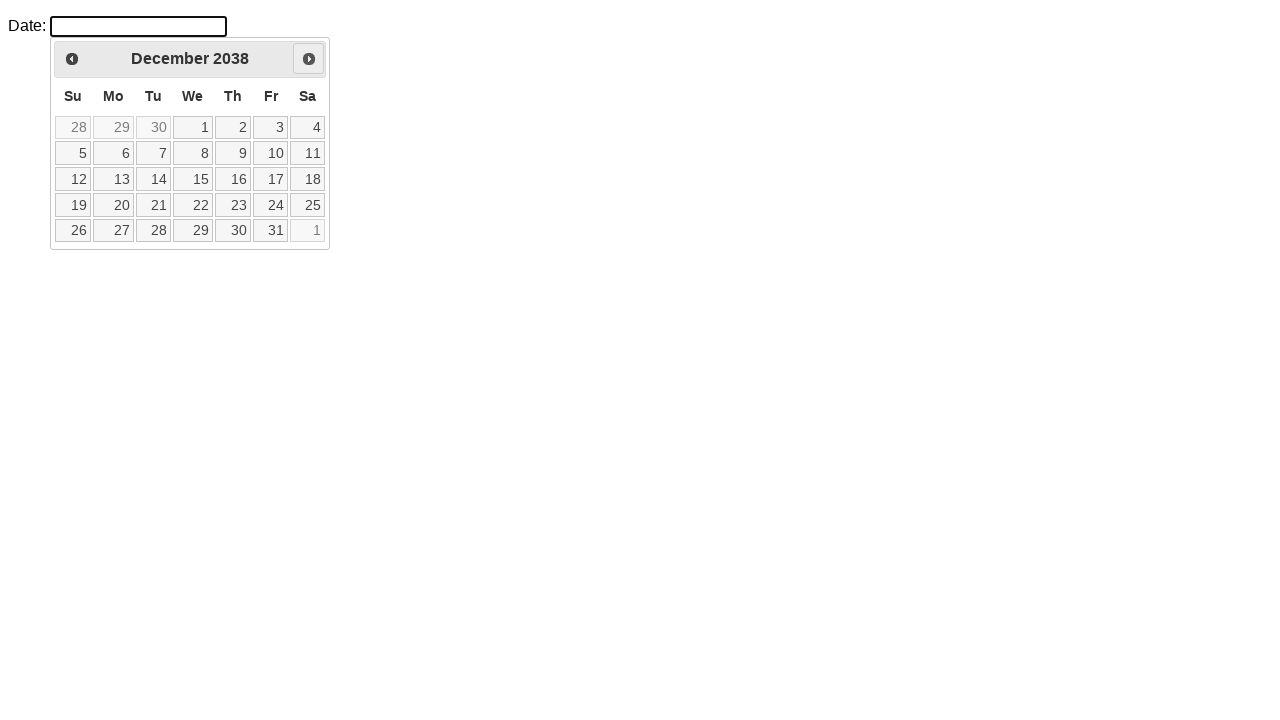

Clicked Next button to navigate forward (iteration 155/168) at (309, 59) on a[title='Next'] > span
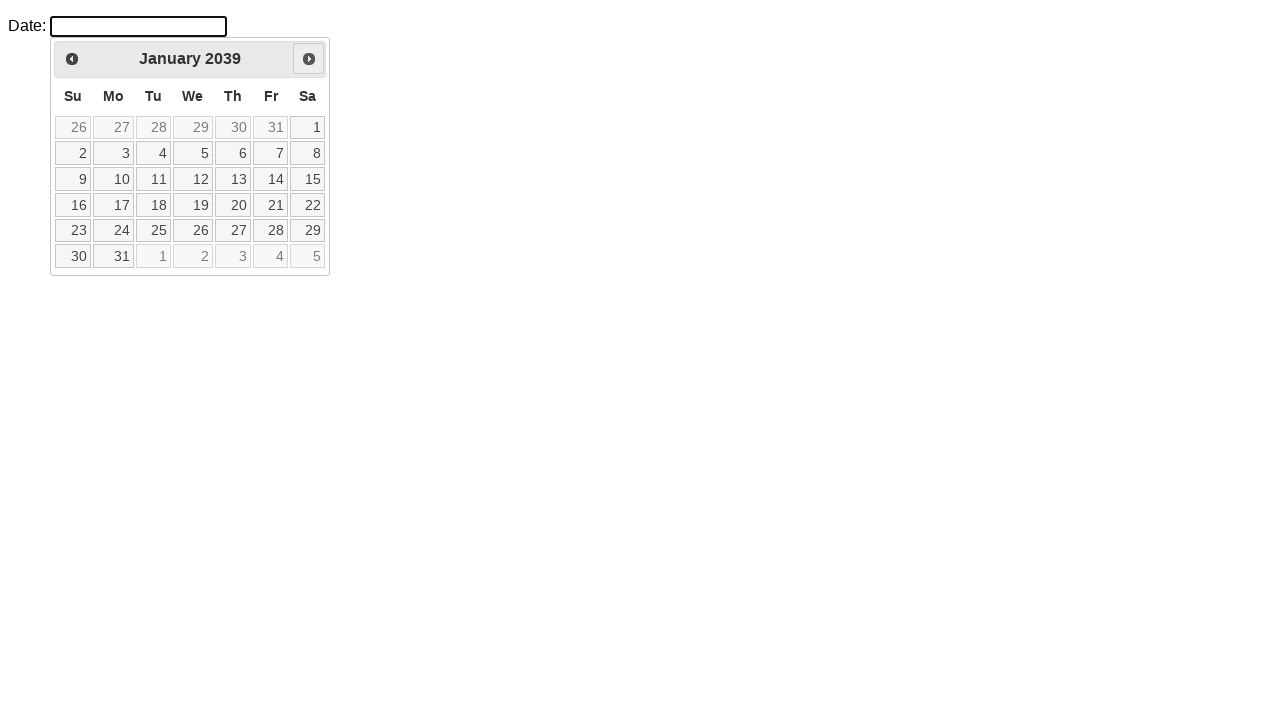

Clicked Next button to navigate forward (iteration 156/168) at (309, 59) on a[title='Next'] > span
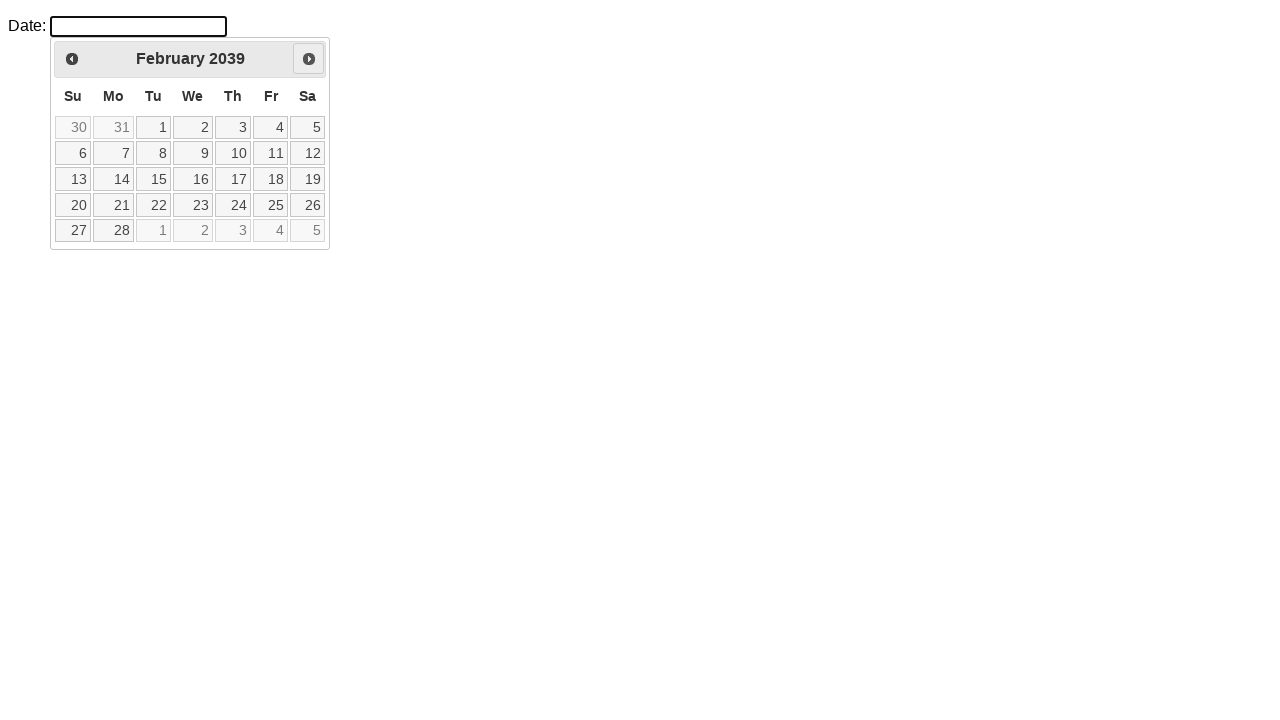

Clicked Next button to navigate forward (iteration 157/168) at (309, 59) on a[title='Next'] > span
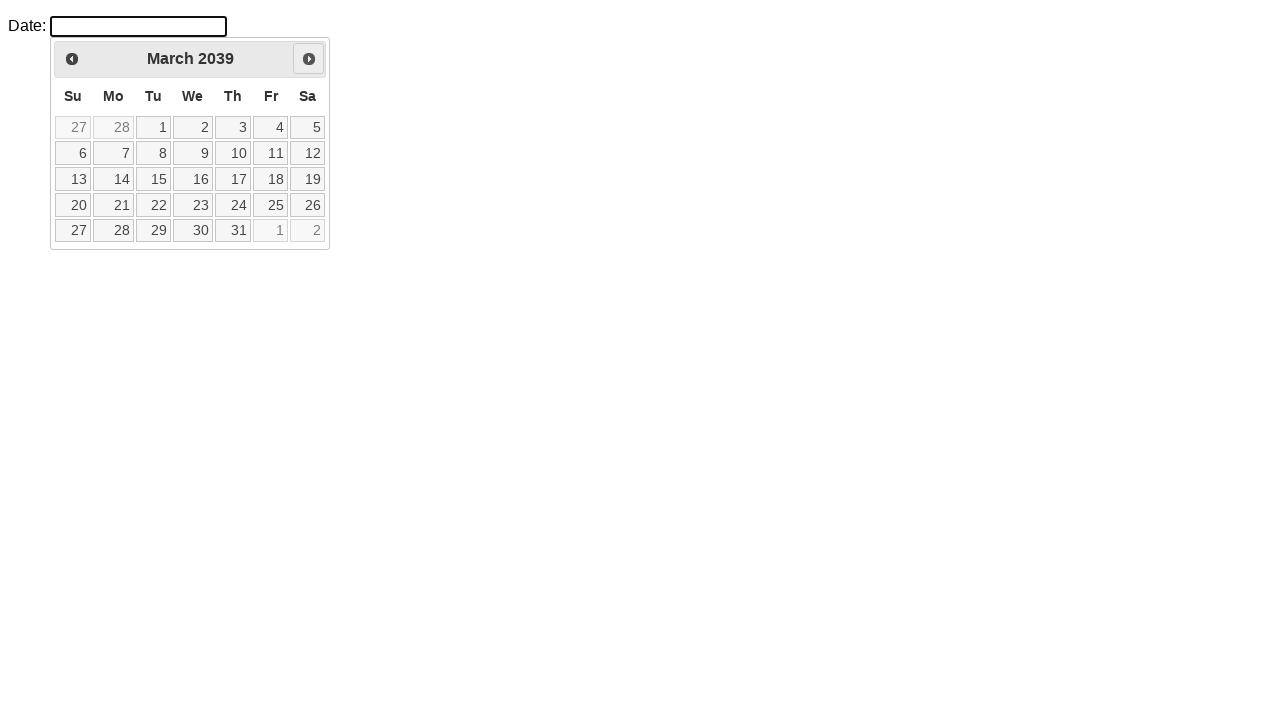

Clicked Next button to navigate forward (iteration 158/168) at (309, 59) on a[title='Next'] > span
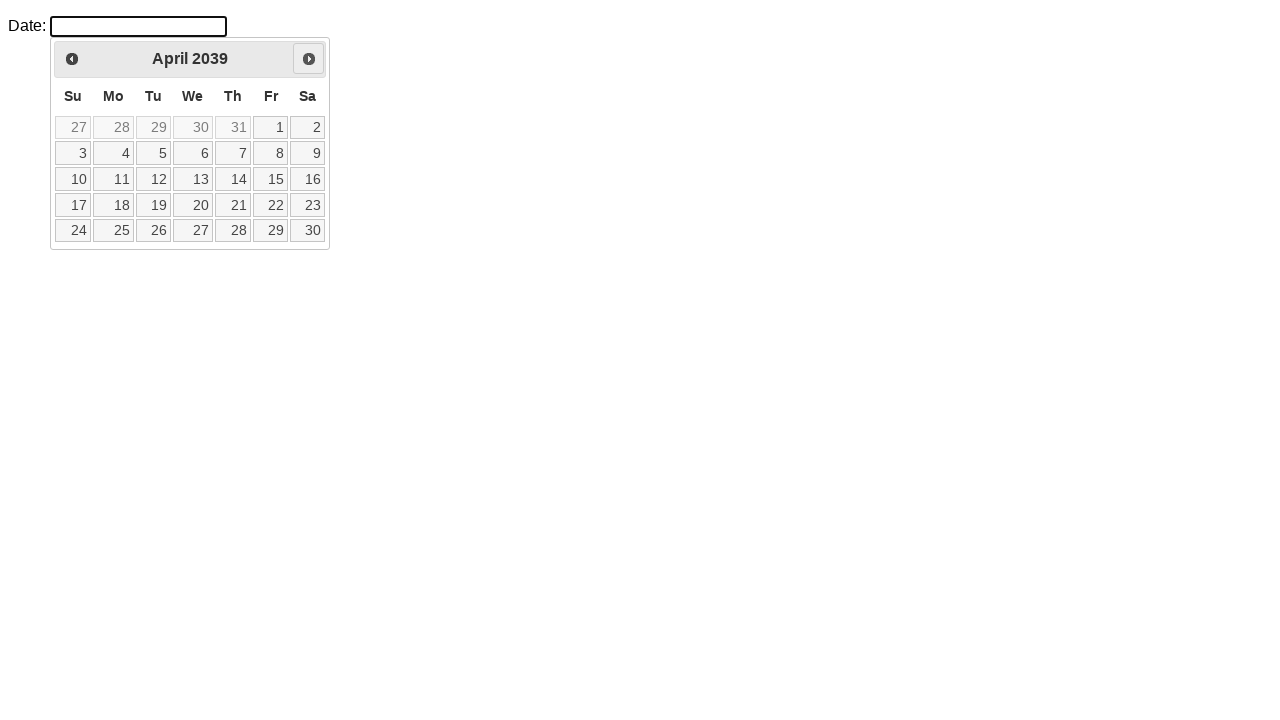

Clicked Next button to navigate forward (iteration 159/168) at (309, 59) on a[title='Next'] > span
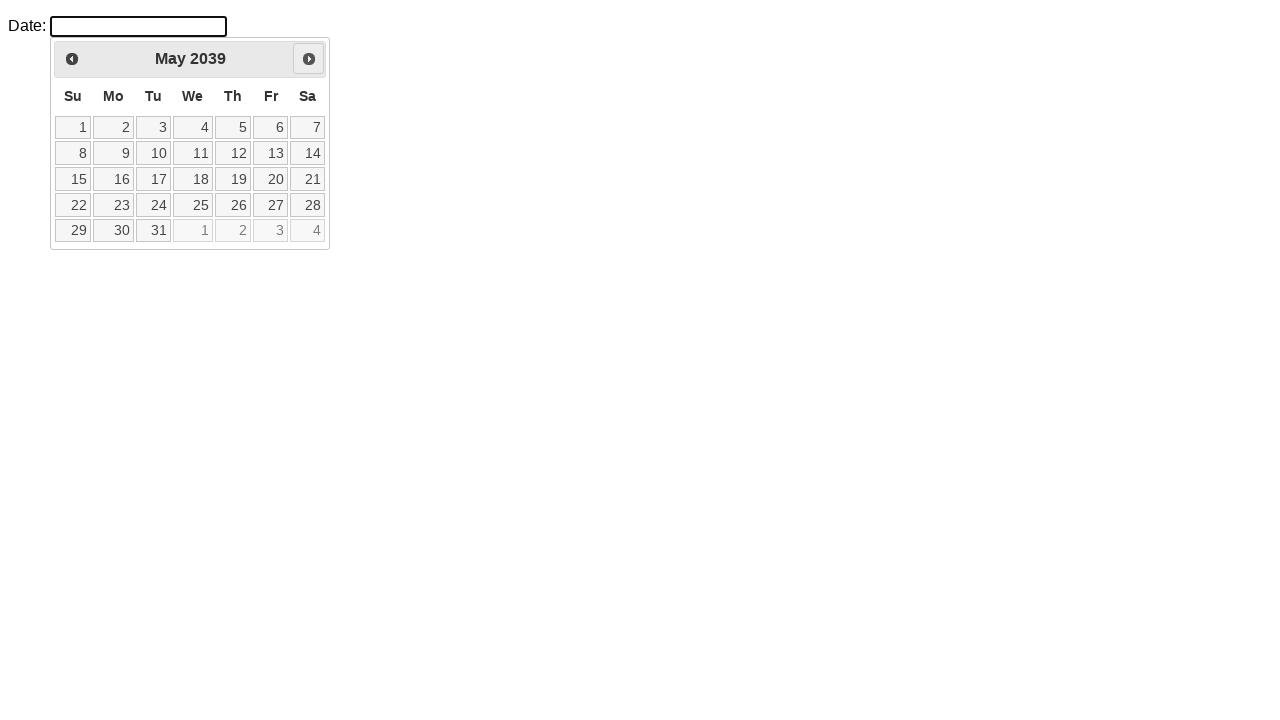

Clicked Next button to navigate forward (iteration 160/168) at (309, 59) on a[title='Next'] > span
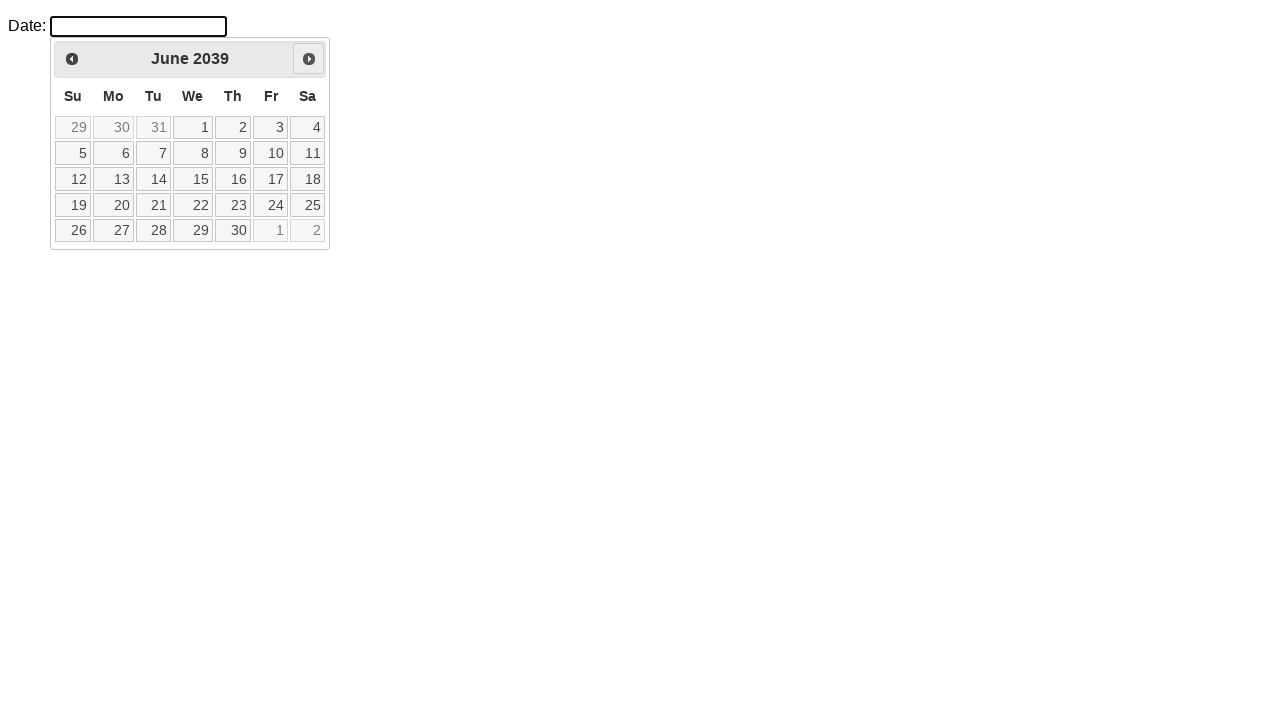

Clicked Next button to navigate forward (iteration 161/168) at (309, 59) on a[title='Next'] > span
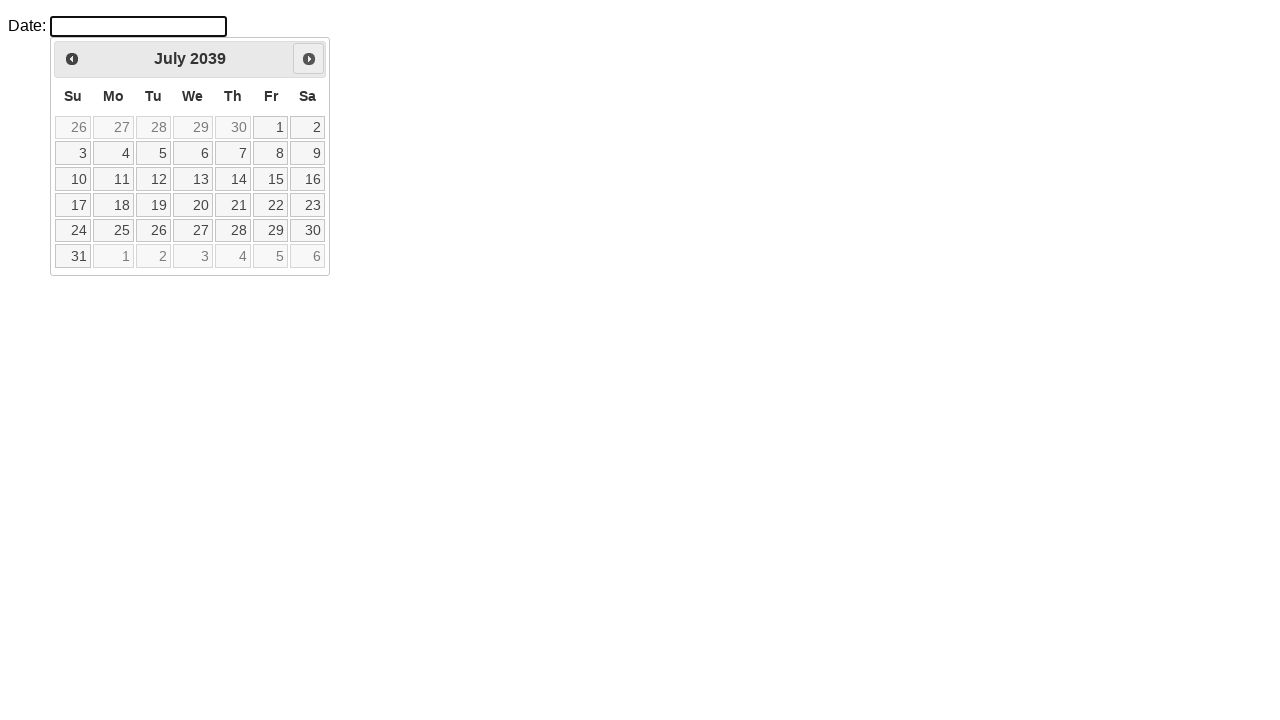

Clicked Next button to navigate forward (iteration 162/168) at (309, 59) on a[title='Next'] > span
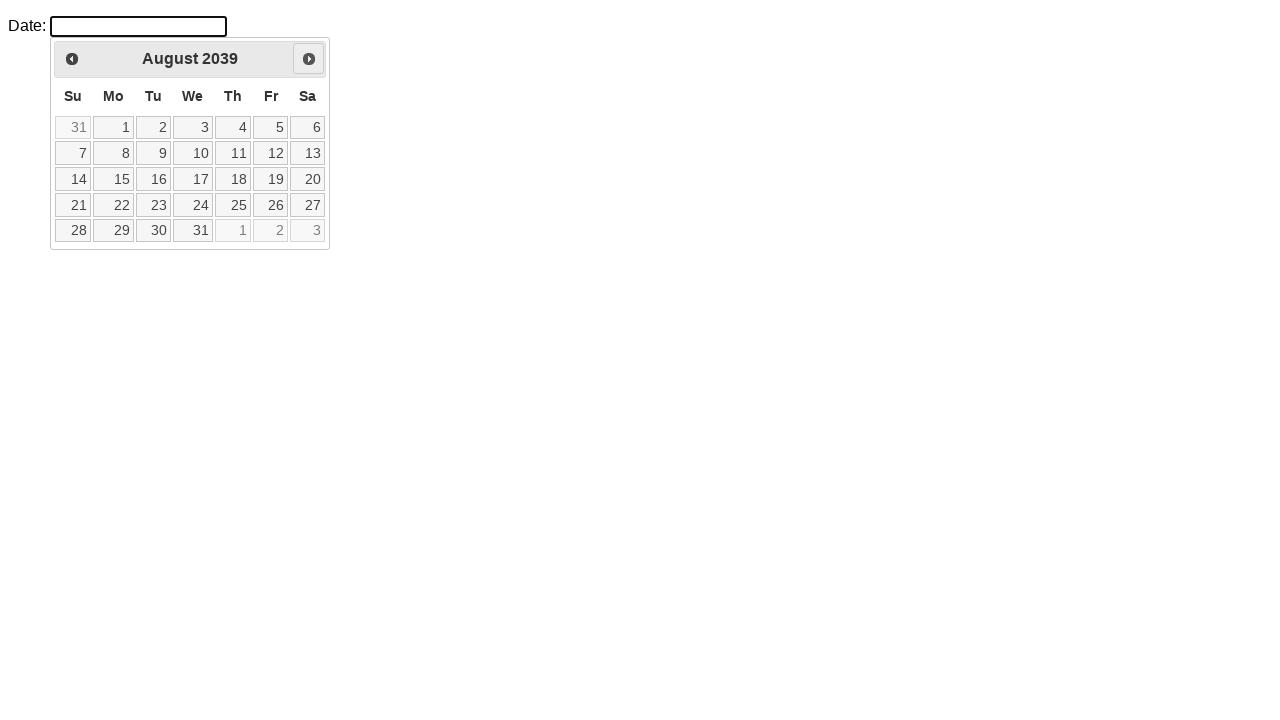

Clicked Next button to navigate forward (iteration 163/168) at (309, 59) on a[title='Next'] > span
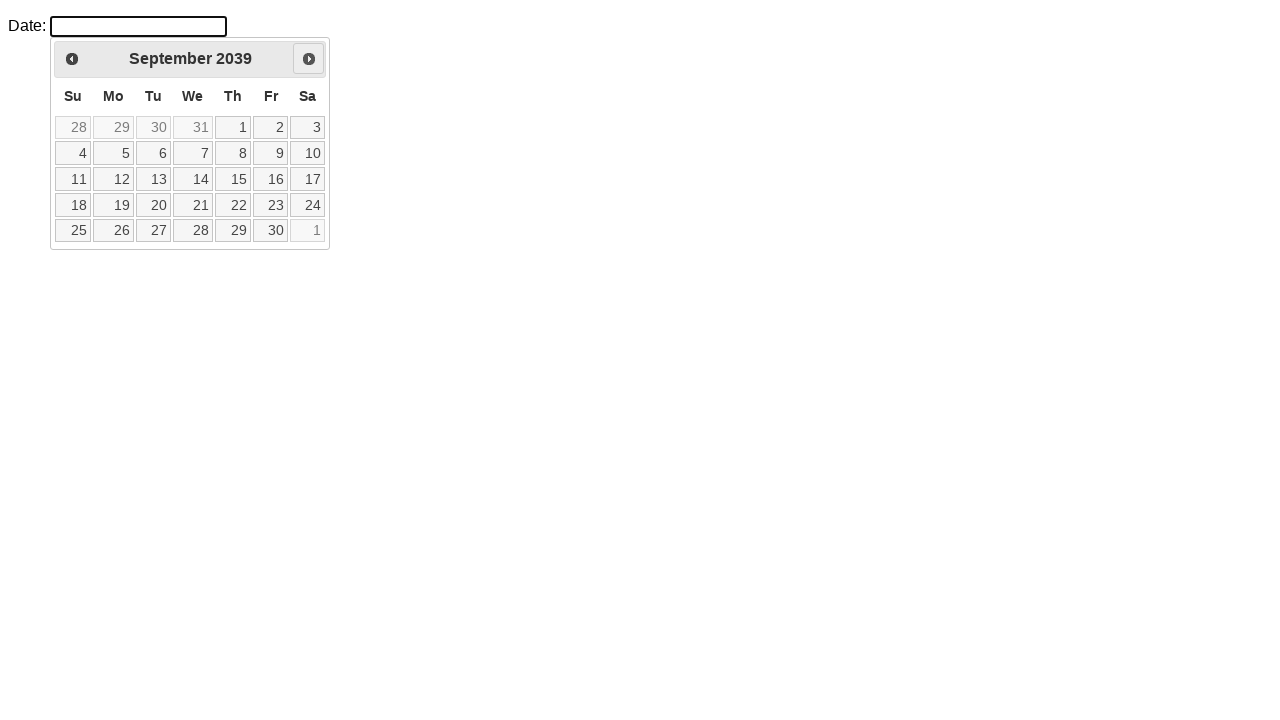

Clicked Next button to navigate forward (iteration 164/168) at (309, 59) on a[title='Next'] > span
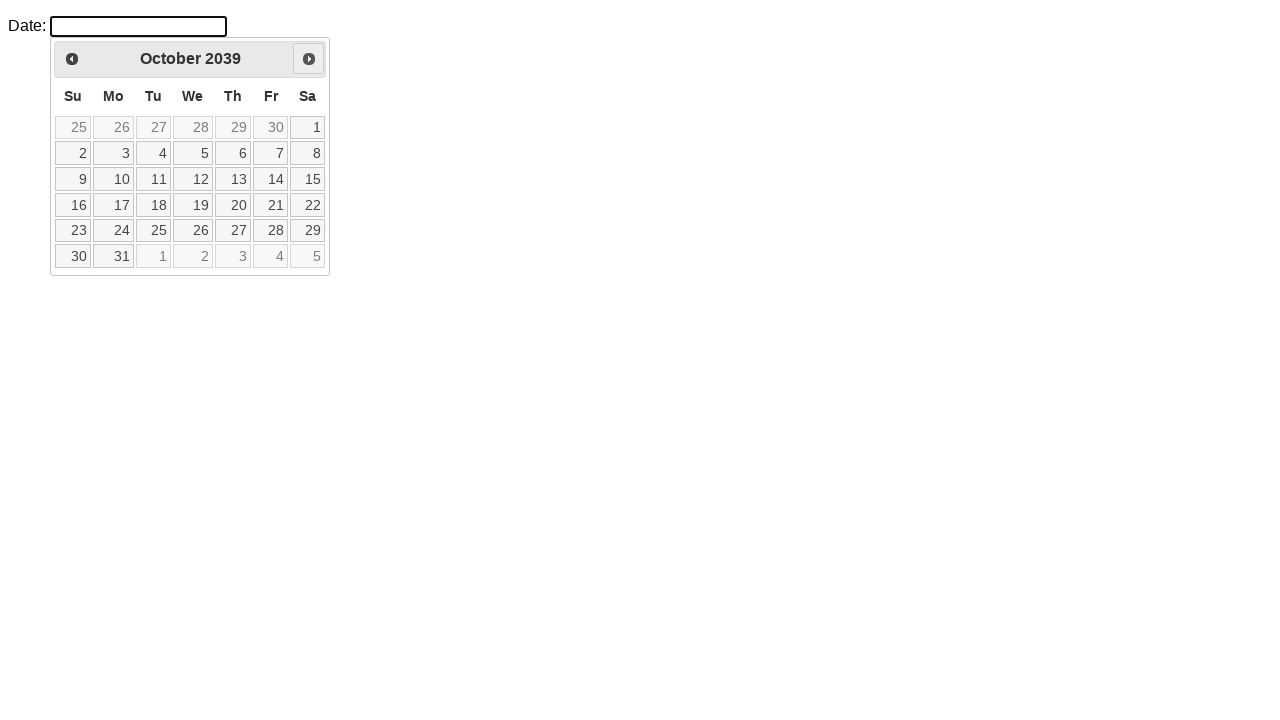

Clicked Next button to navigate forward (iteration 165/168) at (309, 59) on a[title='Next'] > span
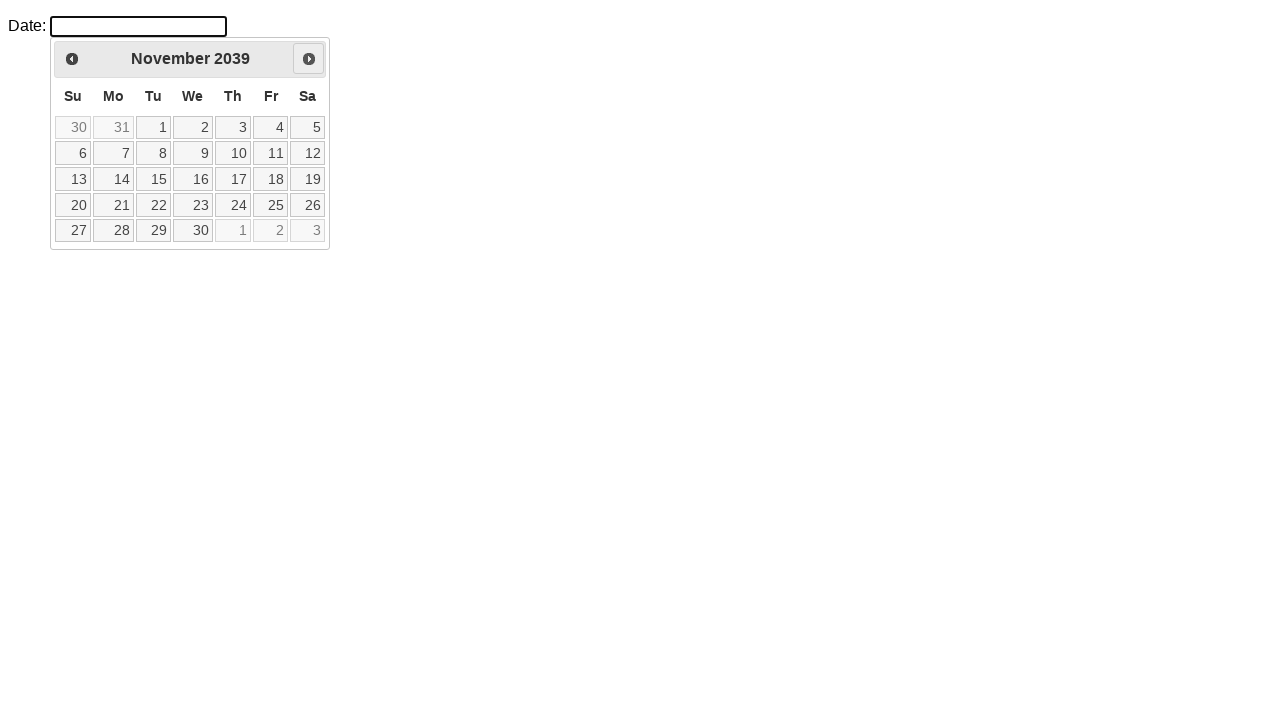

Clicked Next button to navigate forward (iteration 166/168) at (309, 59) on a[title='Next'] > span
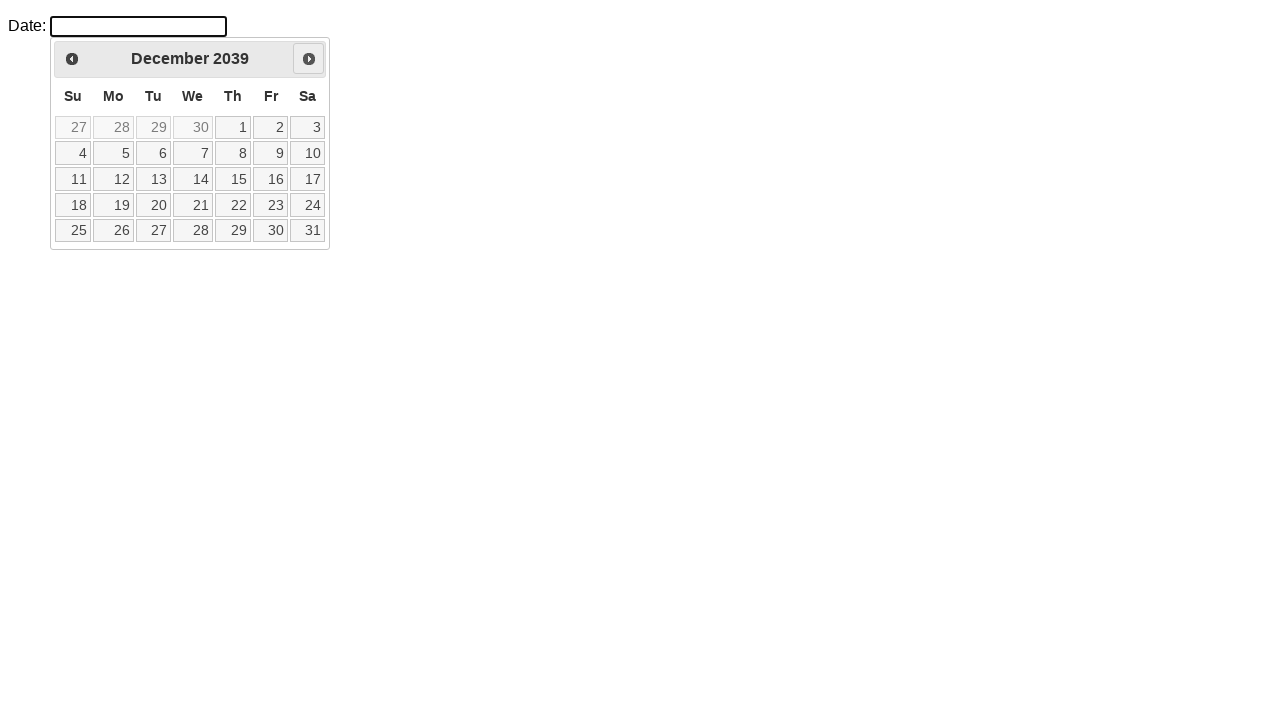

Clicked Next button to navigate forward (iteration 167/168) at (309, 59) on a[title='Next'] > span
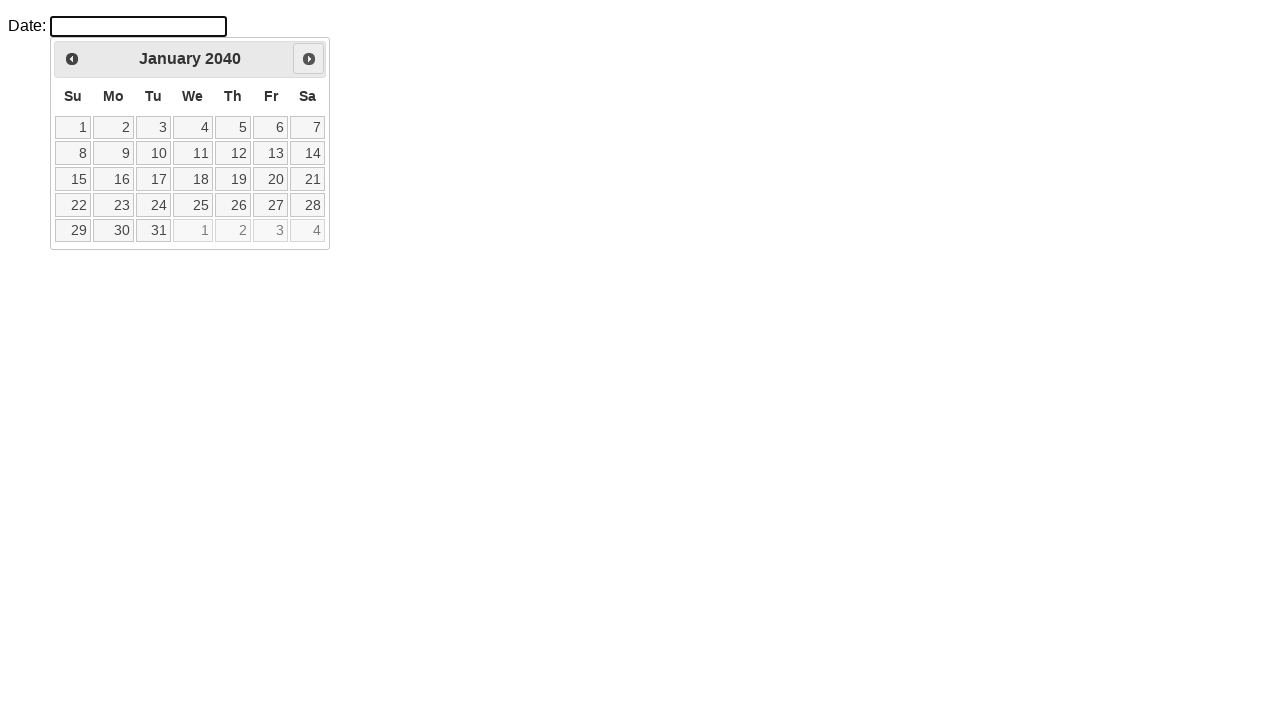

Clicked Next button to navigate forward (iteration 168/168) at (309, 59) on a[title='Next'] > span
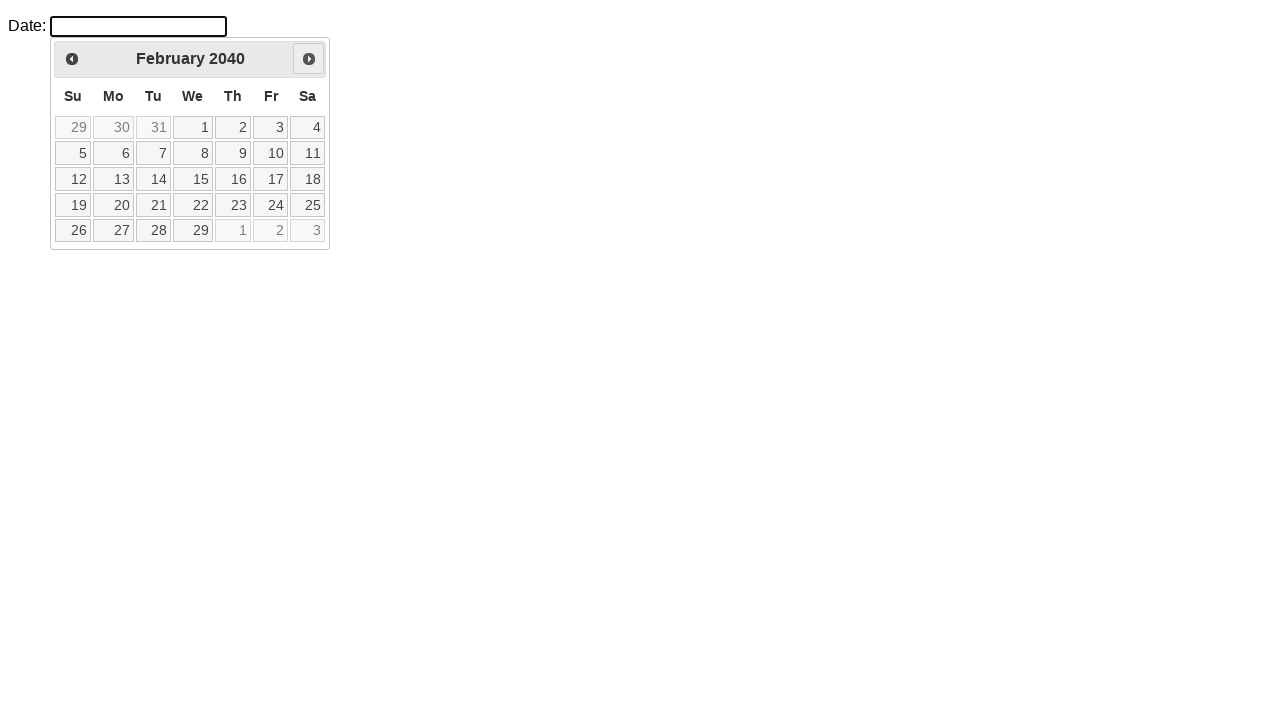

Clicked on day 13 to select August 13, 2038 at (114, 179) on text=13
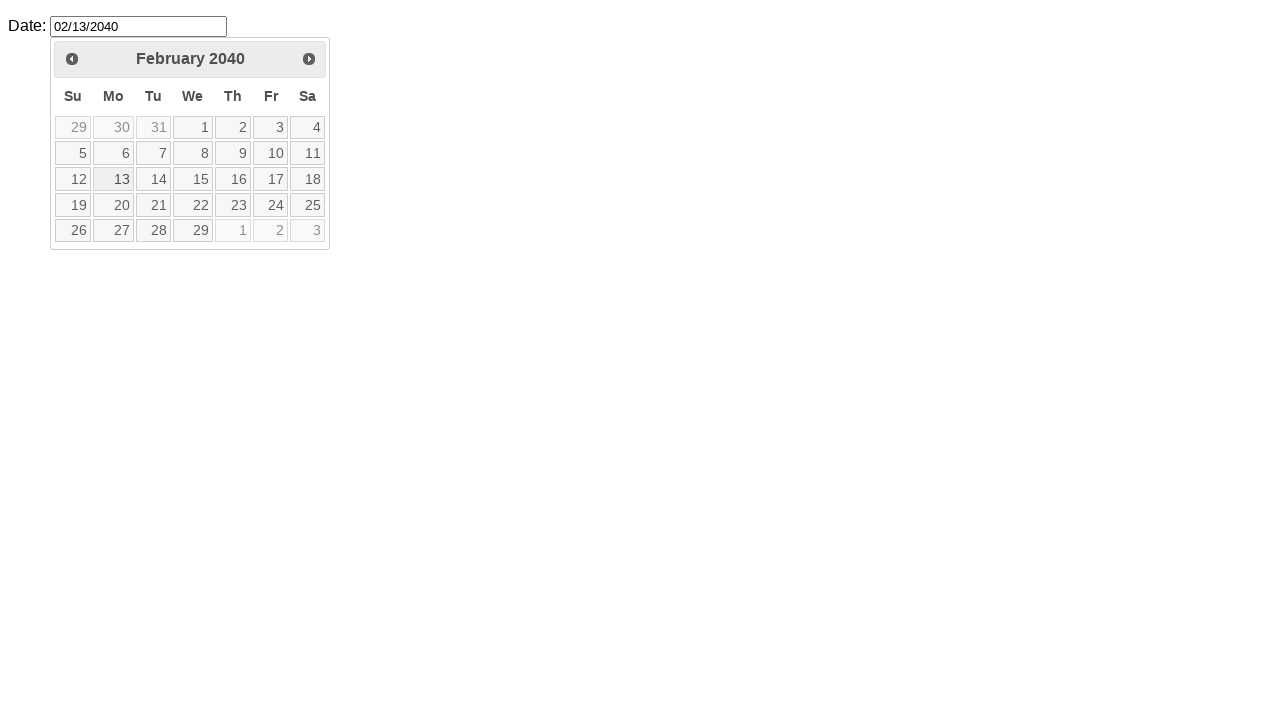

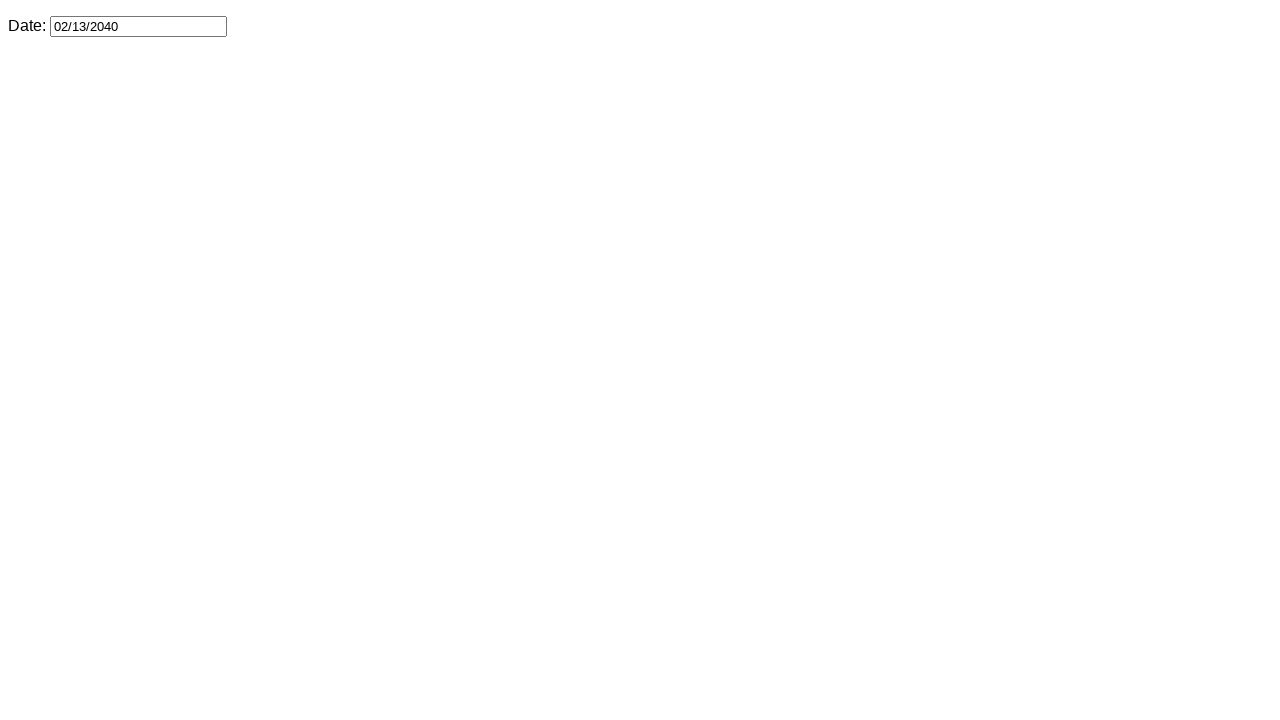